Tests the "load more" pagination functionality on NASA's Dawn mission image gallery by scrolling and repeatedly clicking the MORE button to load additional image batches.

Starting URL: https://solarsystem.nasa.gov/missions/dawn/galleries/images/?page=0&per_page=25&order=created_at+desc&search=&tags=dawn%3Aceres&condition_1=1%3Ais_in_resource_list&category=51

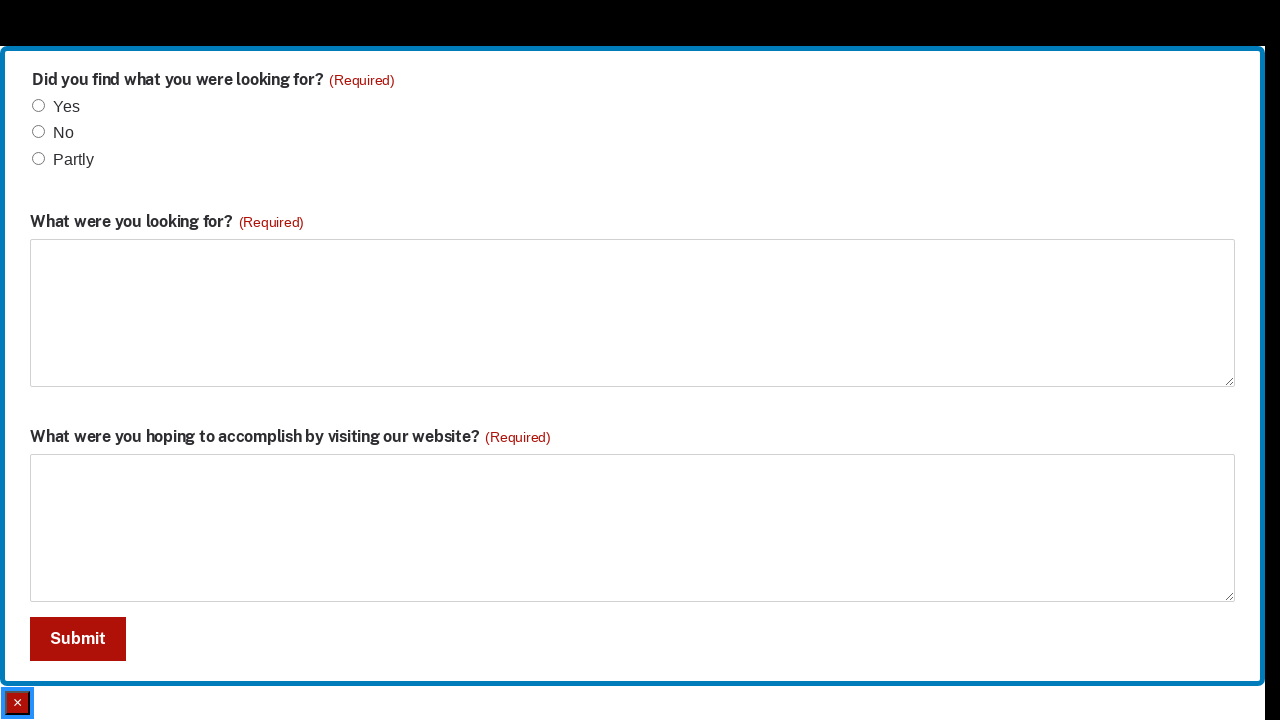

Waited for page to reach networkidle state
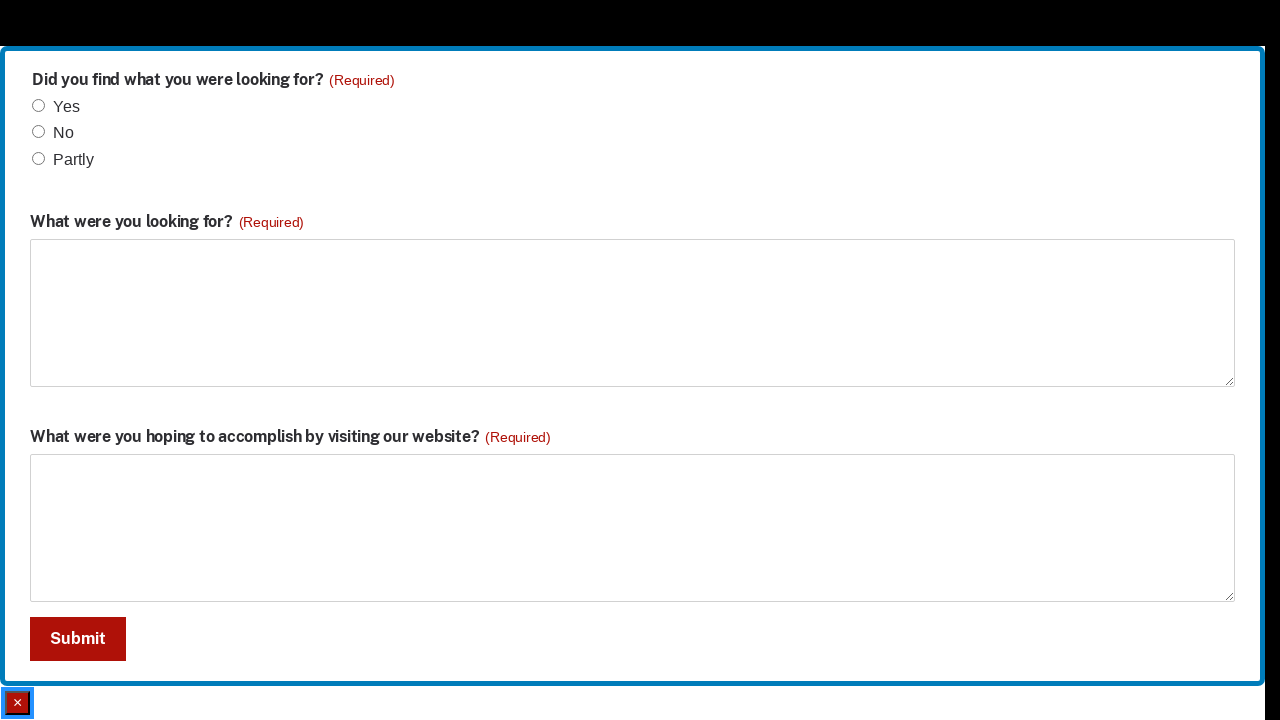

Scrolled down to position MORE button in view
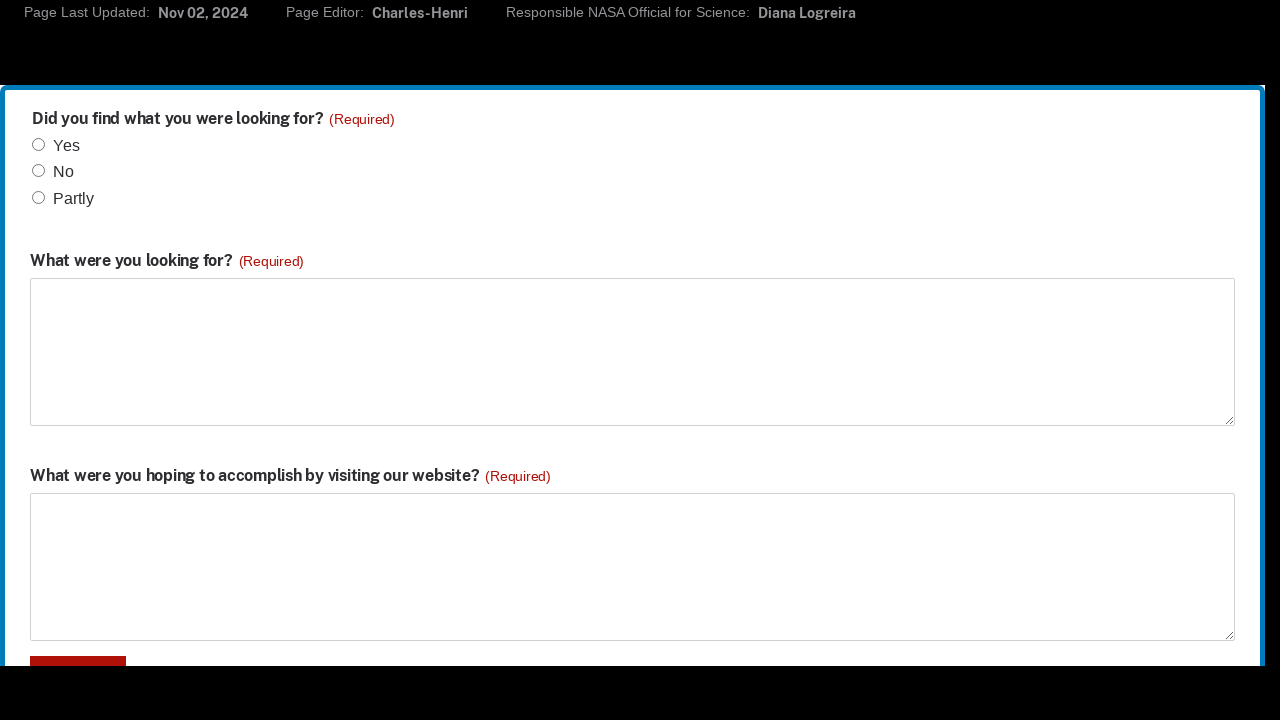

Waited 2 seconds for scroll to complete
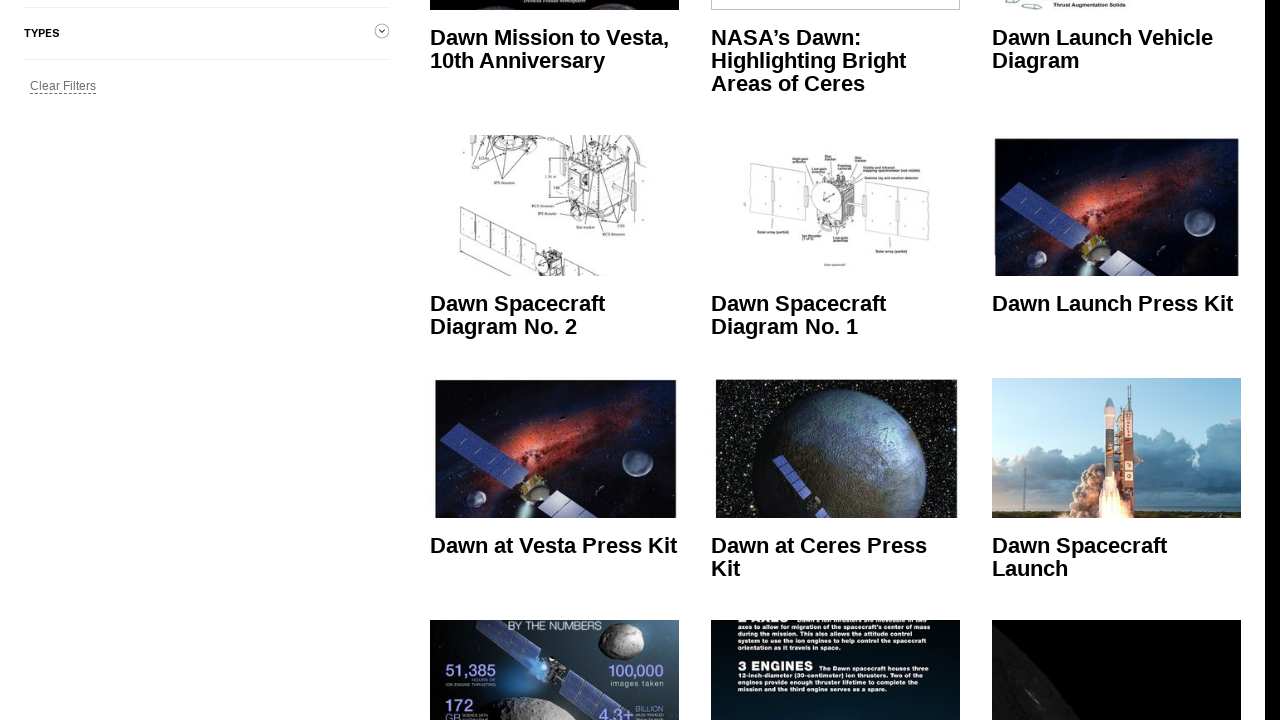

Clicked MORE button (iteration 1) at (1149, 360) on internal:role=link[name="MORE"i]
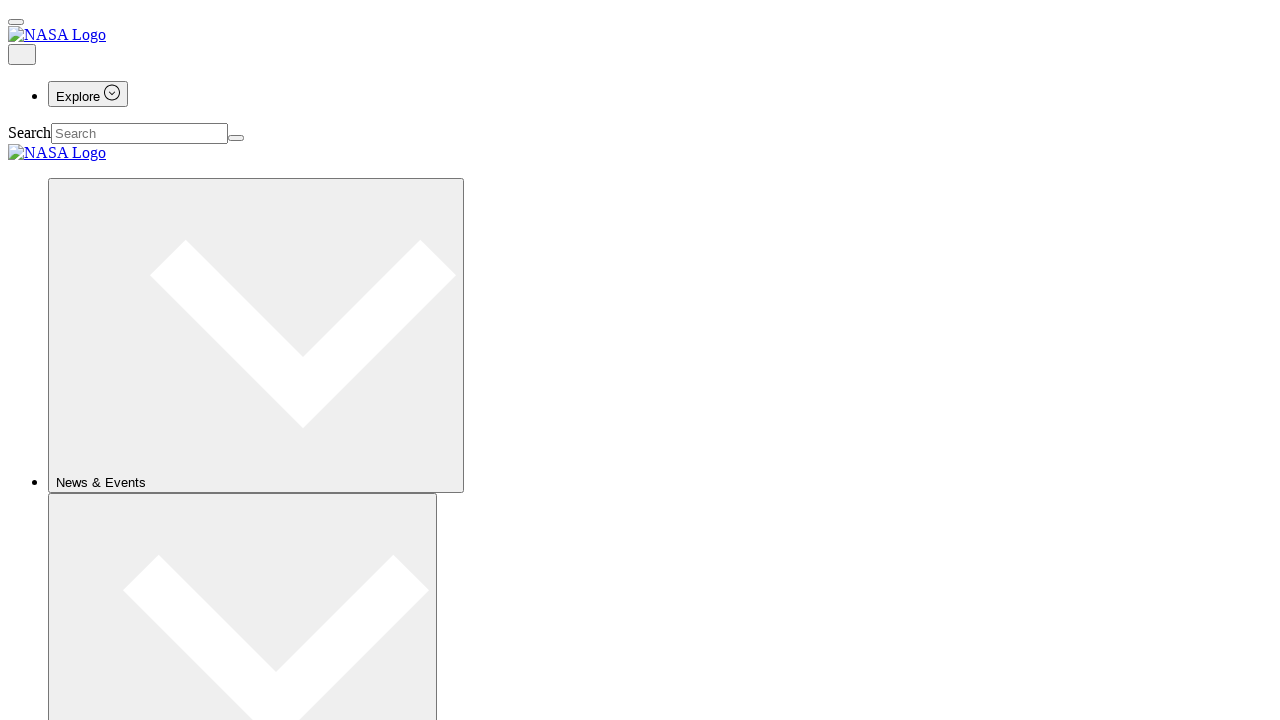

Waited 1 second for new content to load
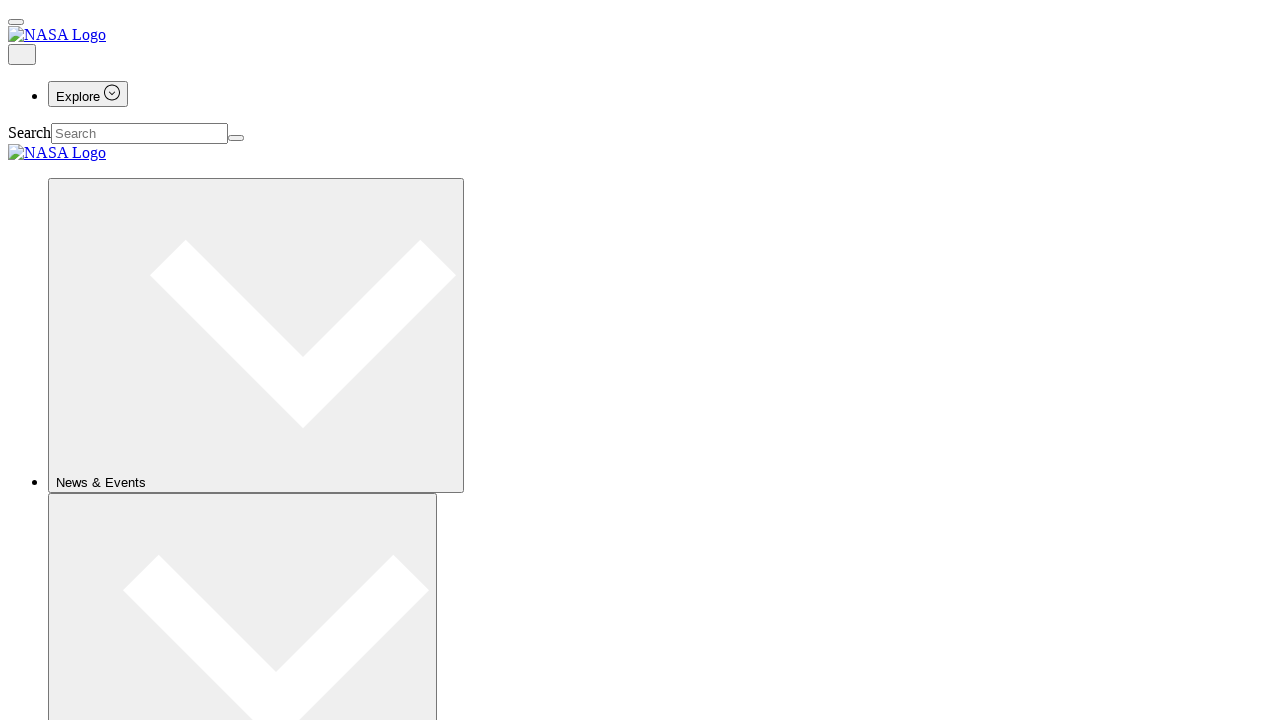

Scrolled to new position of MORE button
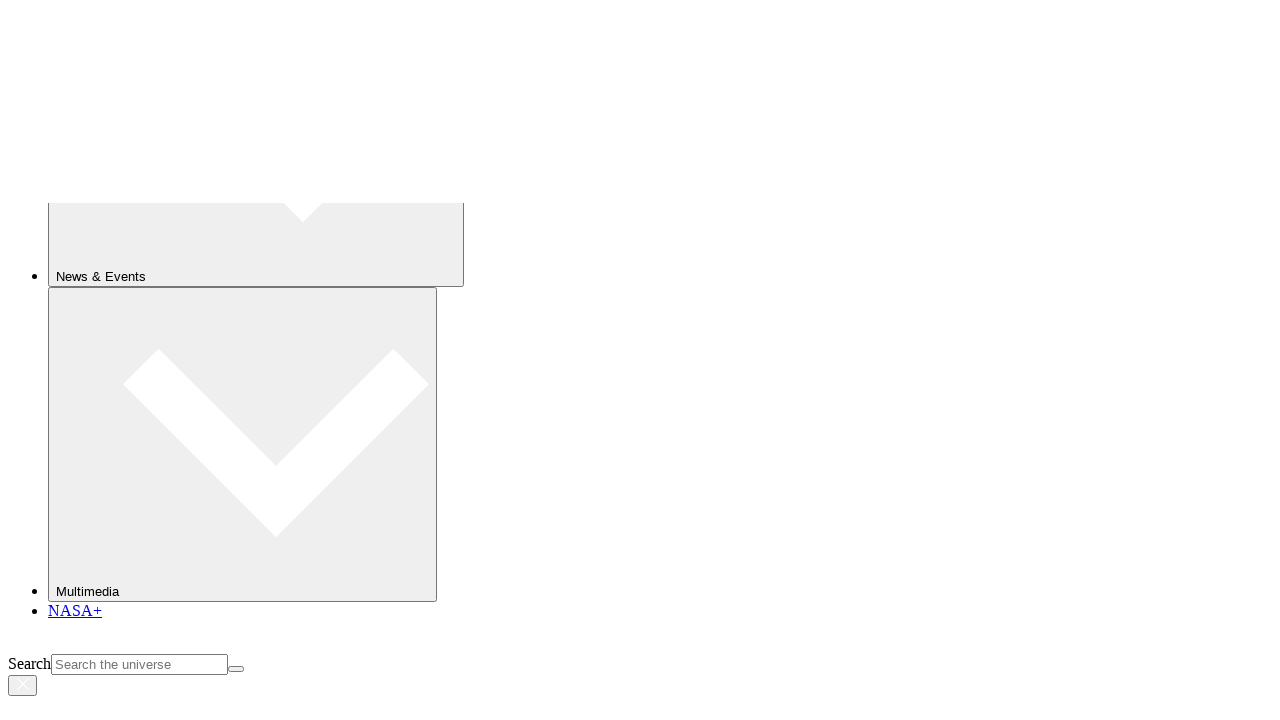

Waited 1 second for scroll to complete
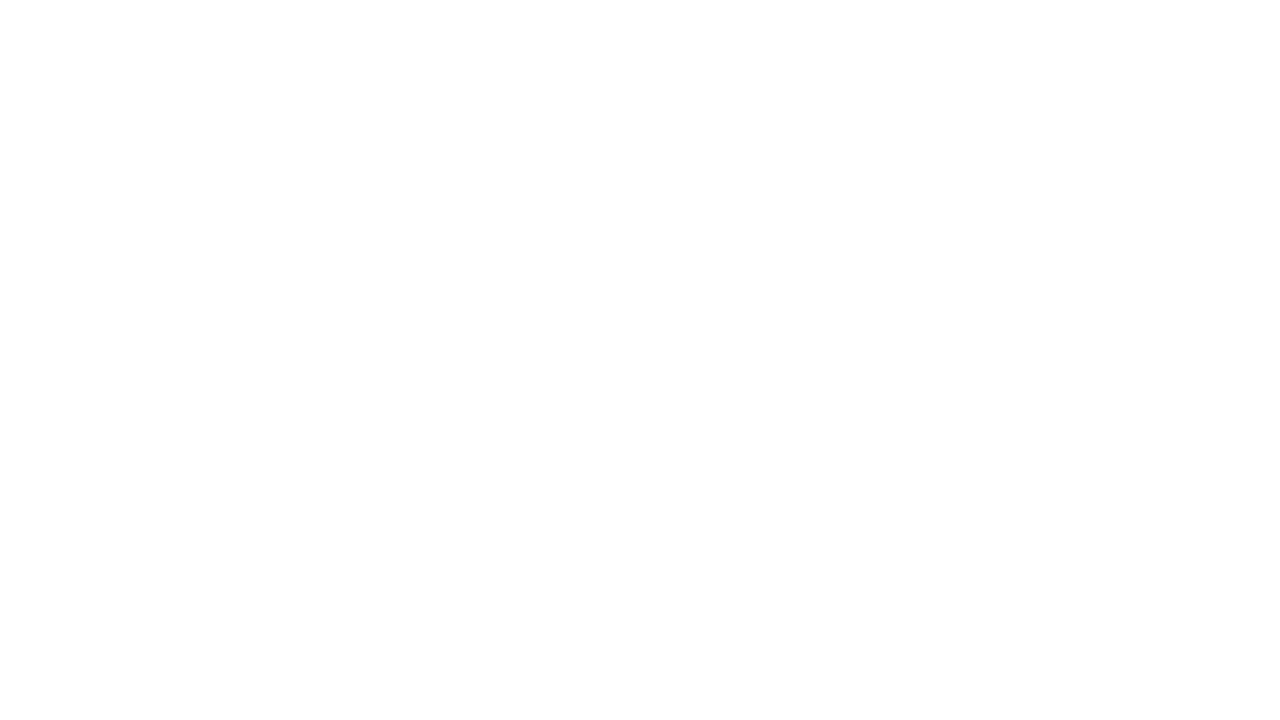

Clicked MORE button (iteration 2) at (142, 361) on internal:role=link[name="MORE"i]
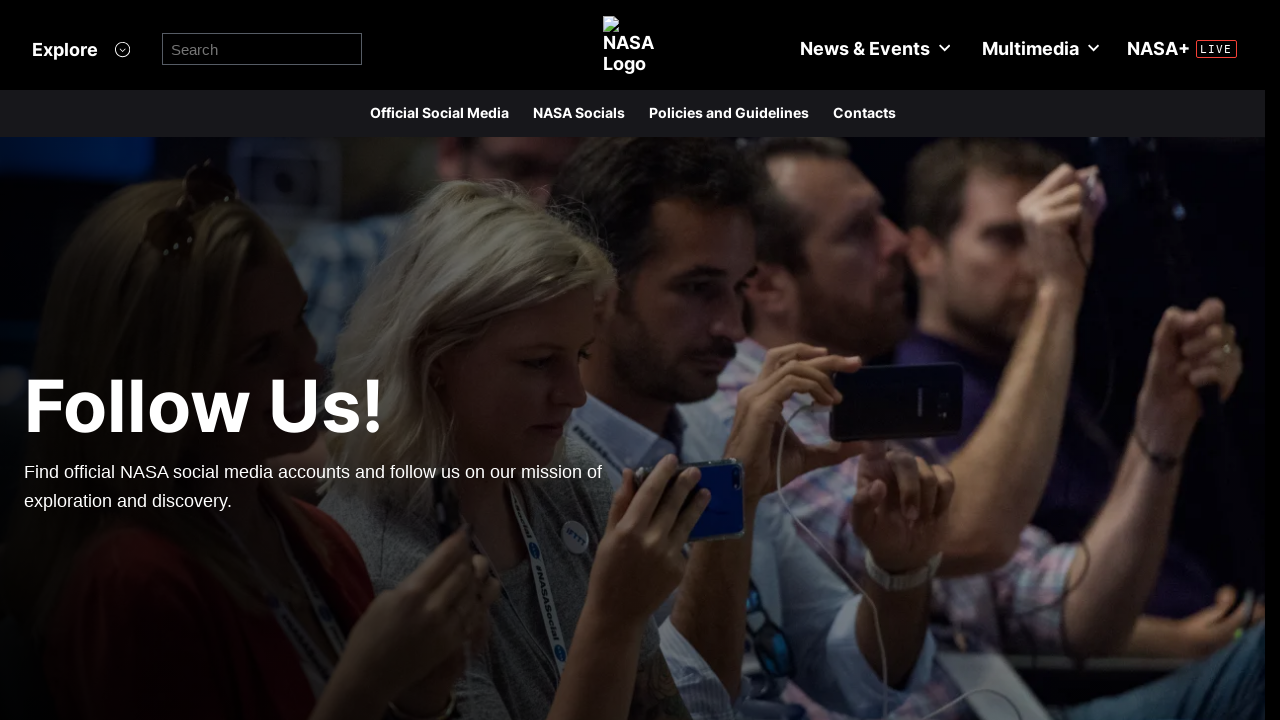

Waited 1 second for new content to load
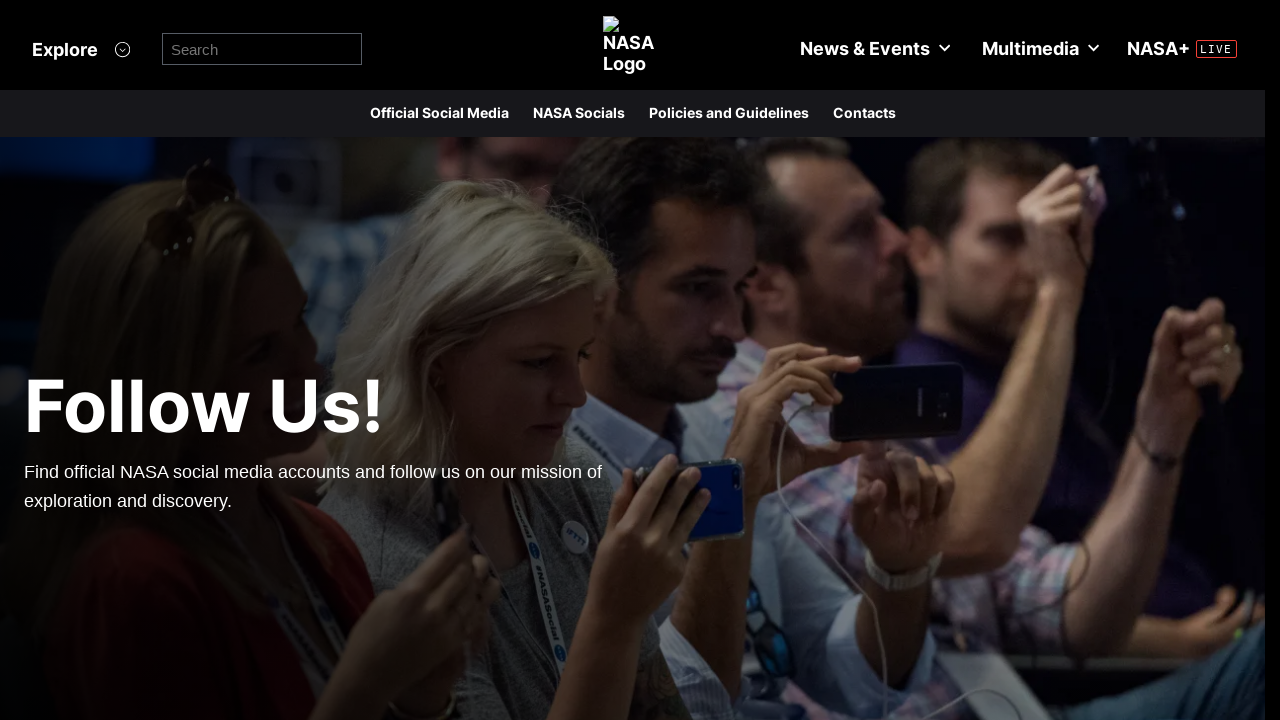

Scrolled to new position of MORE button
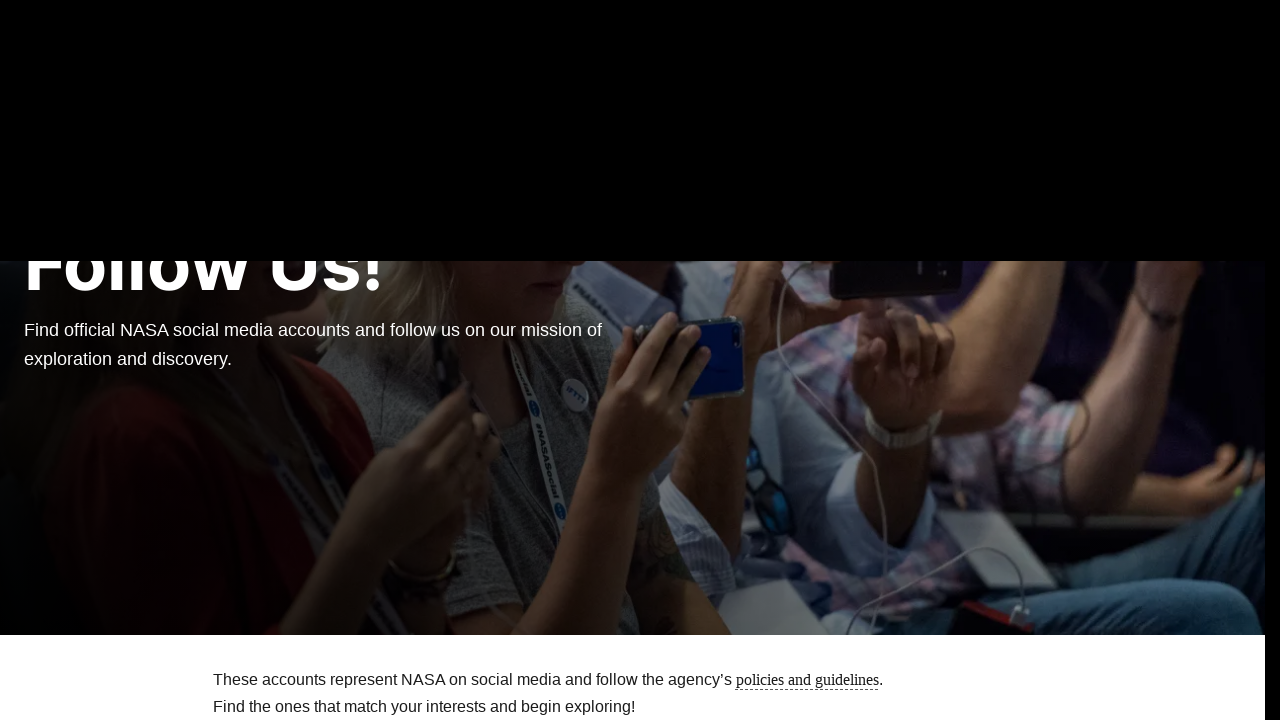

Waited 1 second for scroll to complete
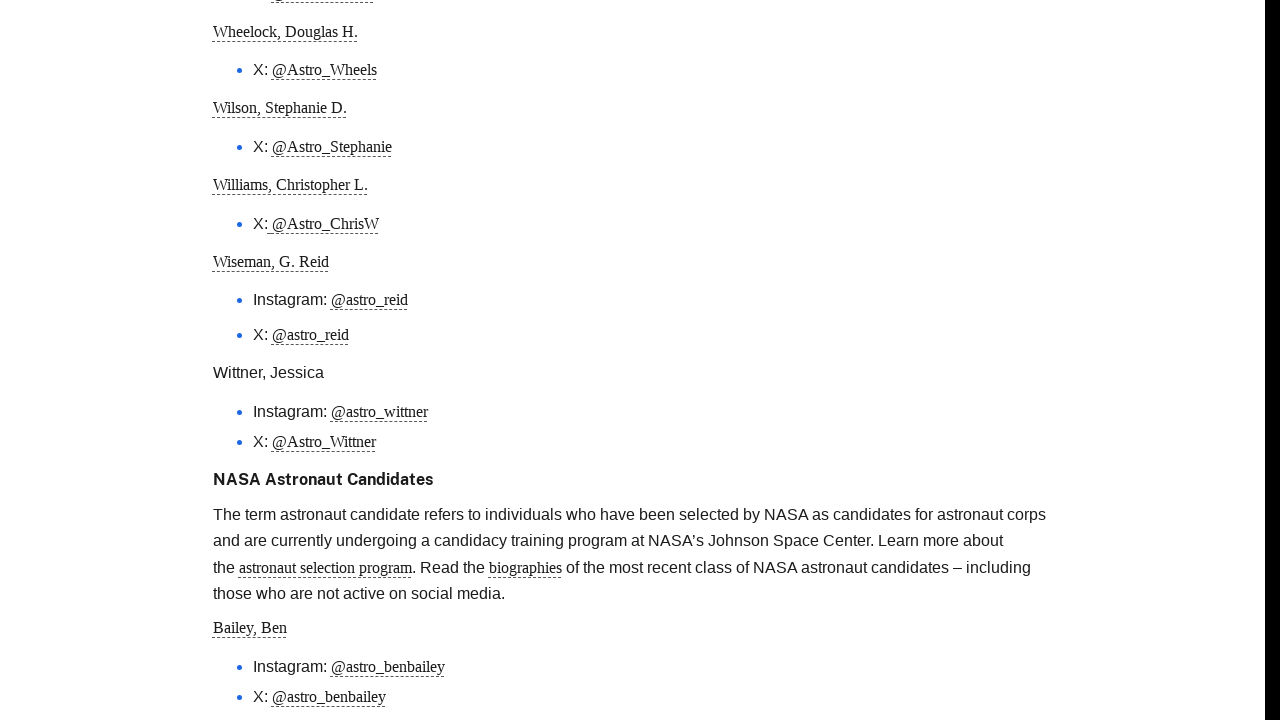

Clicked MORE button (iteration 3) at (1153, 378) on internal:role=link[name="MORE"i]
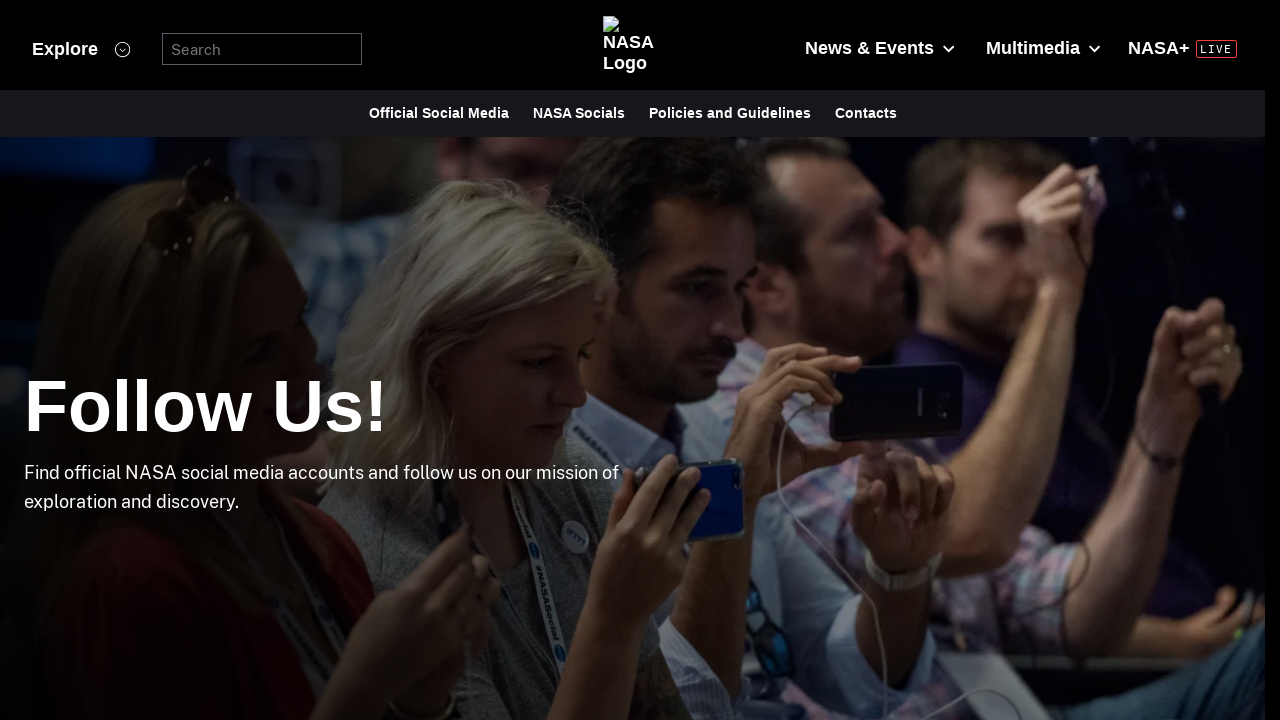

Waited 1 second for new content to load
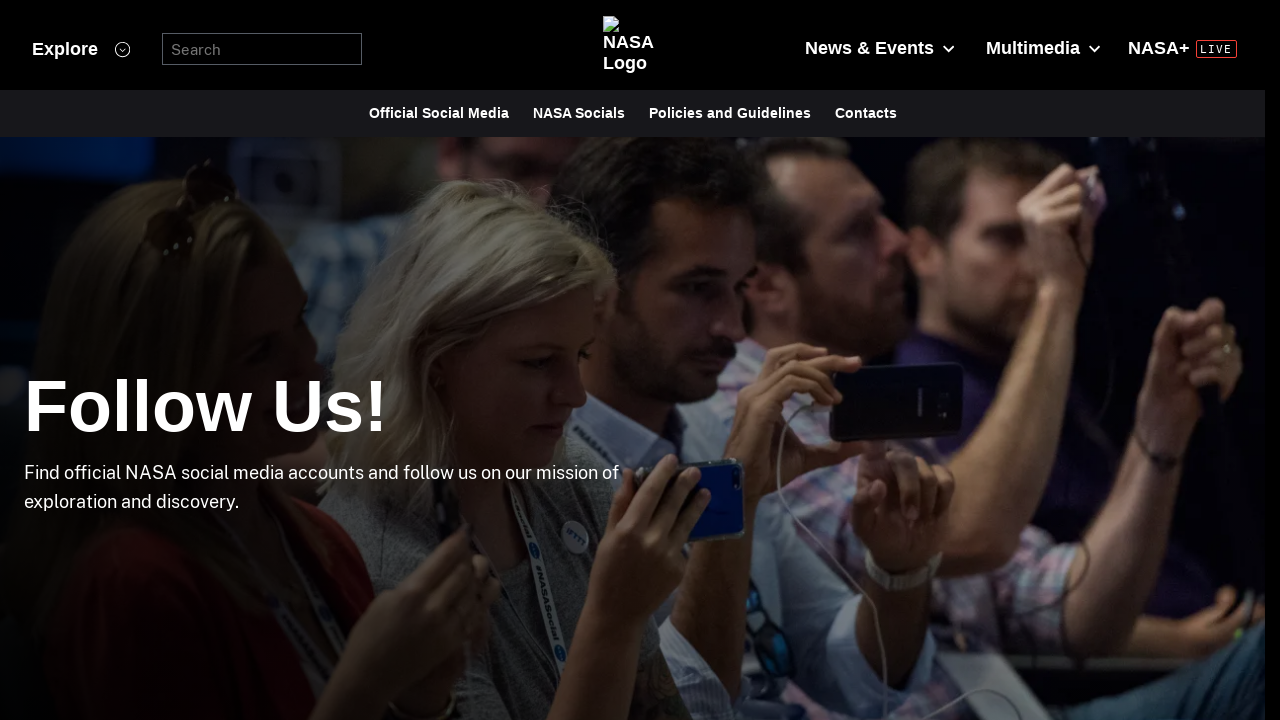

Scrolled to new position of MORE button
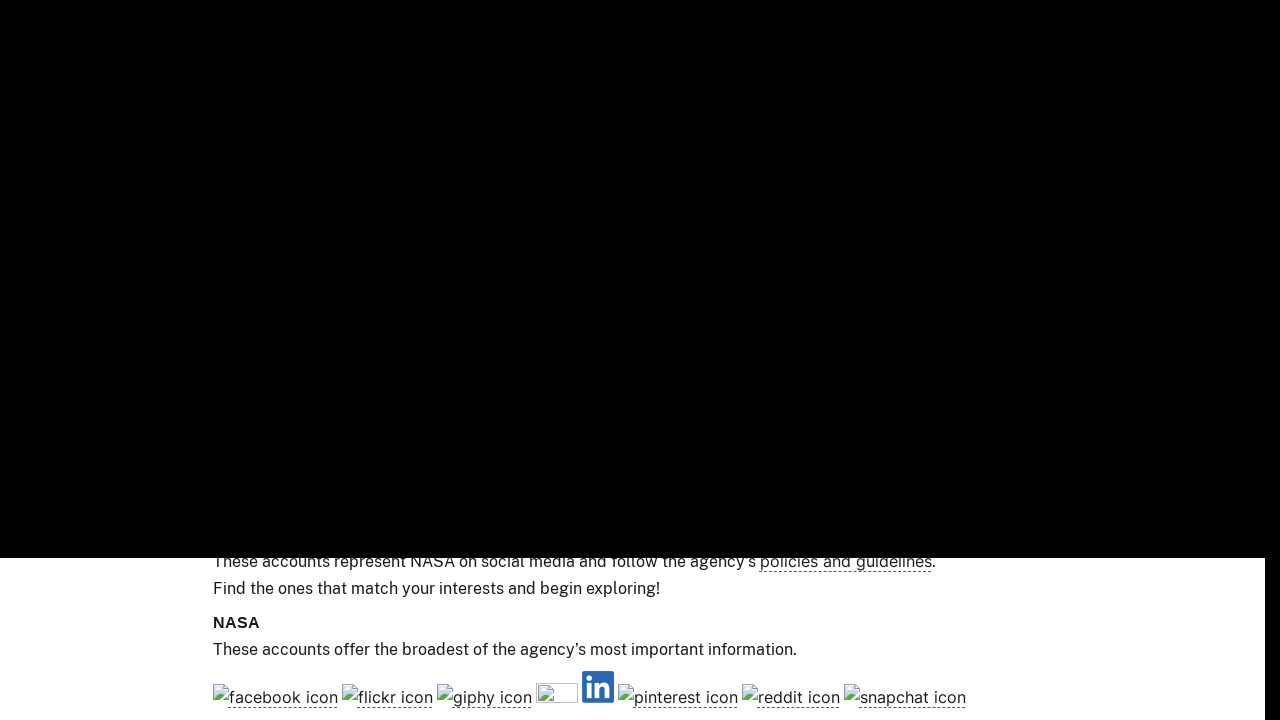

Waited 1 second for scroll to complete
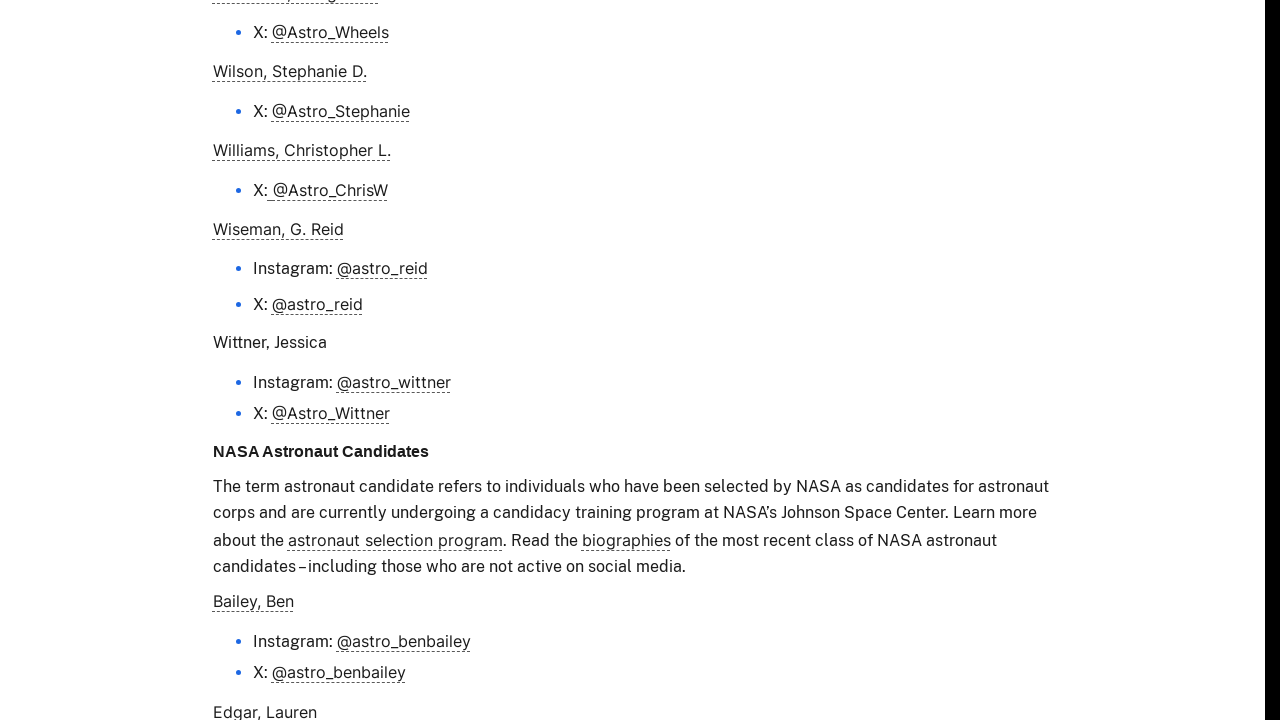

Clicked MORE button (iteration 4) at (1149, 378) on internal:role=link[name="MORE"i]
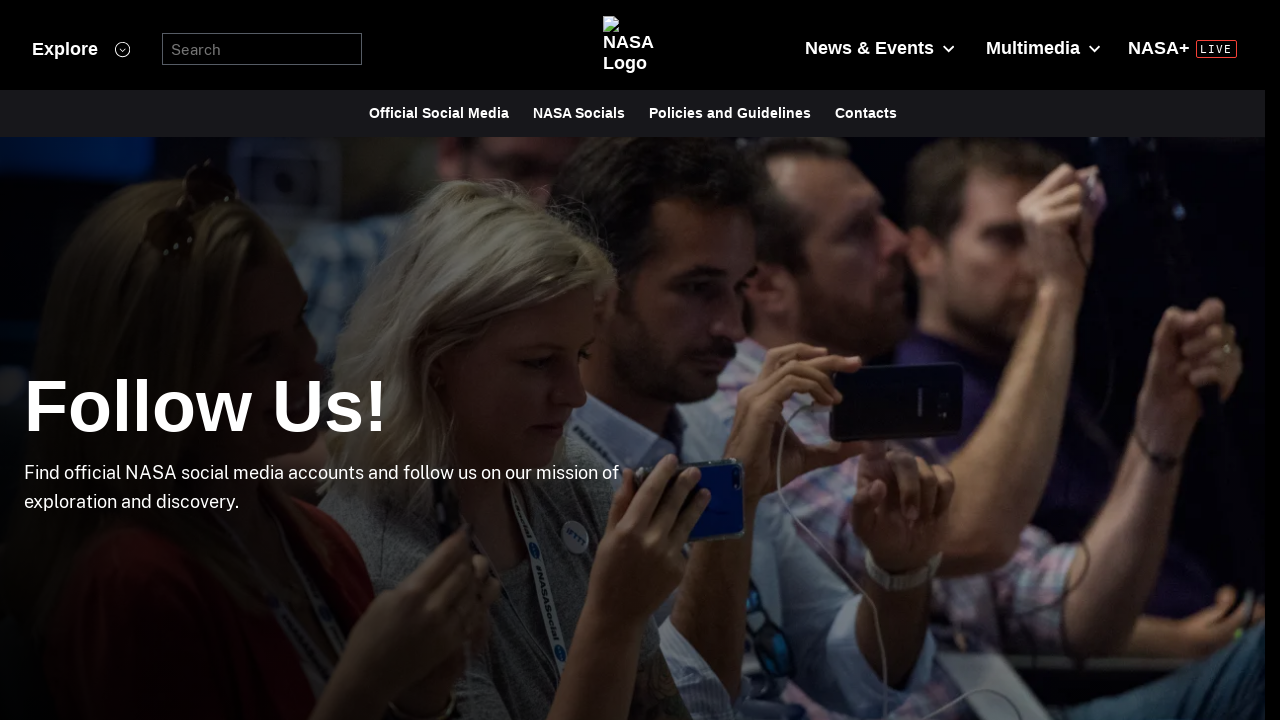

Waited 1 second for new content to load
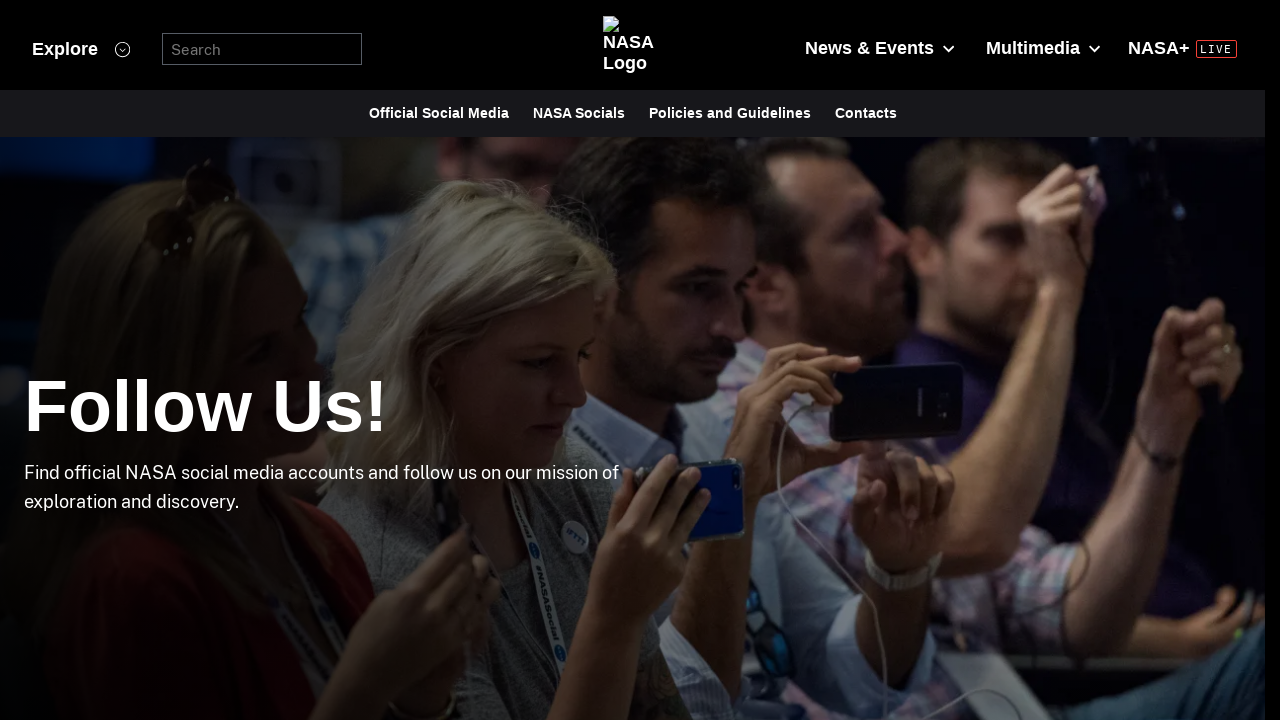

Scrolled to new position of MORE button
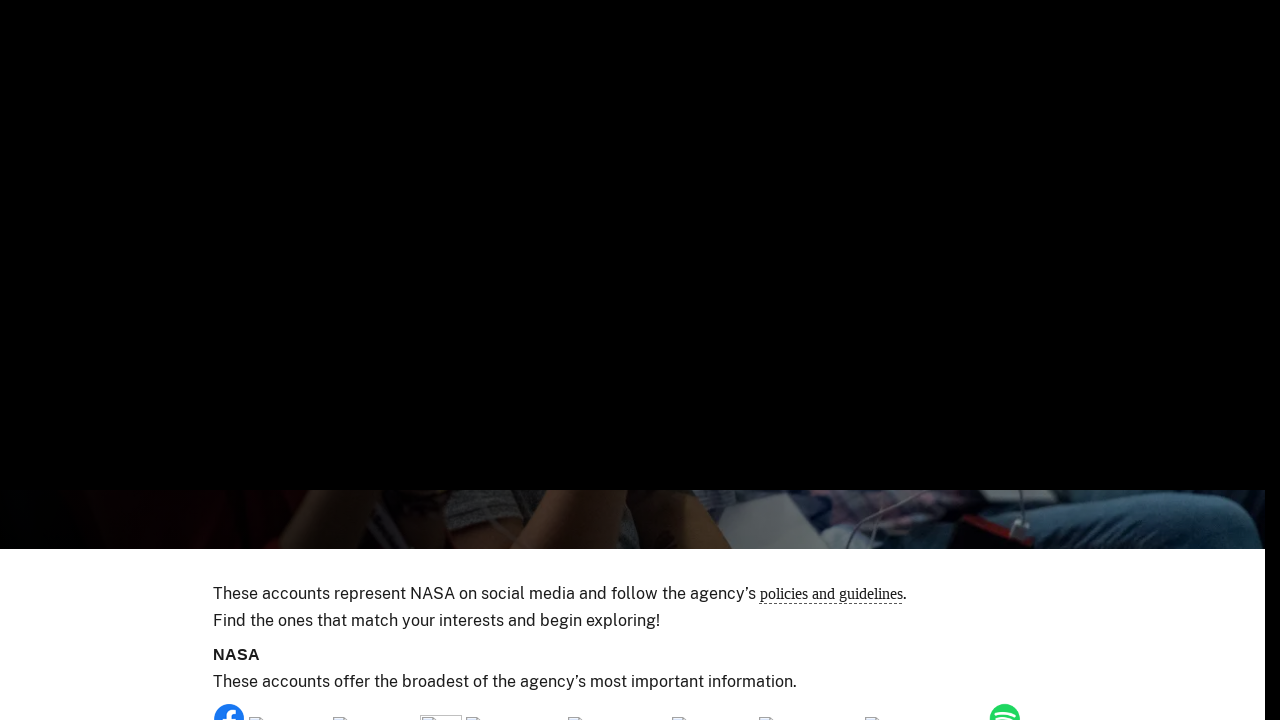

Waited 1 second for scroll to complete
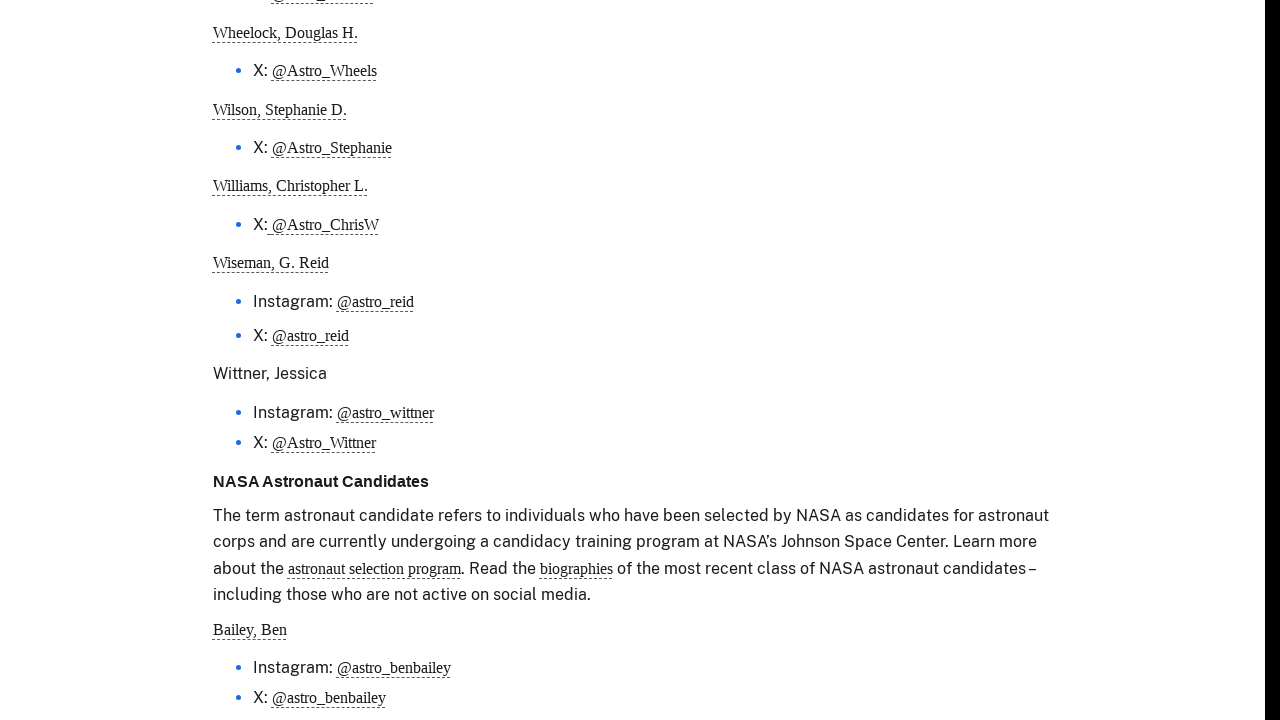

Clicked MORE button (iteration 5) at (1153, 378) on internal:role=link[name="MORE"i]
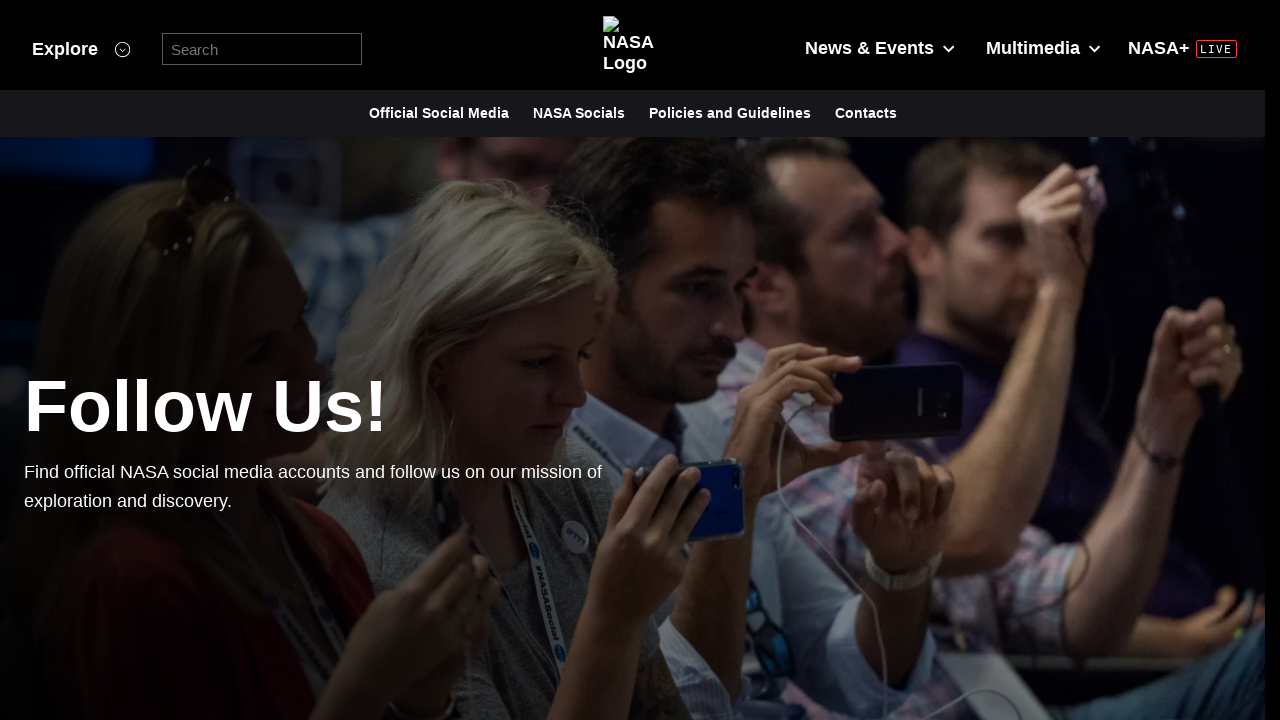

Waited 1 second for new content to load
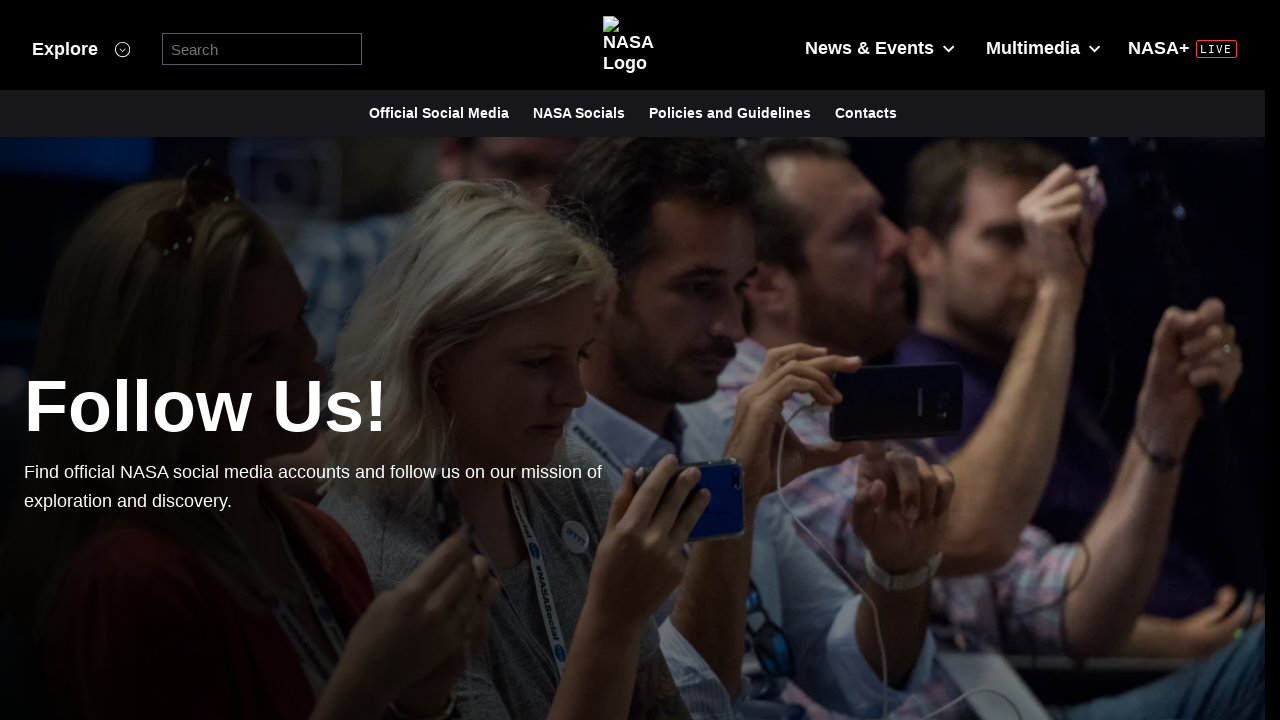

Scrolled to new position of MORE button
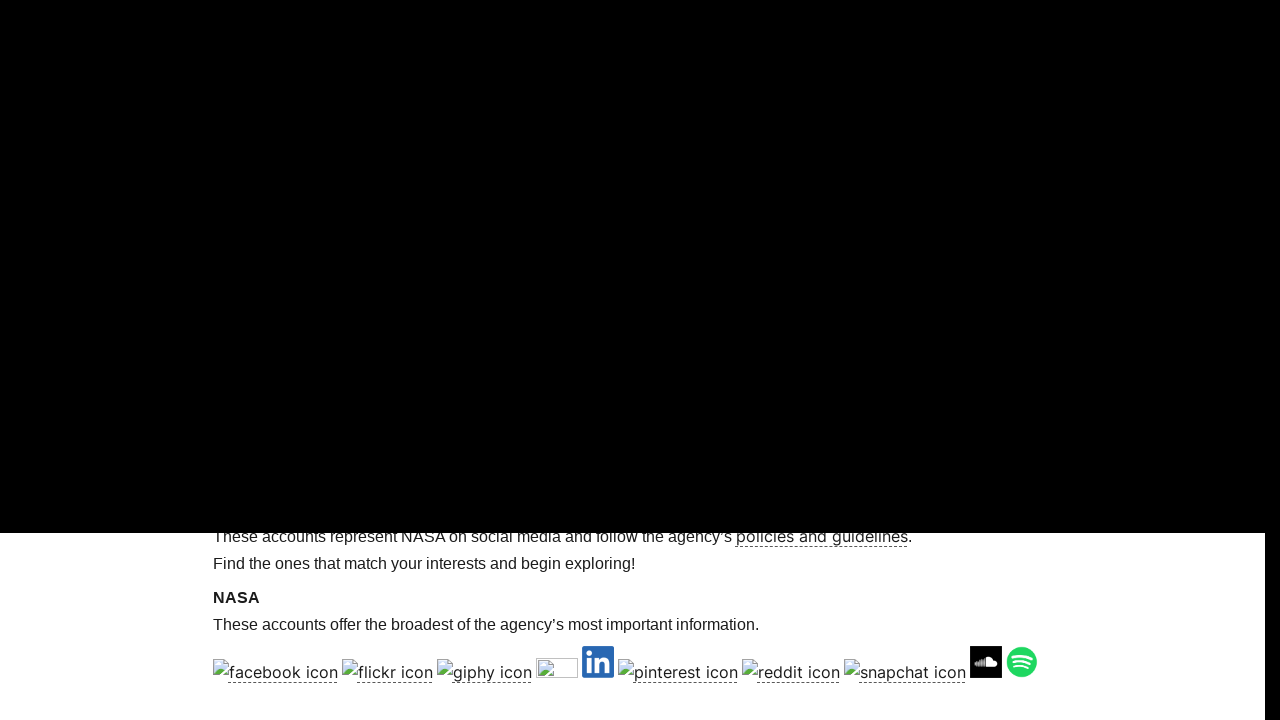

Waited 1 second for scroll to complete
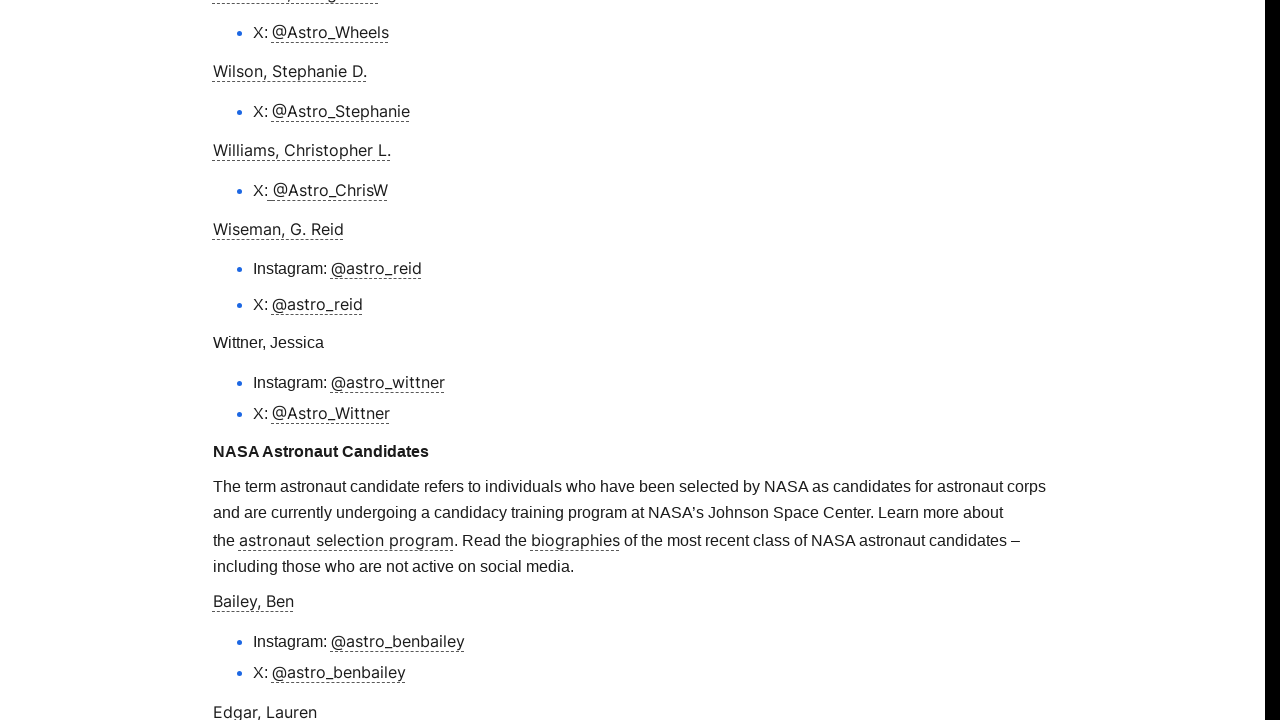

Clicked MORE button (iteration 6) at (1149, 378) on internal:role=link[name="MORE"i]
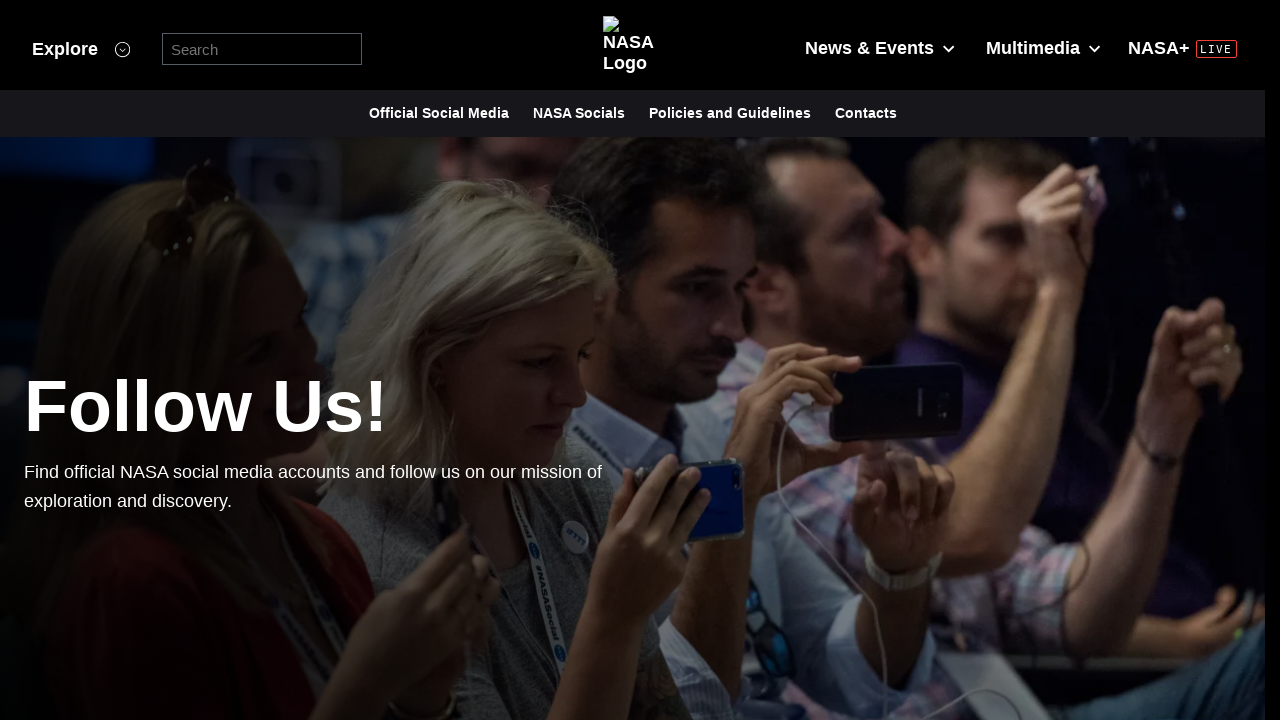

Waited 1 second for new content to load
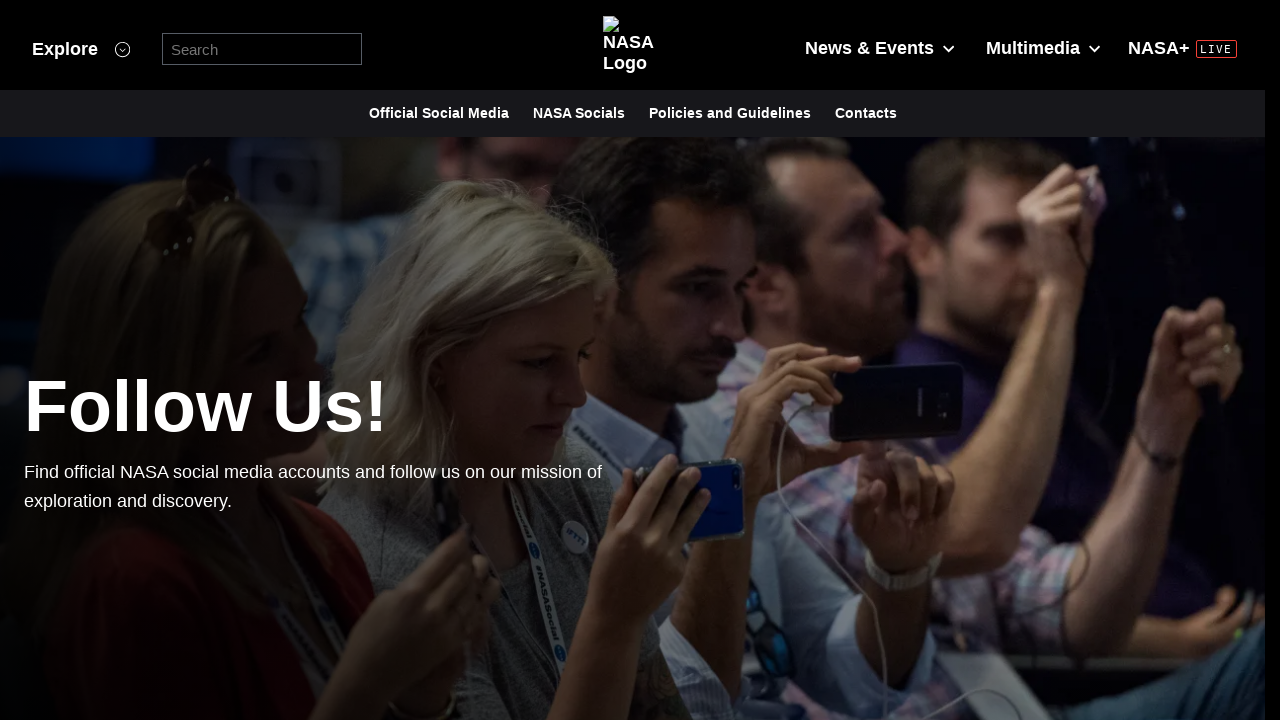

Scrolled to new position of MORE button
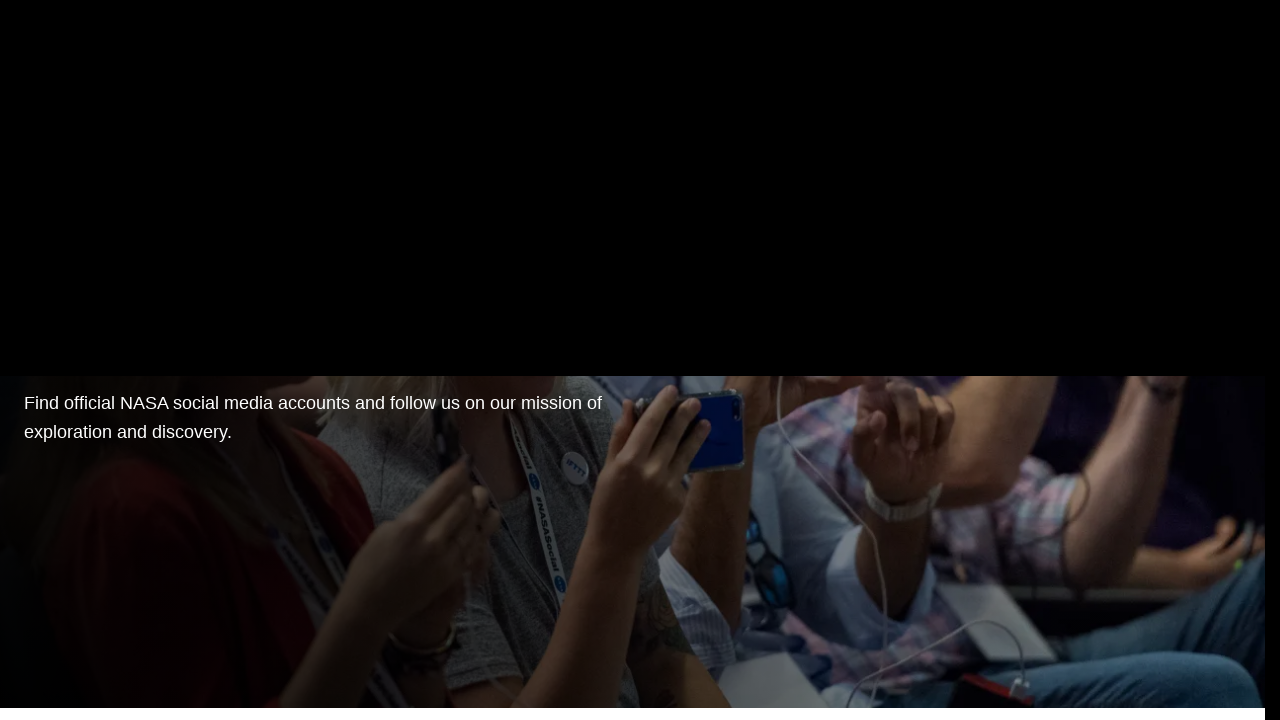

Waited 1 second for scroll to complete
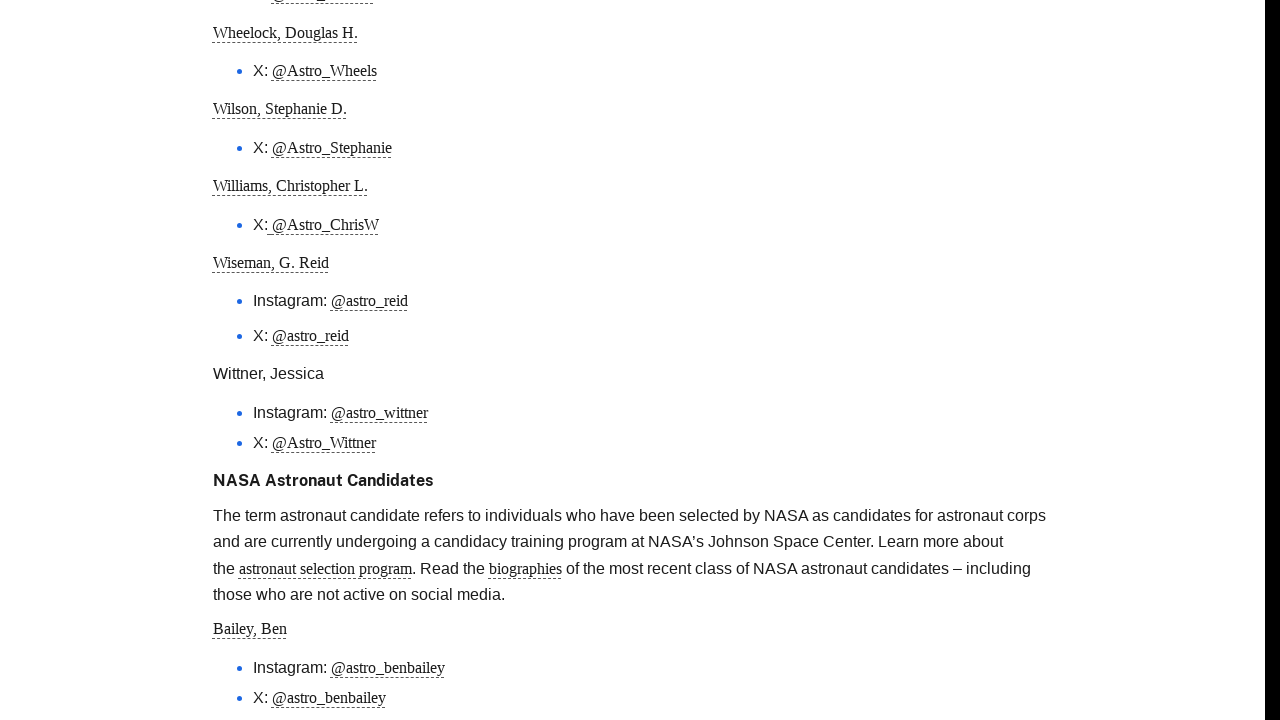

Clicked MORE button (iteration 7) at (1153, 378) on internal:role=link[name="MORE"i]
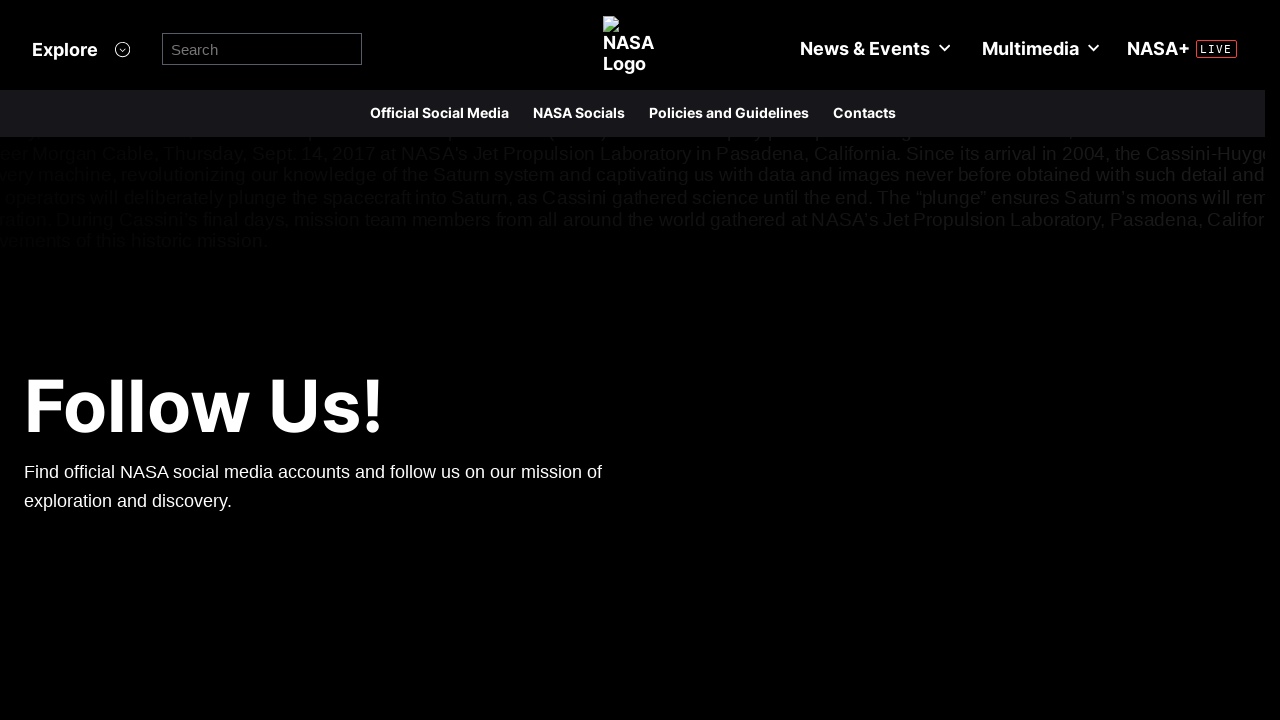

Waited 1 second for new content to load
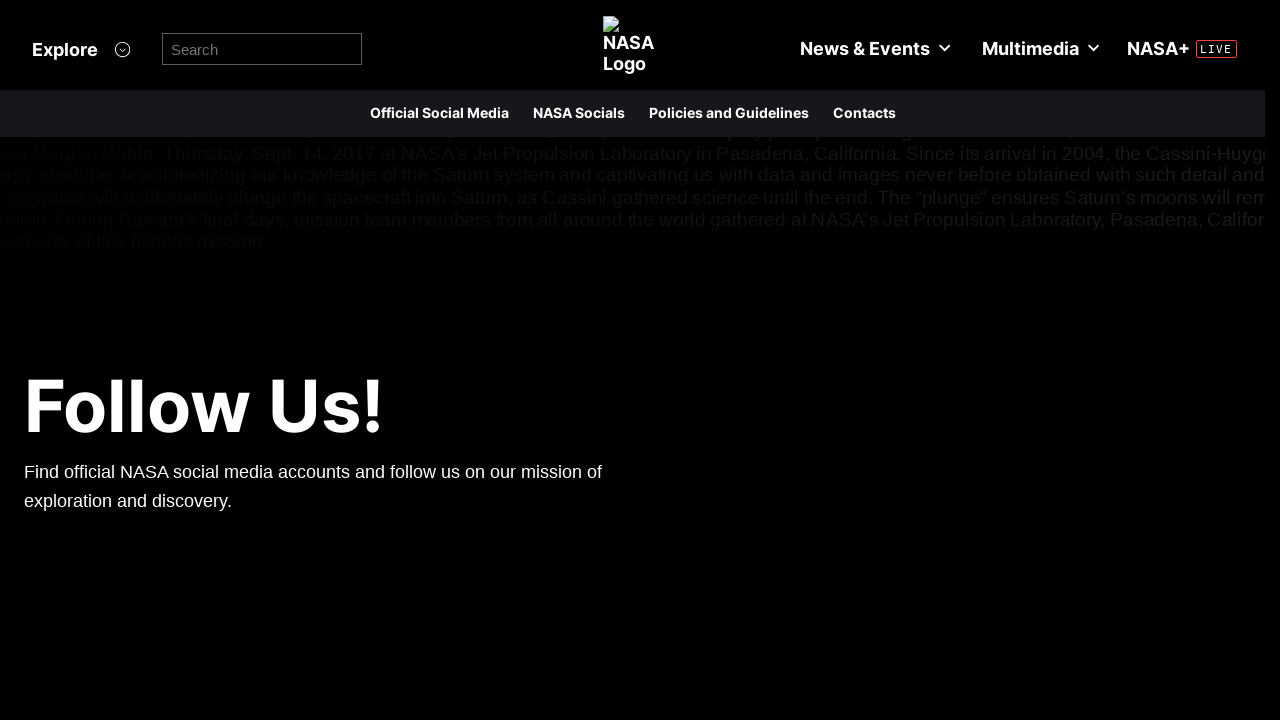

Scrolled to new position of MORE button
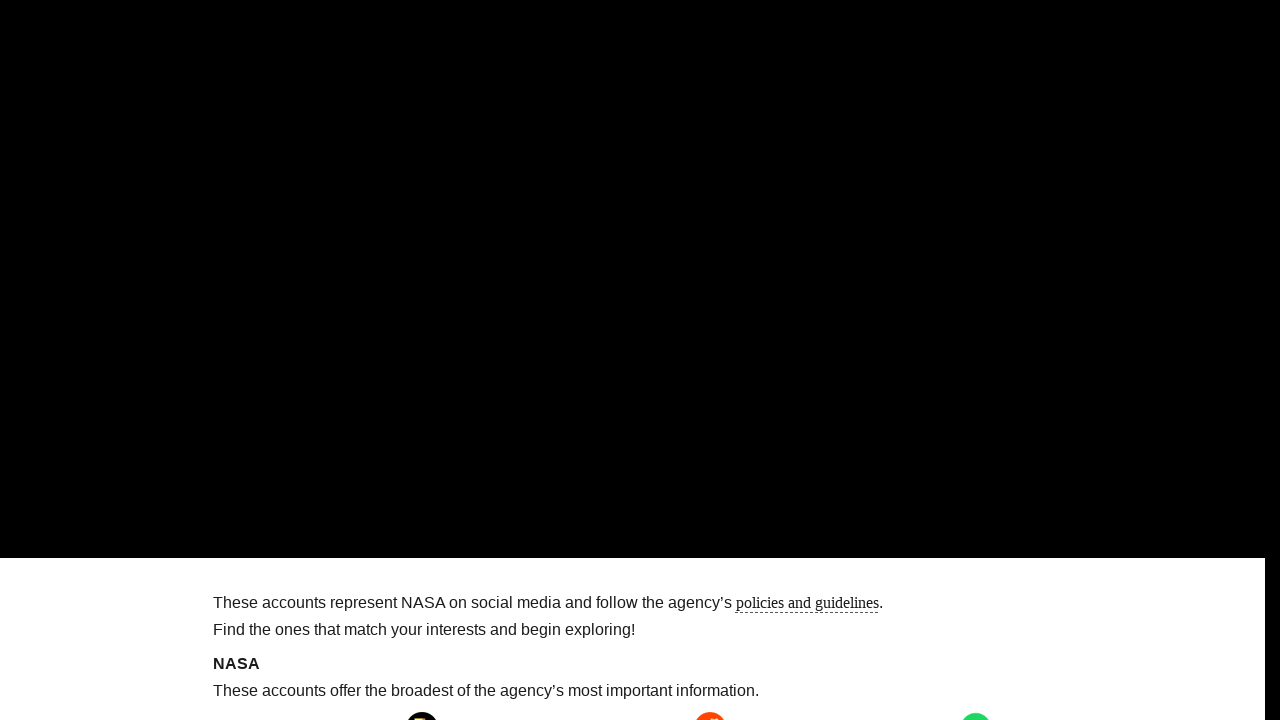

Waited 1 second for scroll to complete
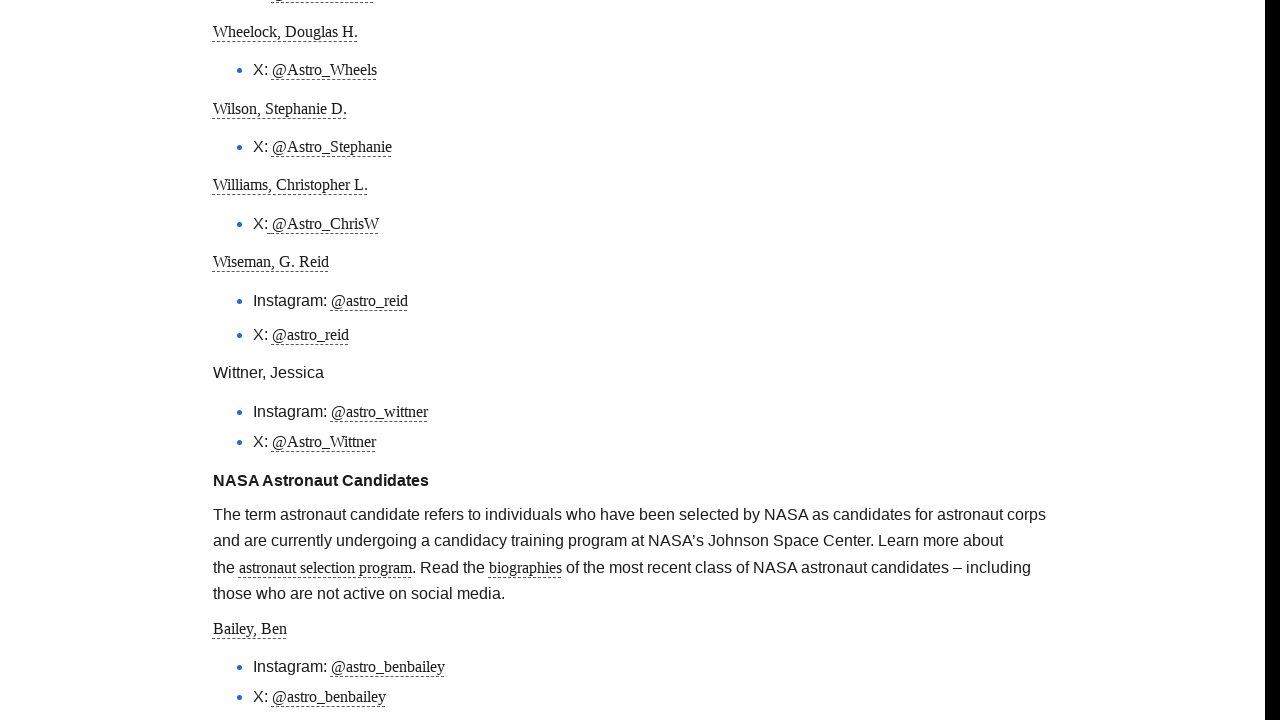

Clicked MORE button (iteration 8) at (1153, 378) on internal:role=link[name="MORE"i]
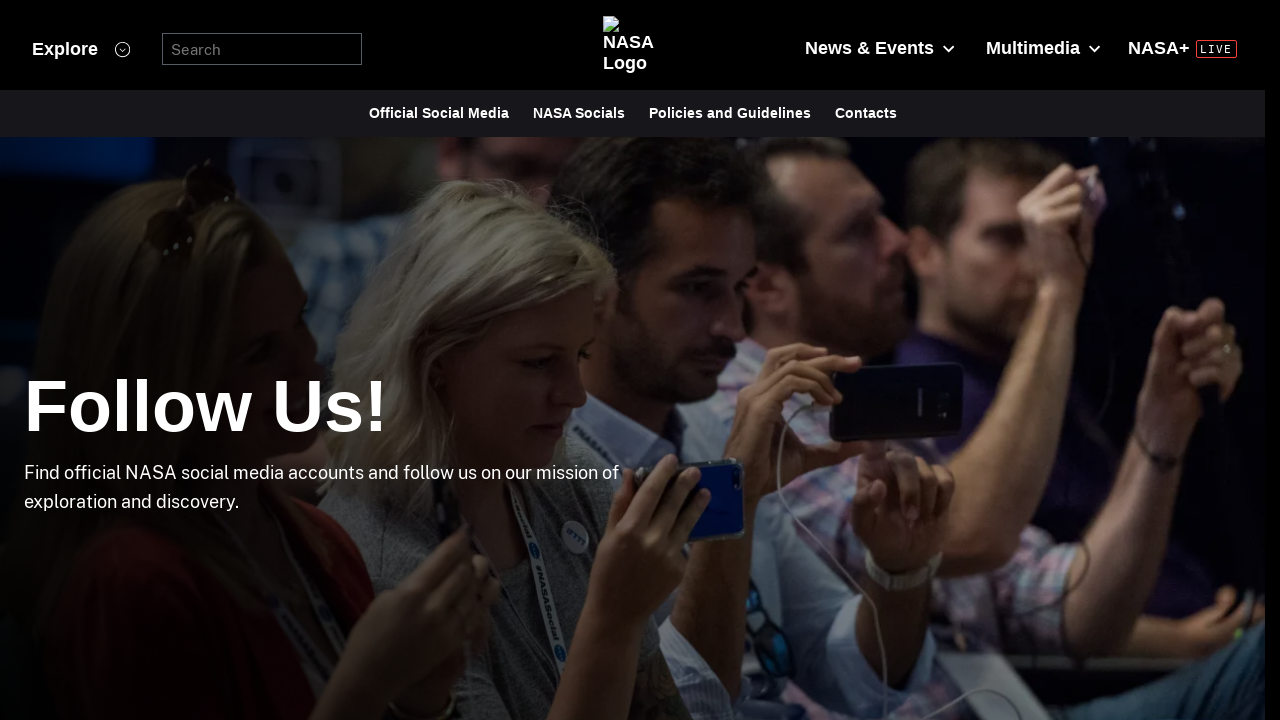

Waited 1 second for new content to load
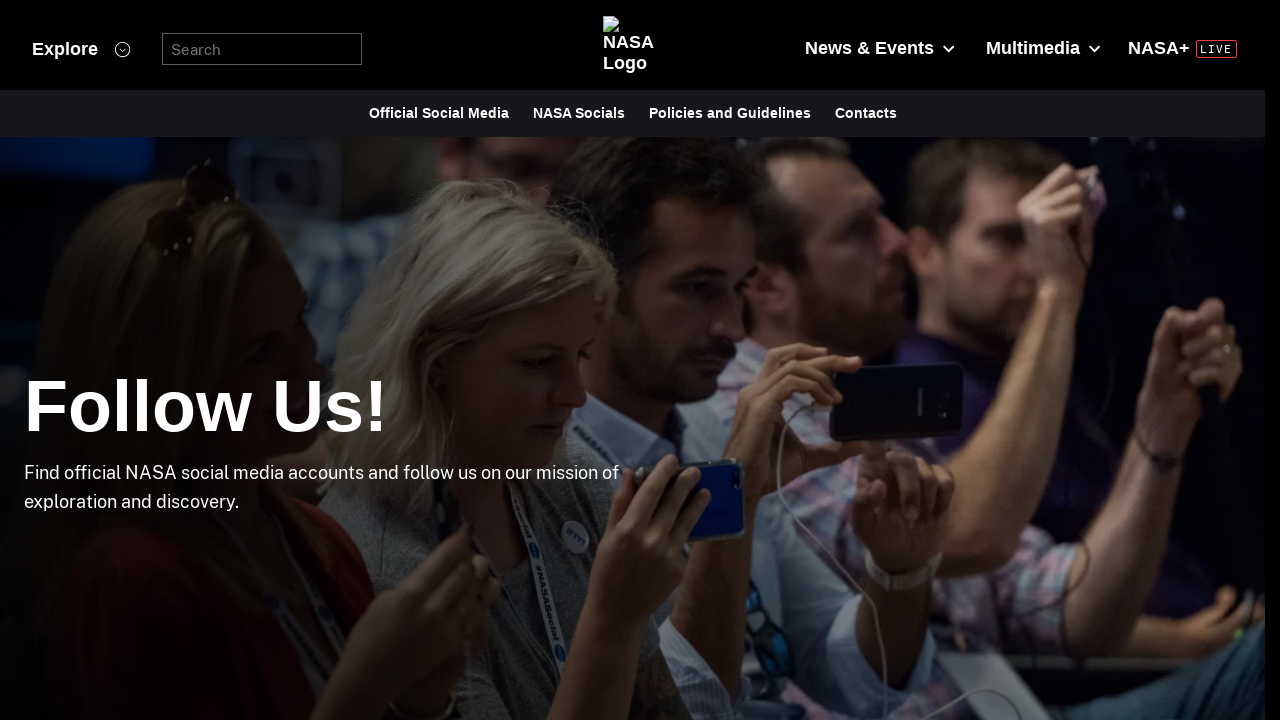

Scrolled to new position of MORE button
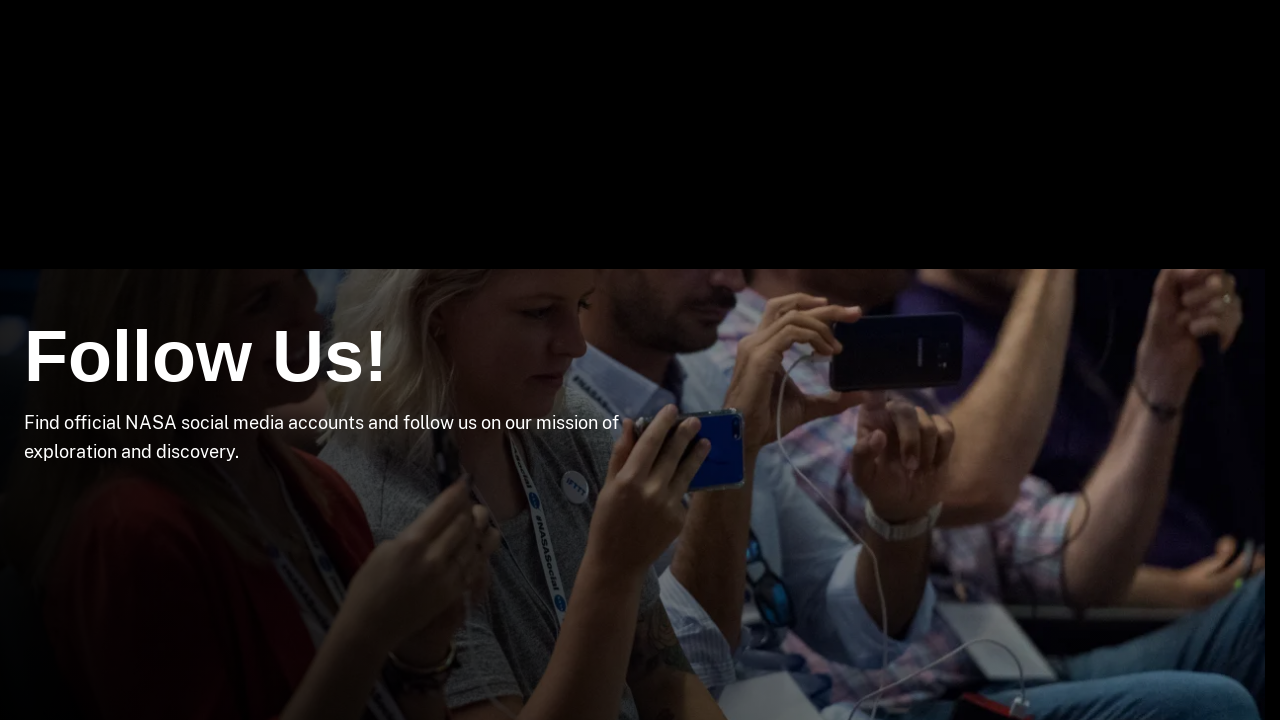

Waited 1 second for scroll to complete
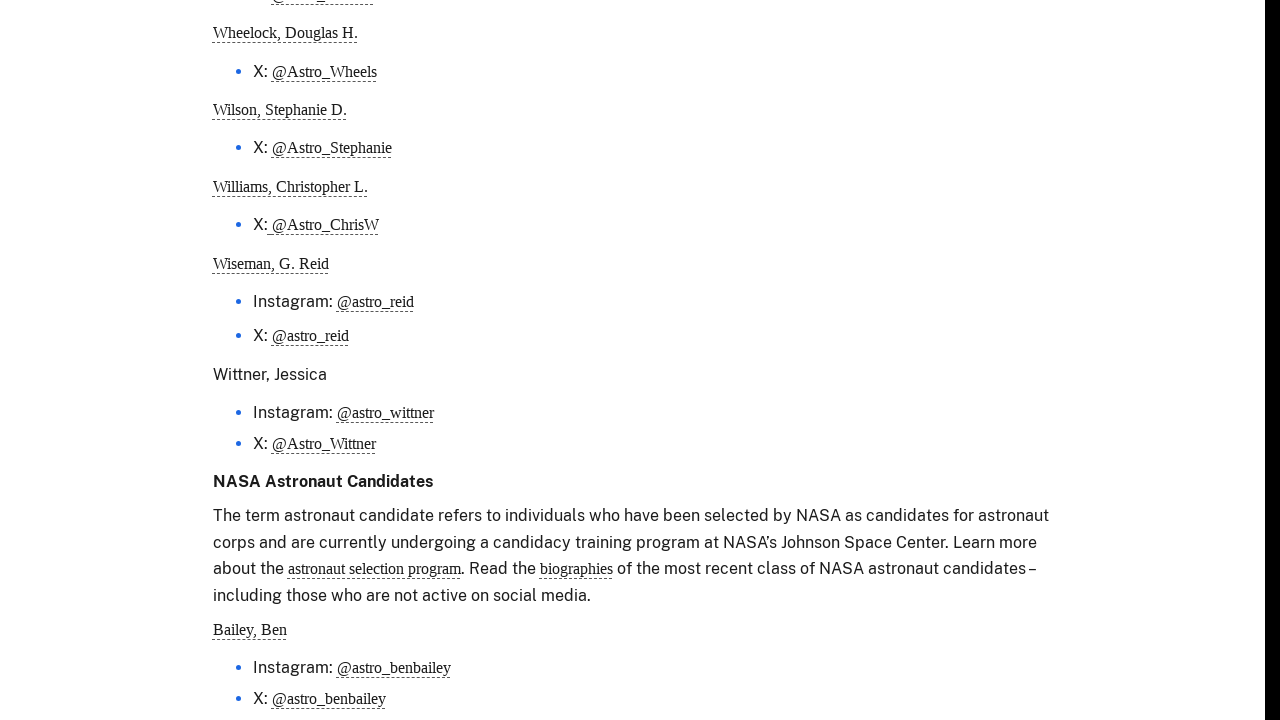

Clicked MORE button (iteration 9) at (1153, 378) on internal:role=link[name="MORE"i]
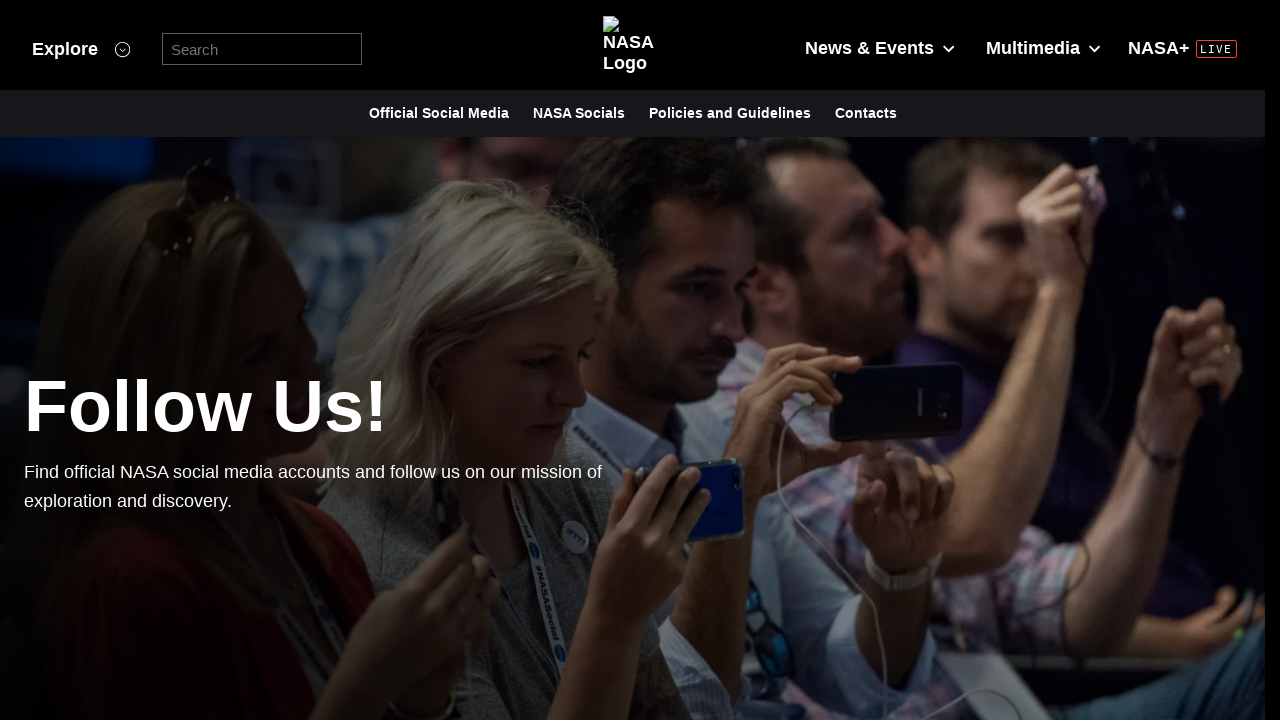

Waited 1 second for new content to load
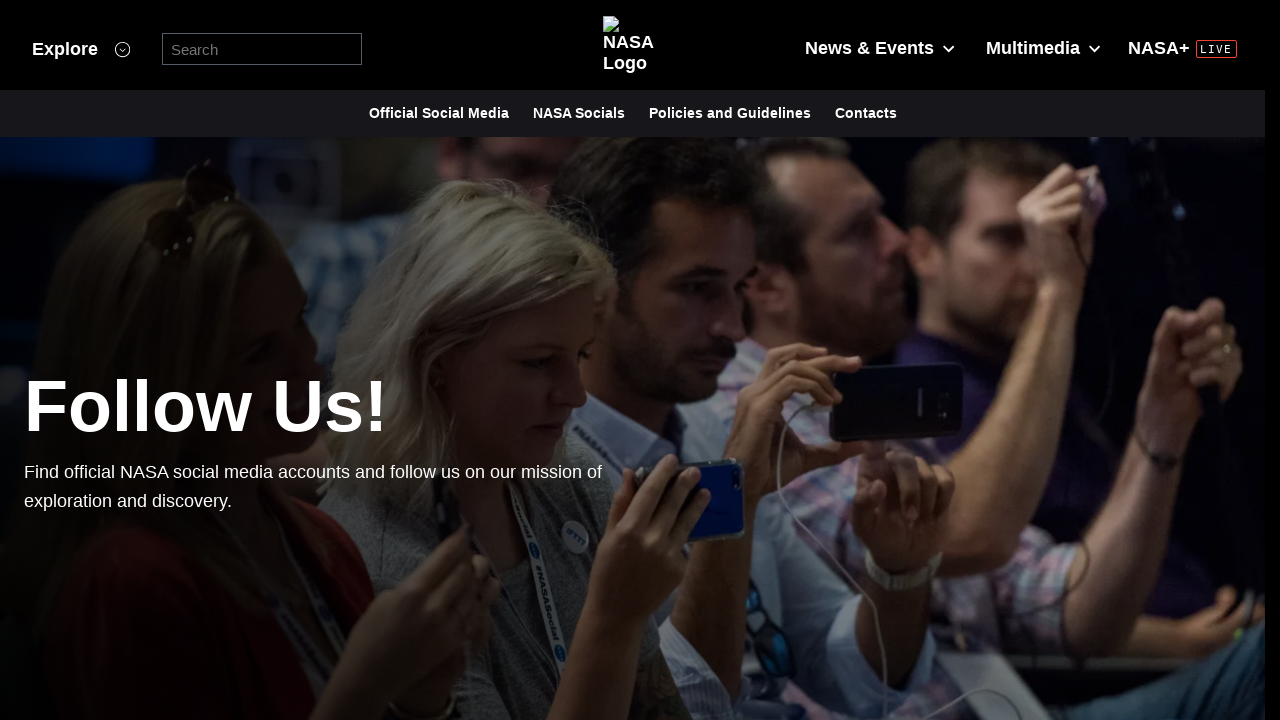

Scrolled to new position of MORE button
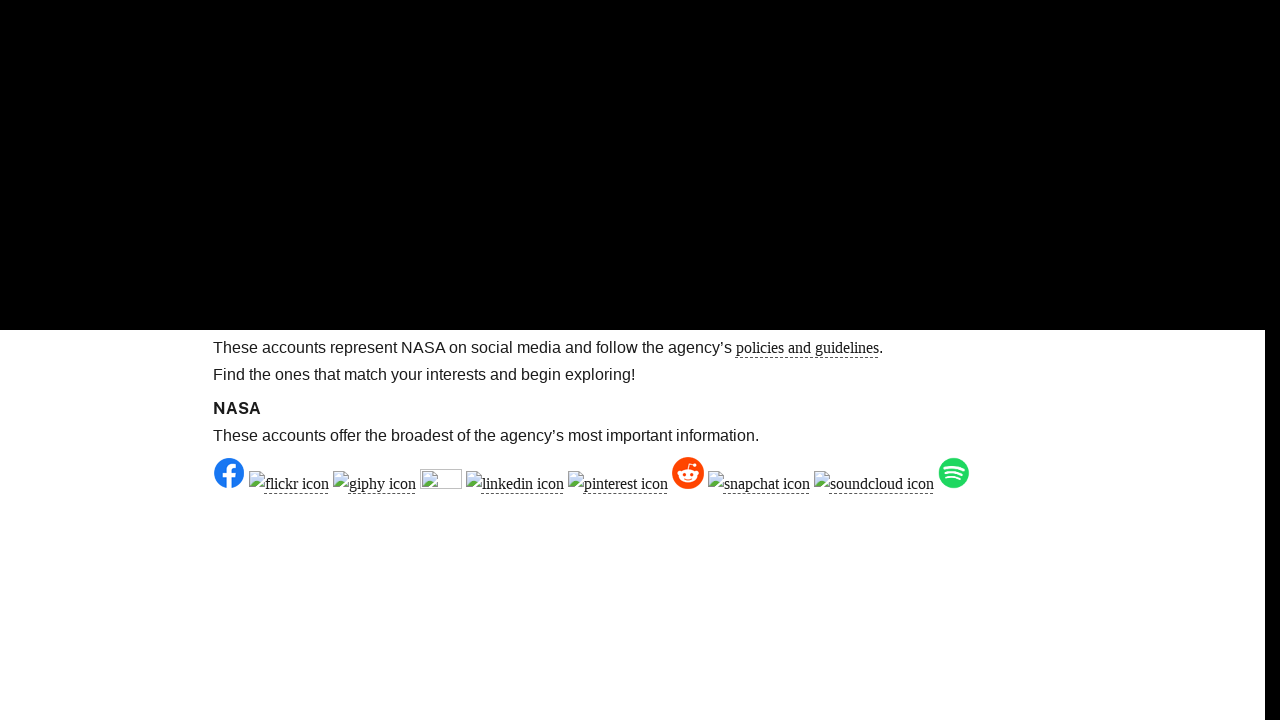

Waited 1 second for scroll to complete
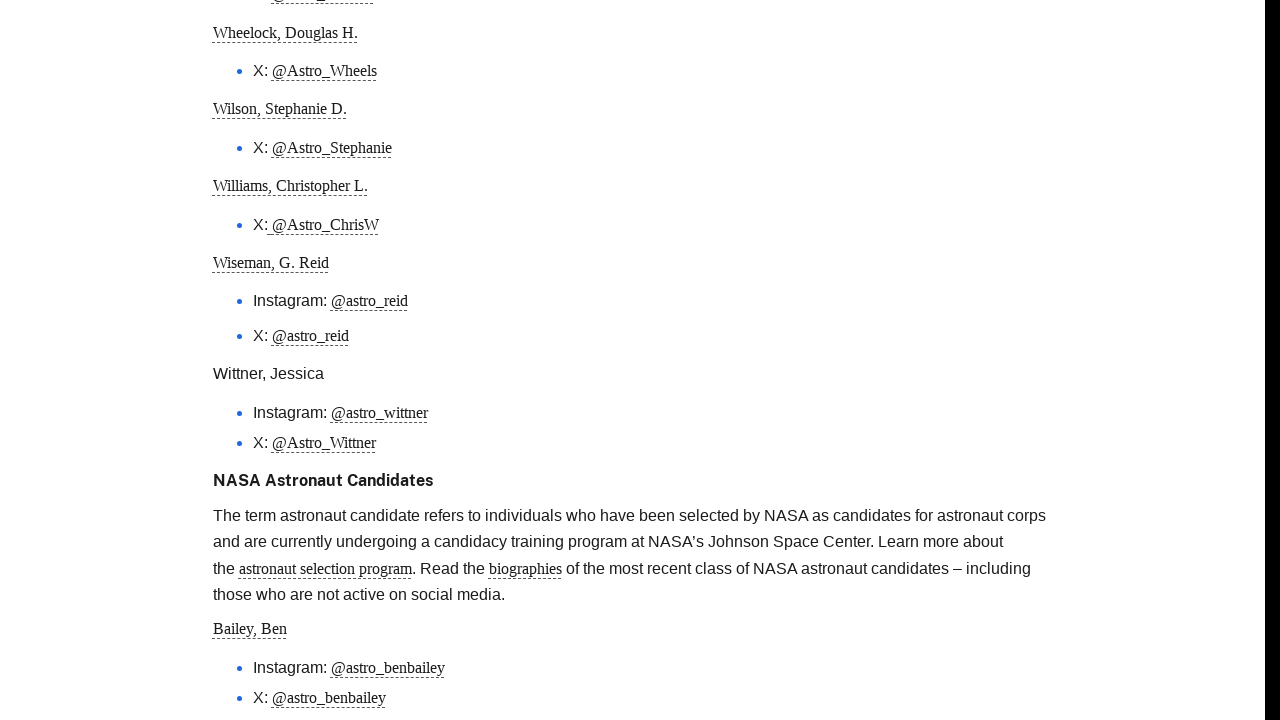

Clicked MORE button (iteration 10) at (1153, 378) on internal:role=link[name="MORE"i]
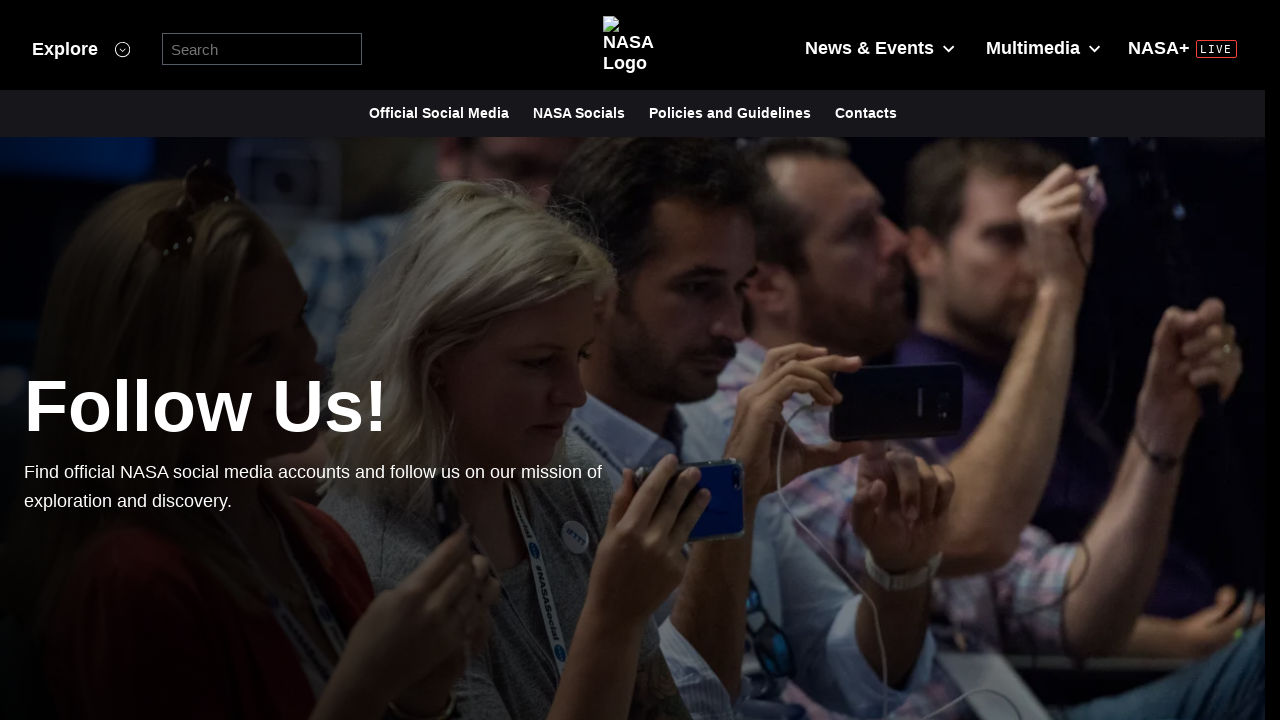

Waited 1 second for new content to load
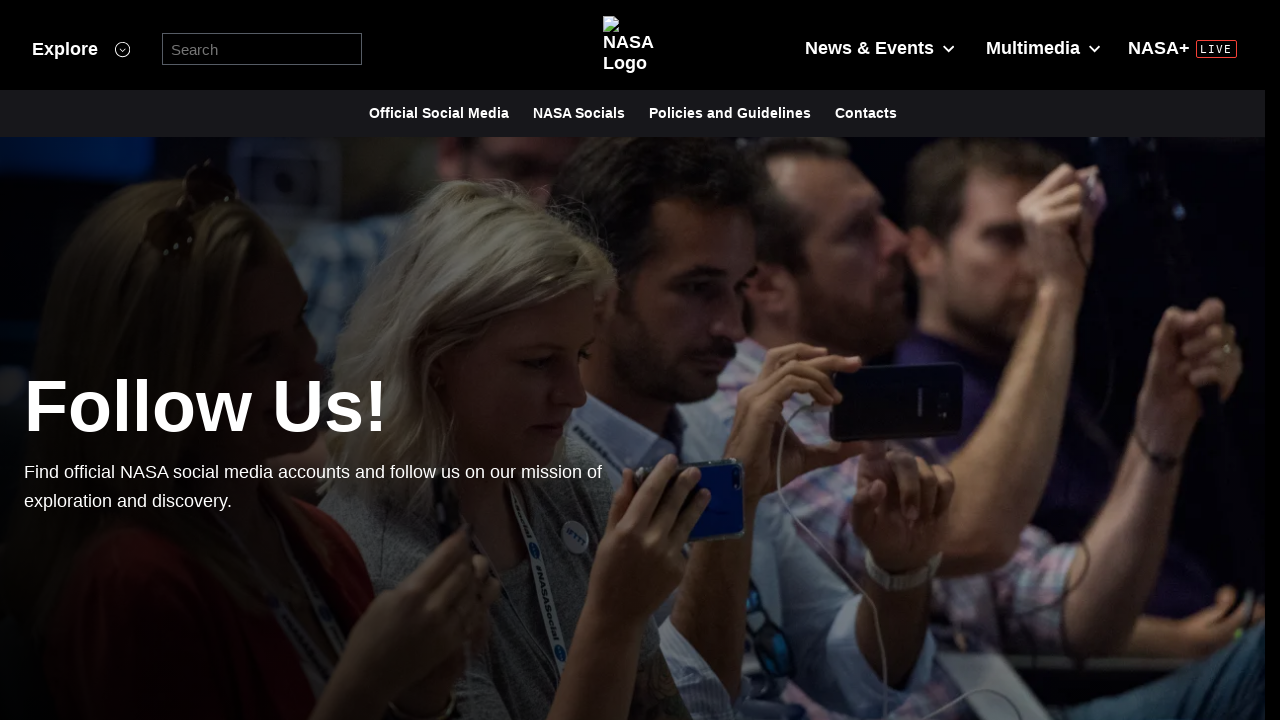

Scrolled to new position of MORE button
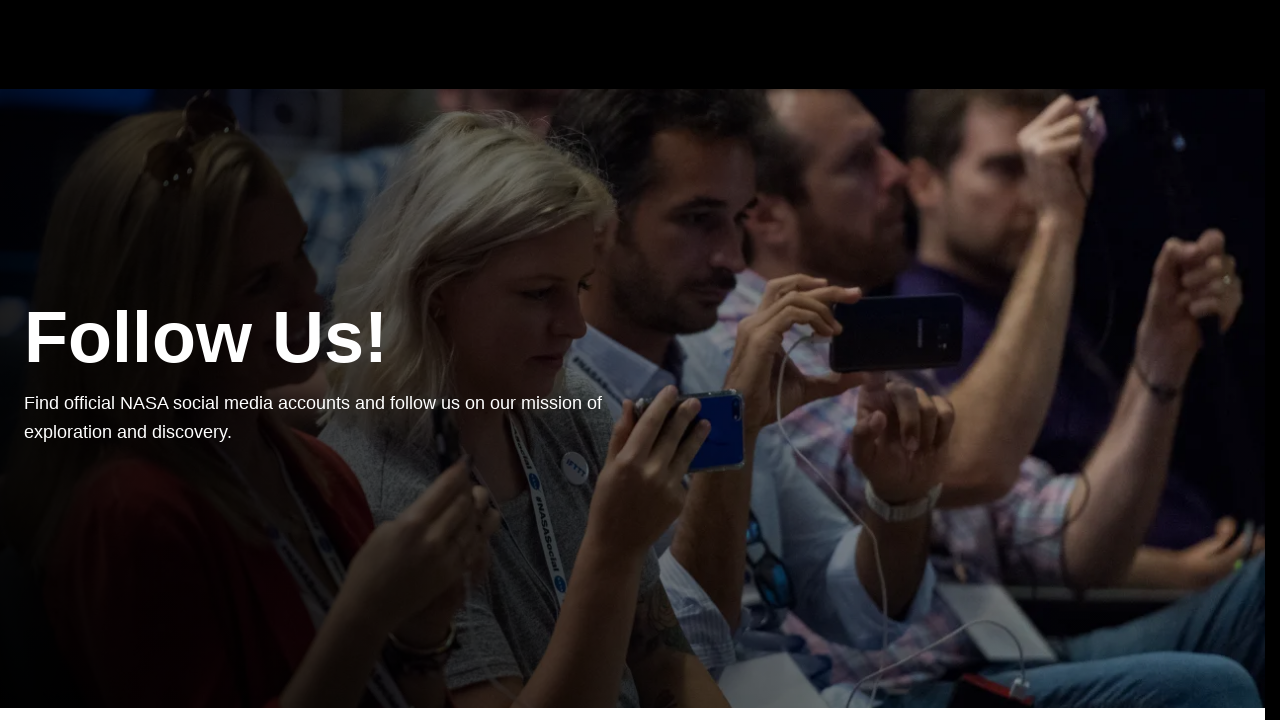

Waited 1 second for scroll to complete
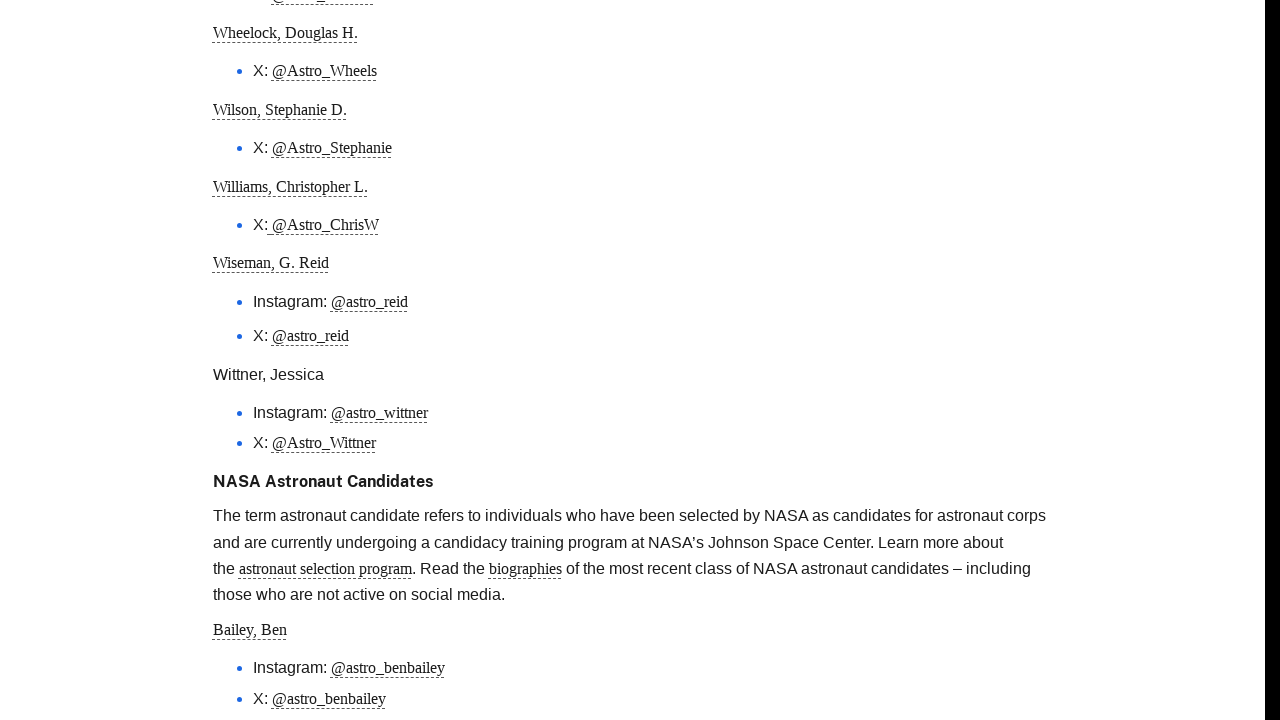

Clicked MORE button (iteration 11) at (1153, 378) on internal:role=link[name="MORE"i]
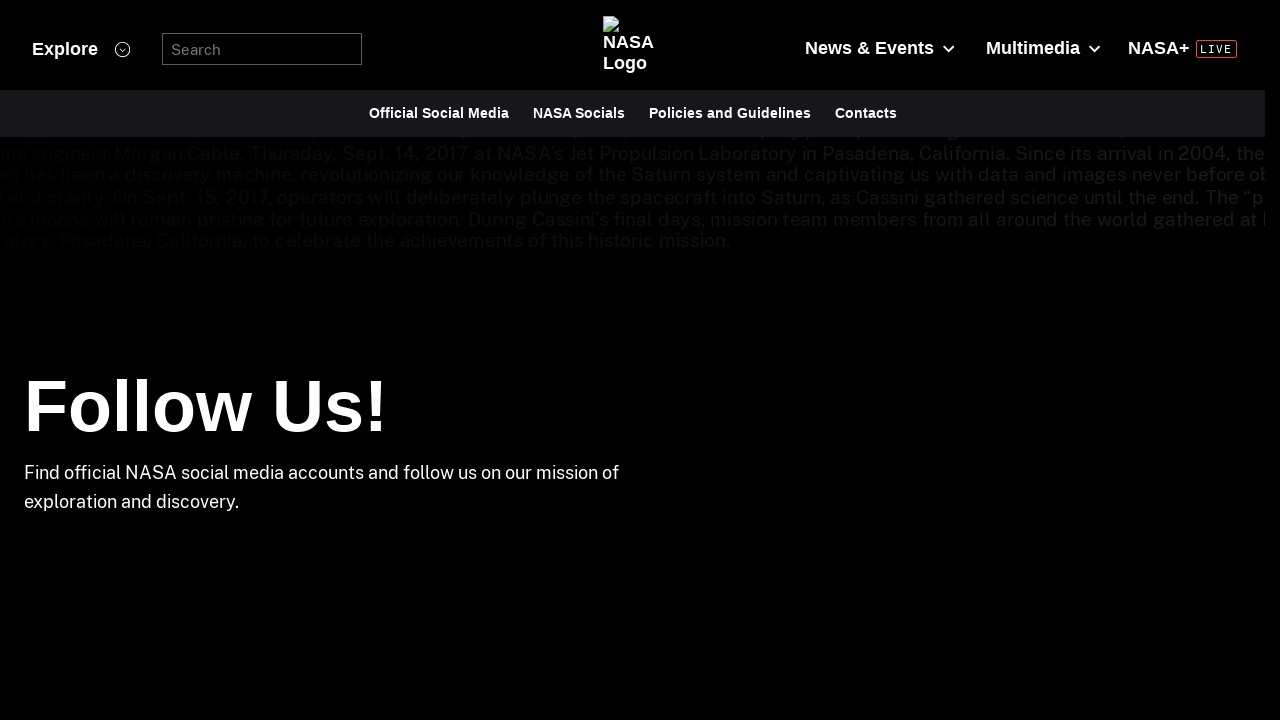

Waited 1 second for new content to load
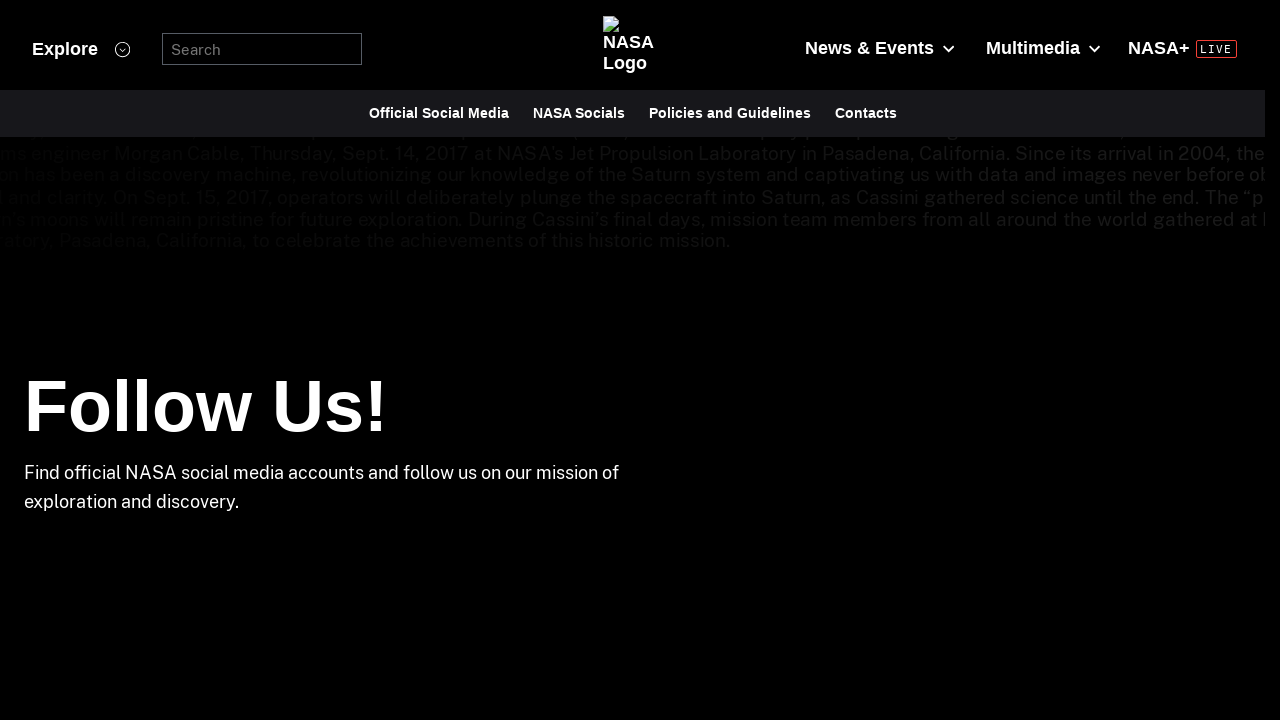

Scrolled to new position of MORE button
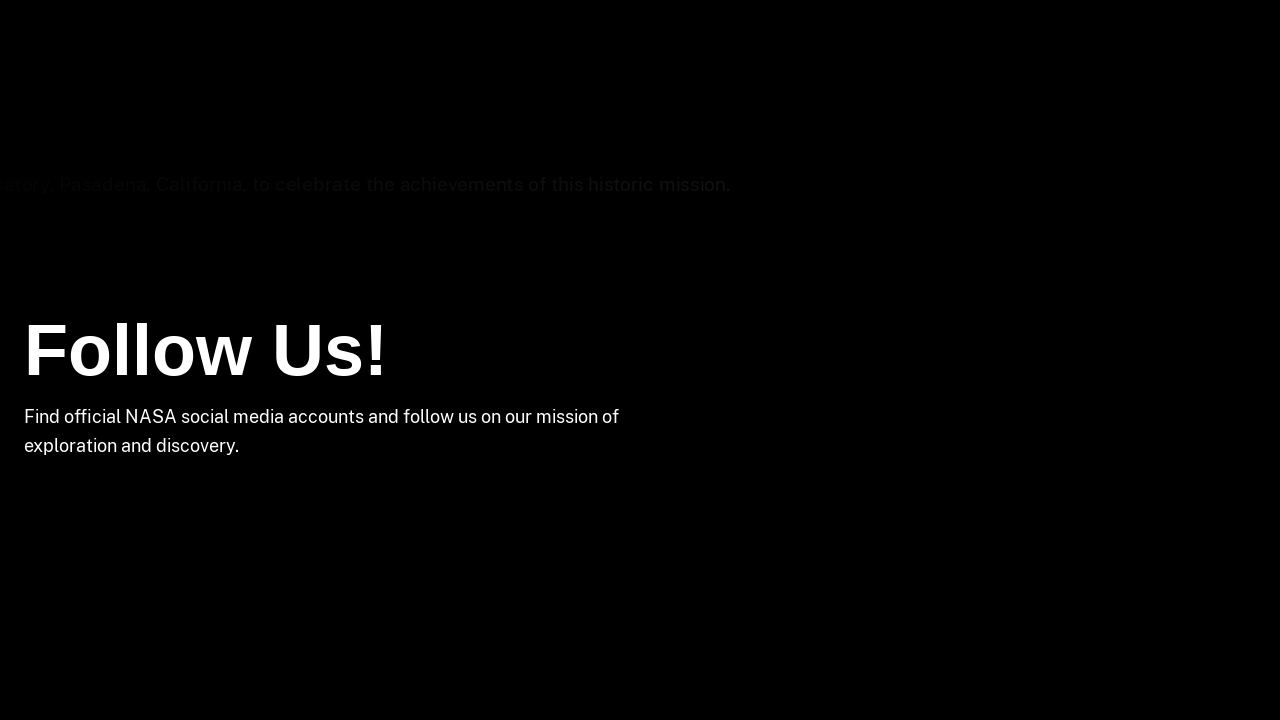

Waited 1 second for scroll to complete
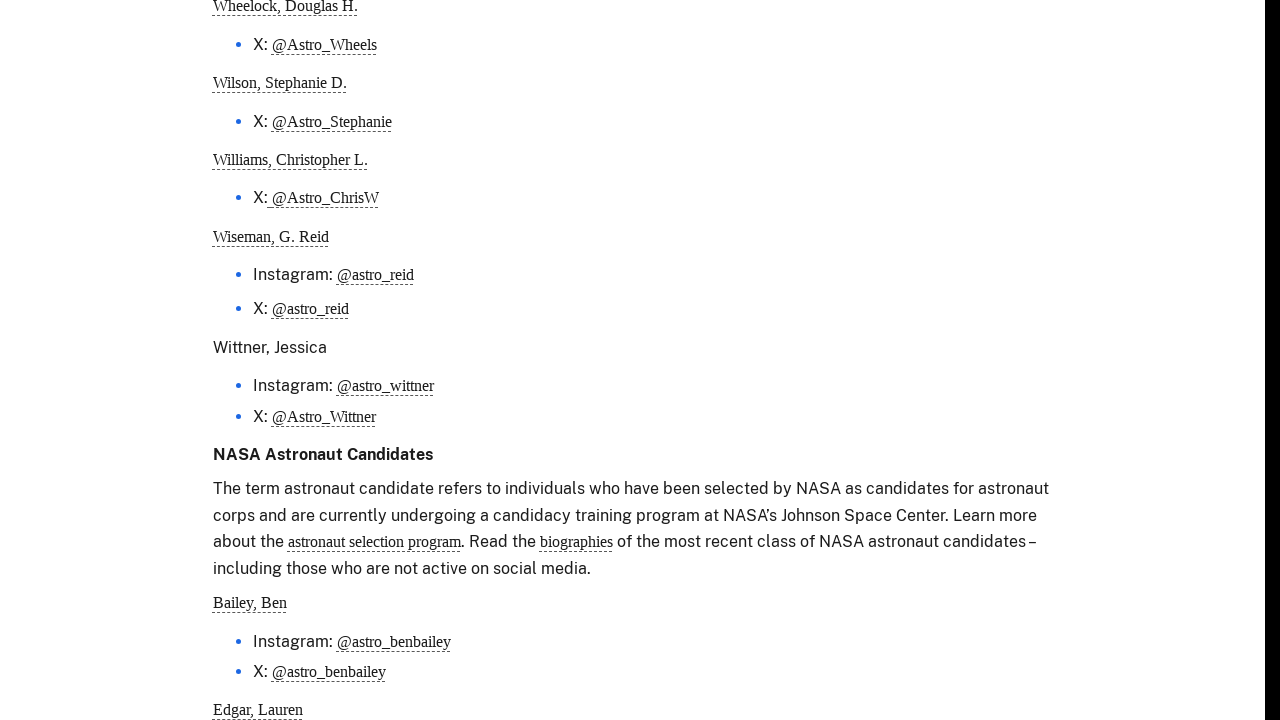

Clicked MORE button (iteration 12) at (1153, 378) on internal:role=link[name="MORE"i]
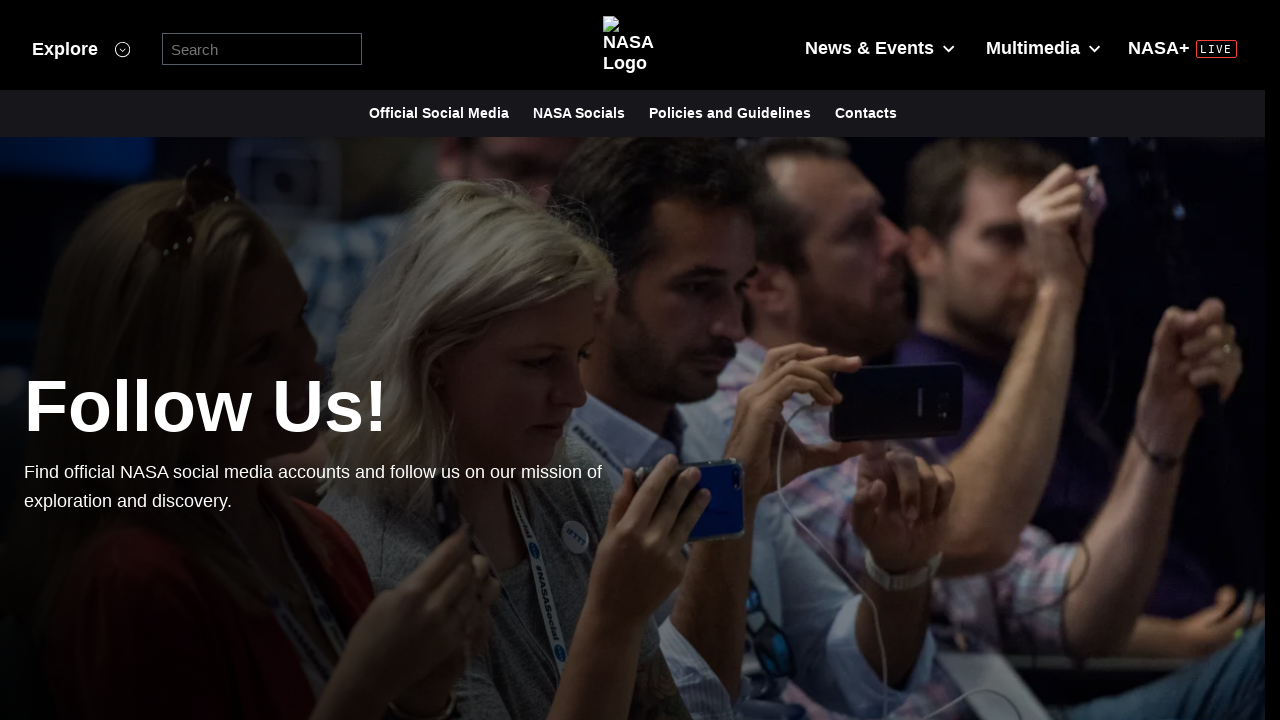

Waited 1 second for new content to load
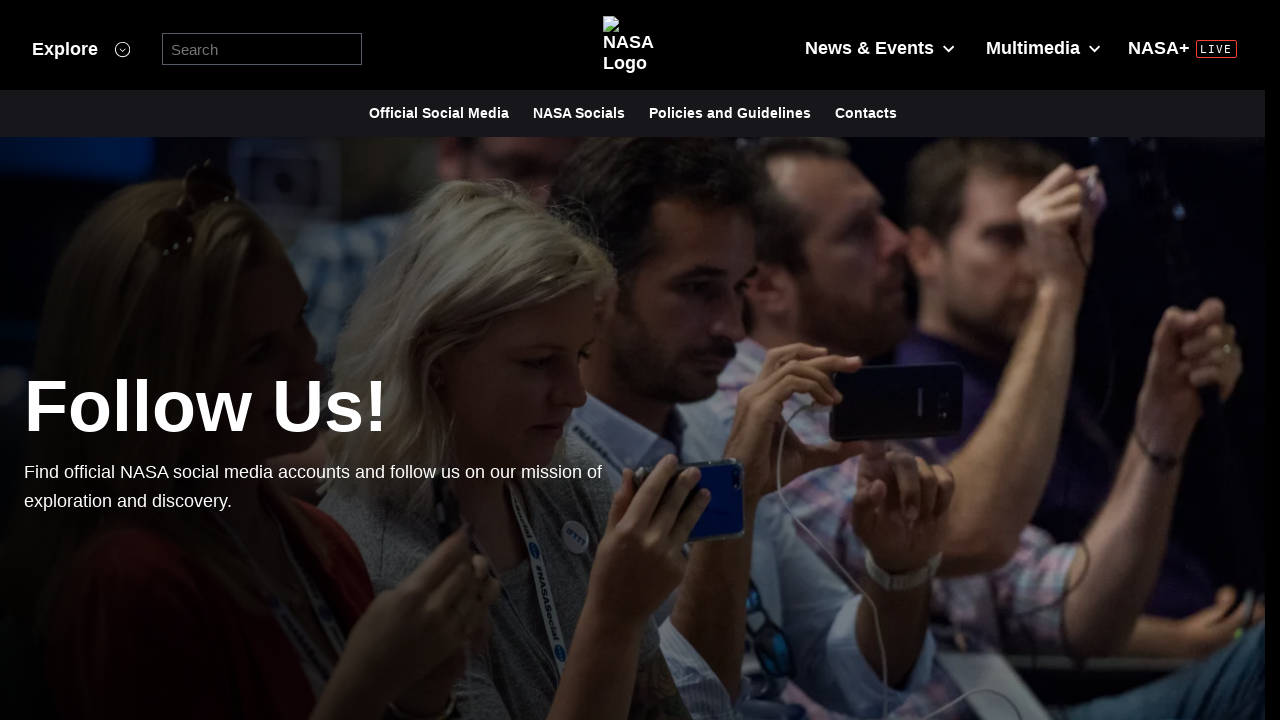

Scrolled to new position of MORE button
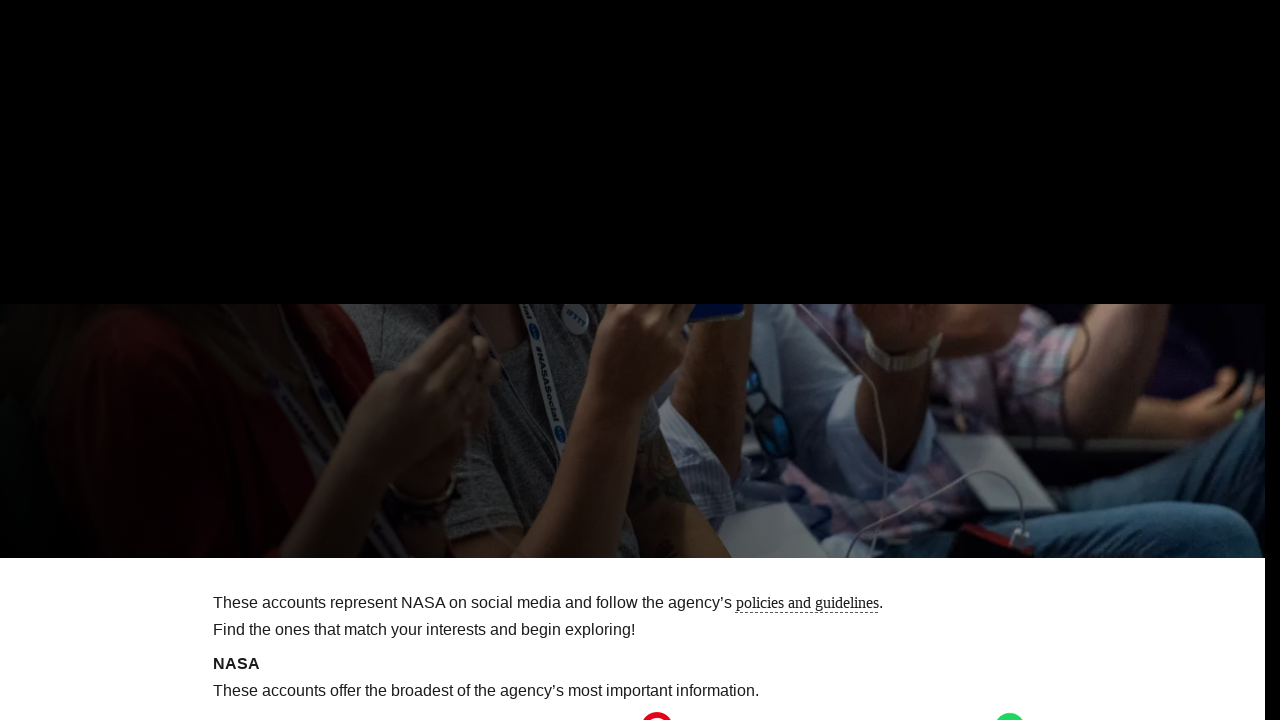

Waited 1 second for scroll to complete
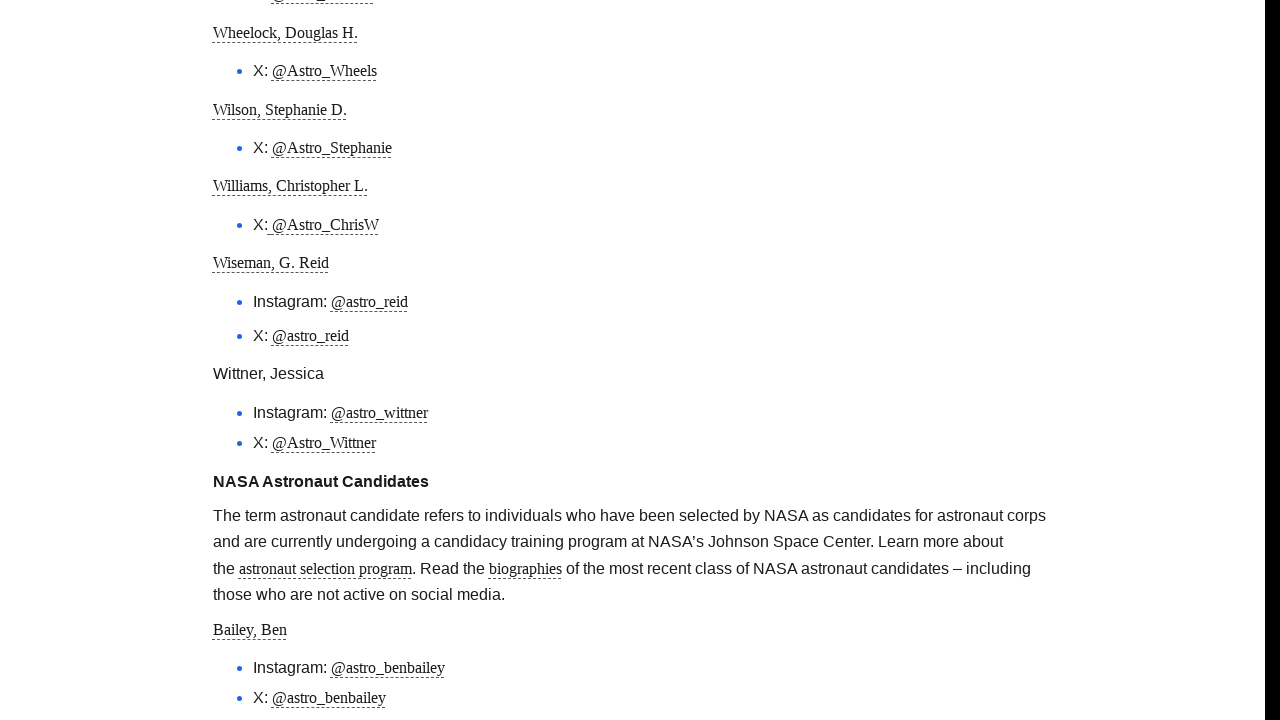

Clicked MORE button (iteration 13) at (1153, 378) on internal:role=link[name="MORE"i]
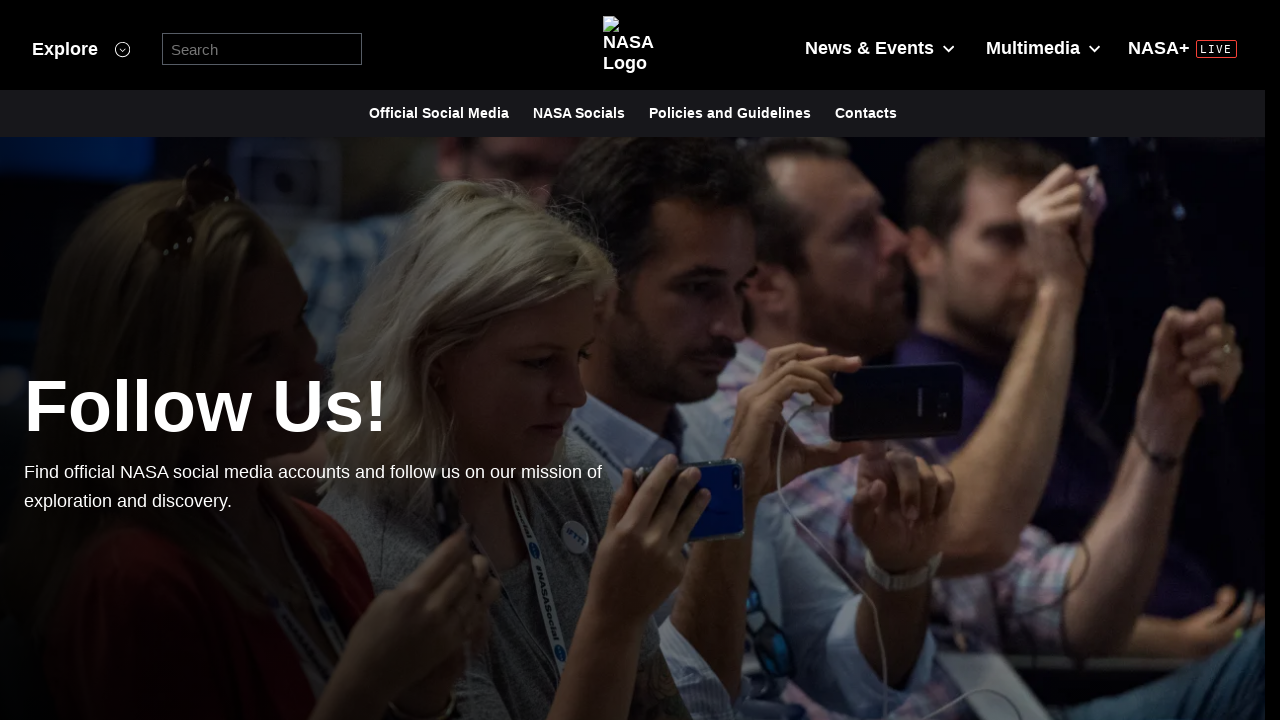

Waited 1 second for new content to load
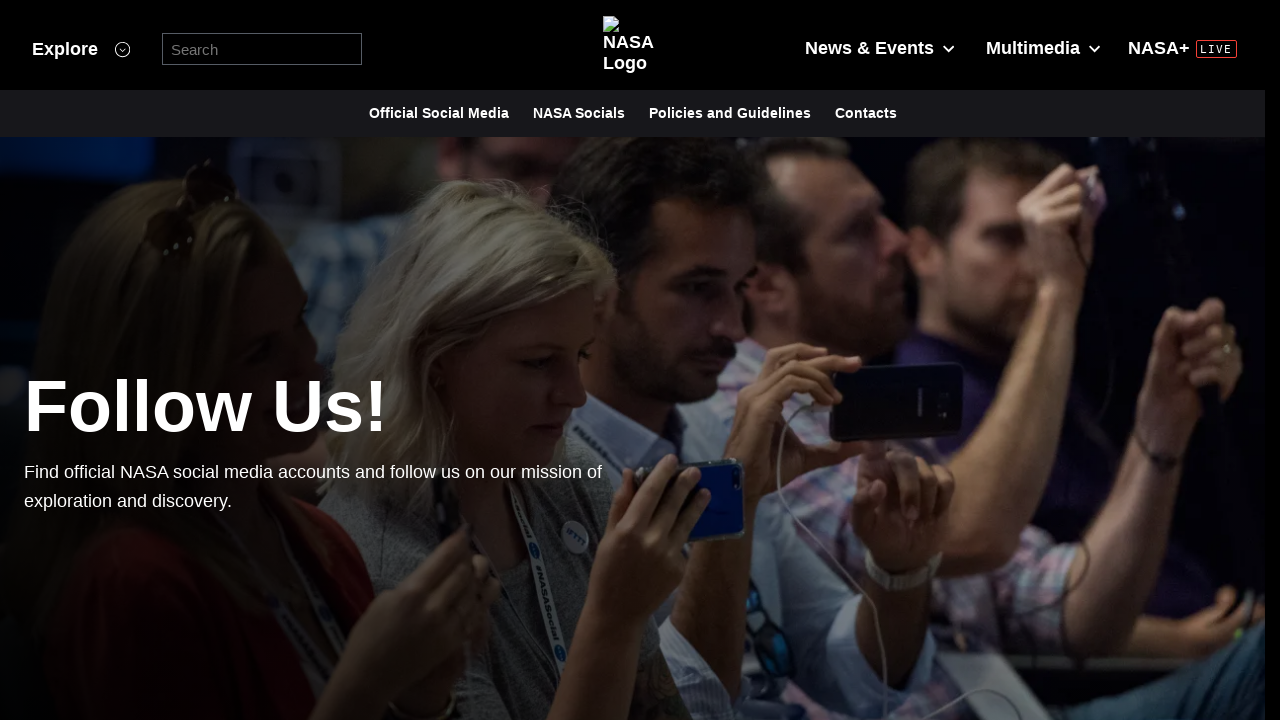

Scrolled to new position of MORE button
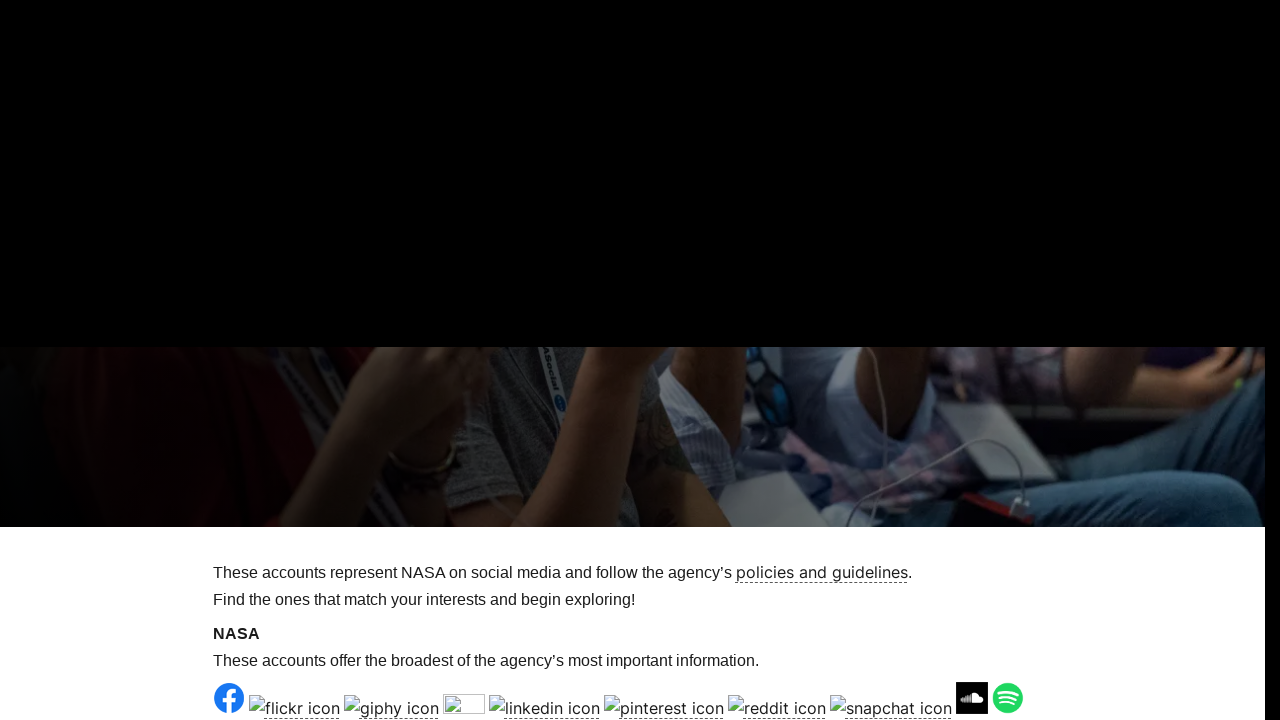

Waited 1 second for scroll to complete
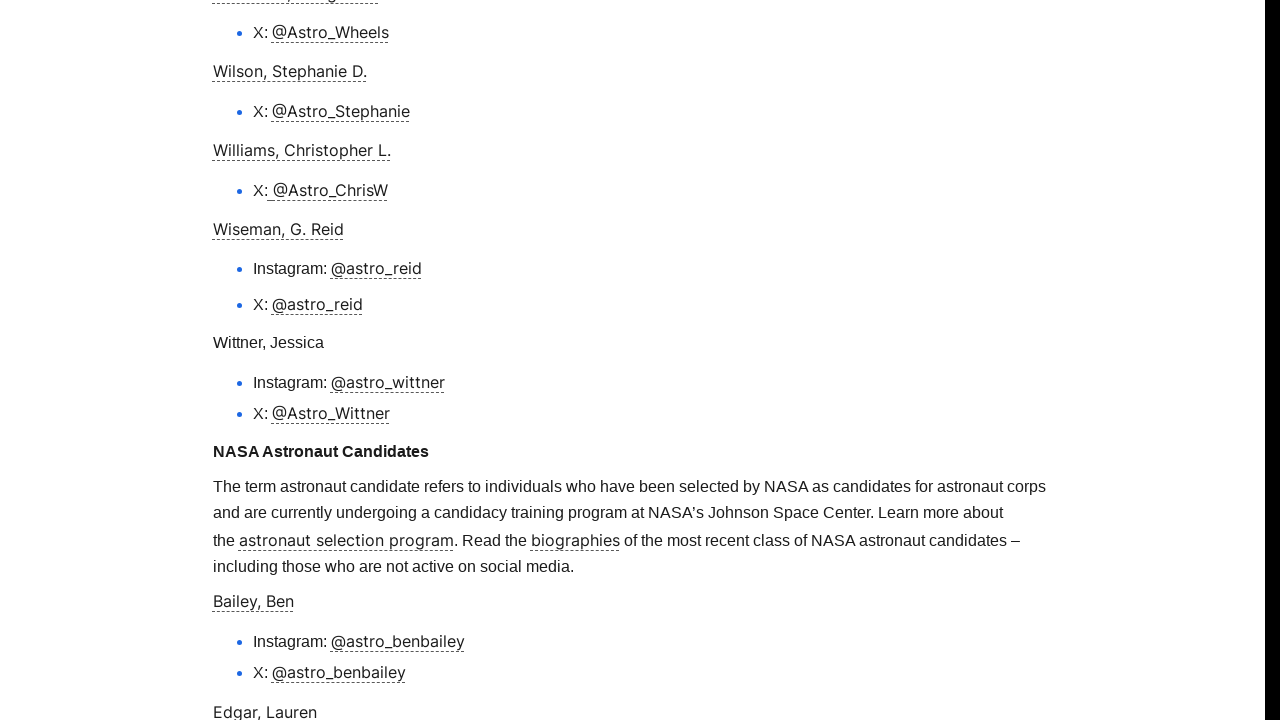

Clicked MORE button (iteration 14) at (1149, 378) on internal:role=link[name="MORE"i]
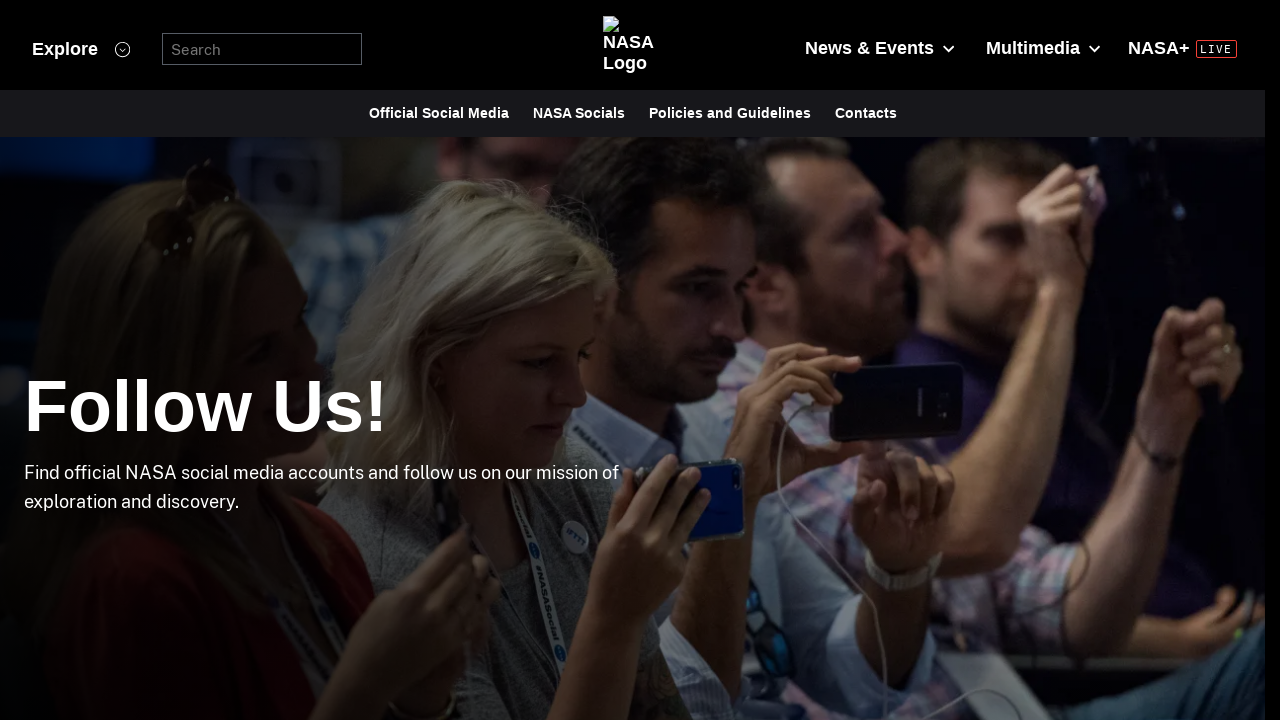

Waited 1 second for new content to load
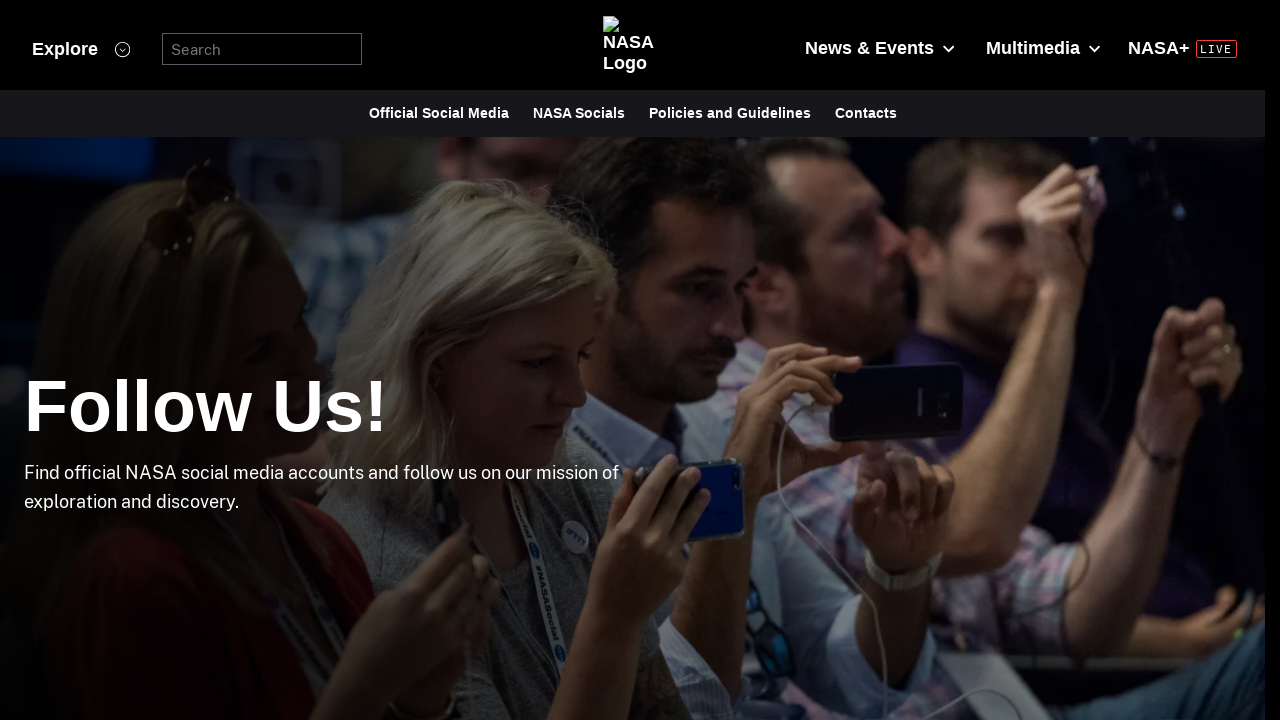

Scrolled to new position of MORE button
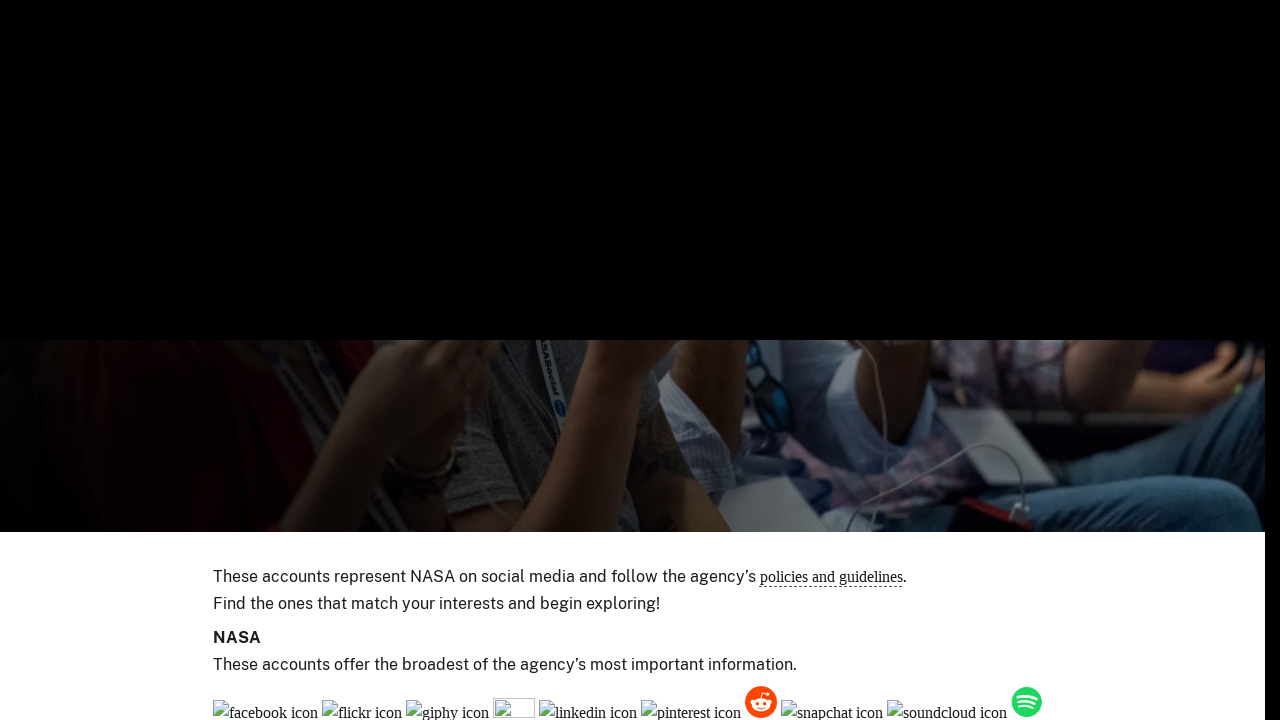

Waited 1 second for scroll to complete
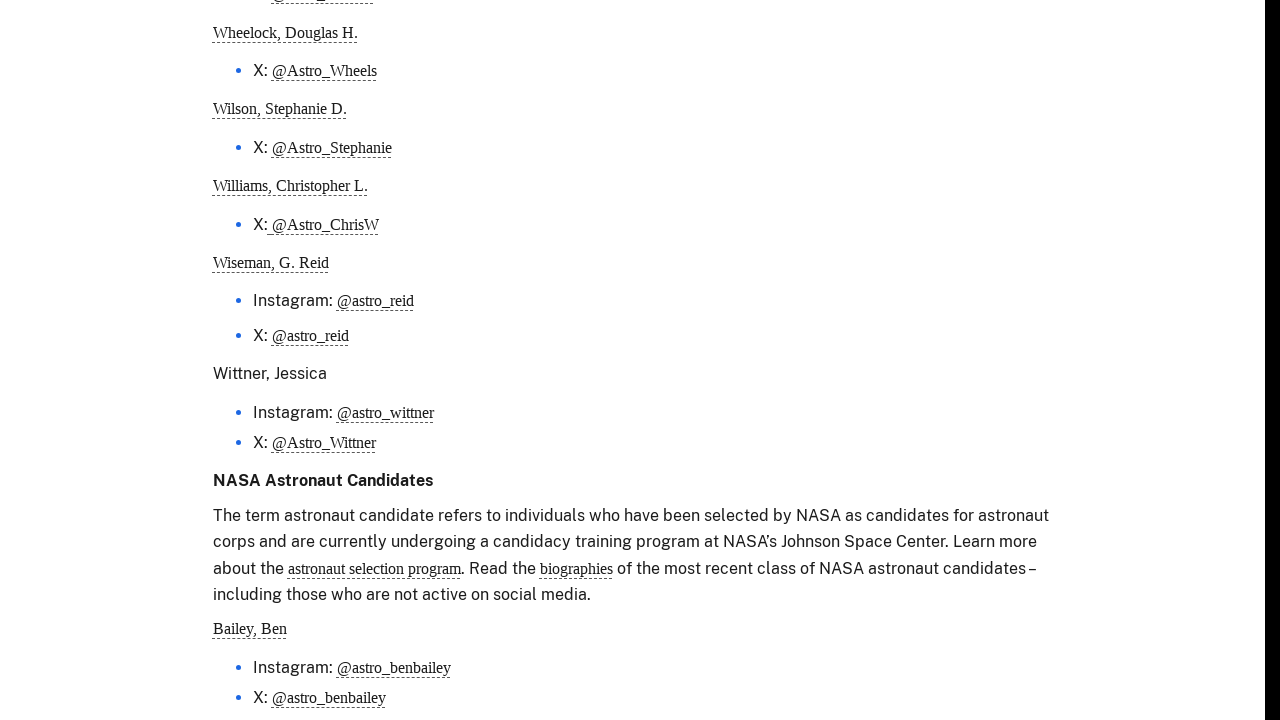

Clicked MORE button (iteration 15) at (1153, 378) on internal:role=link[name="MORE"i]
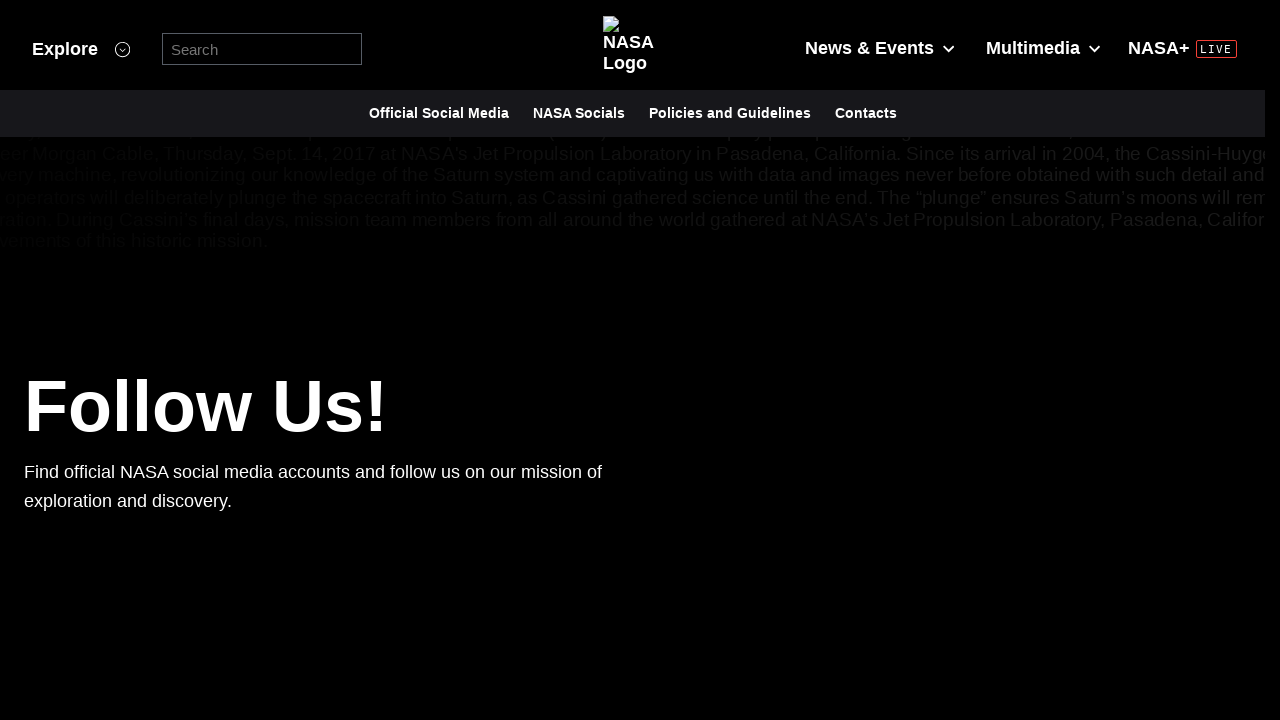

Waited 1 second for new content to load
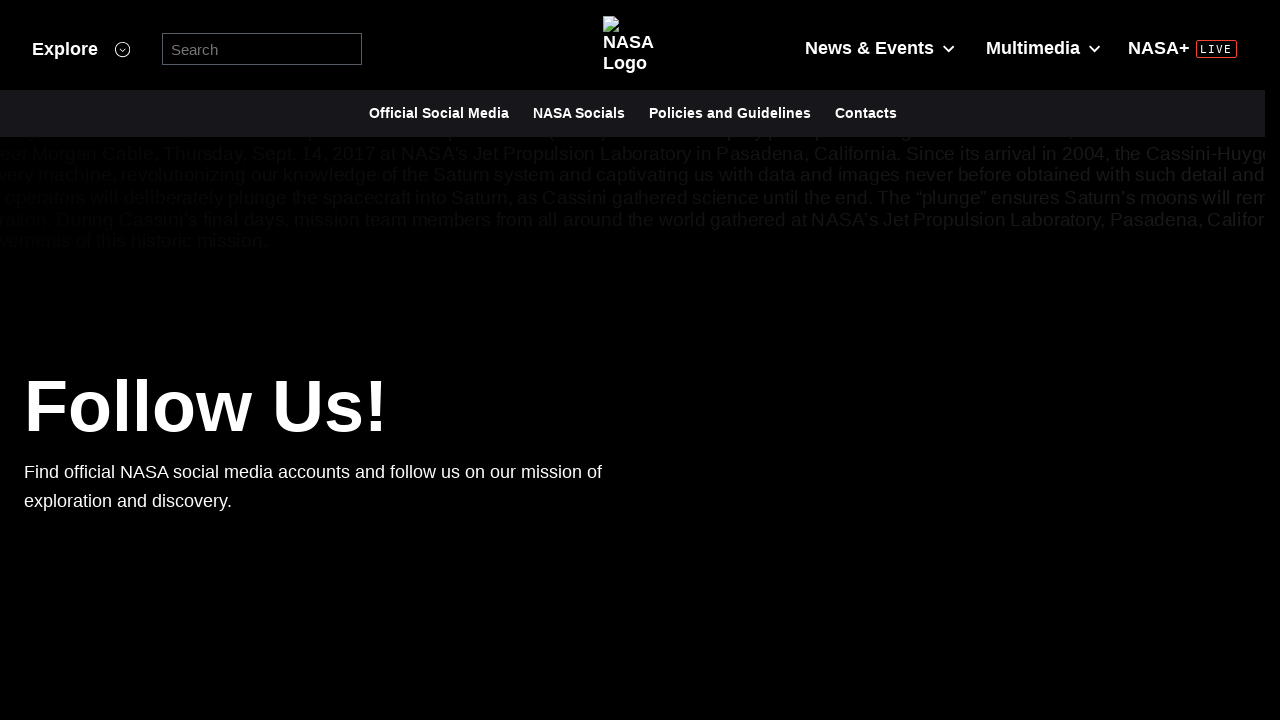

Scrolled to new position of MORE button
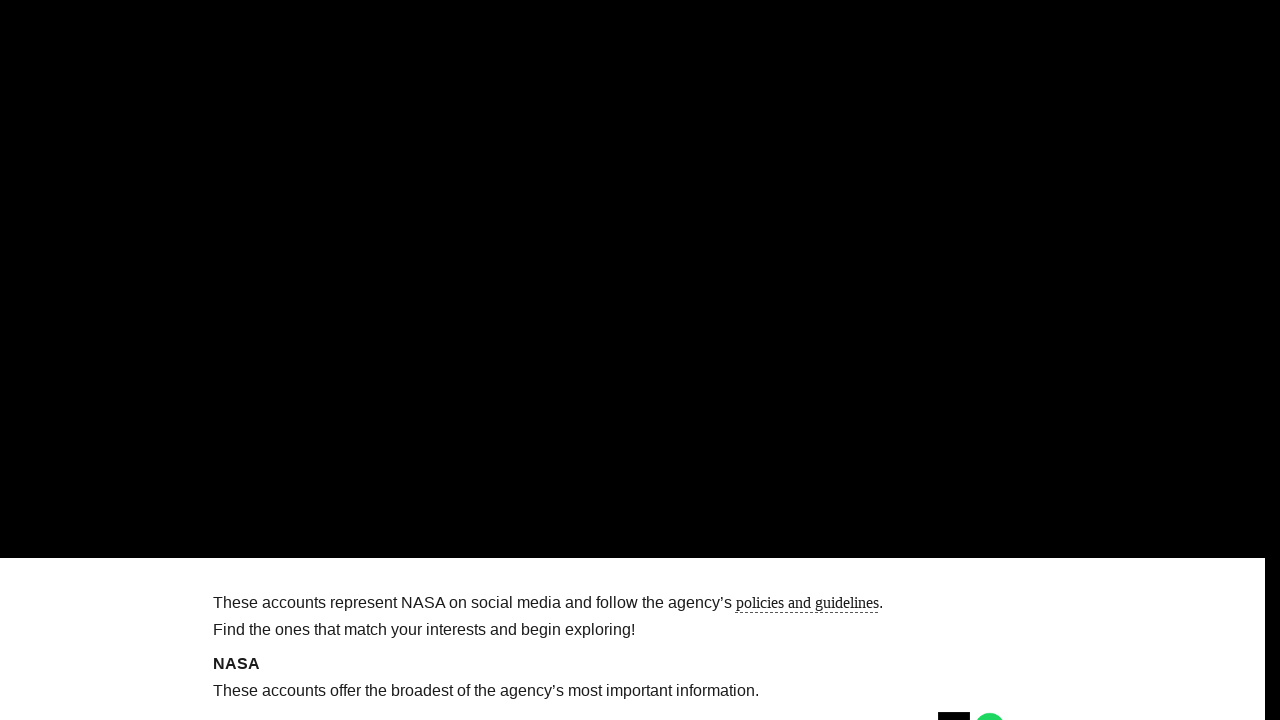

Waited 1 second for scroll to complete
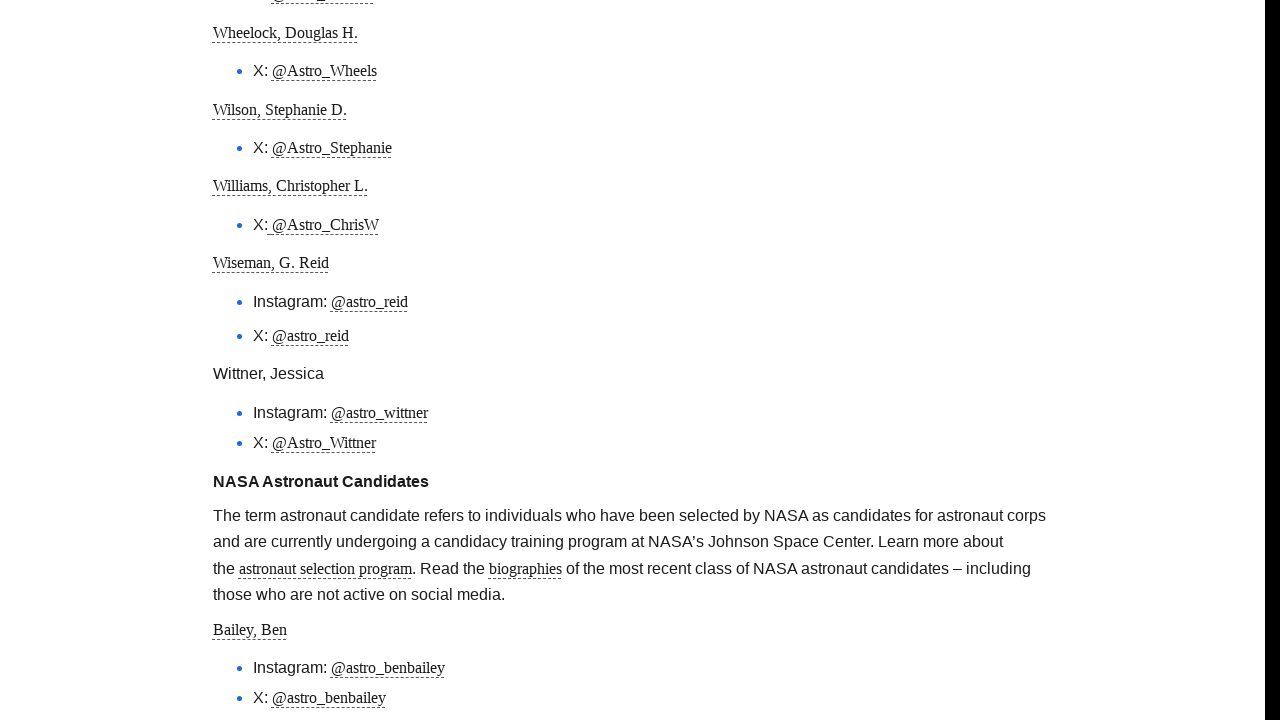

Clicked MORE button (iteration 16) at (1153, 378) on internal:role=link[name="MORE"i]
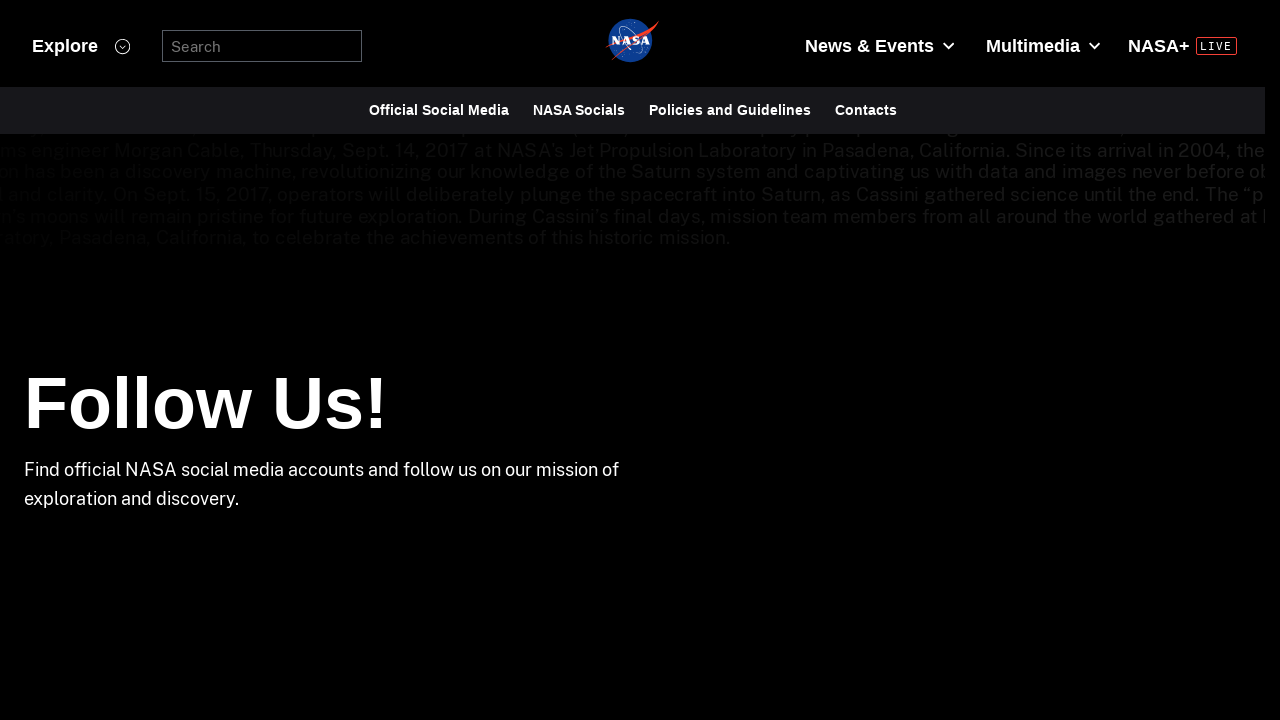

Waited 1 second for new content to load
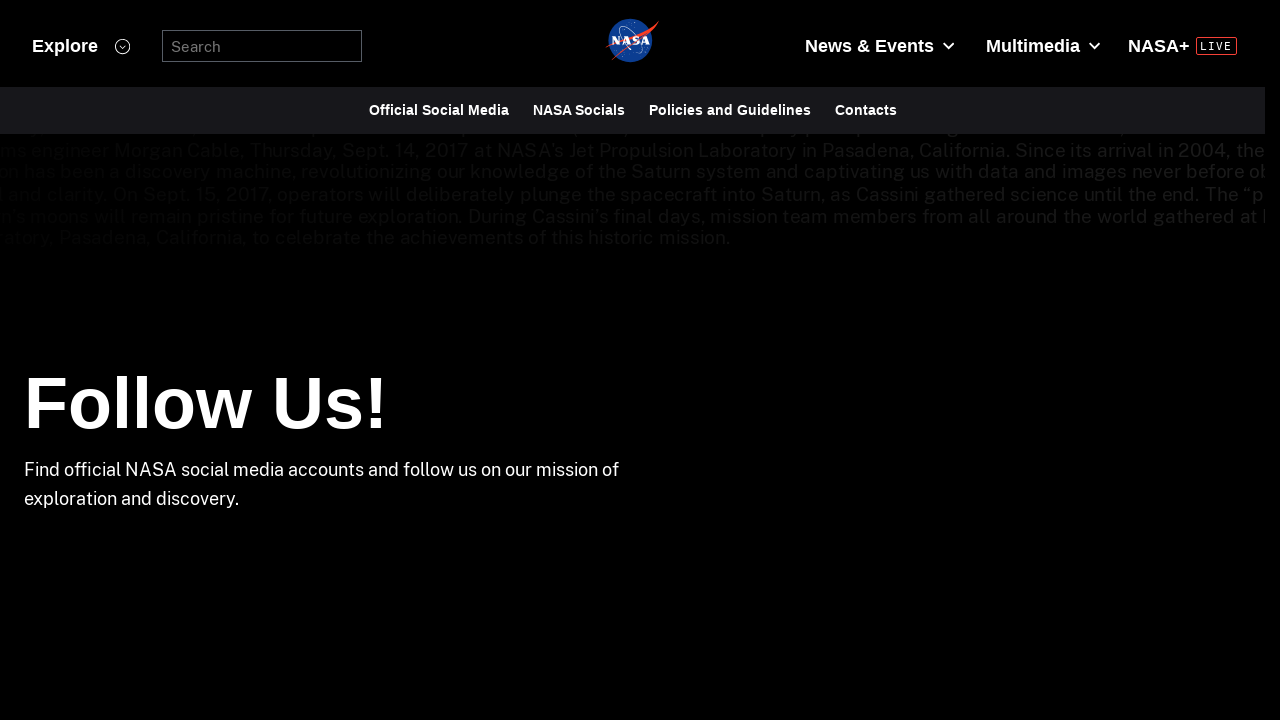

Scrolled to new position of MORE button
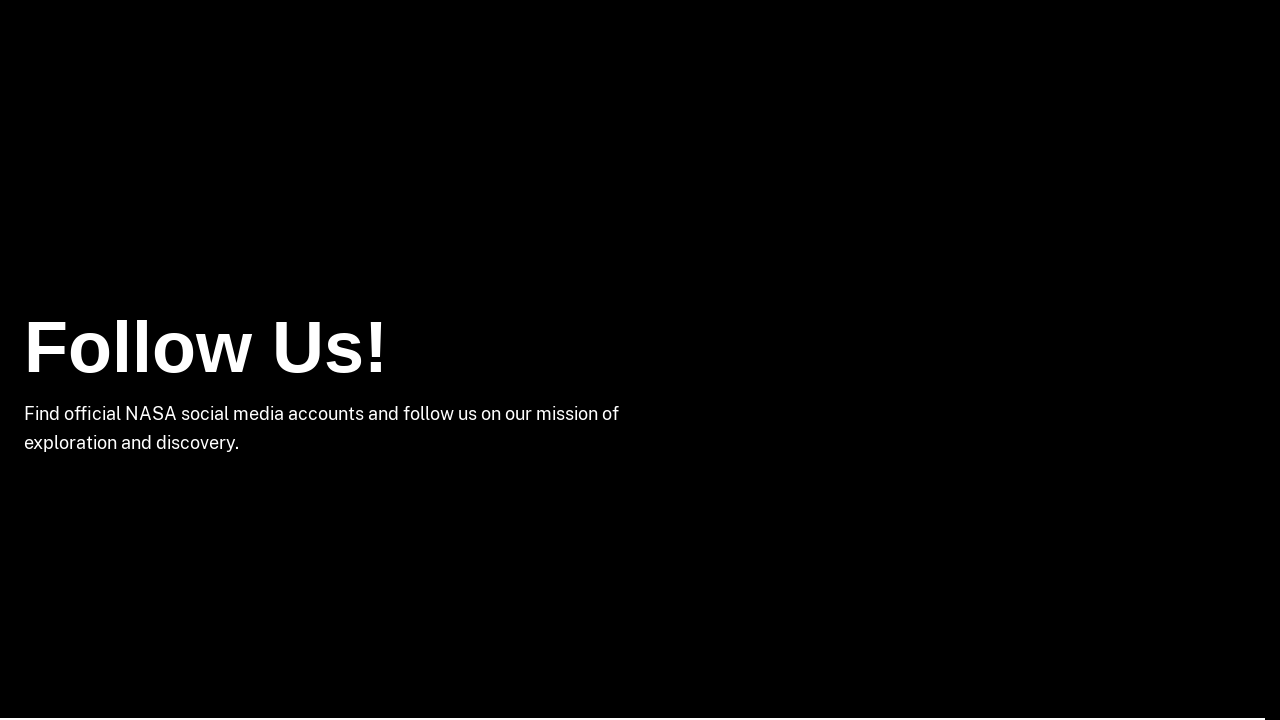

Waited 1 second for scroll to complete
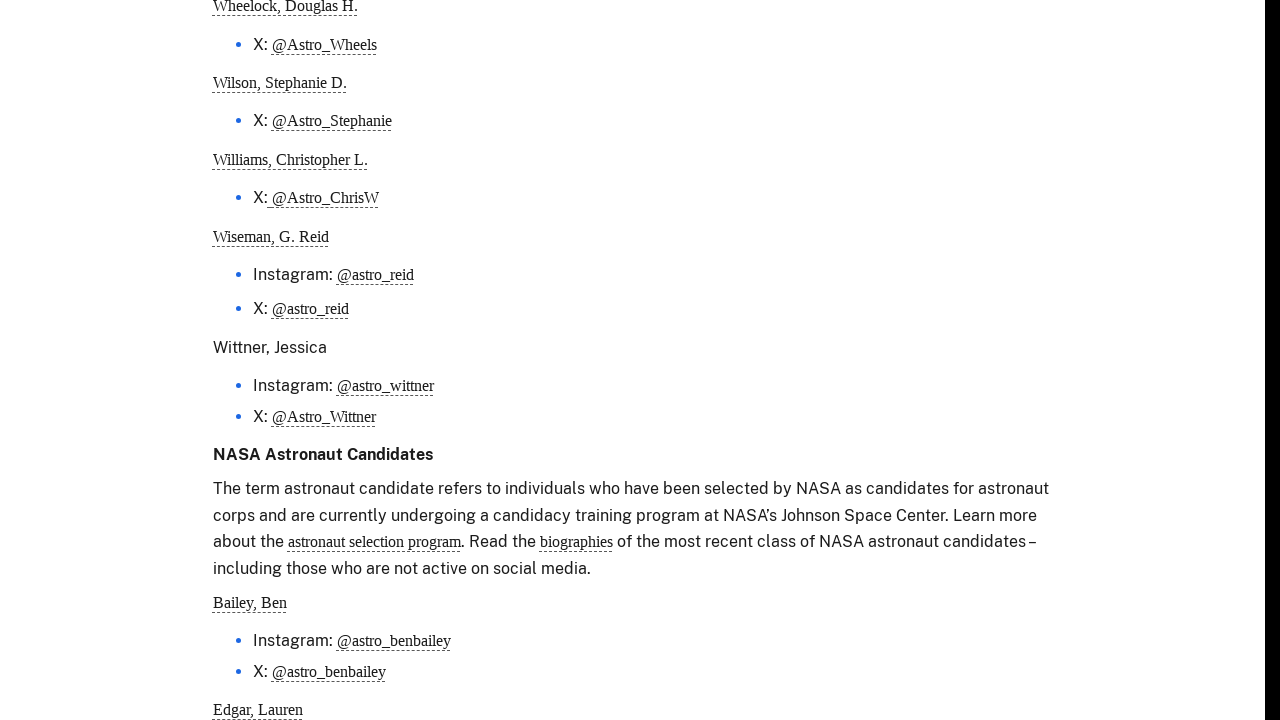

Clicked MORE button (iteration 17) at (1153, 378) on internal:role=link[name="MORE"i]
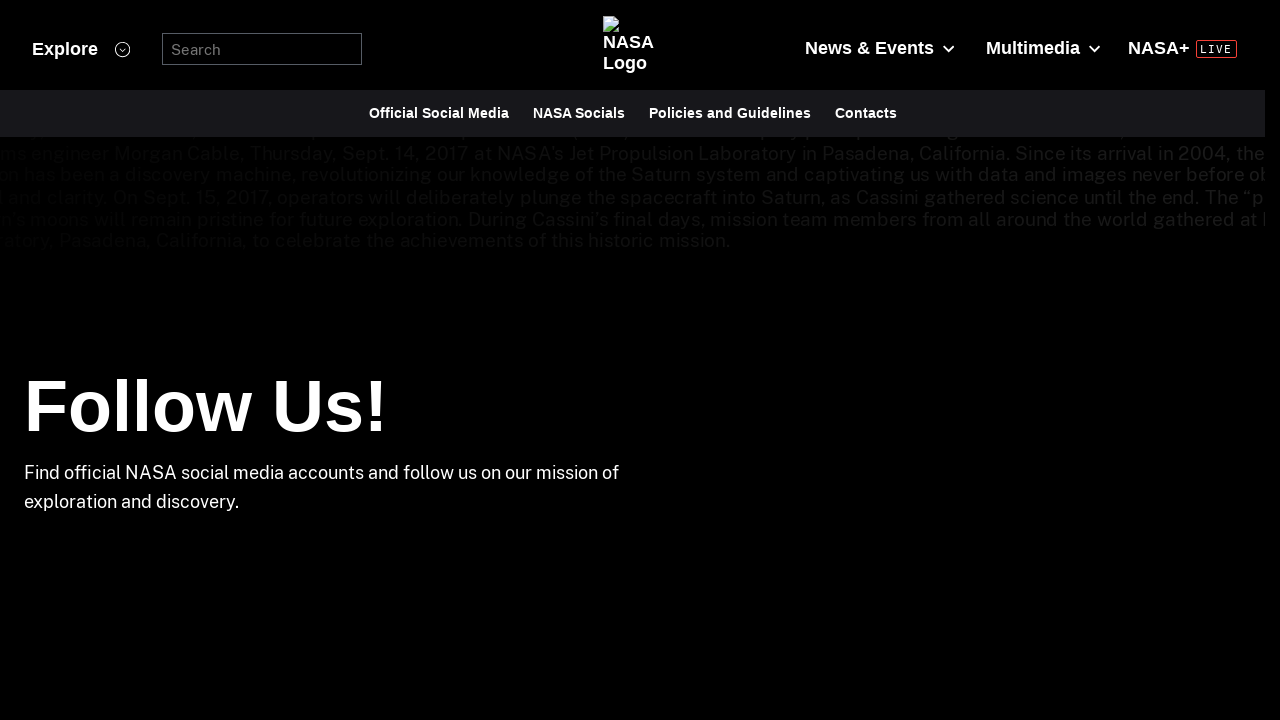

Waited 1 second for new content to load
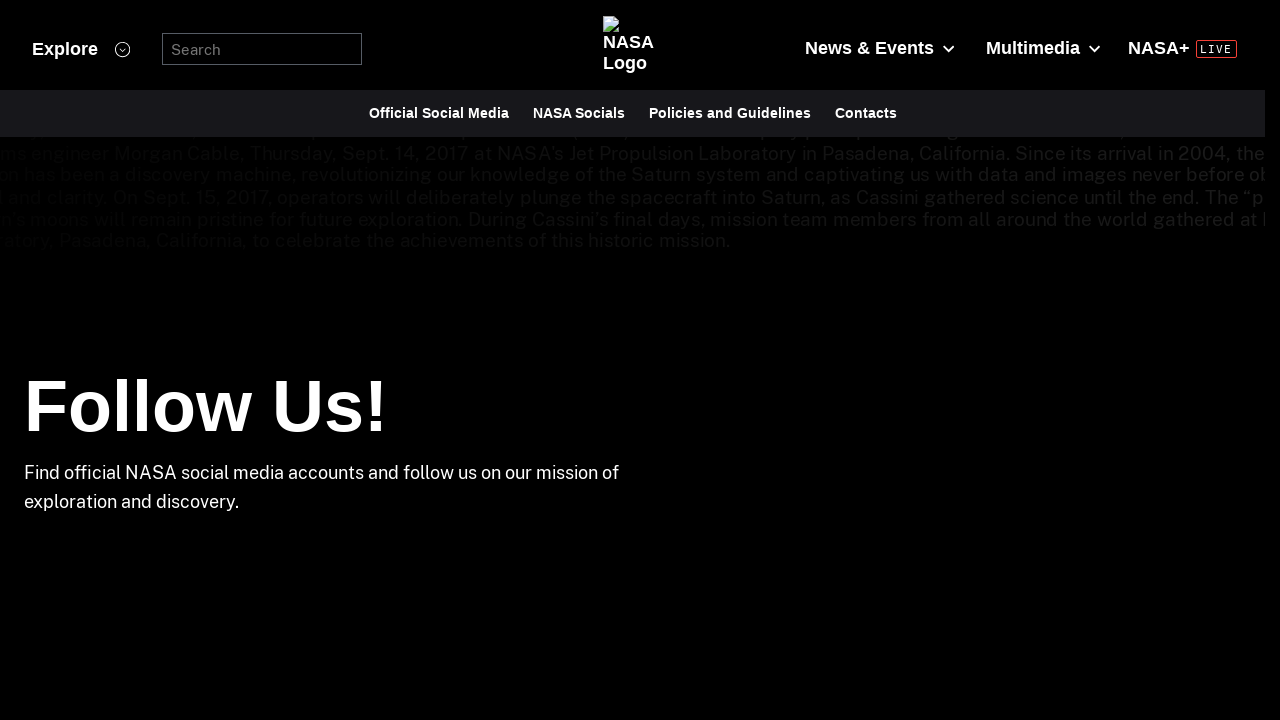

Scrolled to new position of MORE button
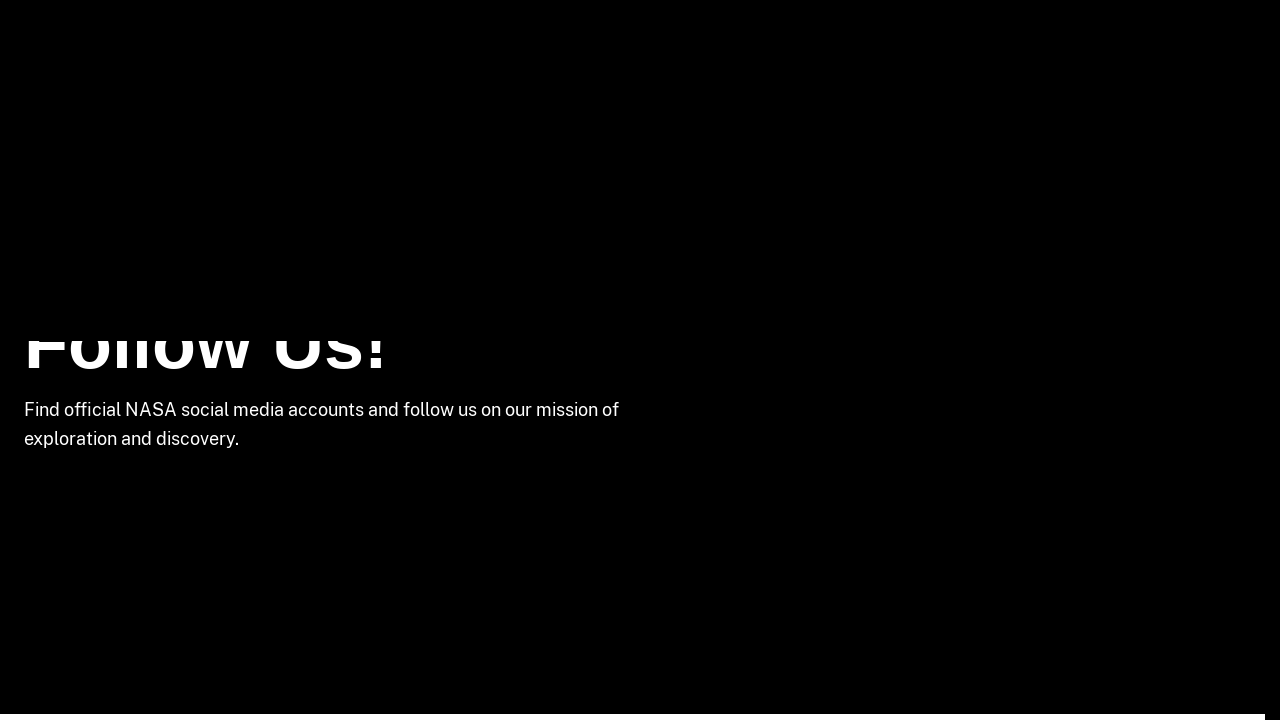

Waited 1 second for scroll to complete
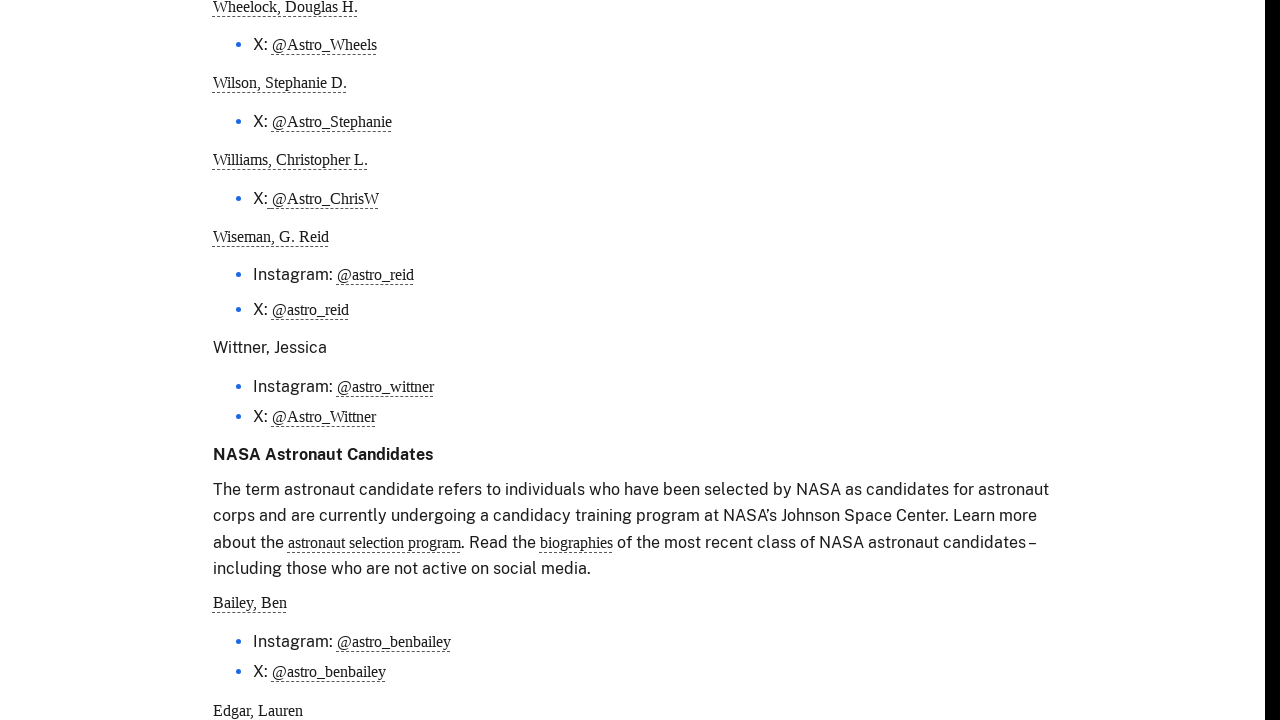

Clicked MORE button (iteration 18) at (1153, 378) on internal:role=link[name="MORE"i]
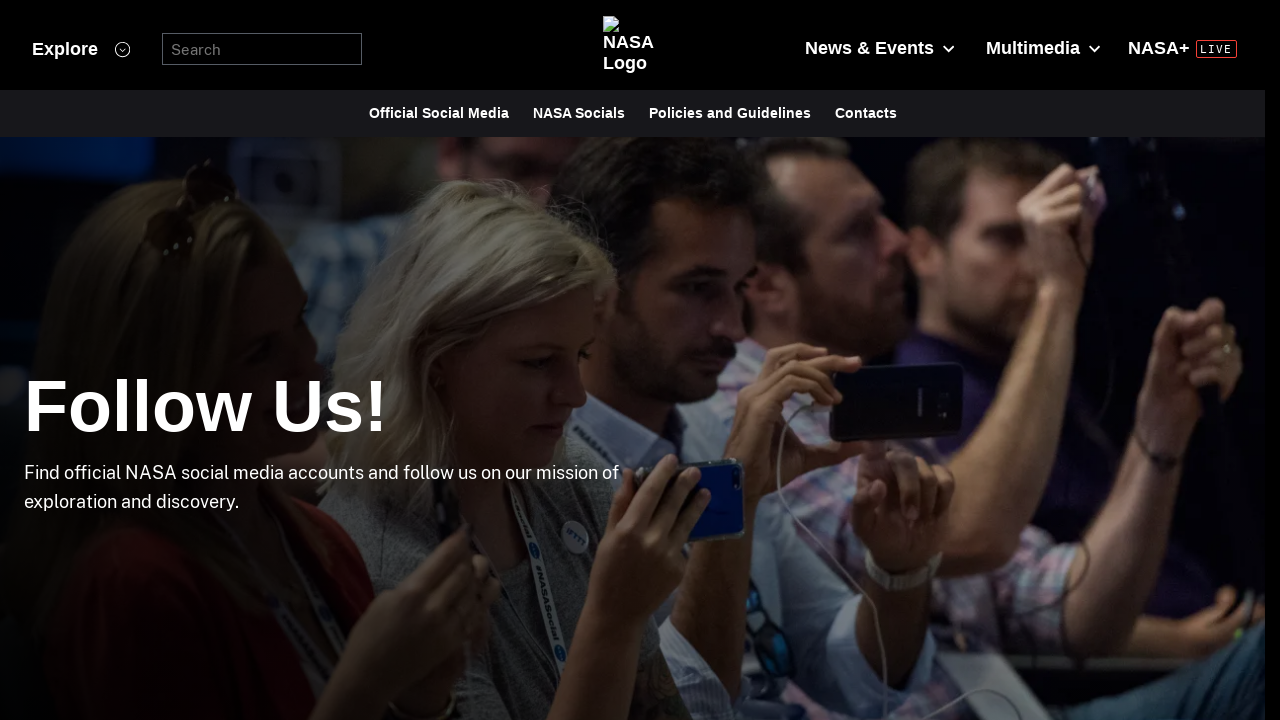

Waited 1 second for new content to load
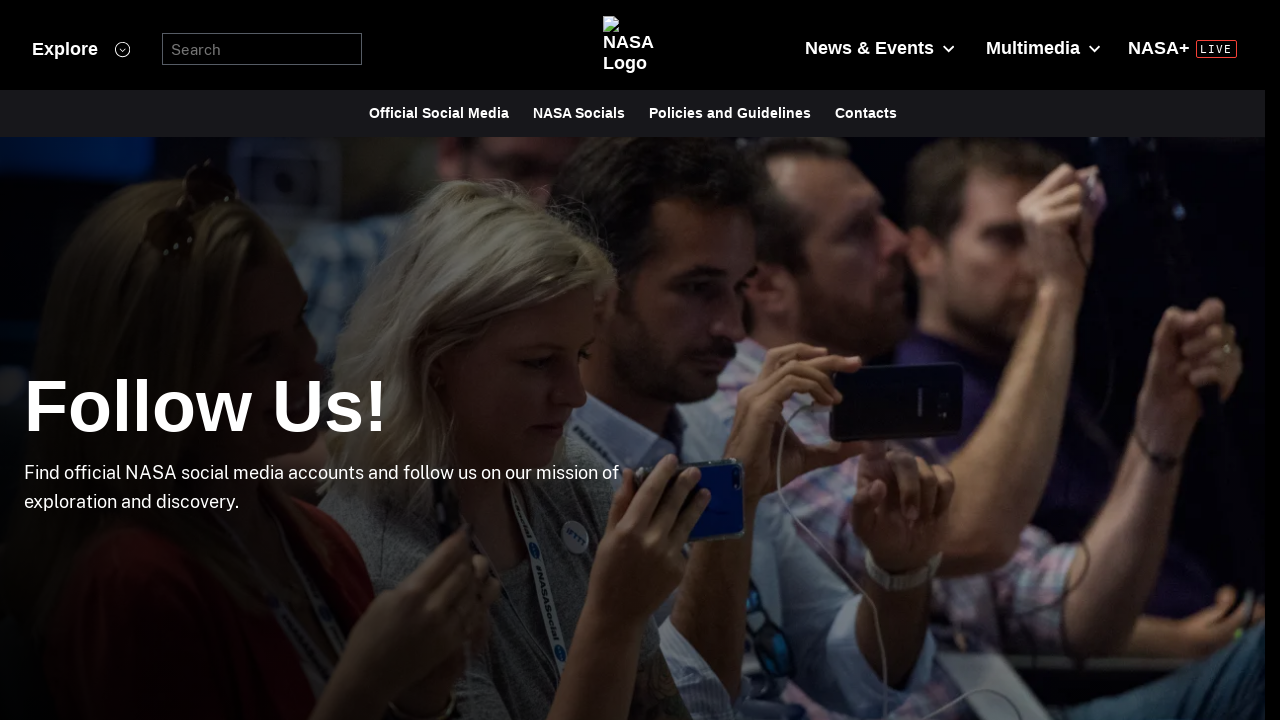

Scrolled to new position of MORE button
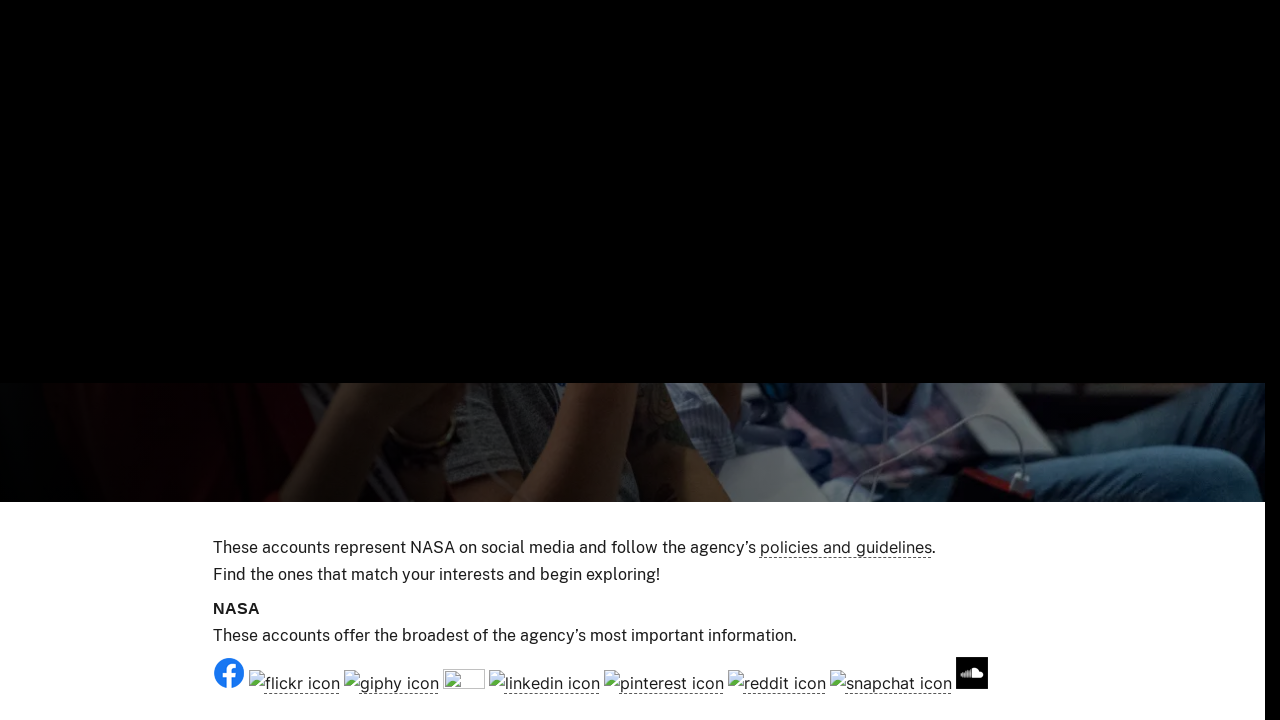

Waited 1 second for scroll to complete
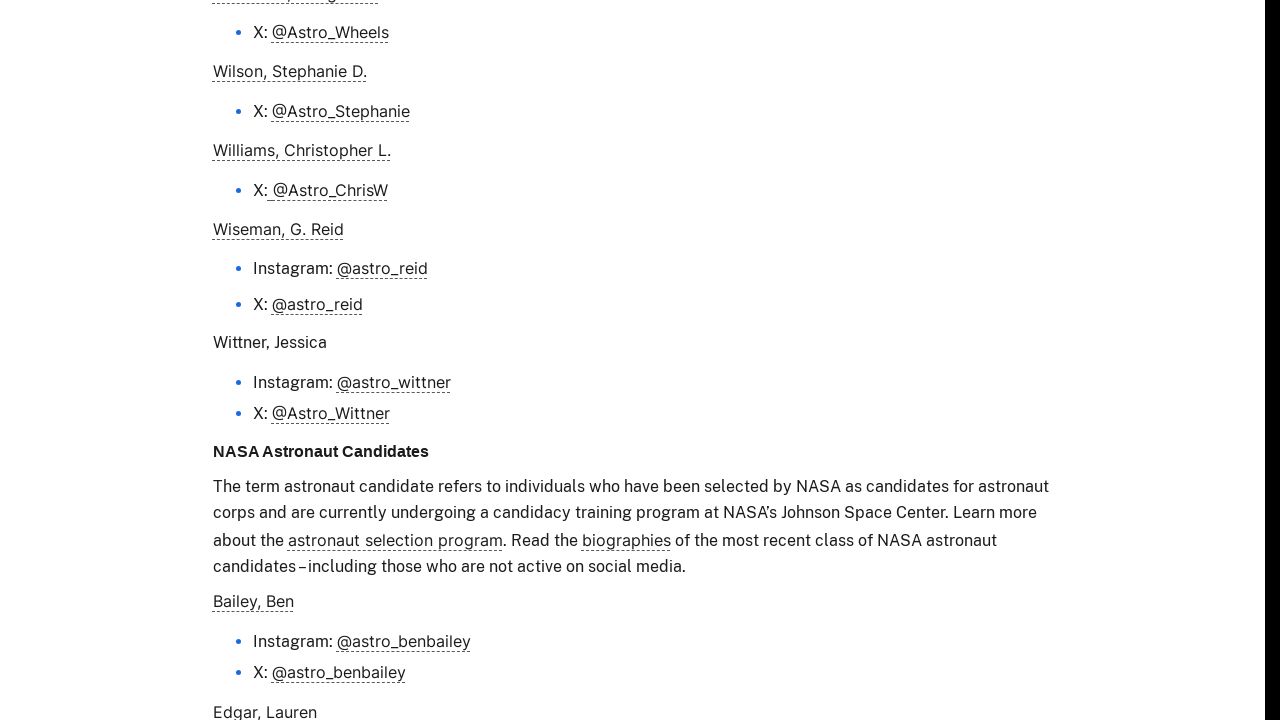

Clicked MORE button (iteration 19) at (1149, 378) on internal:role=link[name="MORE"i]
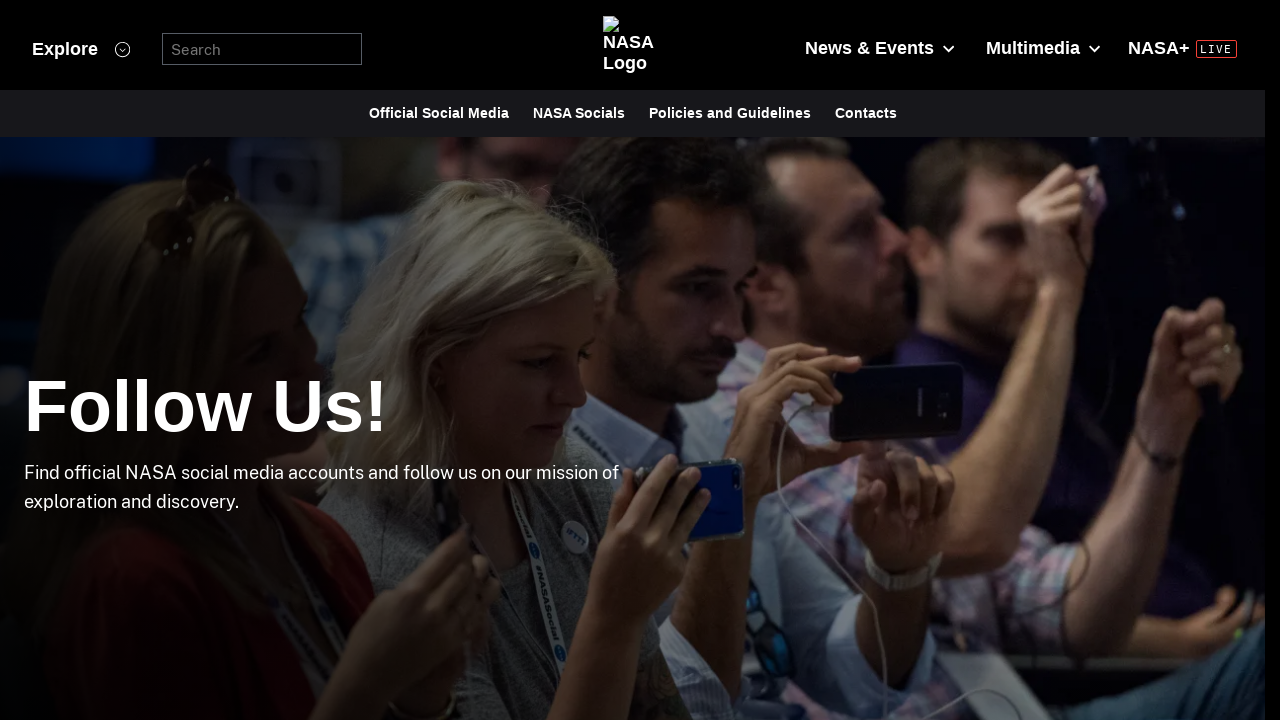

Waited 1 second for new content to load
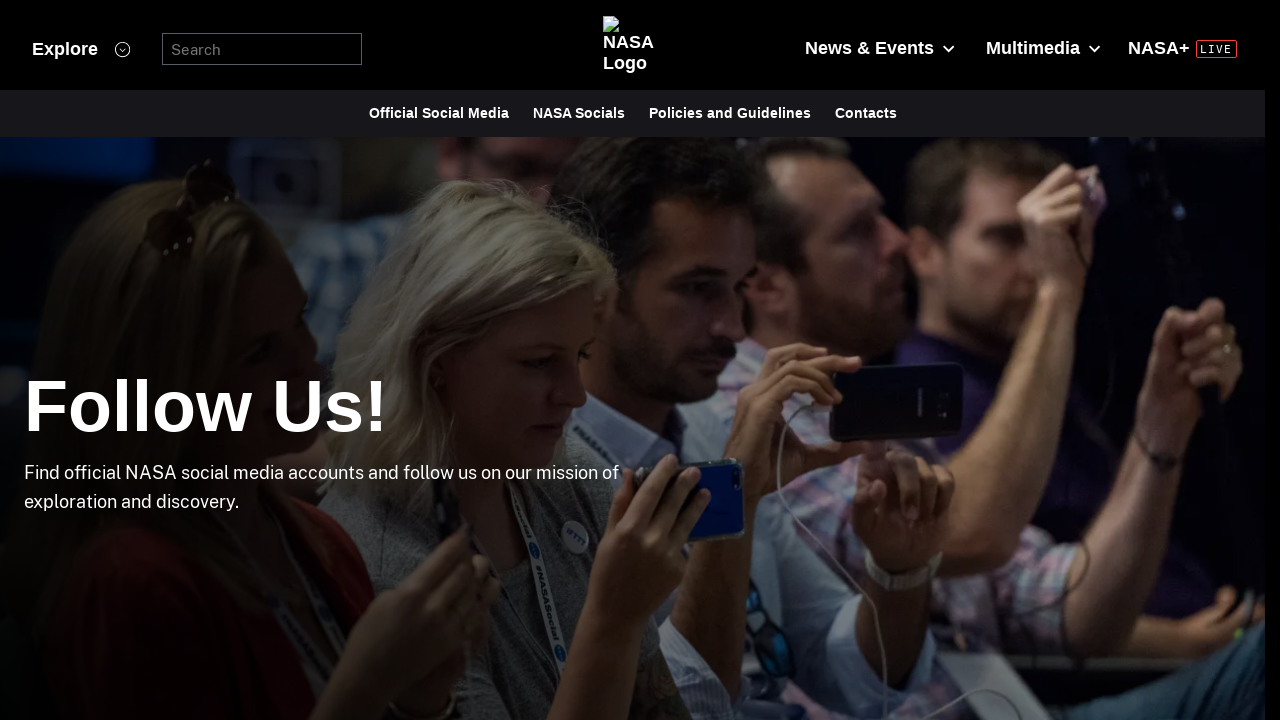

Scrolled to new position of MORE button
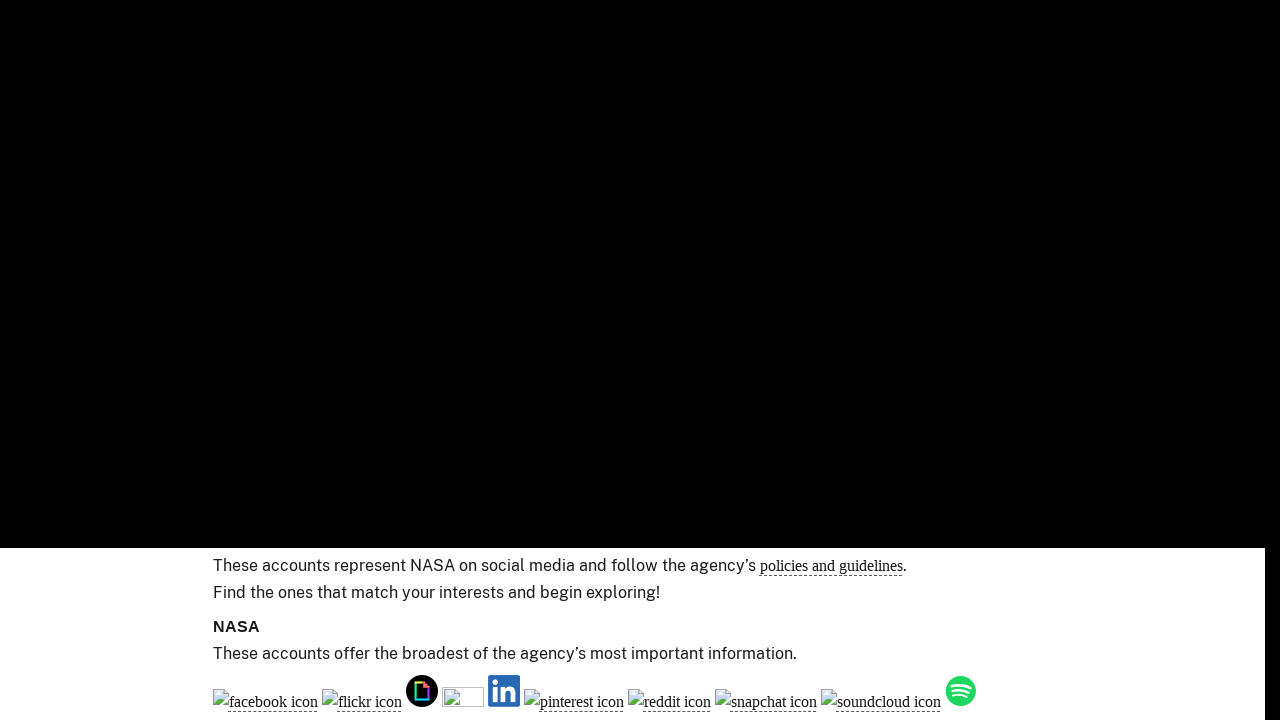

Waited 1 second for scroll to complete
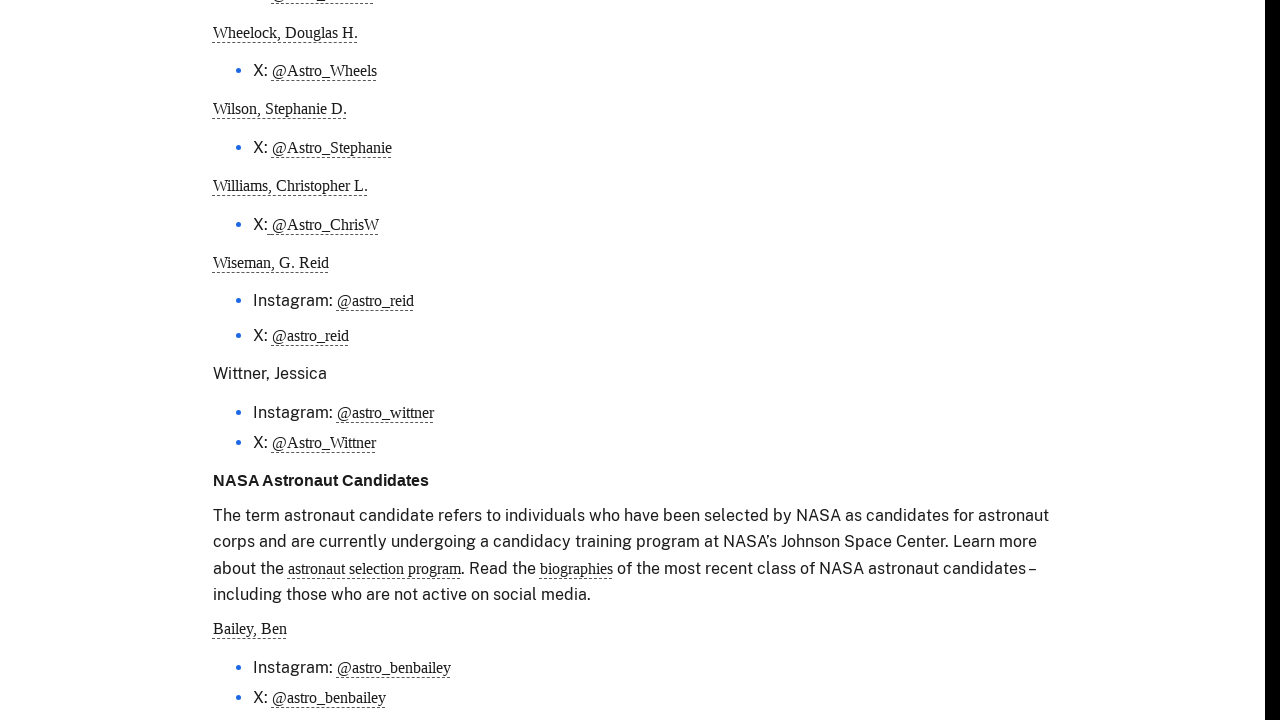

Clicked MORE button (iteration 20) at (1153, 378) on internal:role=link[name="MORE"i]
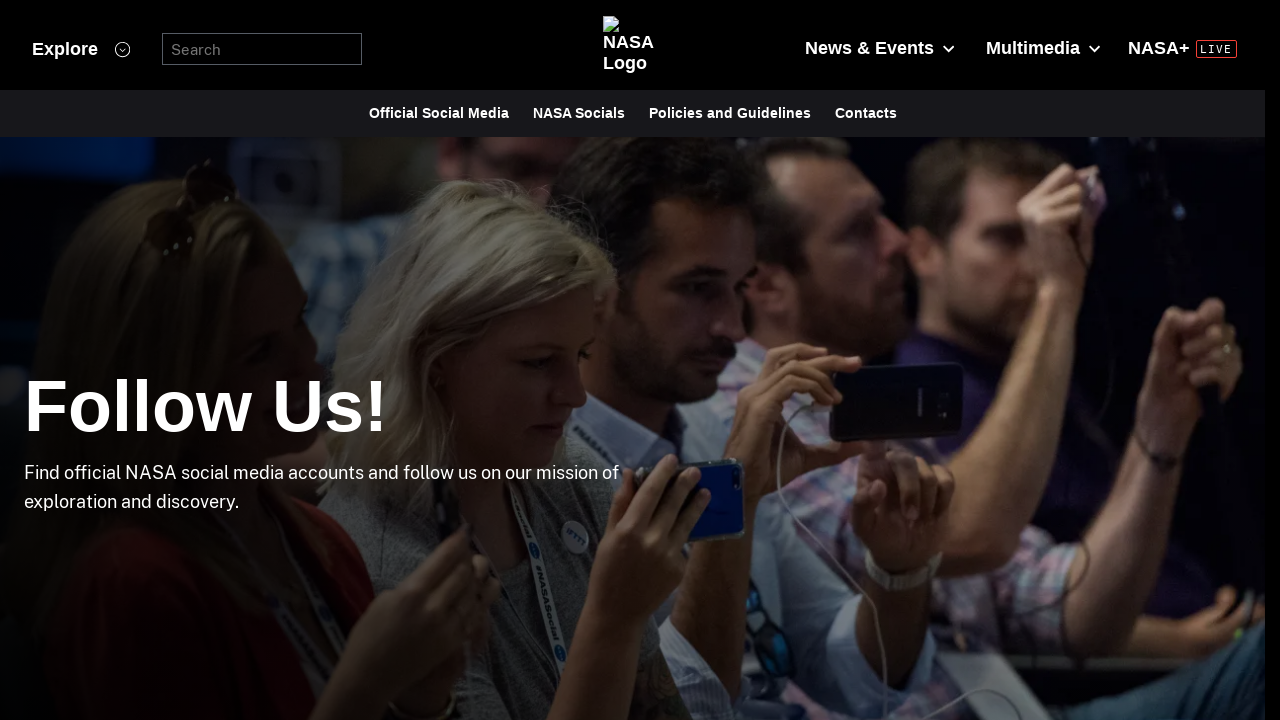

Waited 1 second for new content to load
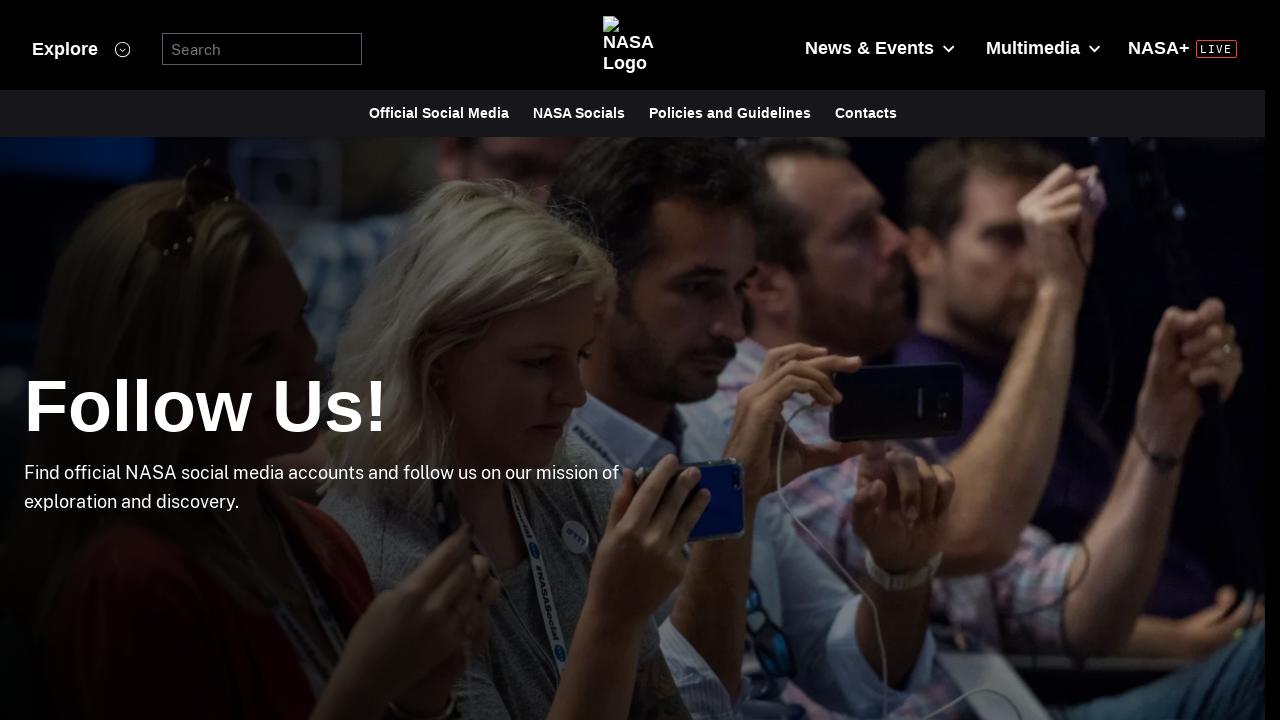

Scrolled to new position of MORE button
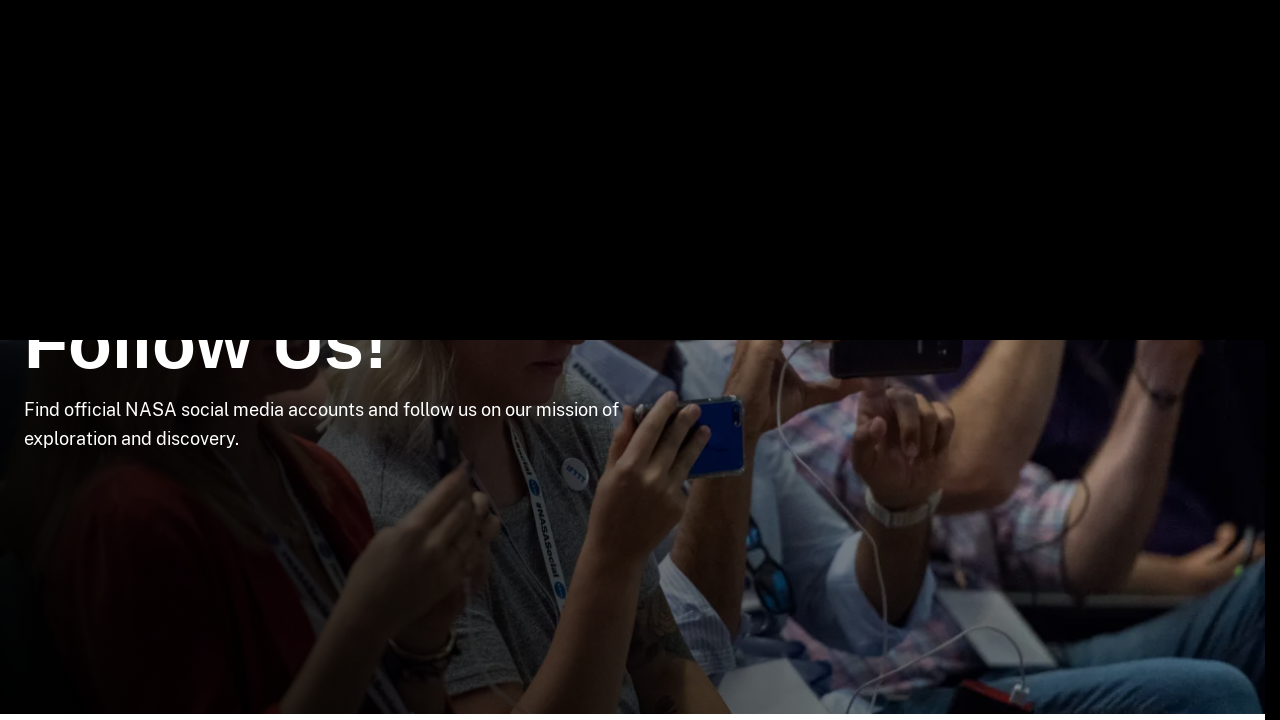

Waited 1 second for scroll to complete
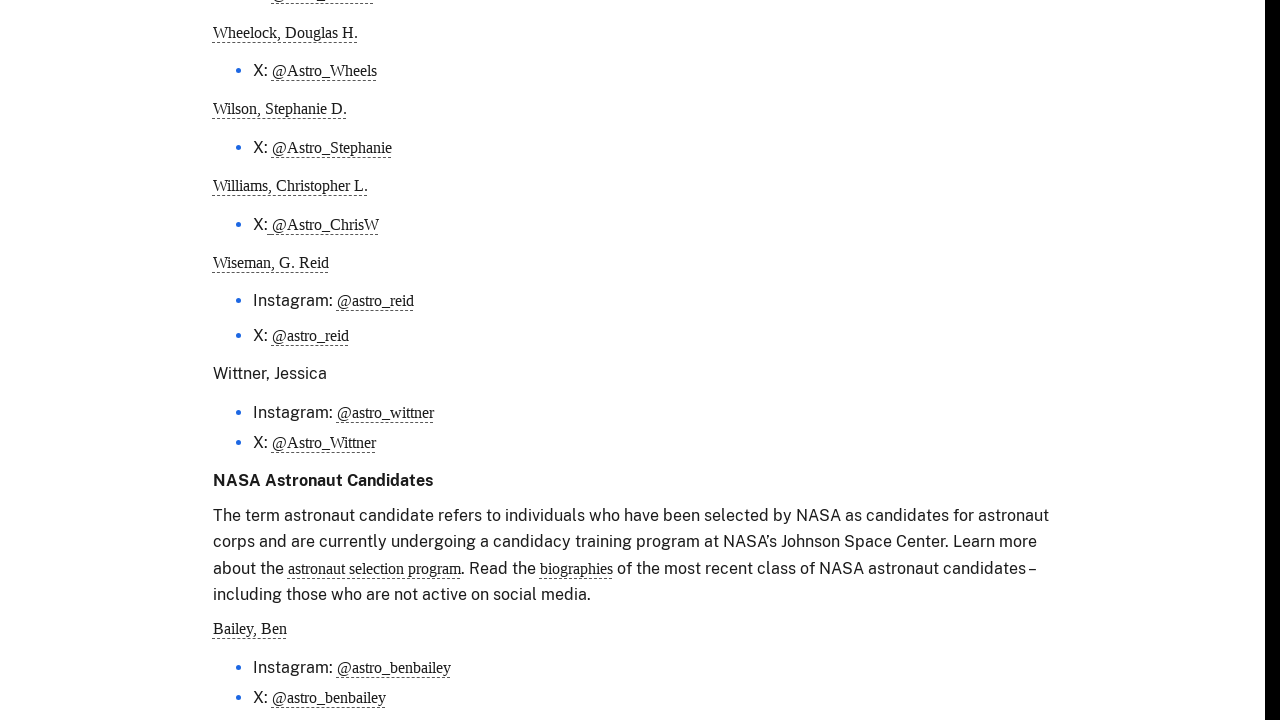

Clicked MORE button (iteration 21) at (1153, 378) on internal:role=link[name="MORE"i]
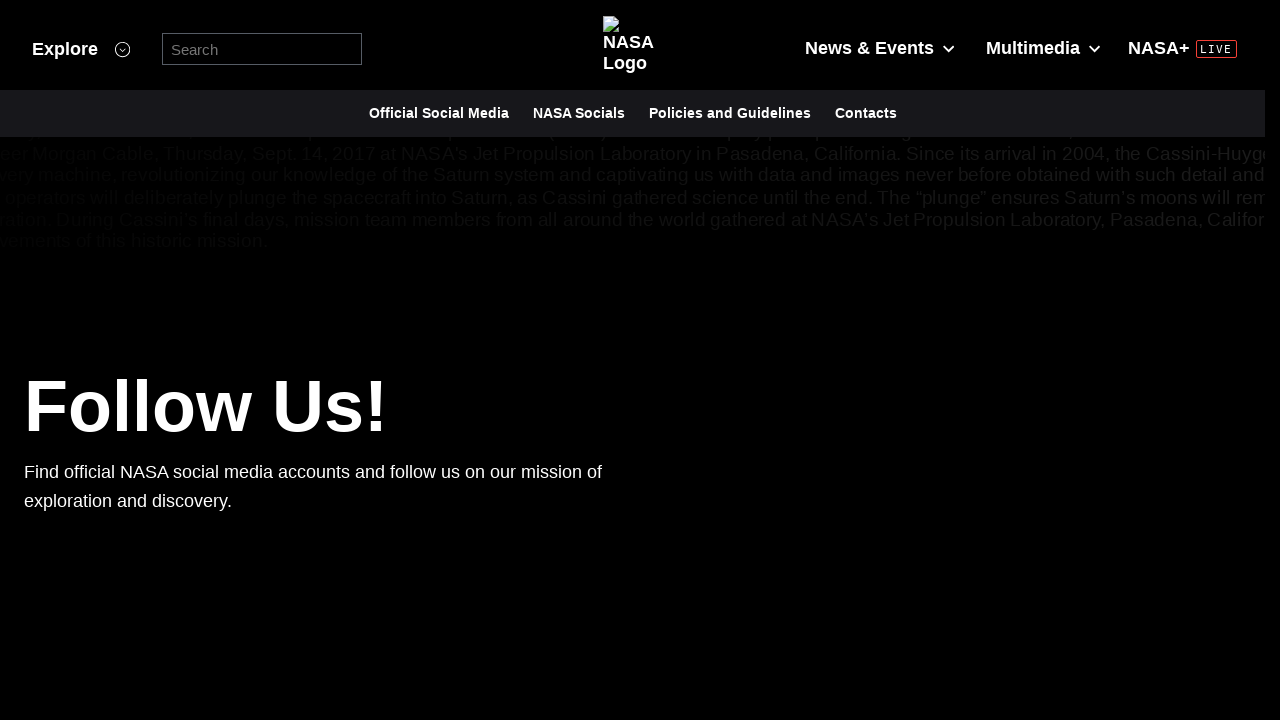

Waited 1 second for new content to load
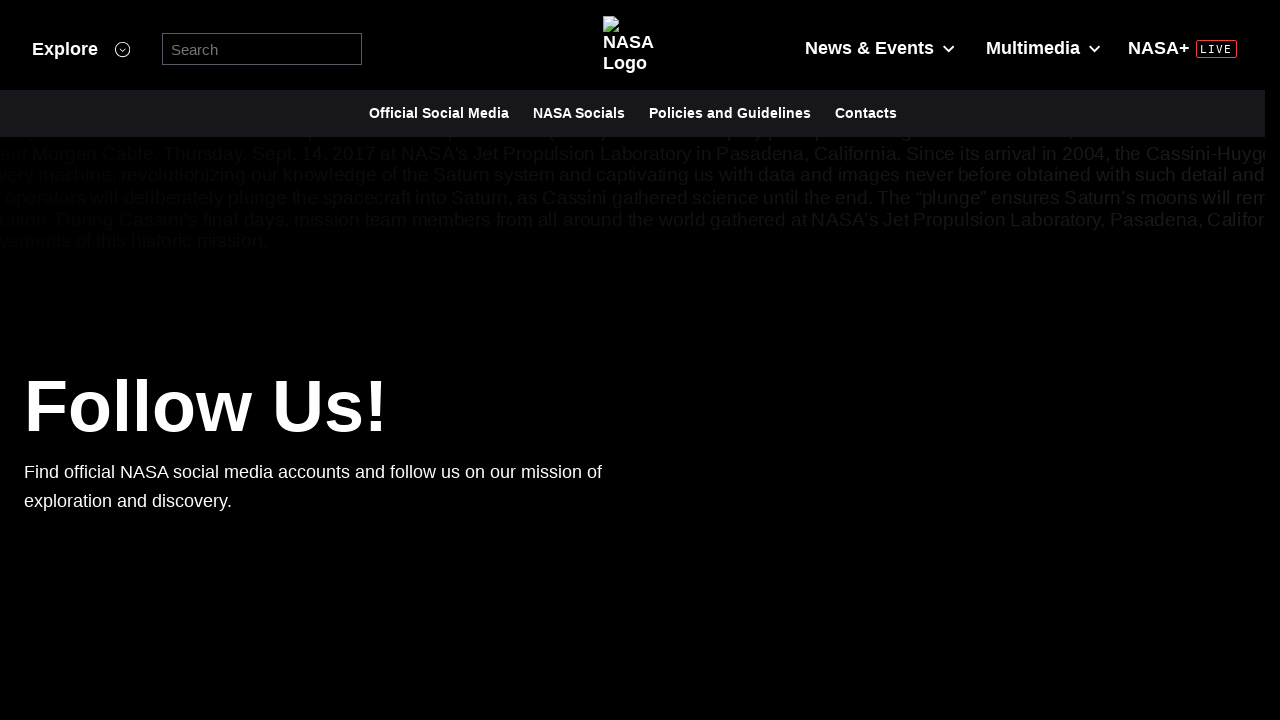

Scrolled to new position of MORE button
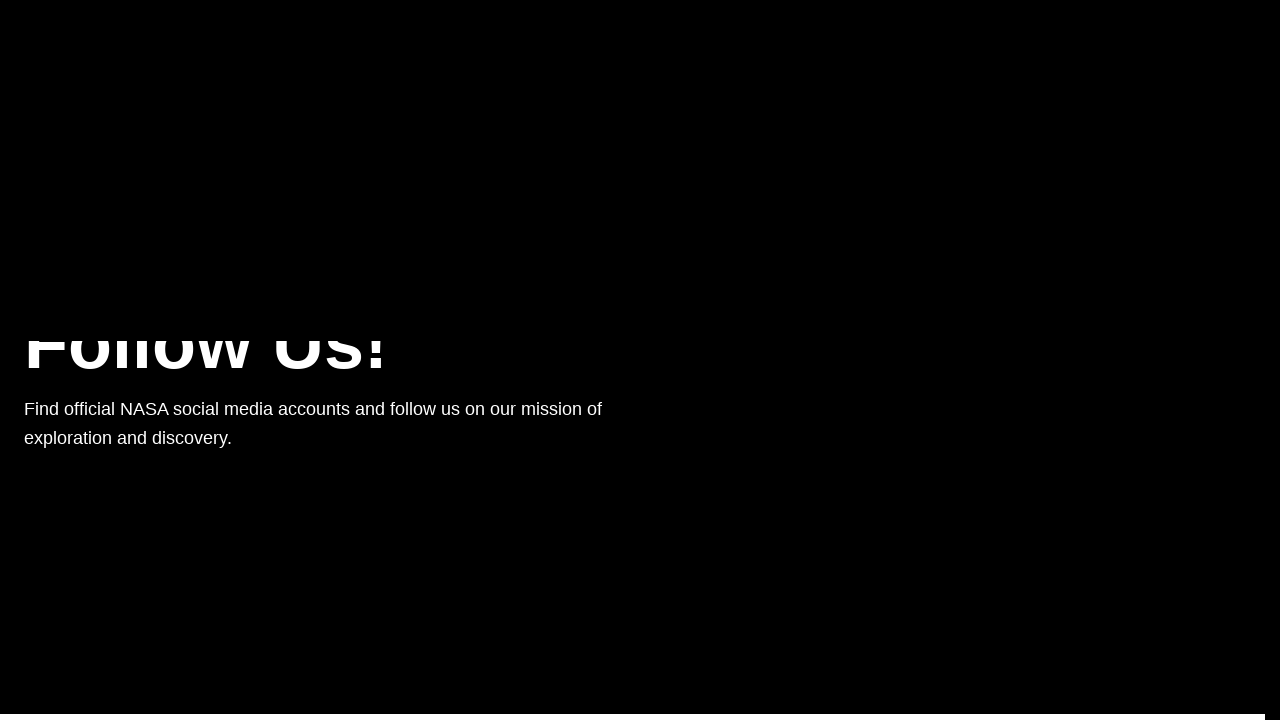

Waited 1 second for scroll to complete
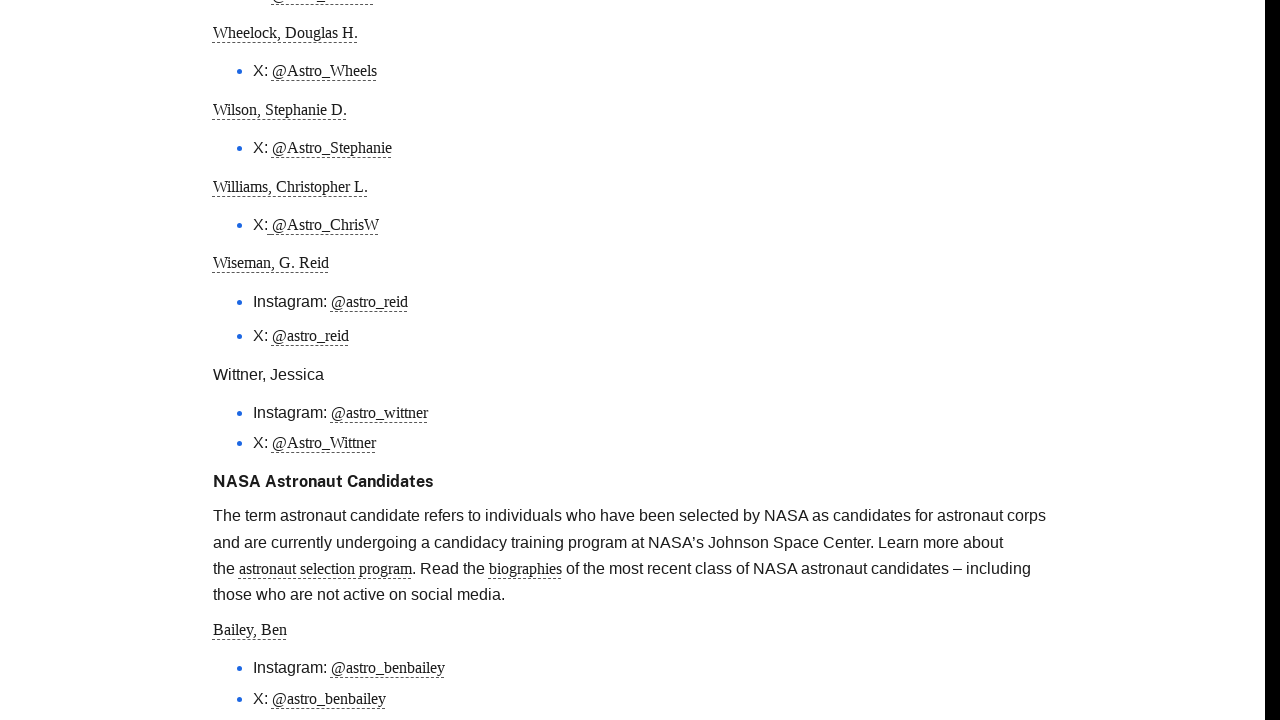

Clicked MORE button (iteration 22) at (1153, 378) on internal:role=link[name="MORE"i]
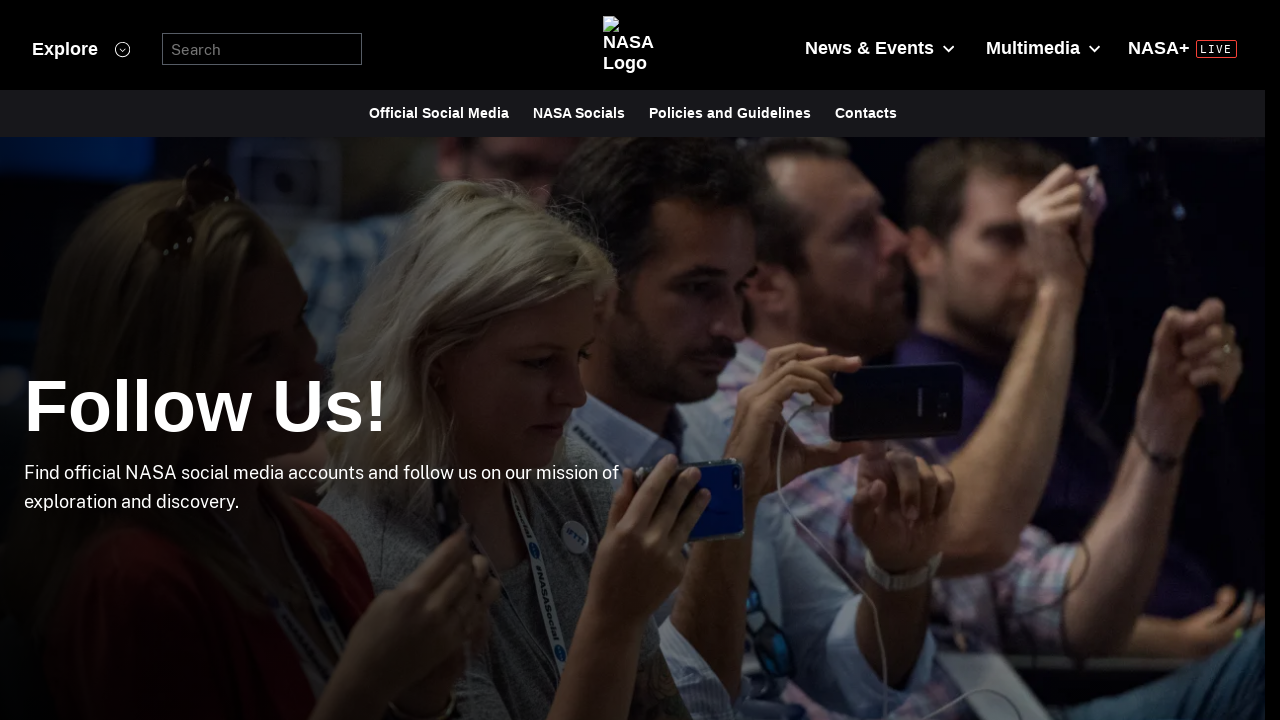

Waited 1 second for new content to load
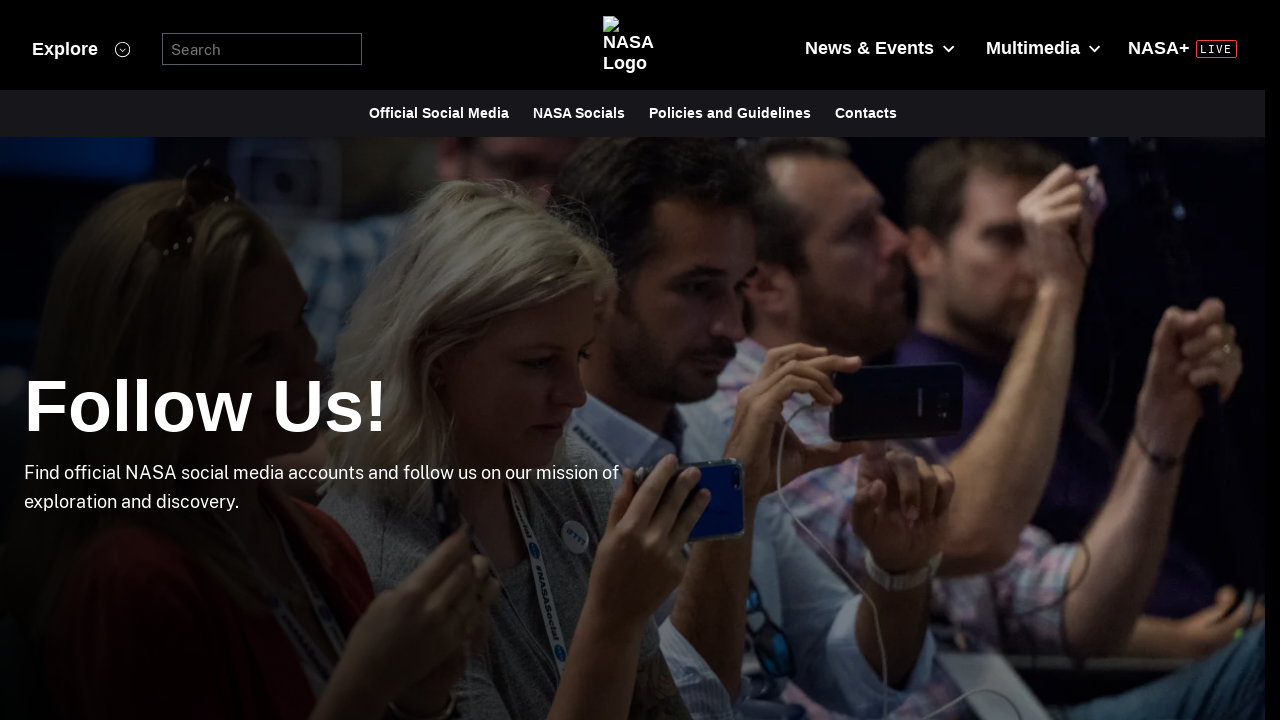

Scrolled to new position of MORE button
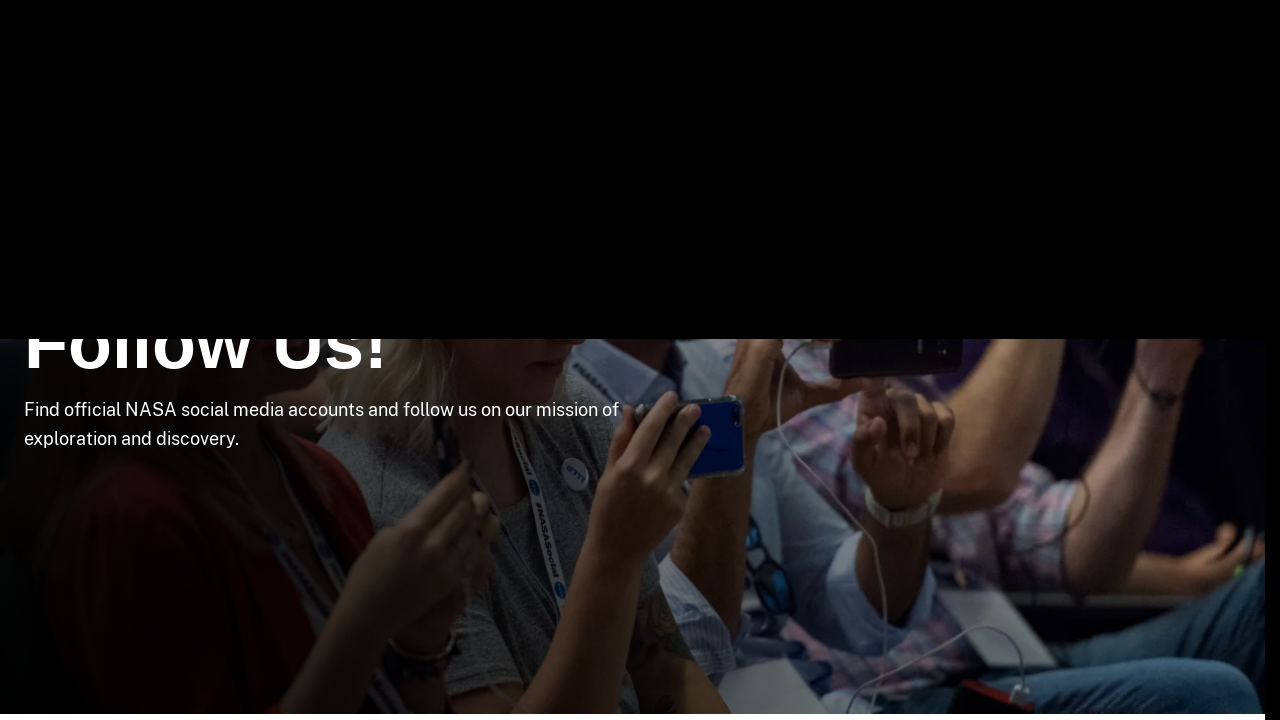

Waited 1 second for scroll to complete
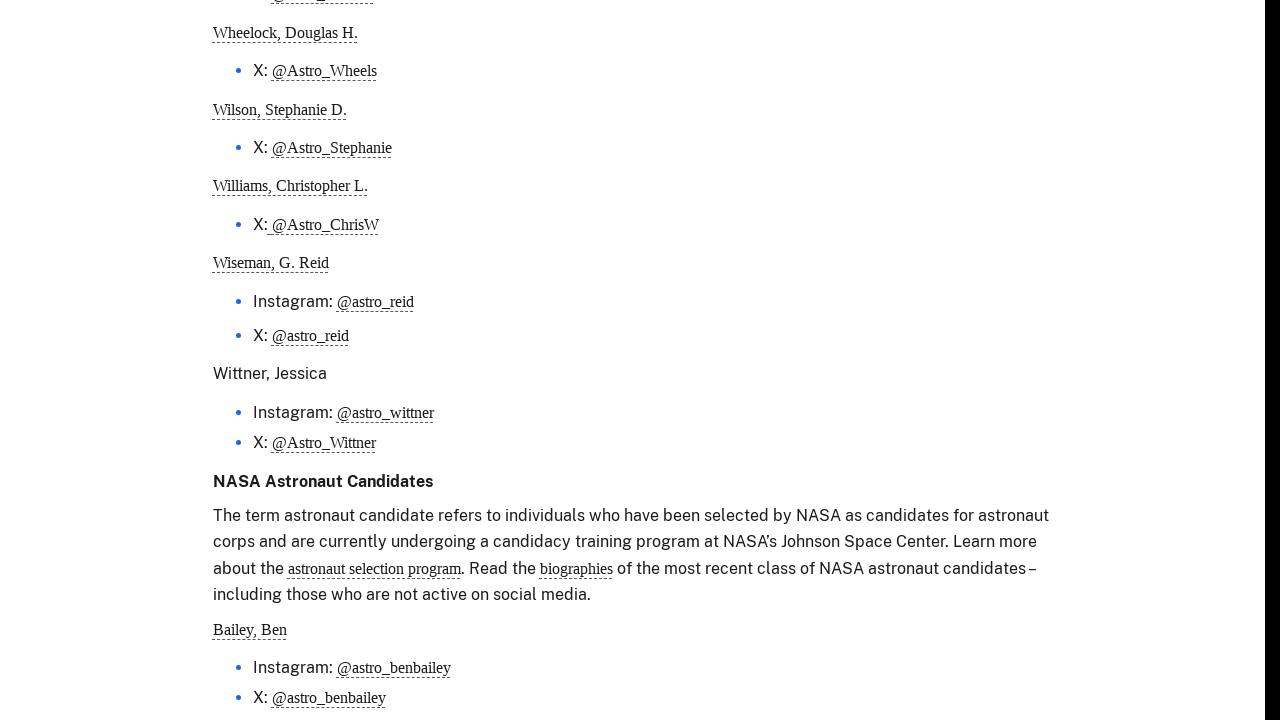

Clicked MORE button (iteration 23) at (1153, 378) on internal:role=link[name="MORE"i]
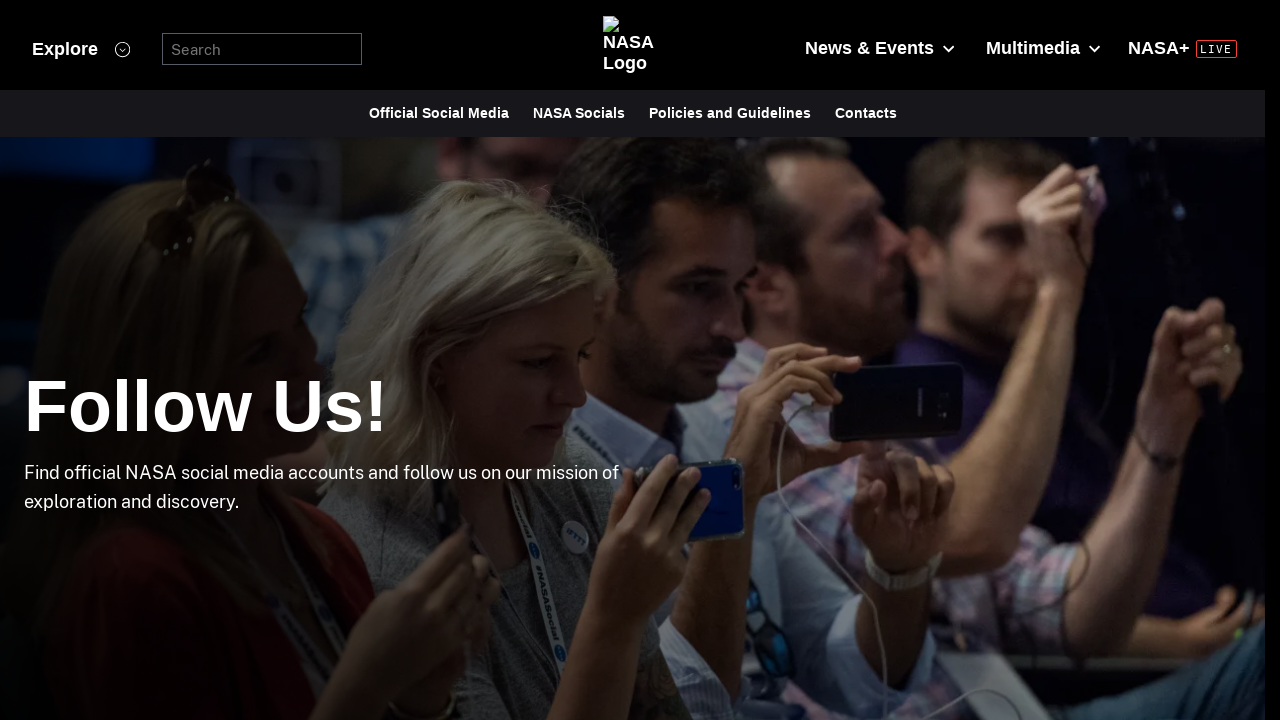

Waited 1 second for new content to load
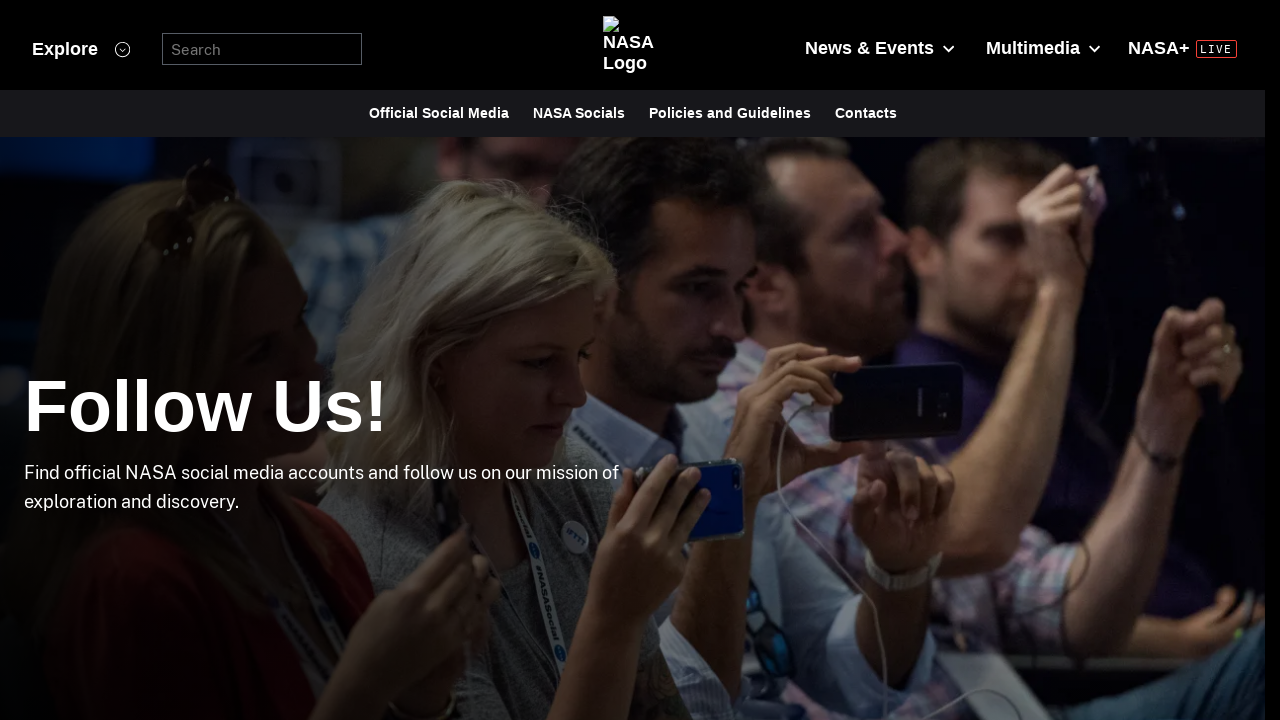

Scrolled to new position of MORE button
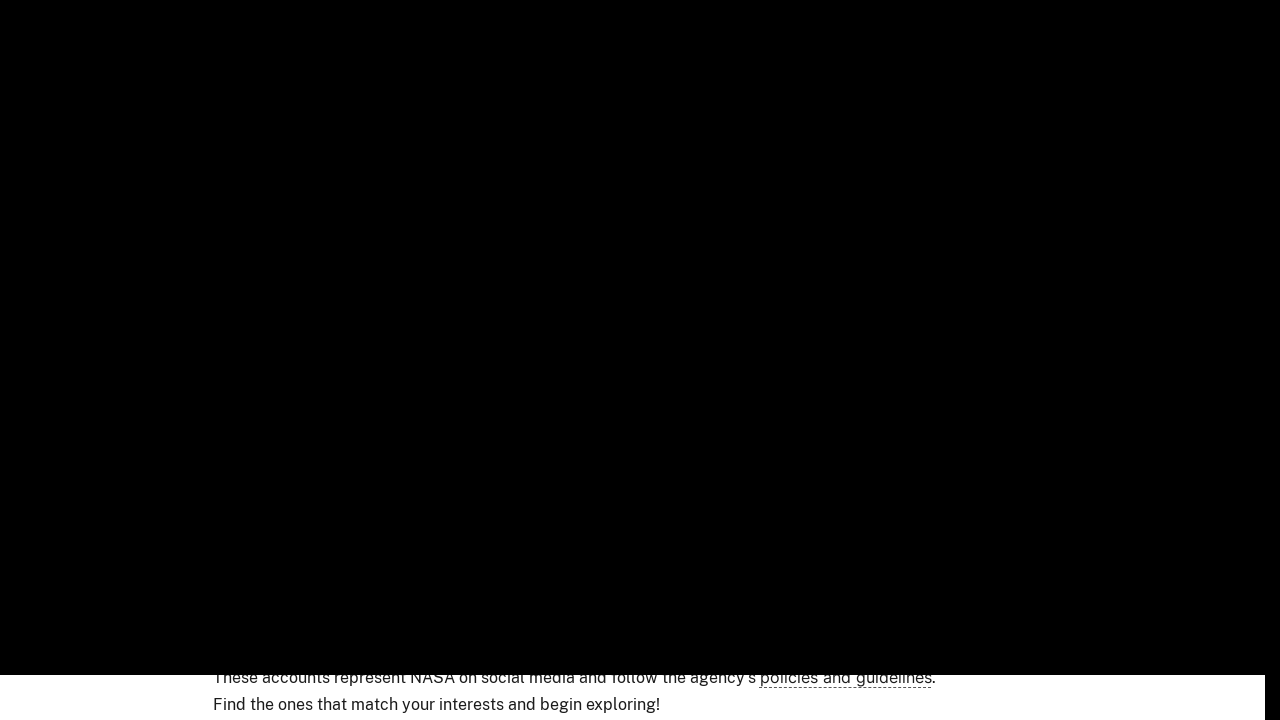

Waited 1 second for scroll to complete
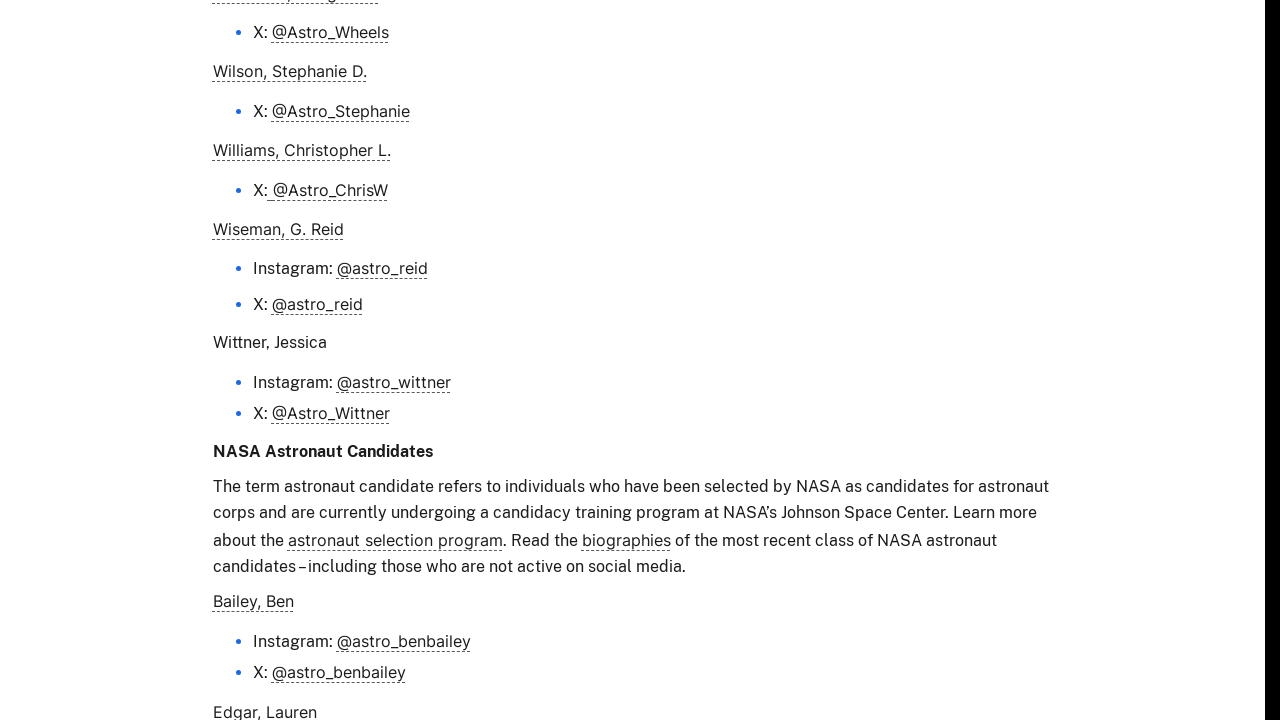

Clicked MORE button (iteration 24) at (1149, 378) on internal:role=link[name="MORE"i]
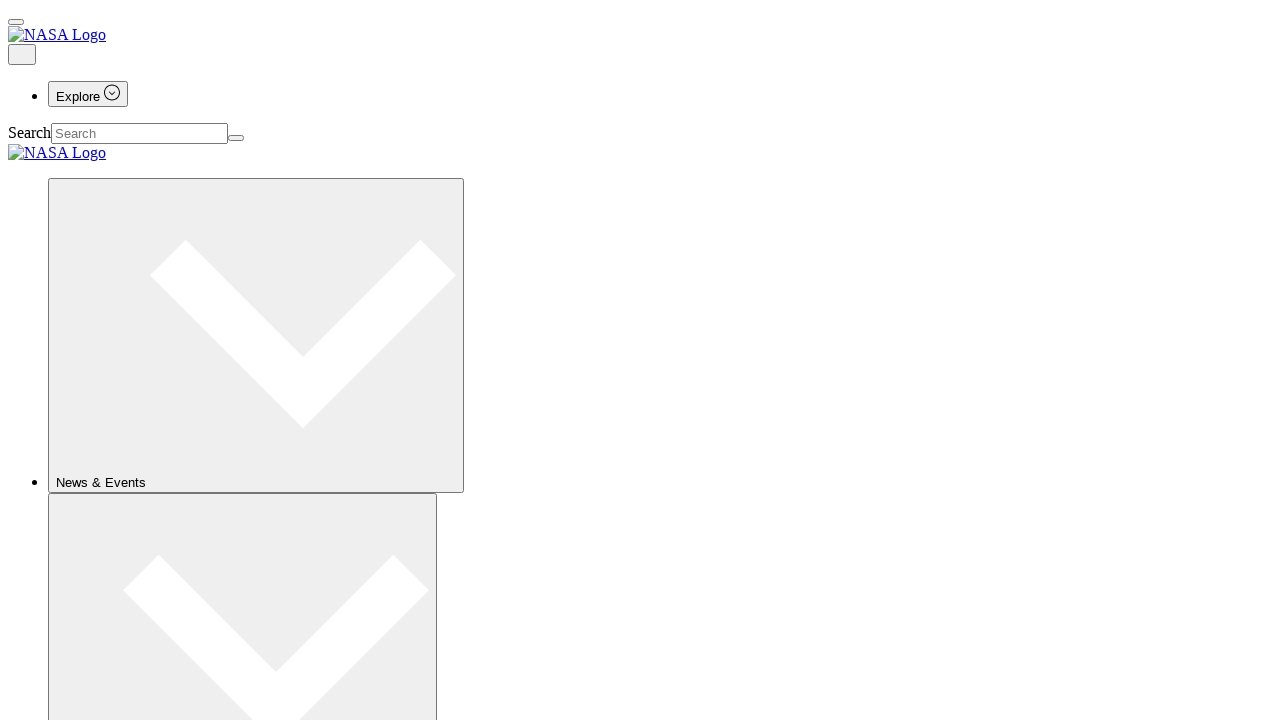

Waited 1 second for new content to load
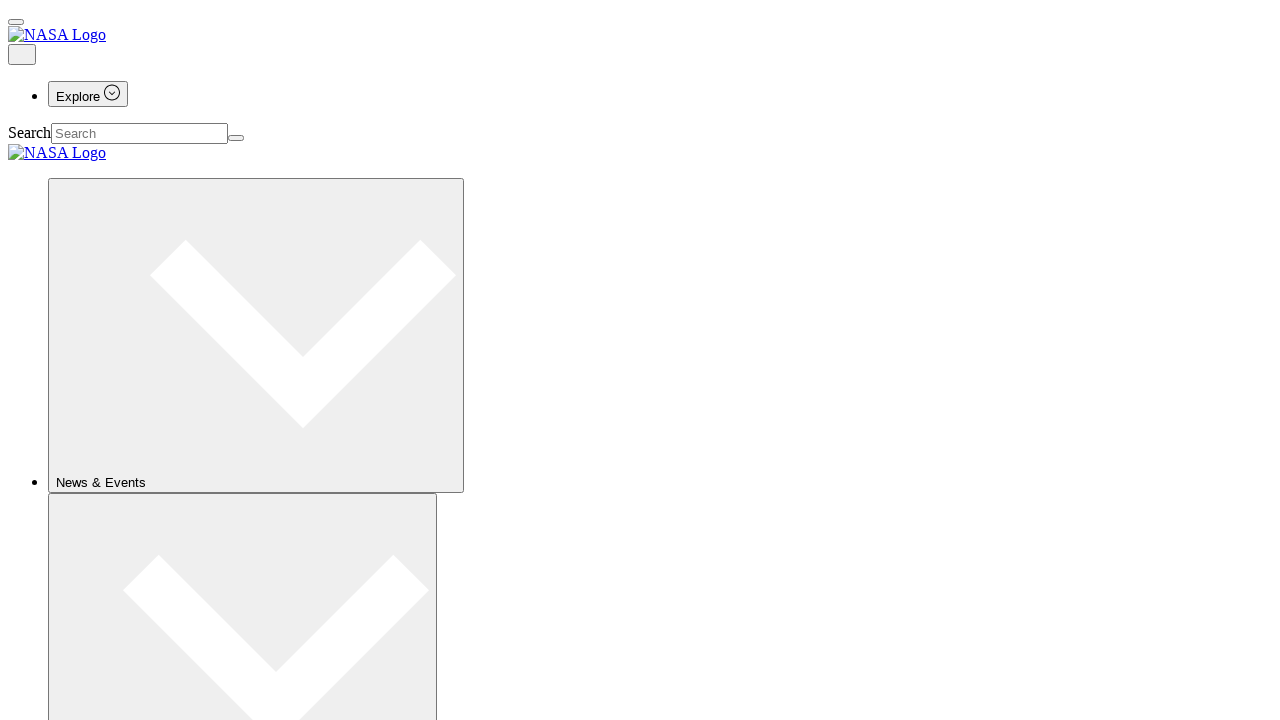

Scrolled to new position of MORE button
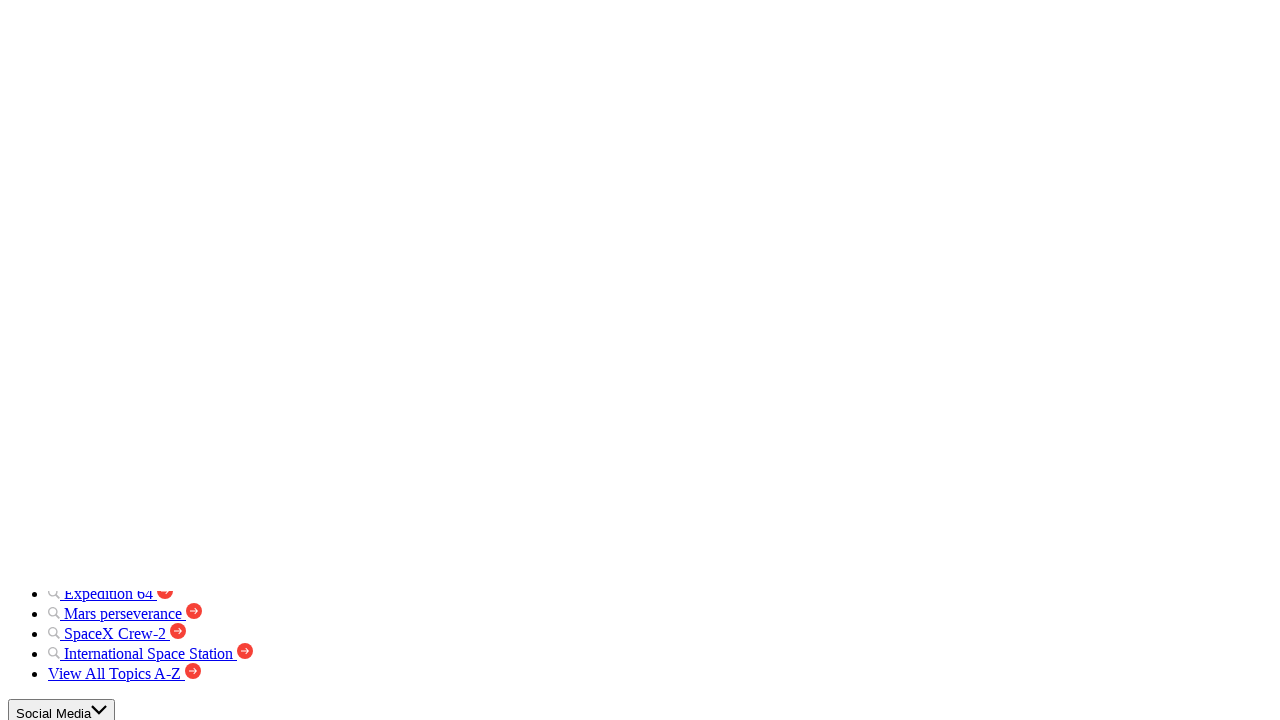

Waited 1 second for scroll to complete
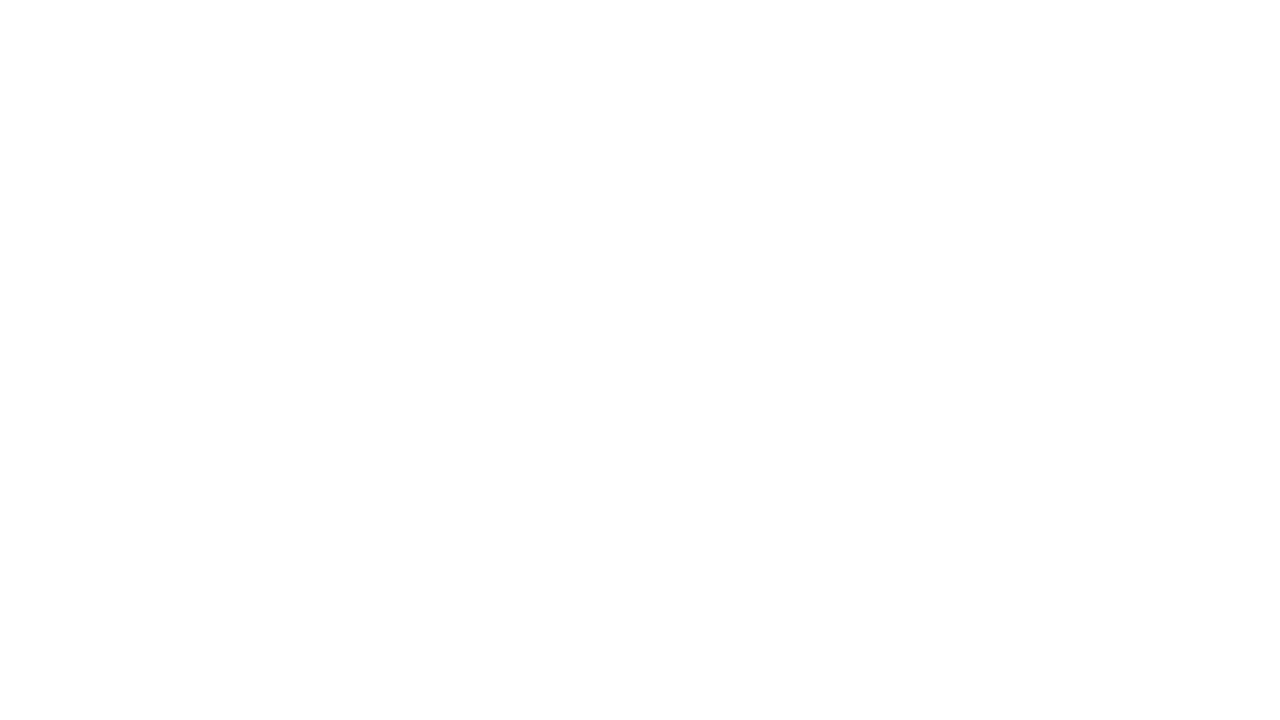

Clicked MORE button (iteration 25) at (142, 361) on internal:role=link[name="MORE"i]
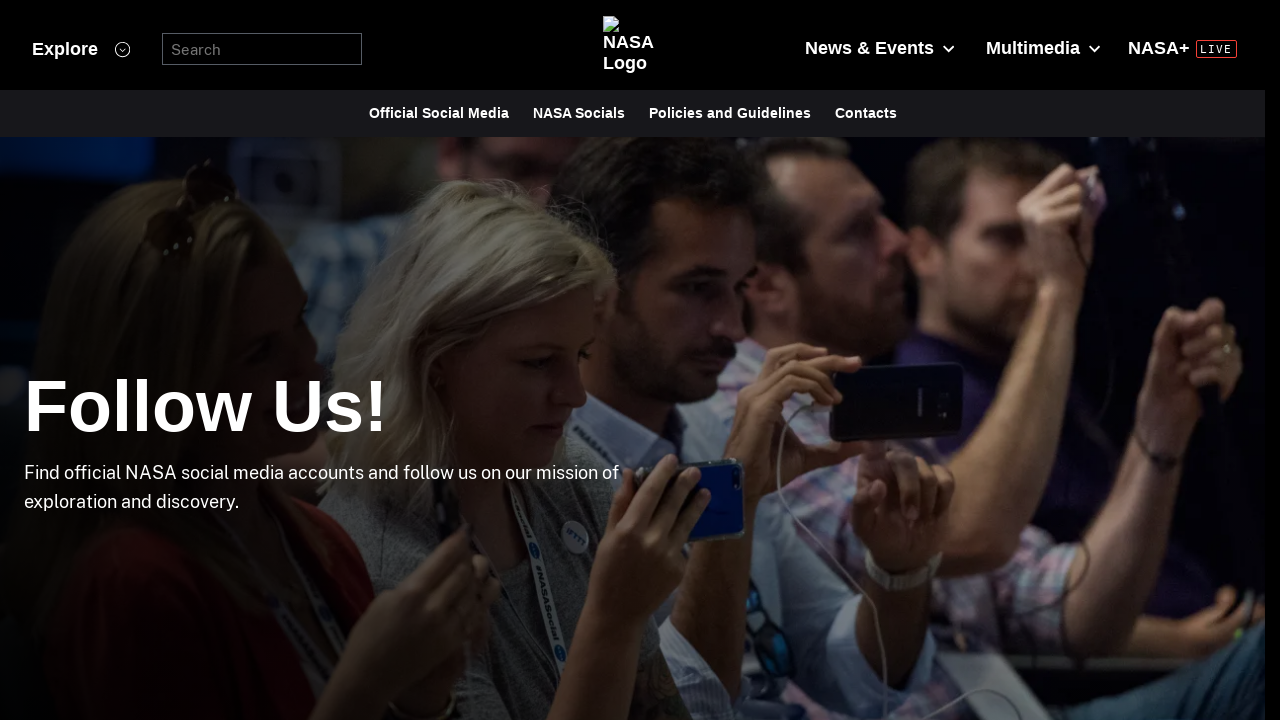

Waited 1 second for new content to load
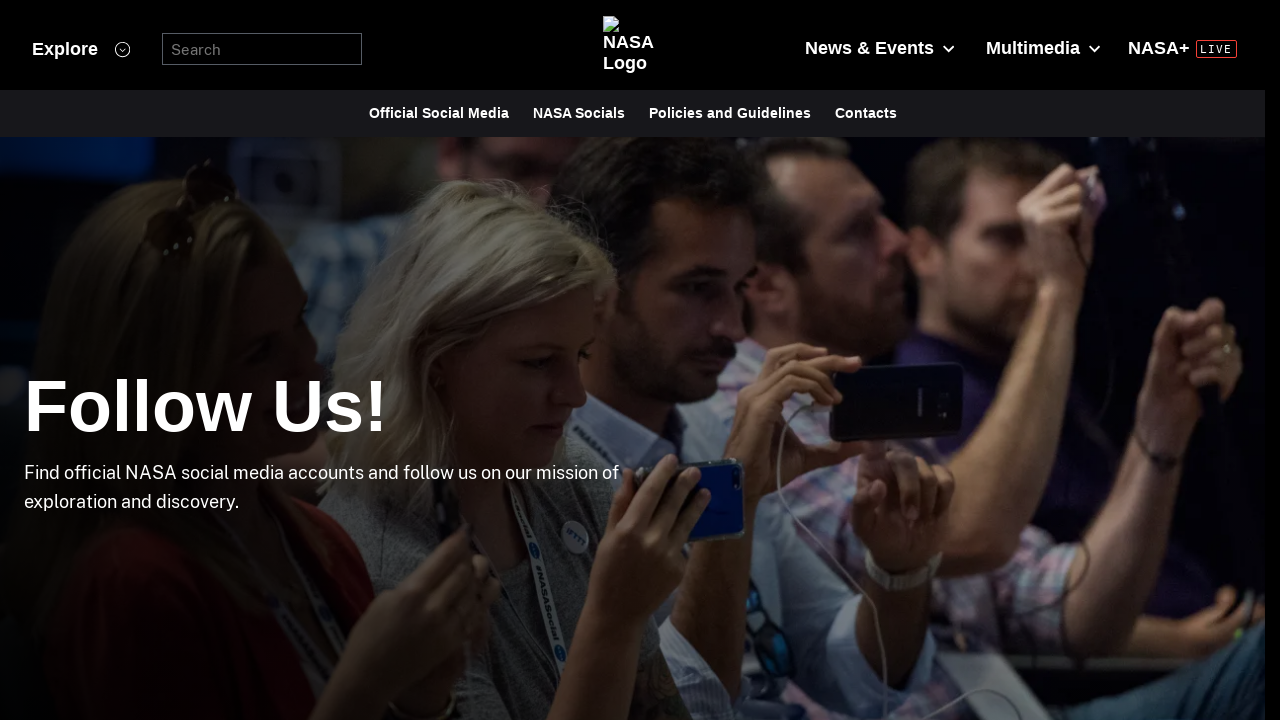

Scrolled to new position of MORE button
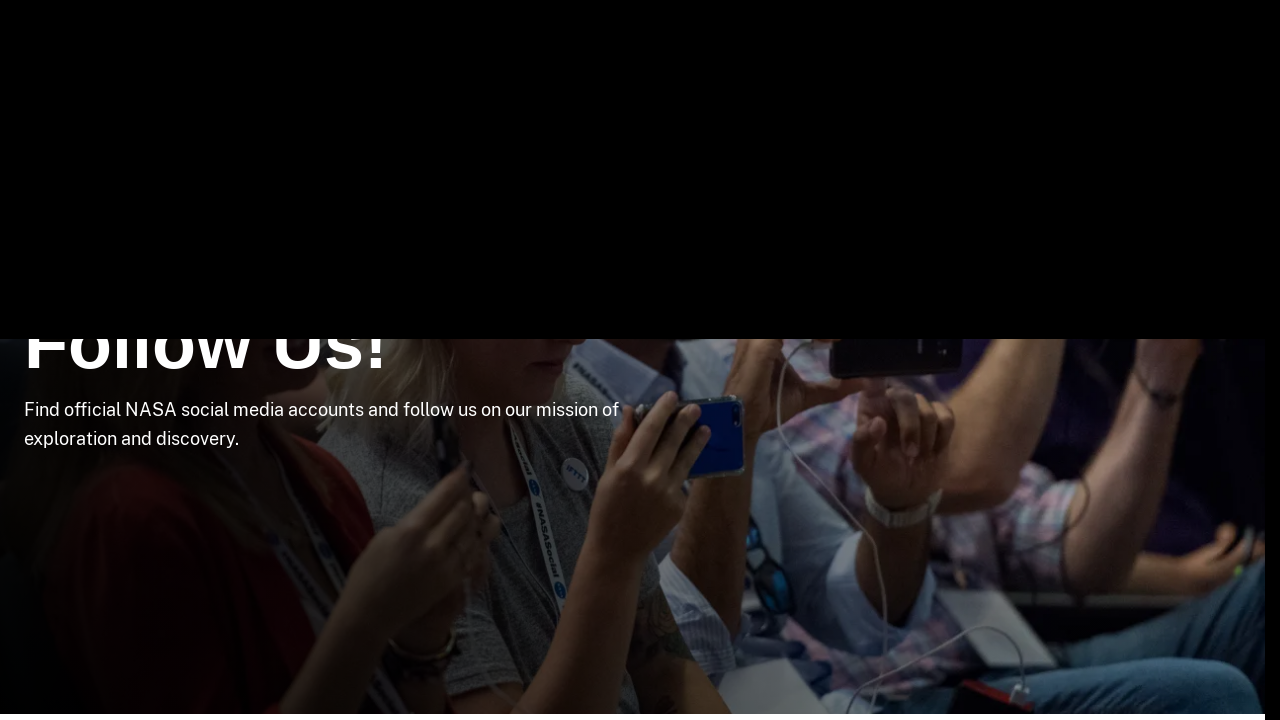

Waited 1 second for scroll to complete
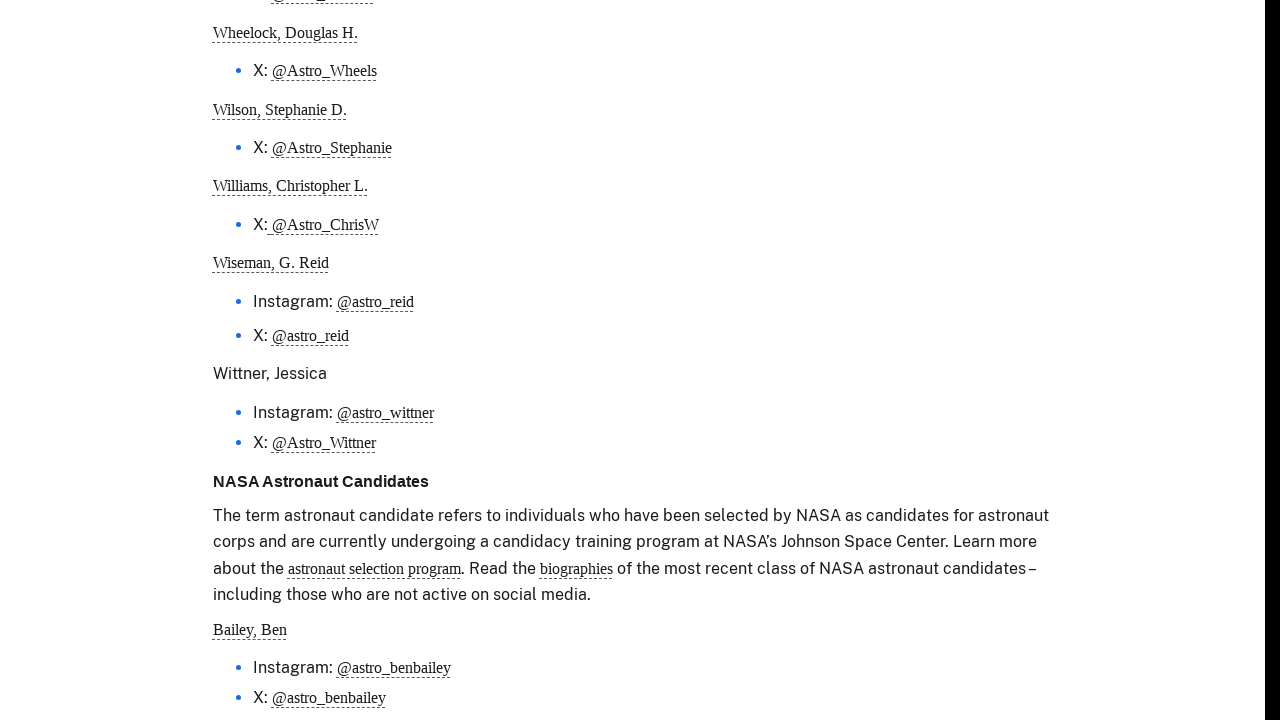

Clicked MORE button (iteration 26) at (1153, 378) on internal:role=link[name="MORE"i]
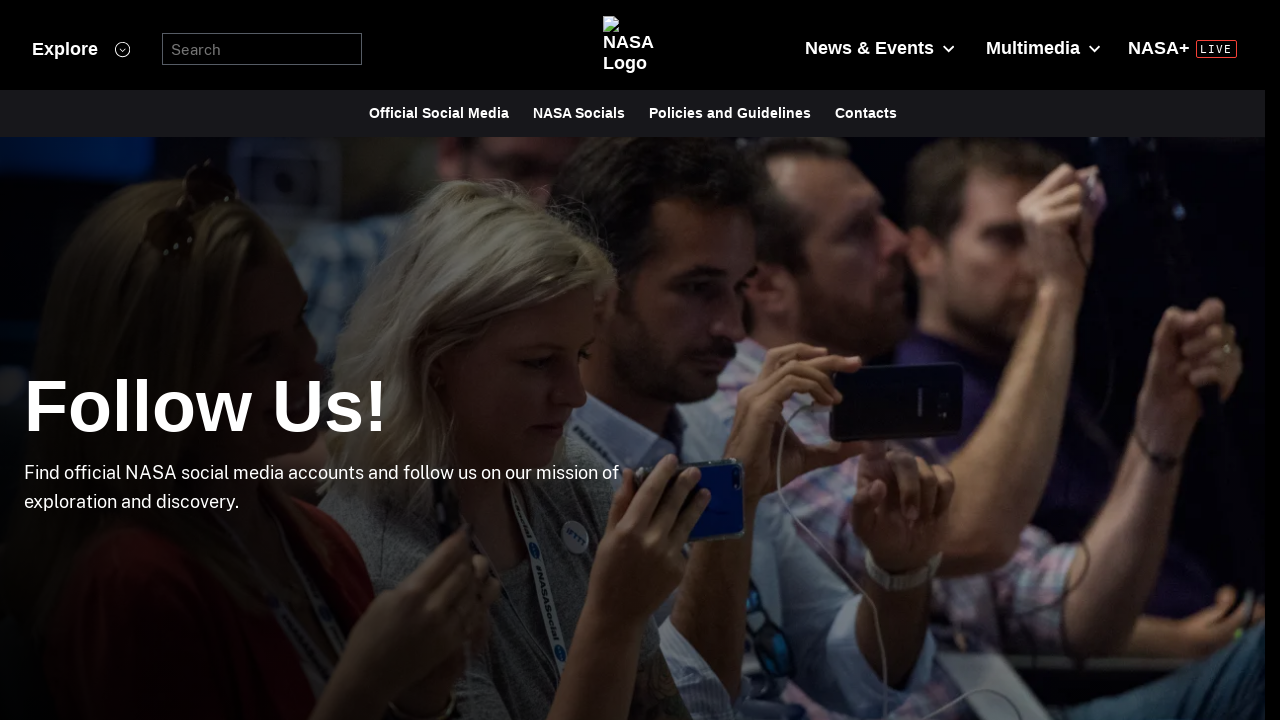

Waited 1 second for new content to load
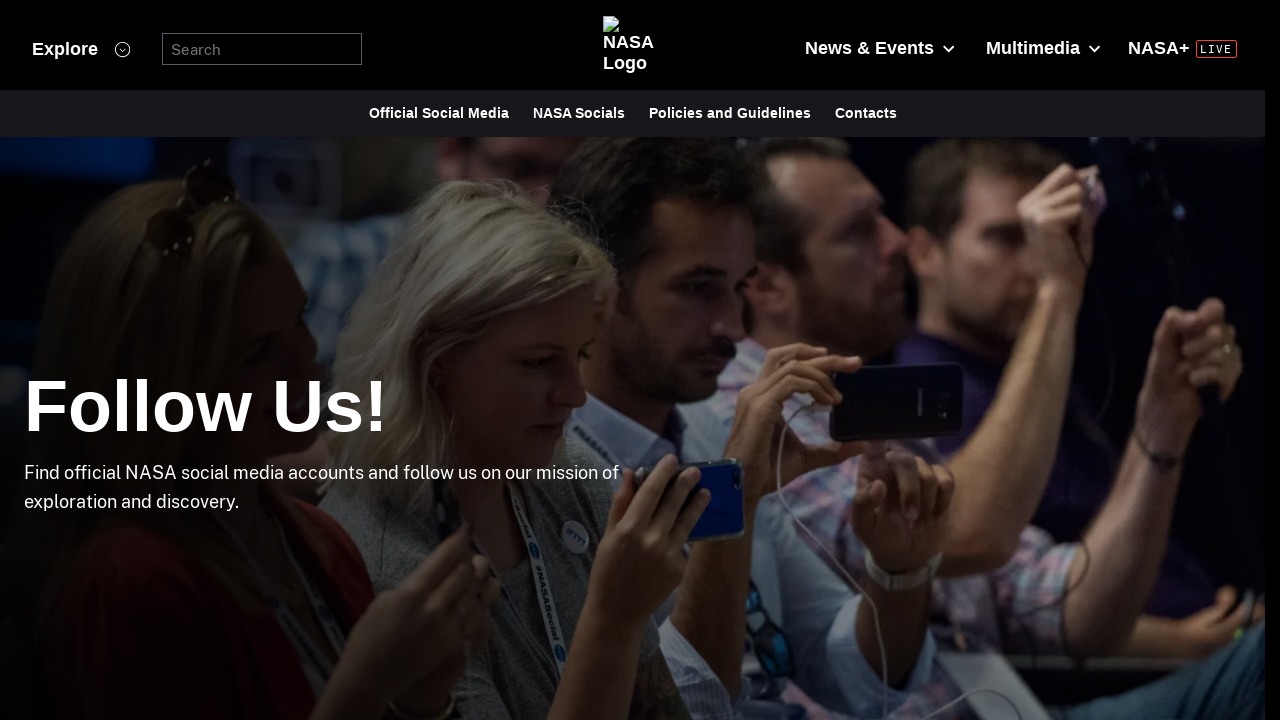

Scrolled to new position of MORE button
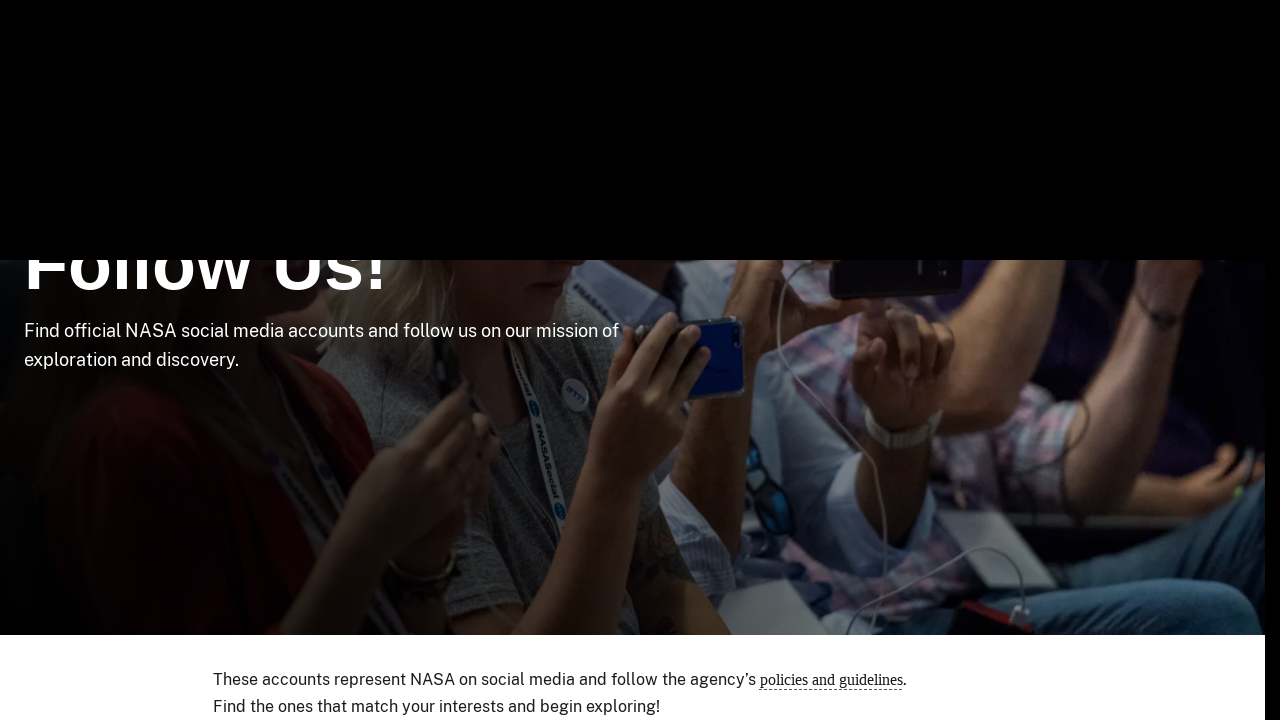

Waited 1 second for scroll to complete
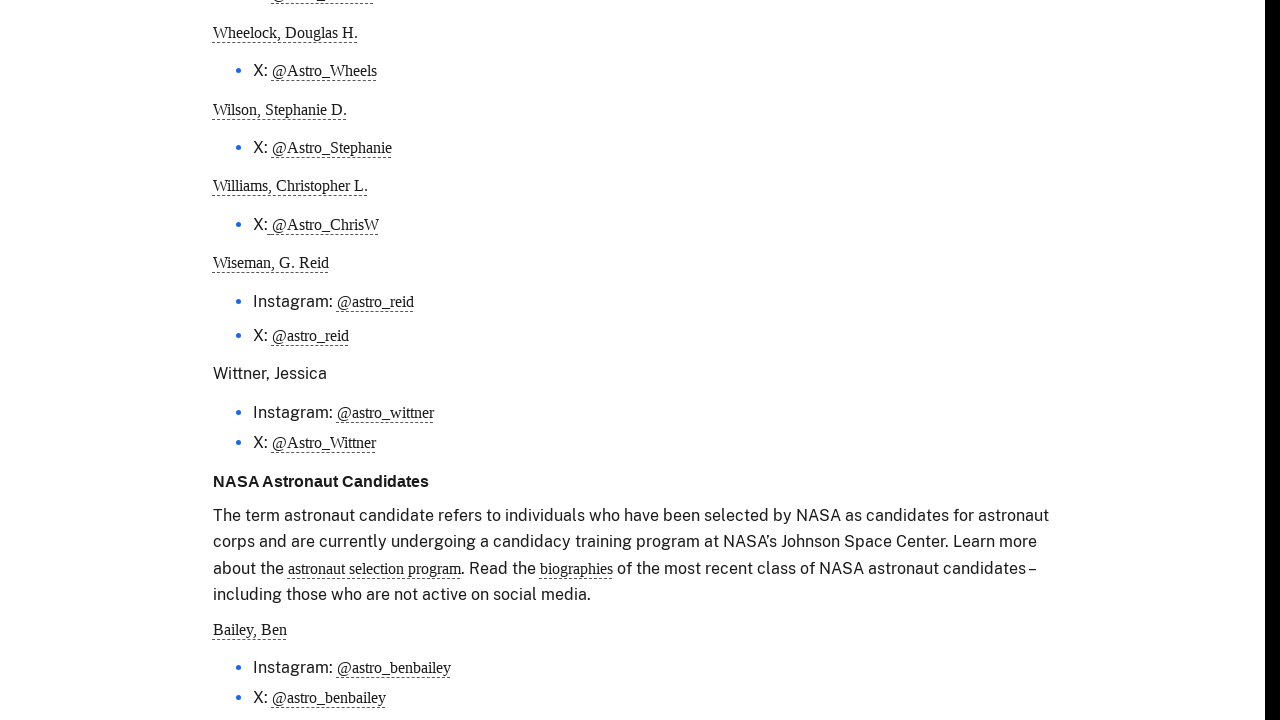

Clicked MORE button (iteration 27) at (1153, 378) on internal:role=link[name="MORE"i]
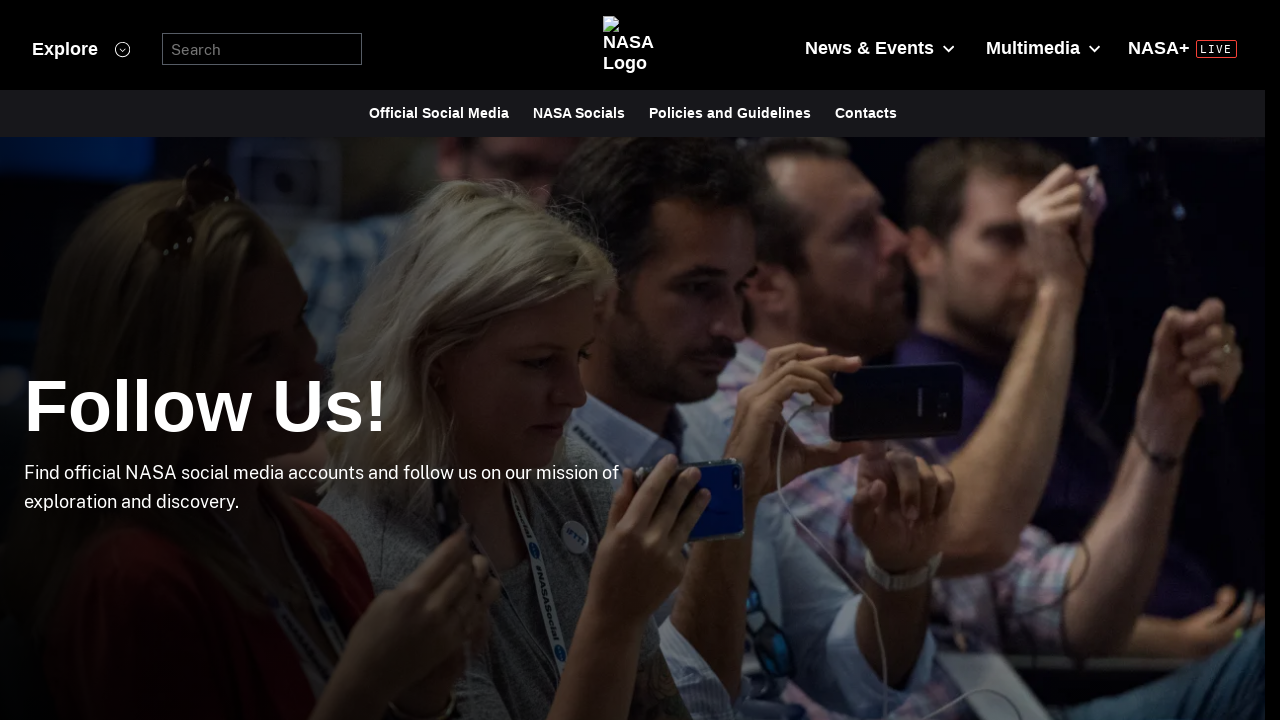

Waited 1 second for new content to load
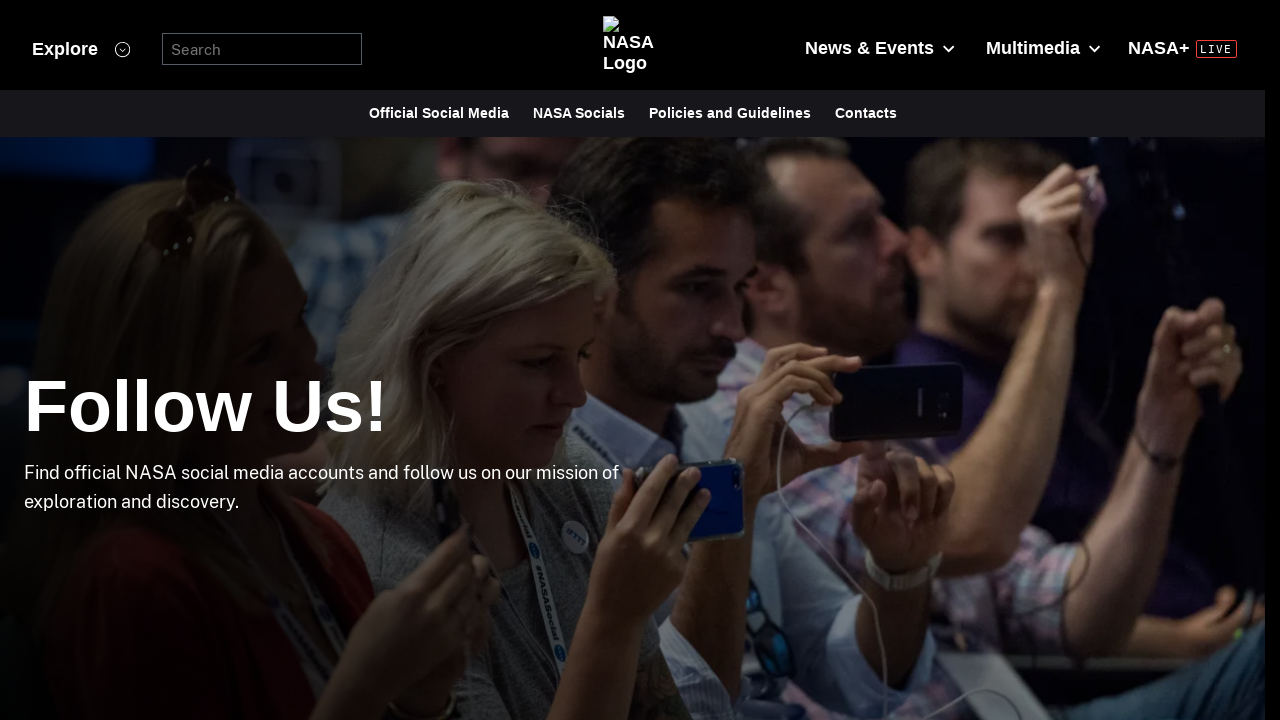

Scrolled to new position of MORE button
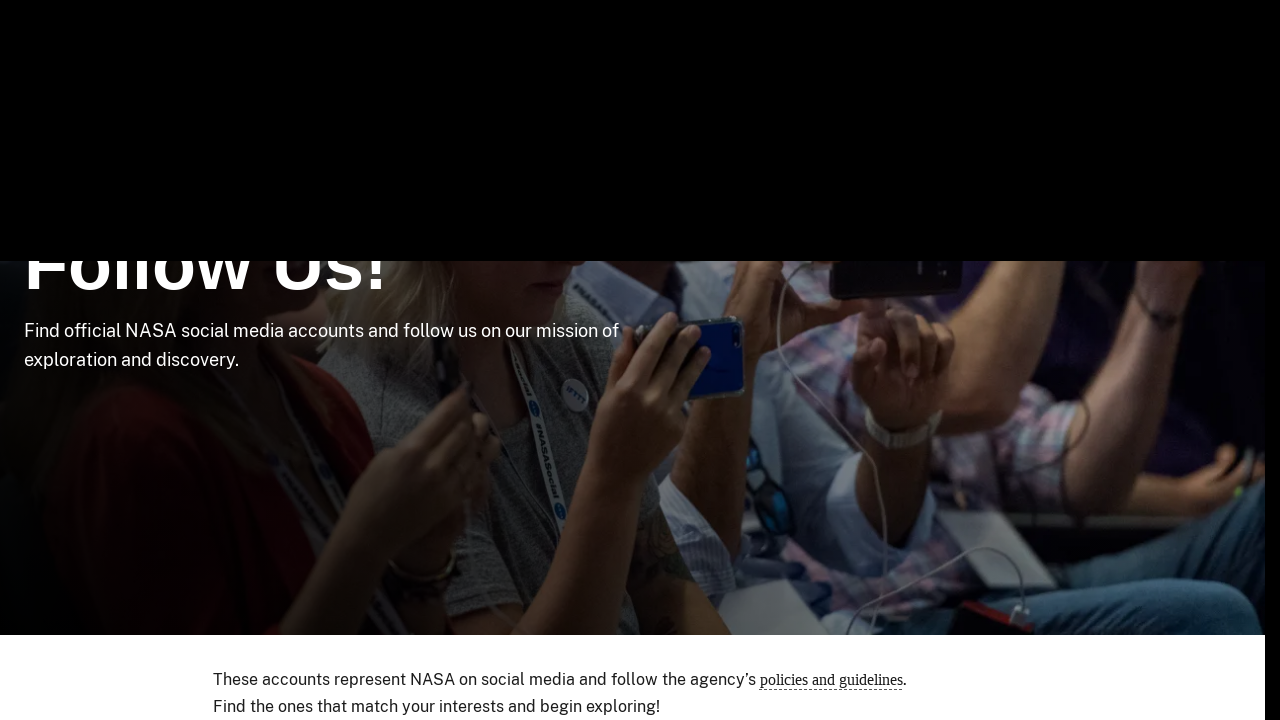

Waited 1 second for scroll to complete
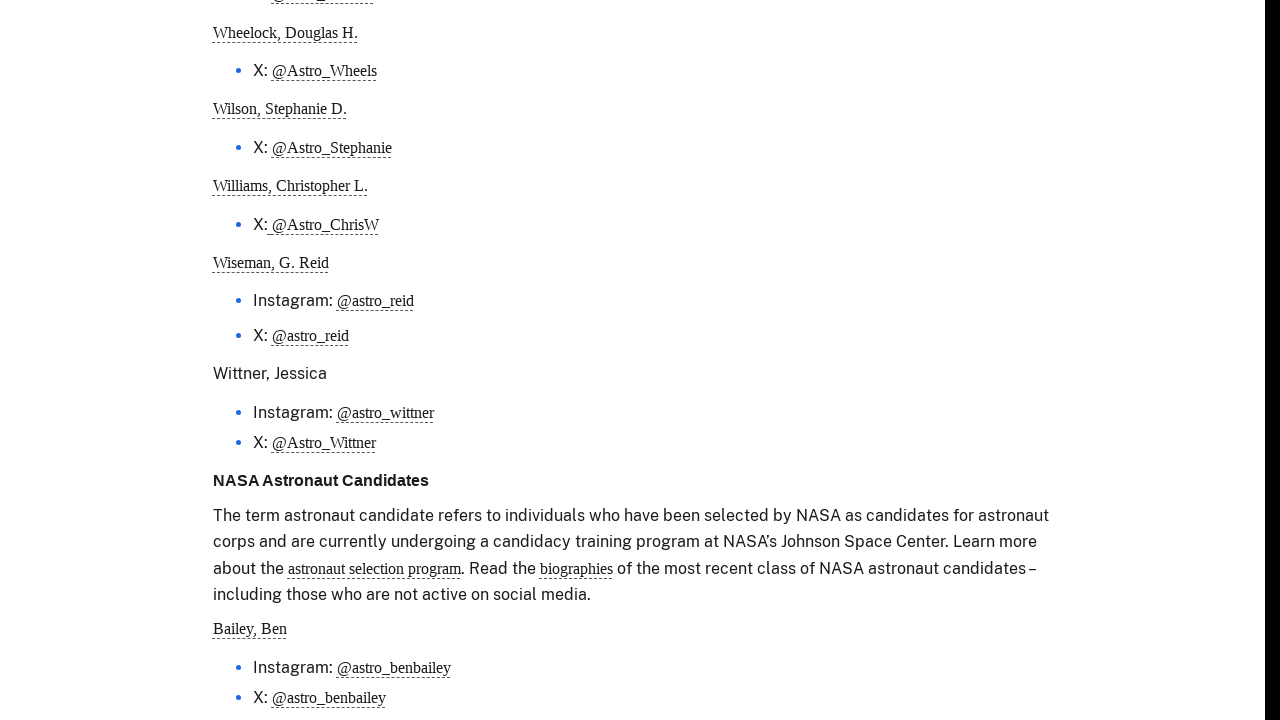

Clicked MORE button (iteration 28) at (1153, 378) on internal:role=link[name="MORE"i]
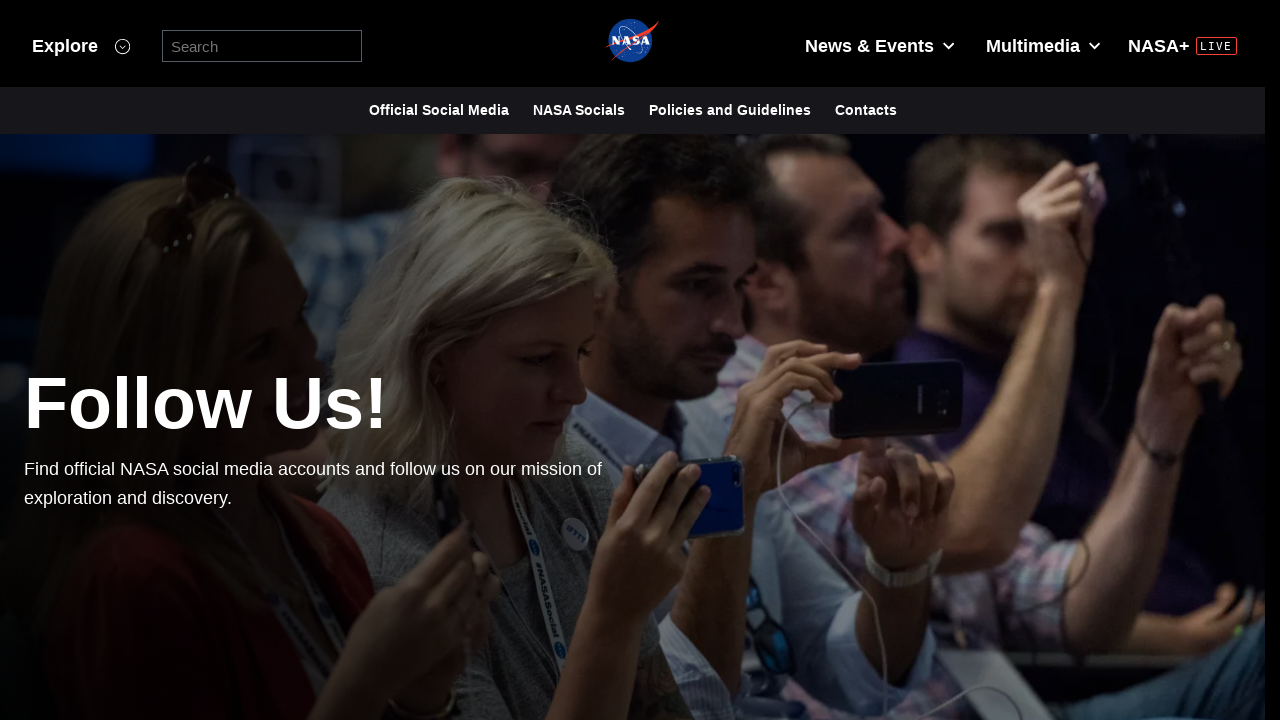

Waited 1 second for new content to load
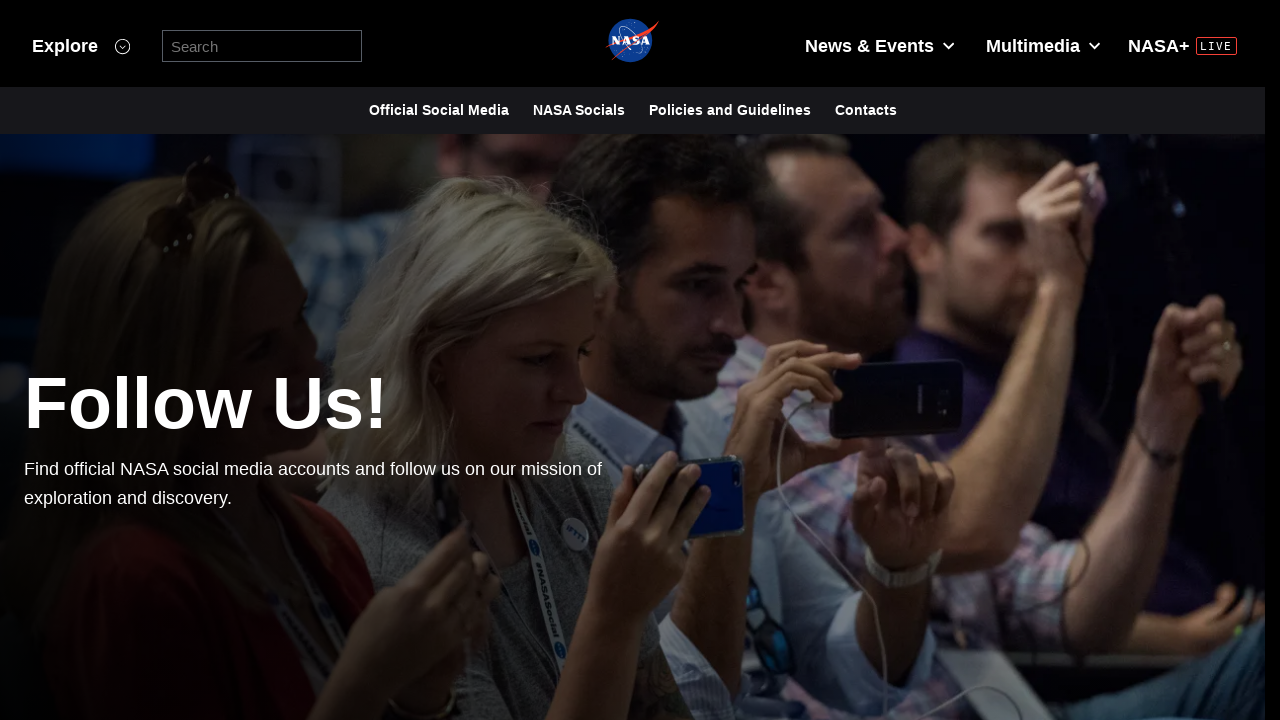

Scrolled to new position of MORE button
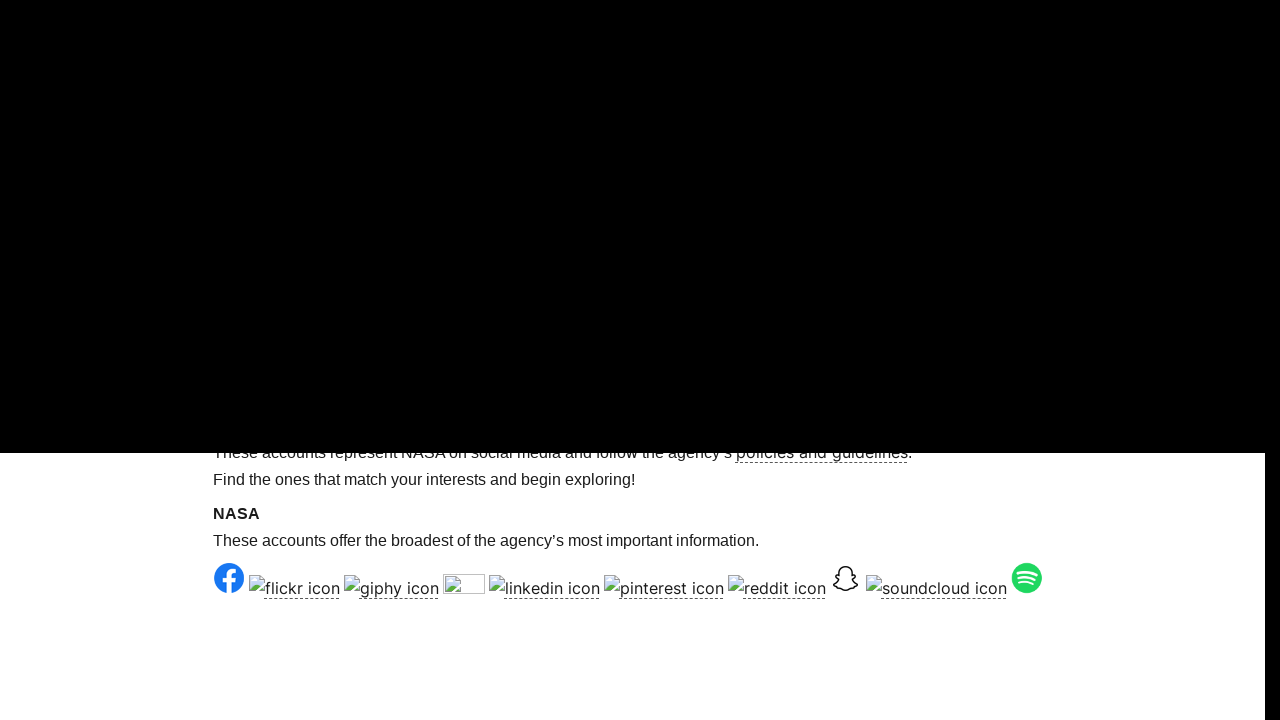

Waited 1 second for scroll to complete
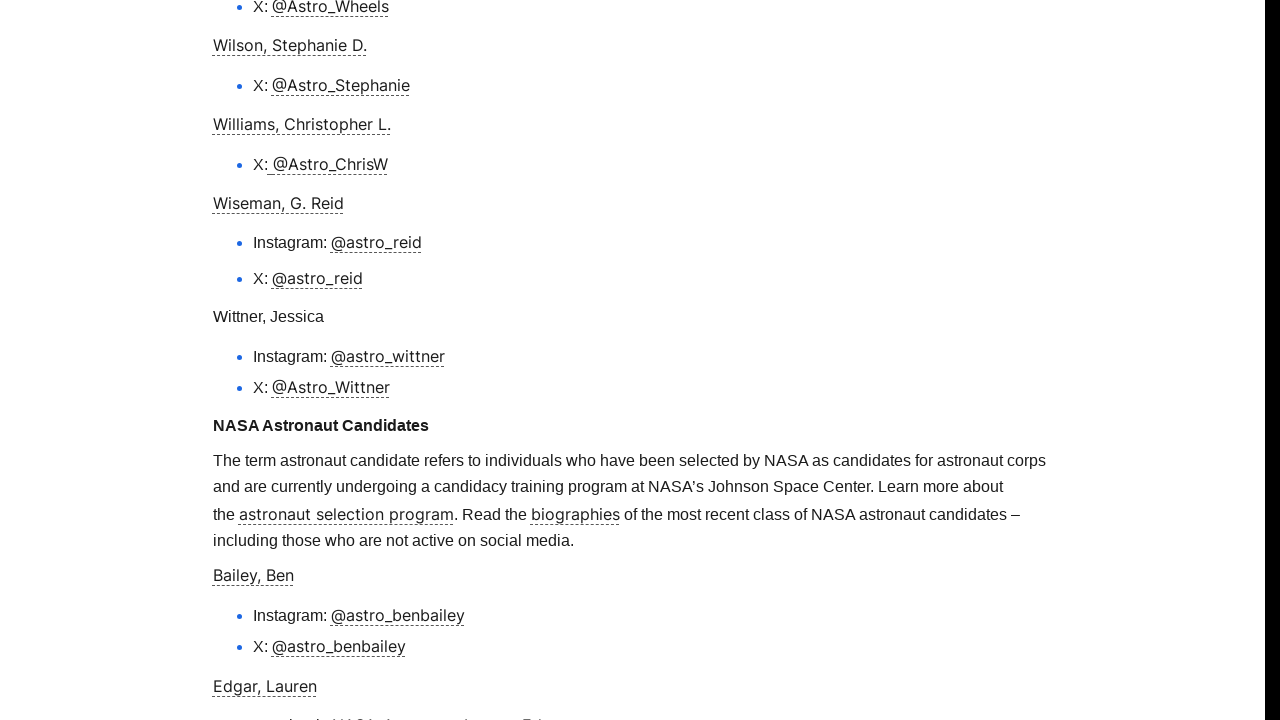

Clicked MORE button (iteration 29) at (1149, 378) on internal:role=link[name="MORE"i]
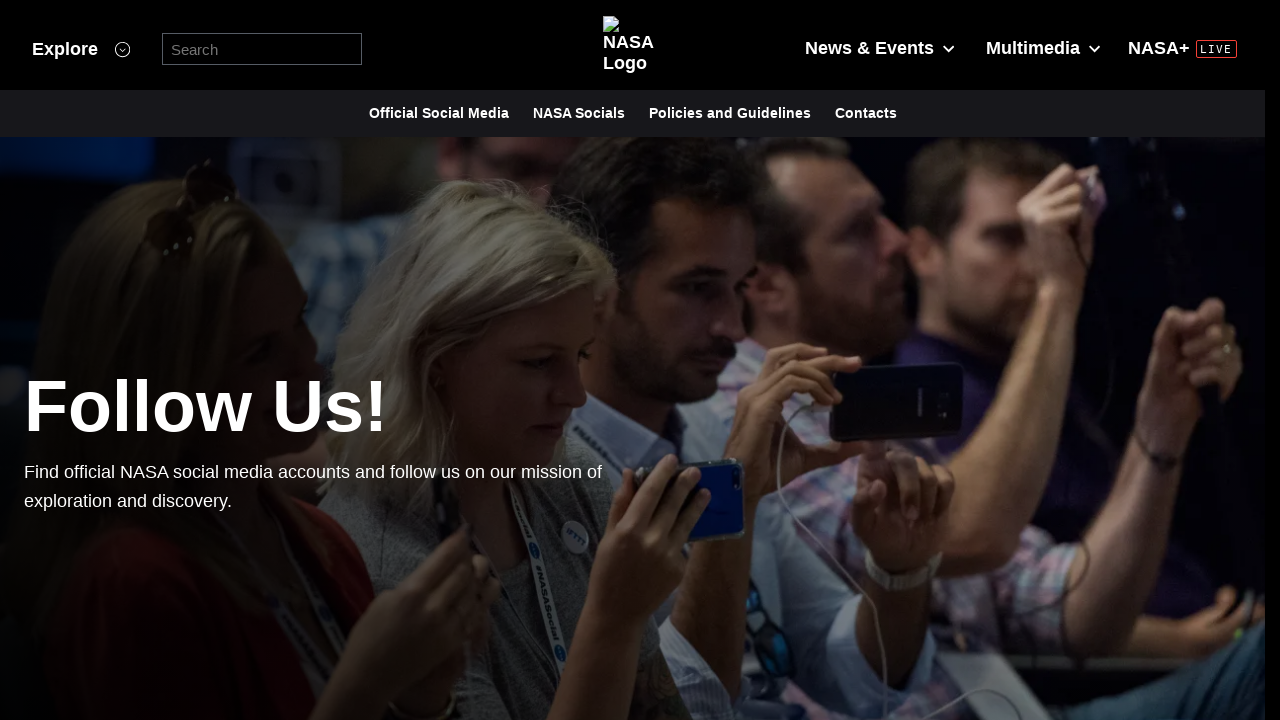

Waited 1 second for new content to load
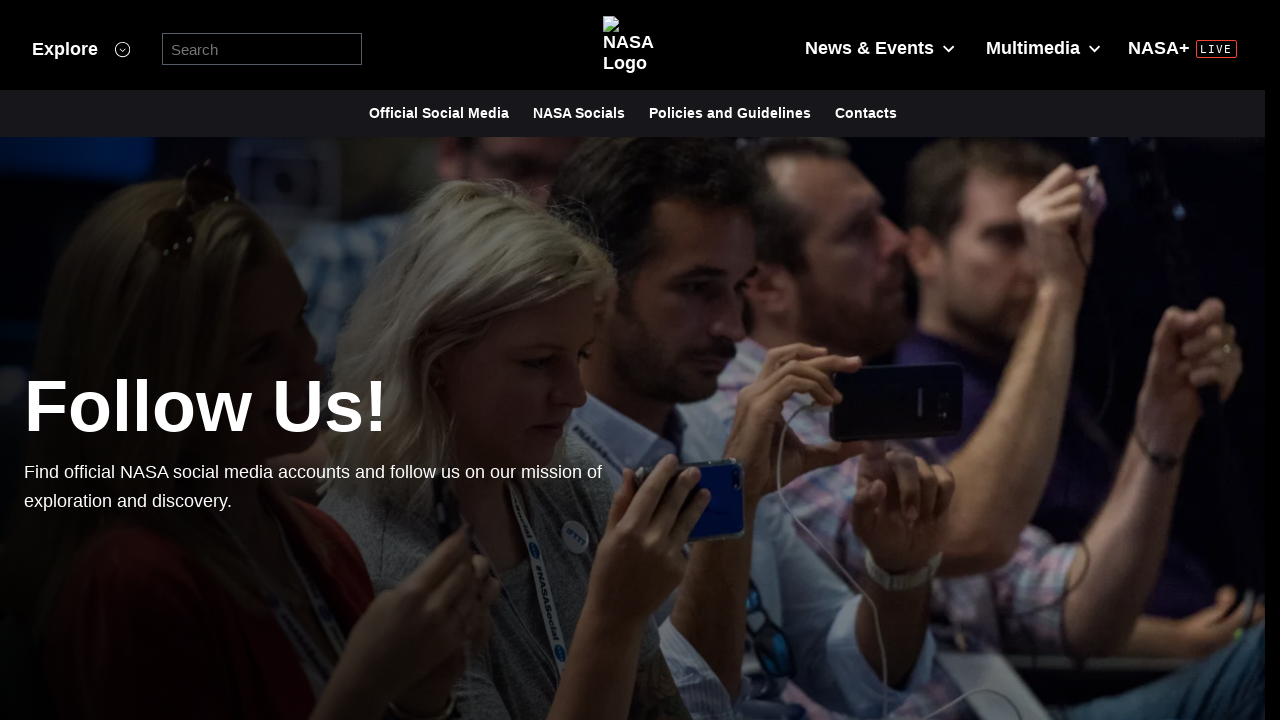

Scrolled to new position of MORE button
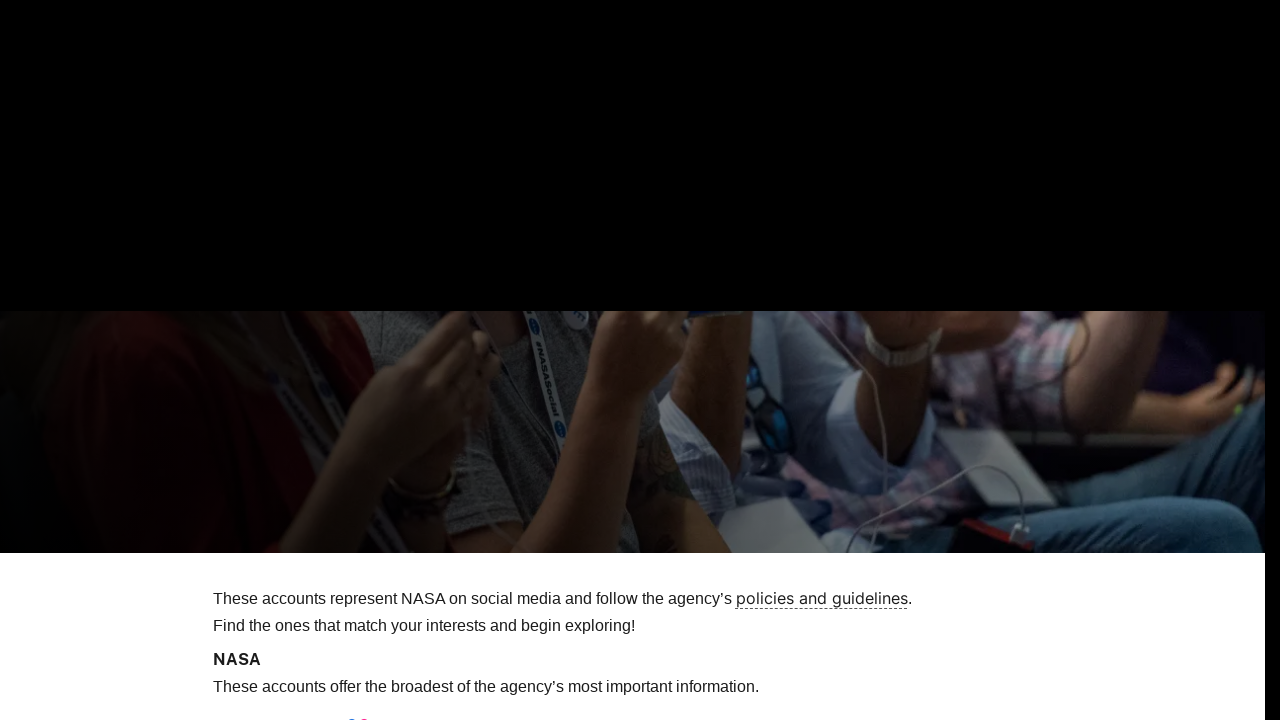

Waited 1 second for scroll to complete
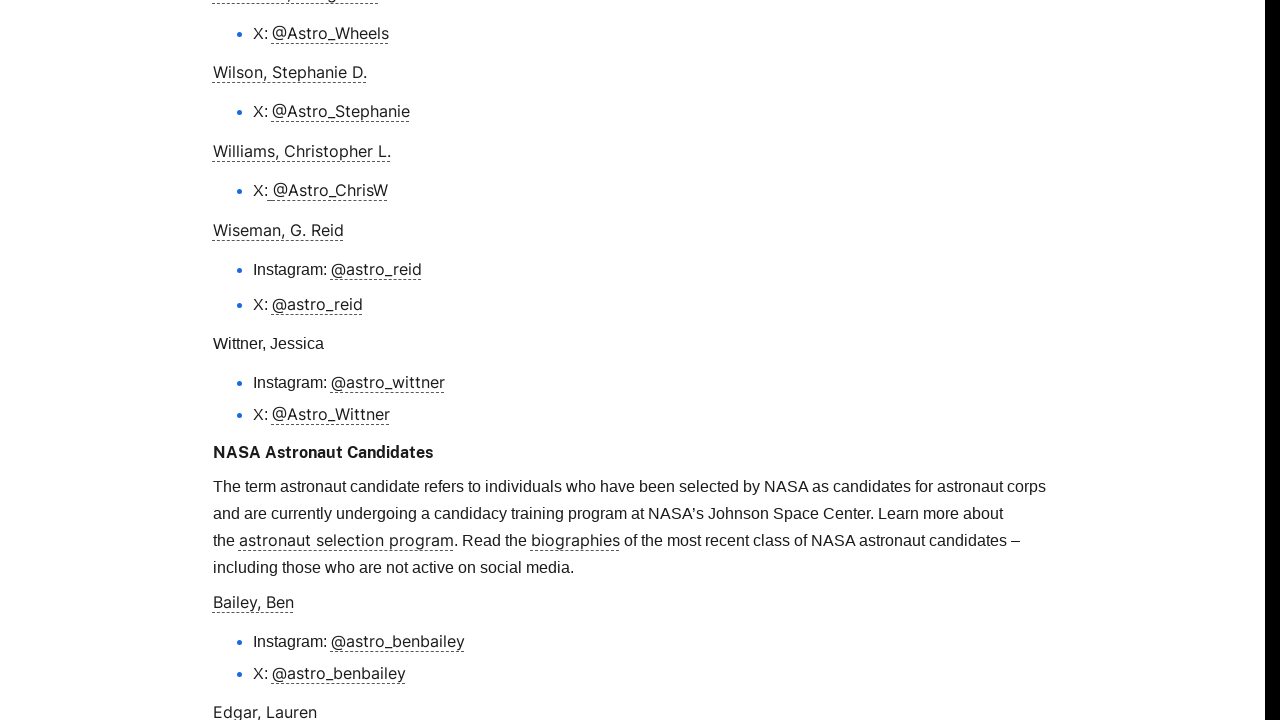

Clicked MORE button (iteration 30) at (1149, 378) on internal:role=link[name="MORE"i]
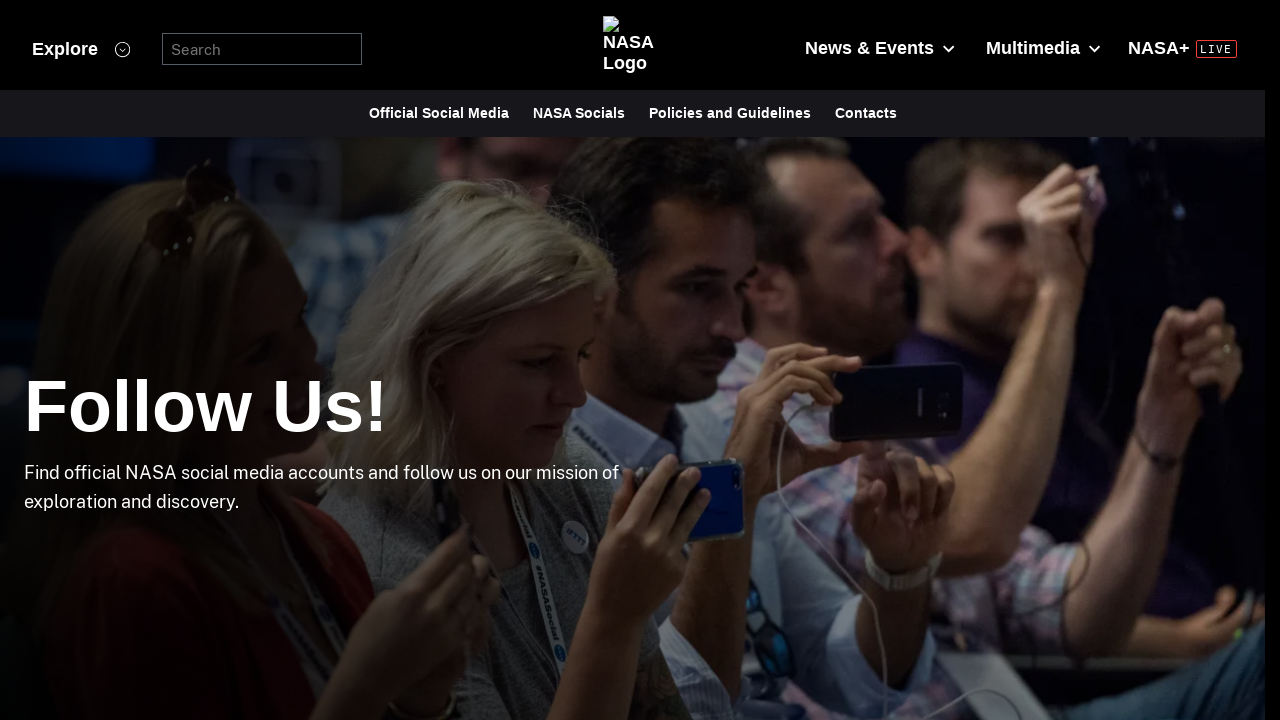

Waited 1 second for new content to load
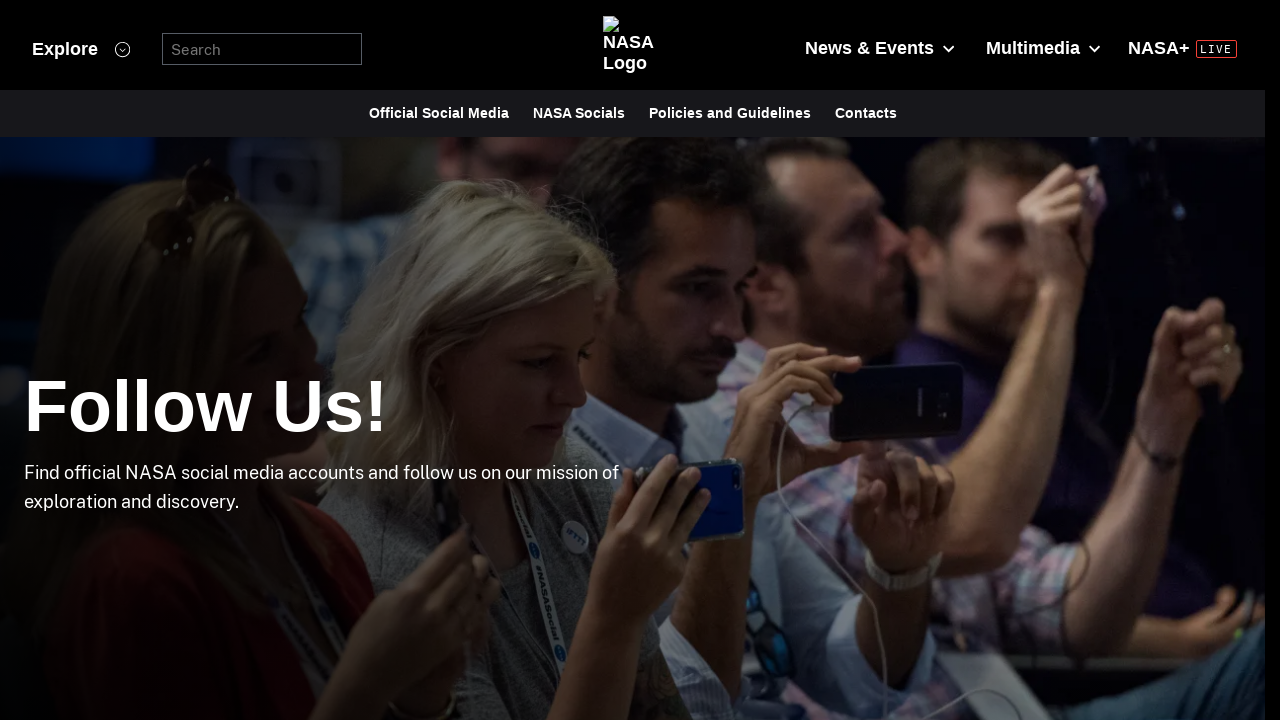

Scrolled to new position of MORE button
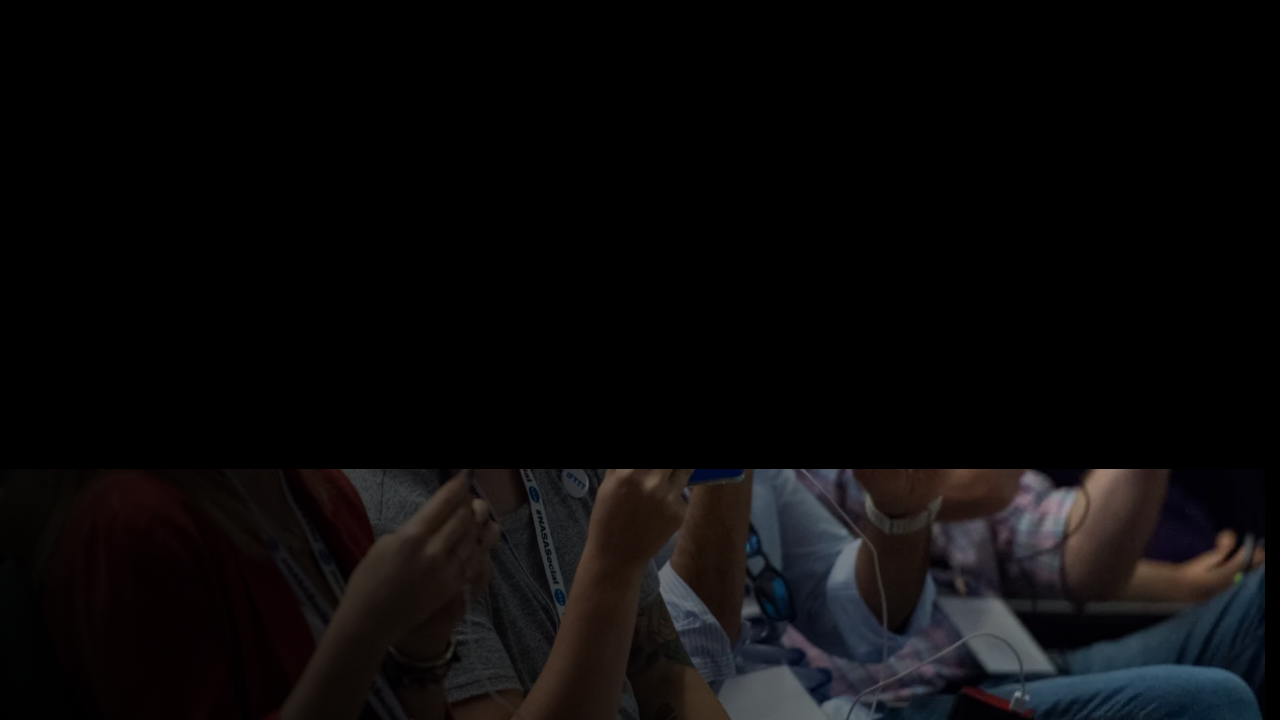

Waited 1 second for scroll to complete
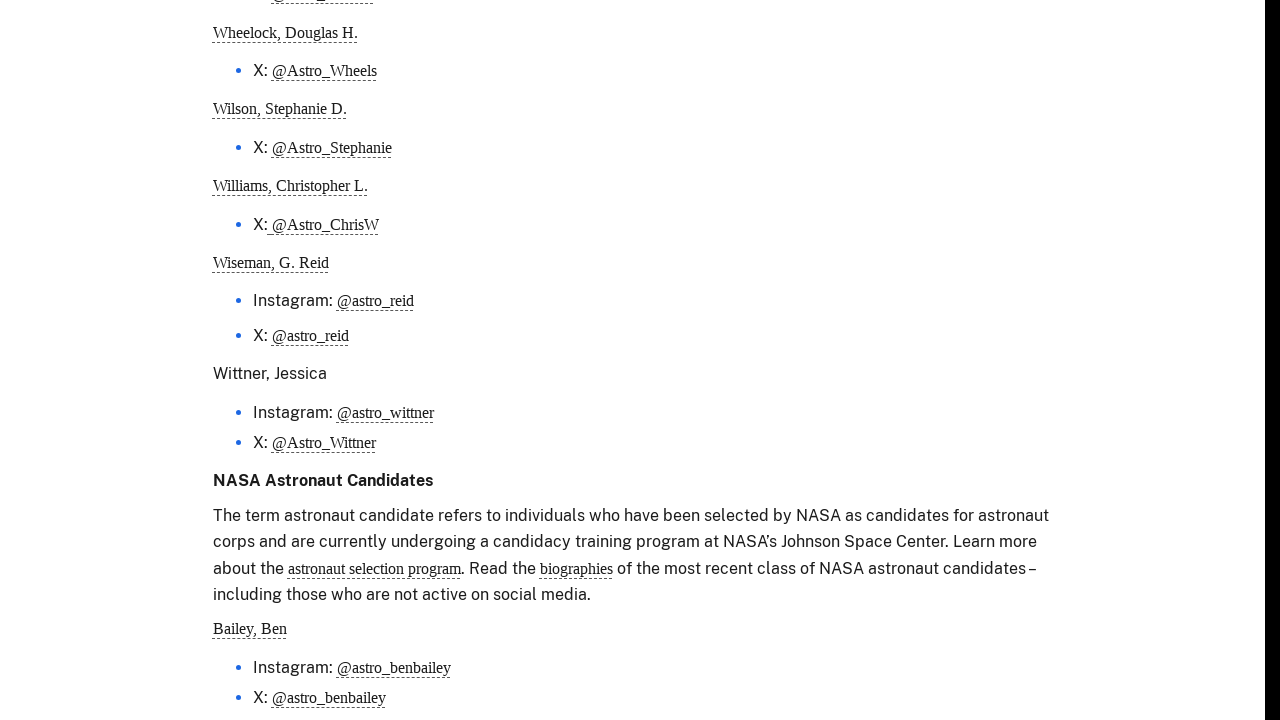

Clicked MORE button (iteration 31) at (1153, 378) on internal:role=link[name="MORE"i]
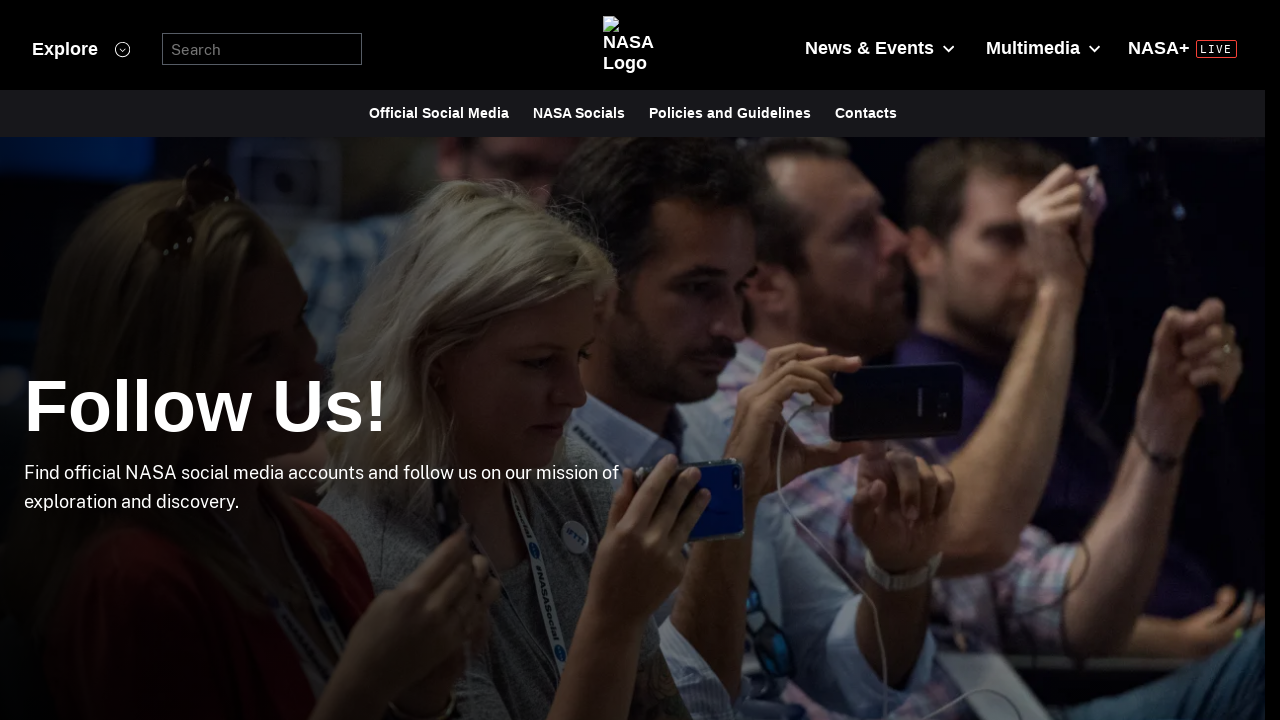

Waited 1 second for new content to load
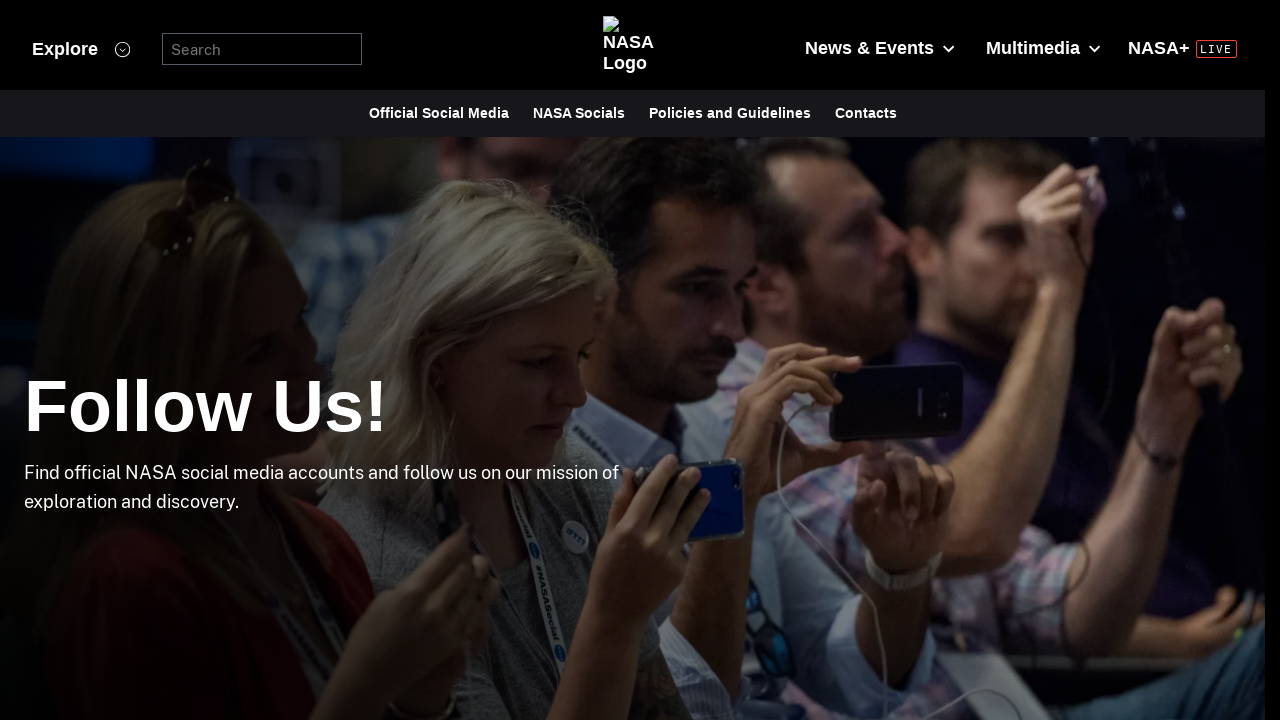

Scrolled to new position of MORE button
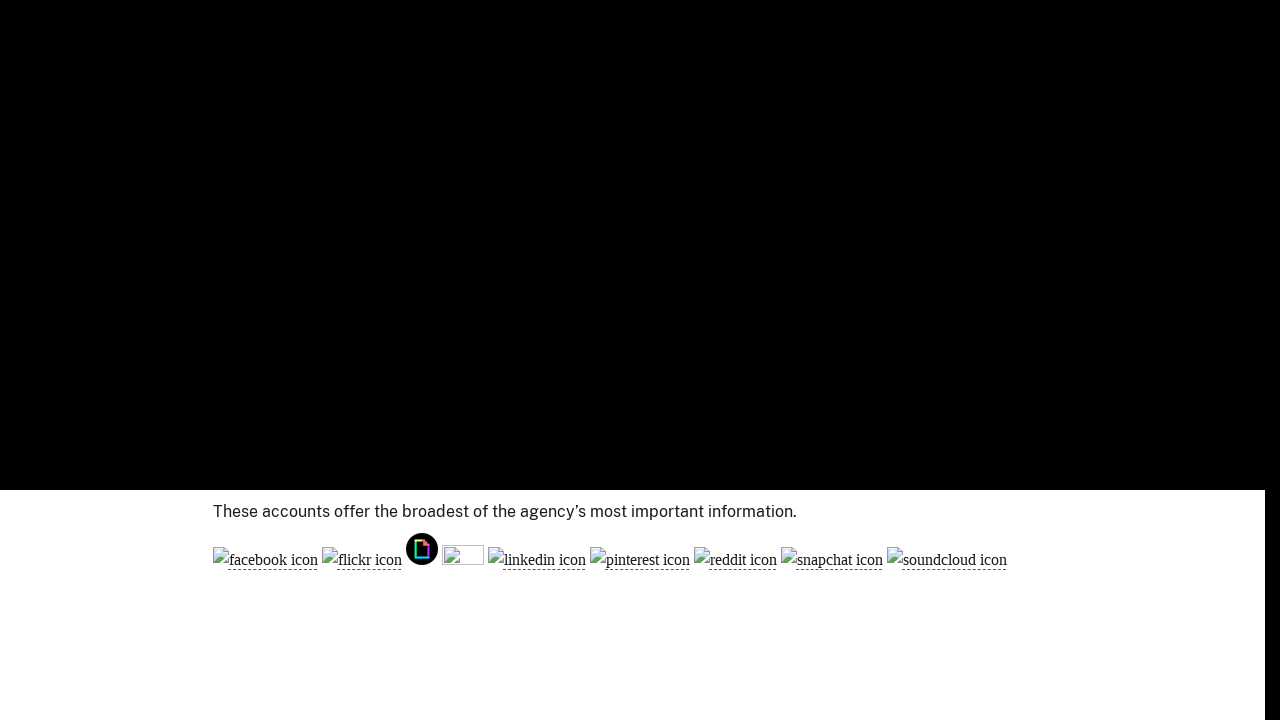

Waited 1 second for scroll to complete
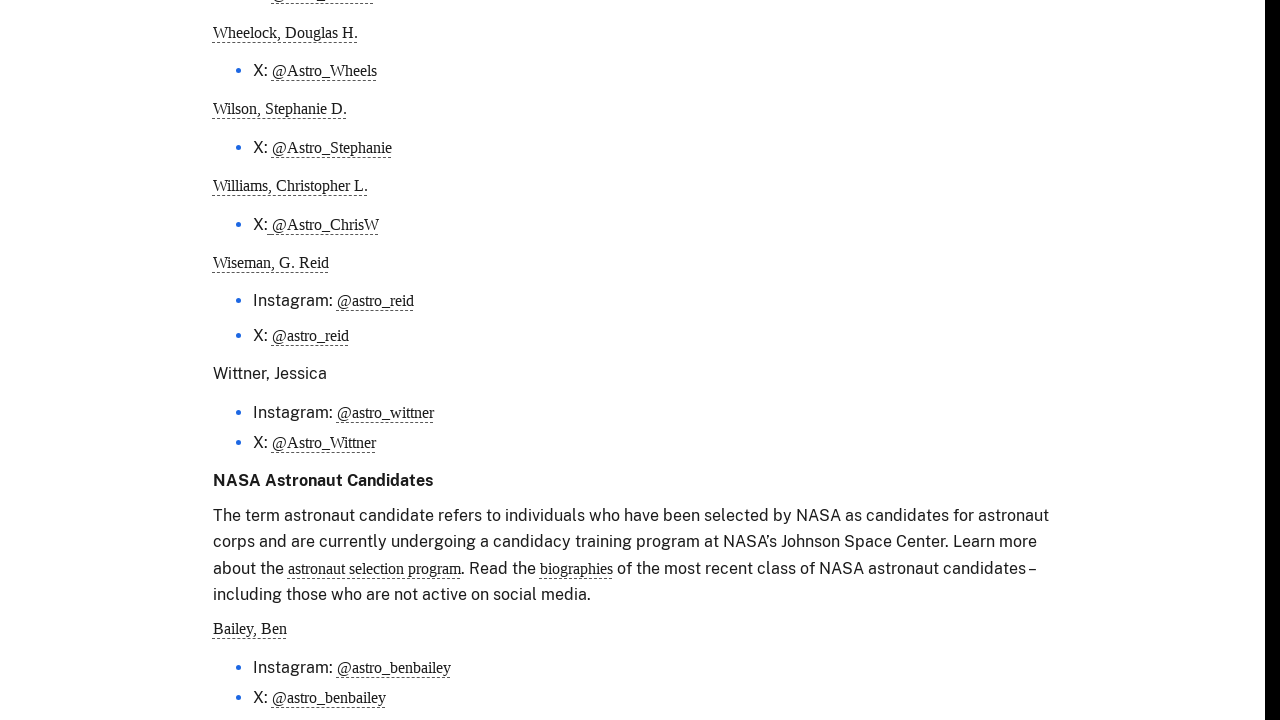

Clicked MORE button (iteration 32) at (1153, 378) on internal:role=link[name="MORE"i]
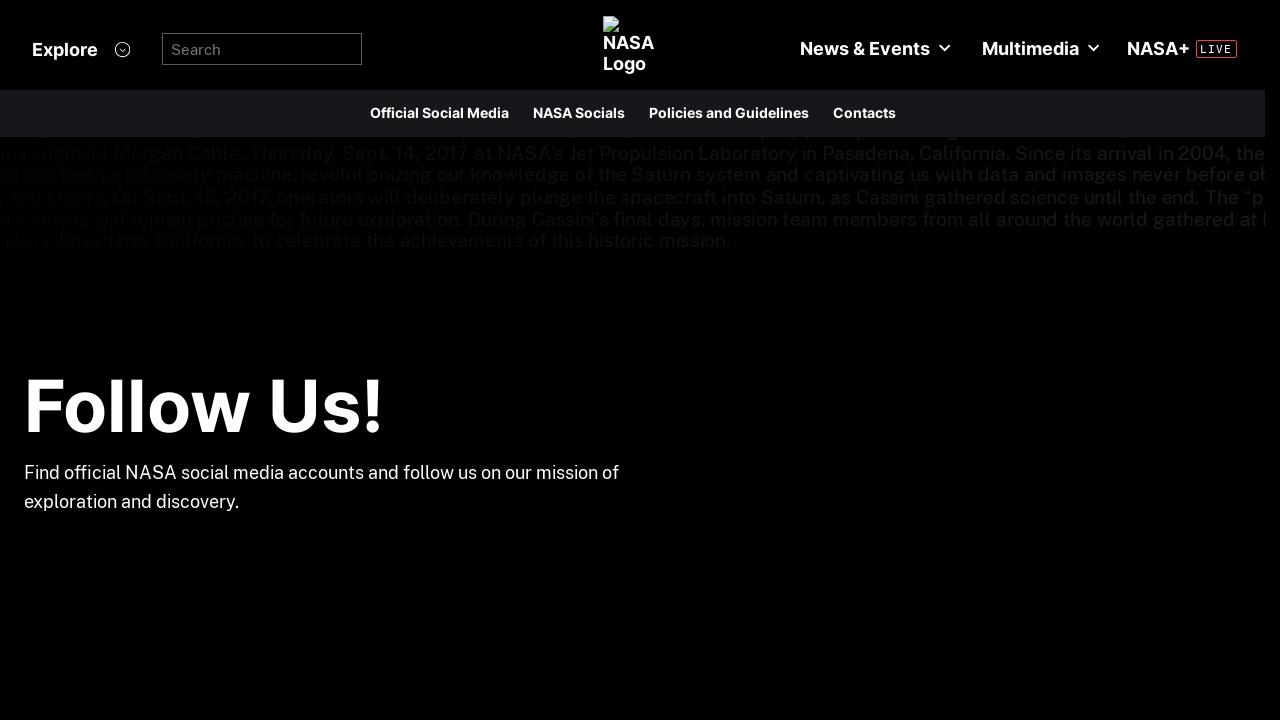

Waited 1 second for new content to load
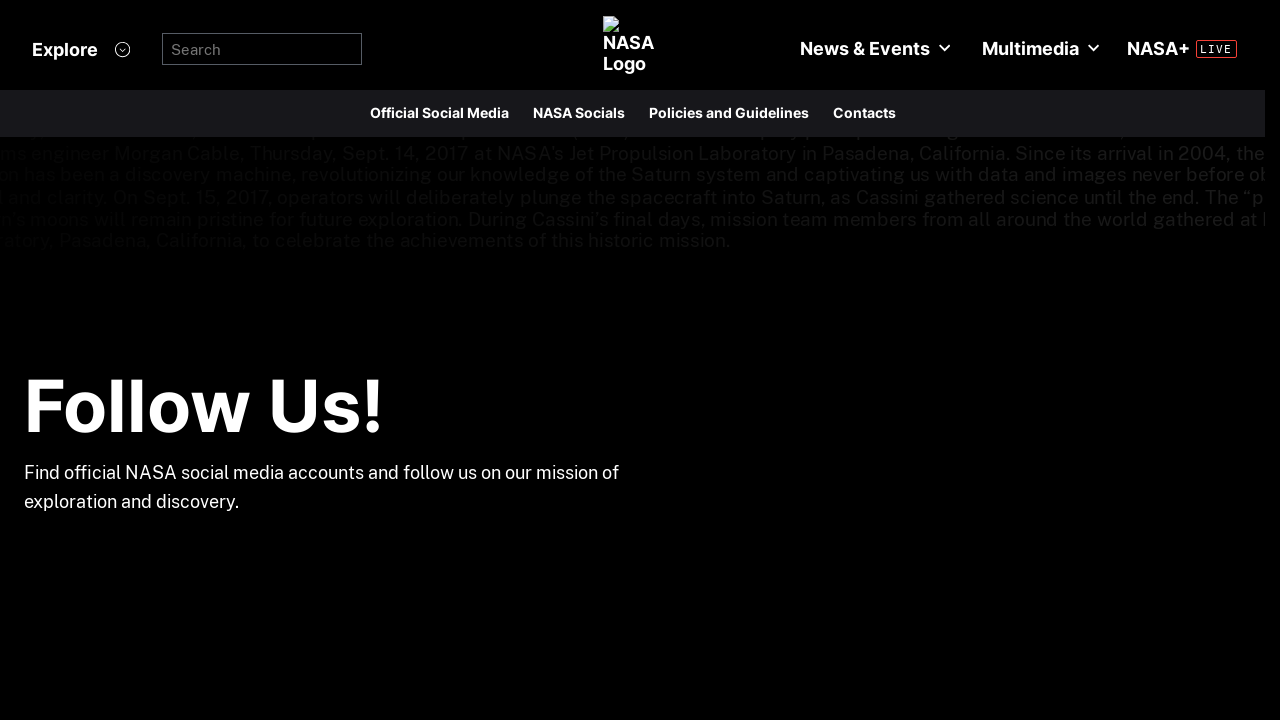

Scrolled to new position of MORE button
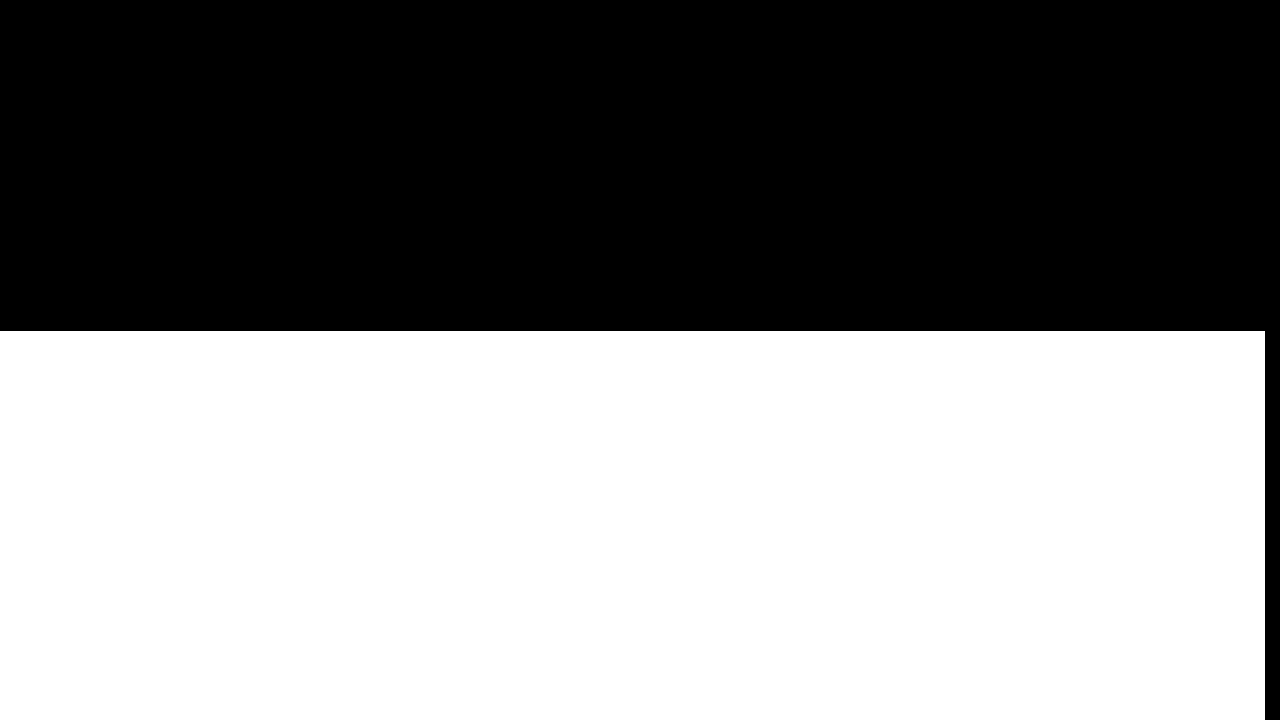

Waited 1 second for scroll to complete
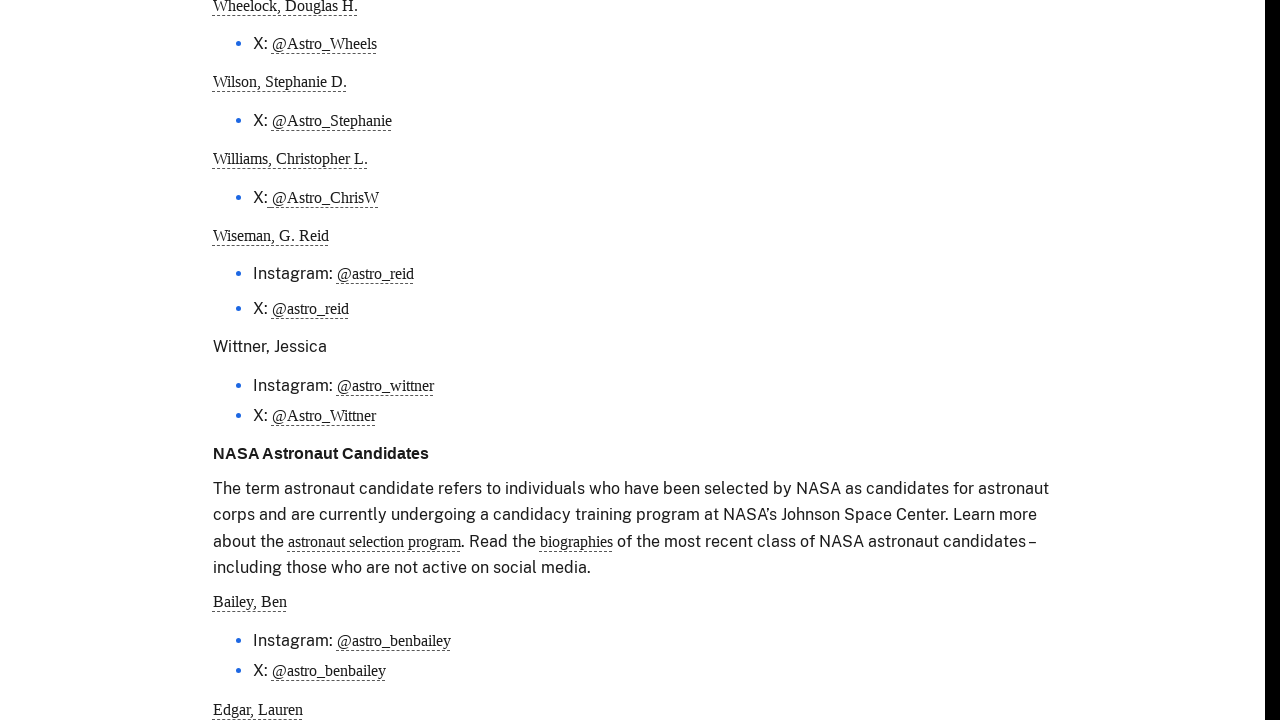

Clicked MORE button (iteration 33) at (1153, 378) on internal:role=link[name="MORE"i]
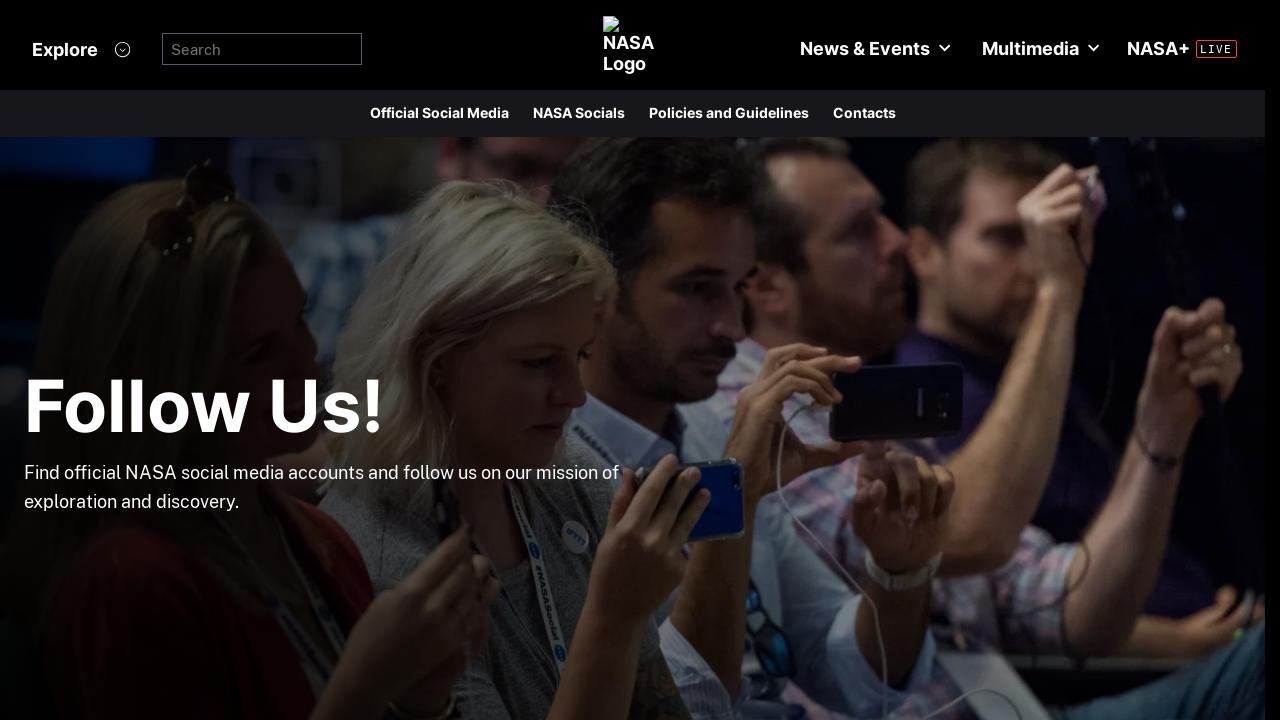

Waited 1 second for new content to load
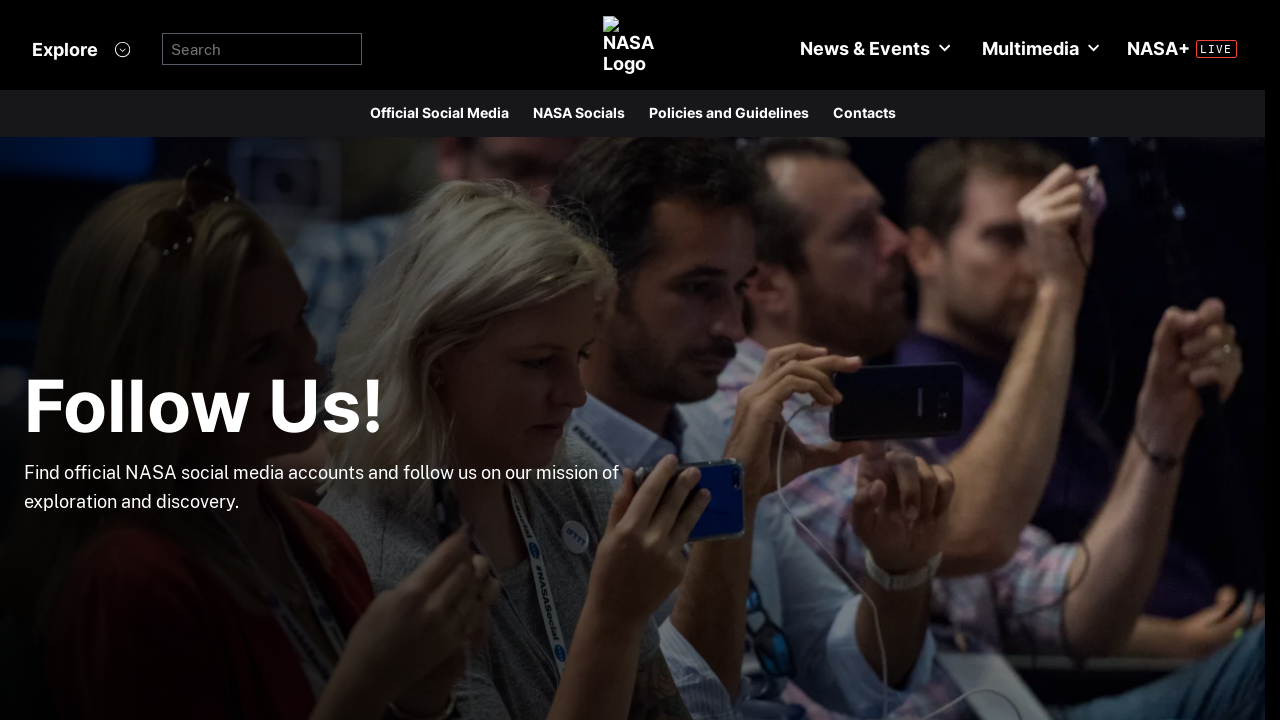

Scrolled to new position of MORE button
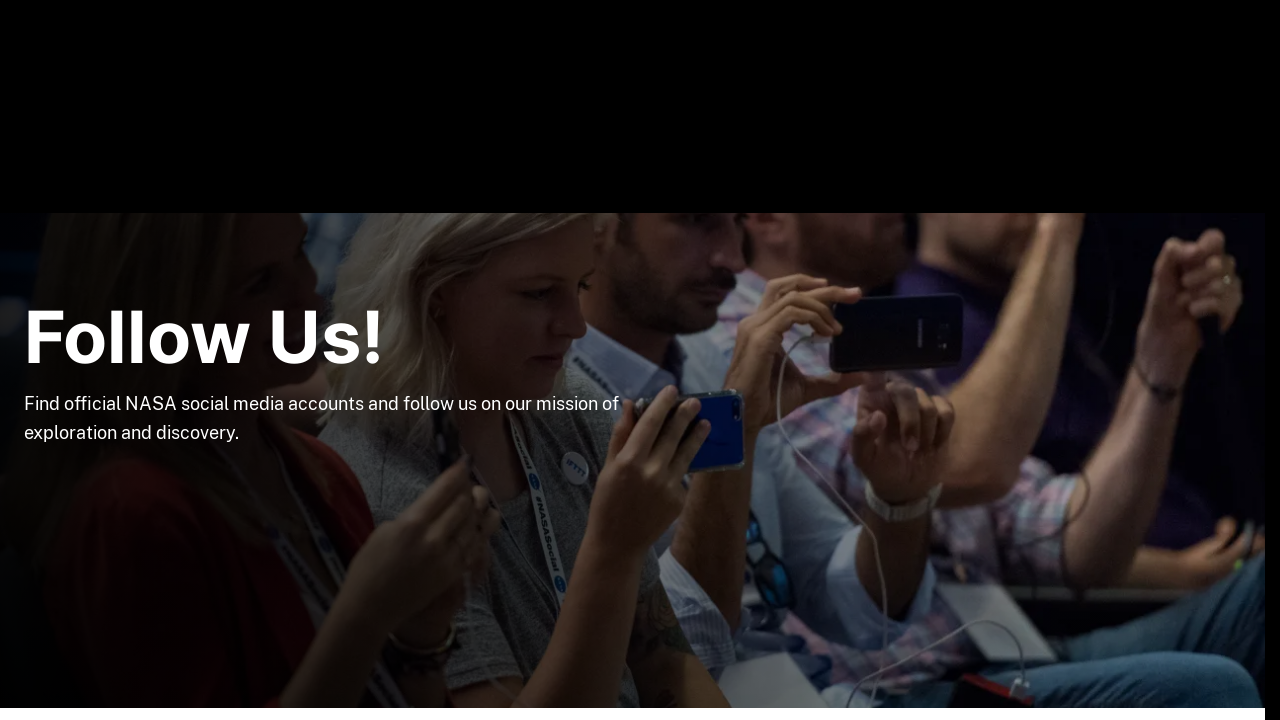

Waited 1 second for scroll to complete
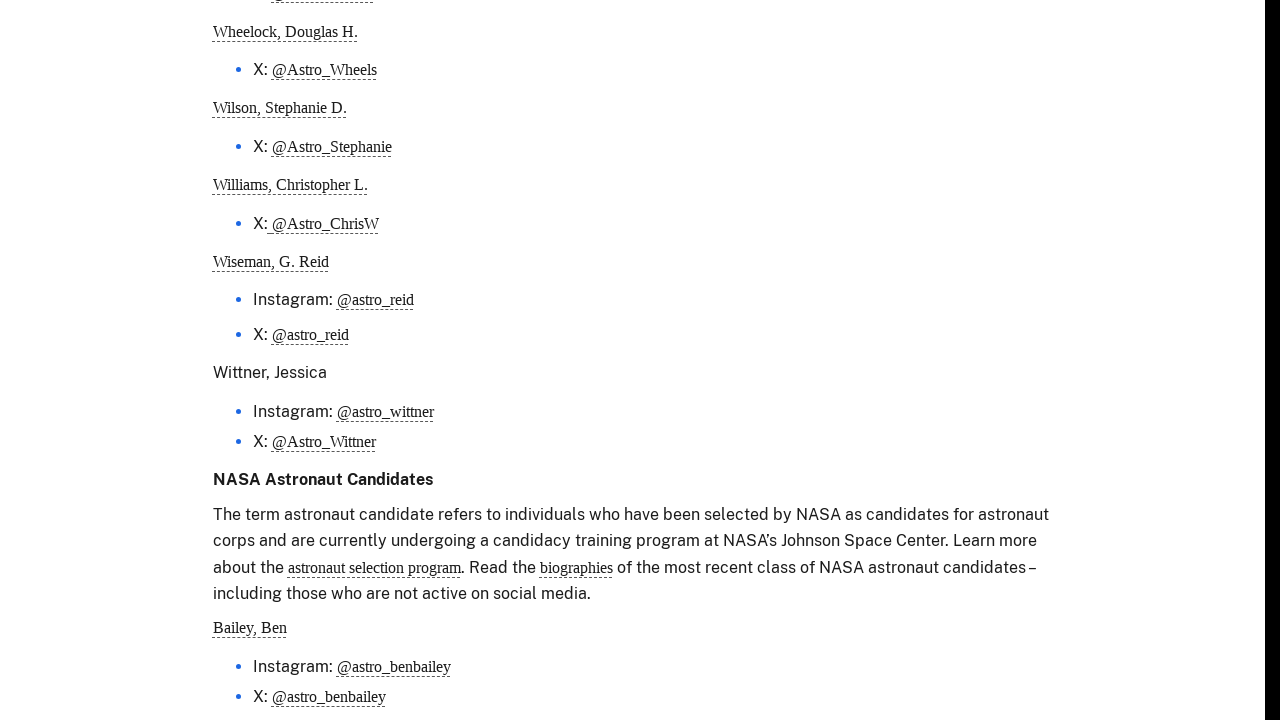

Clicked MORE button (iteration 34) at (1153, 378) on internal:role=link[name="MORE"i]
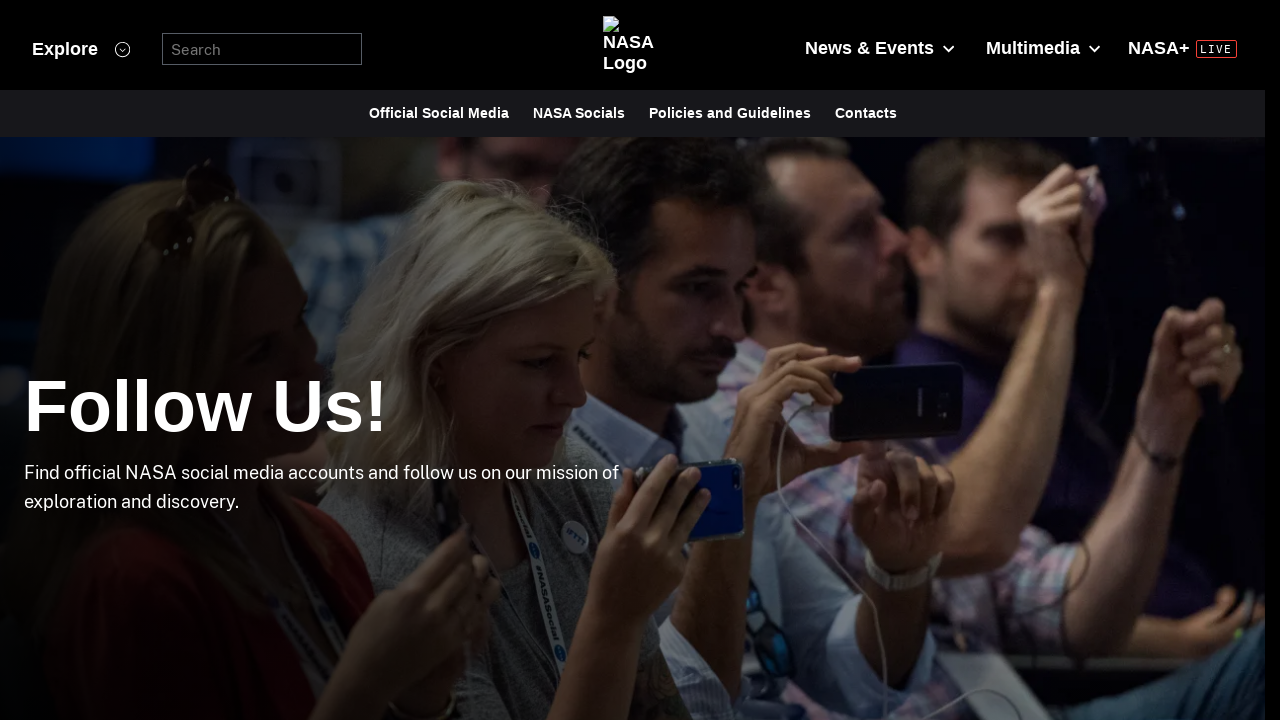

Waited 1 second for new content to load
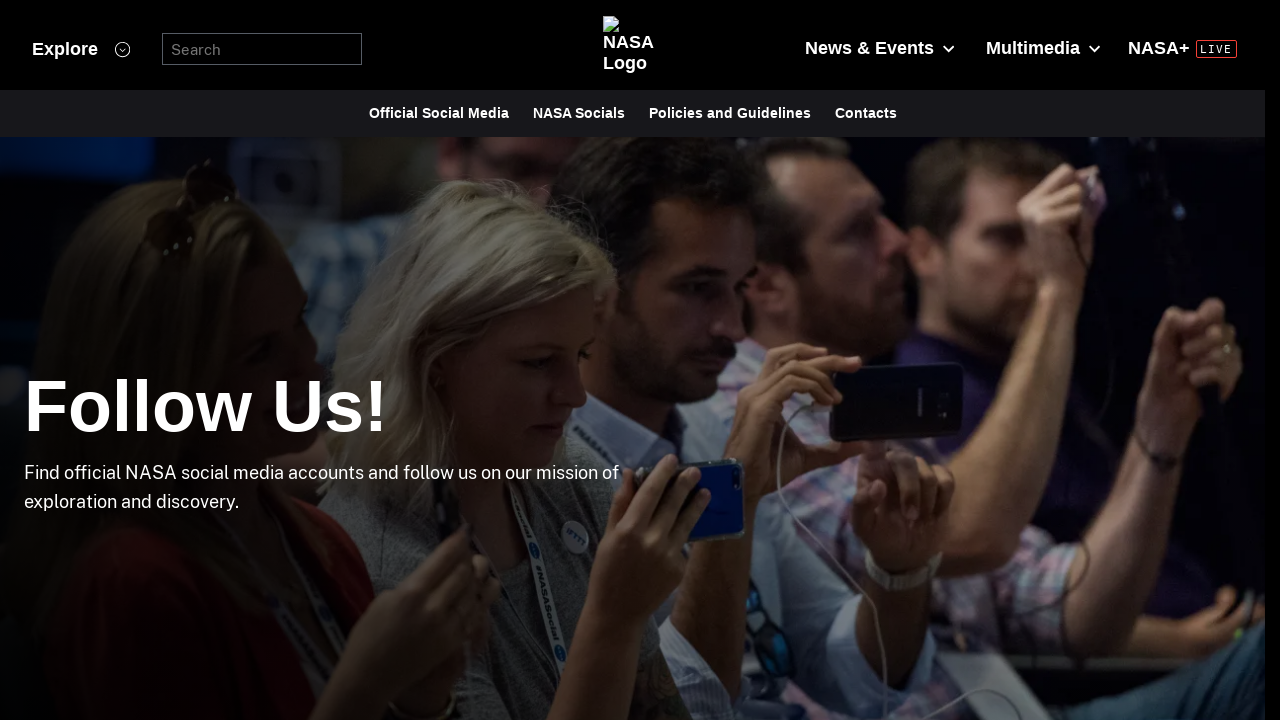

Scrolled to new position of MORE button
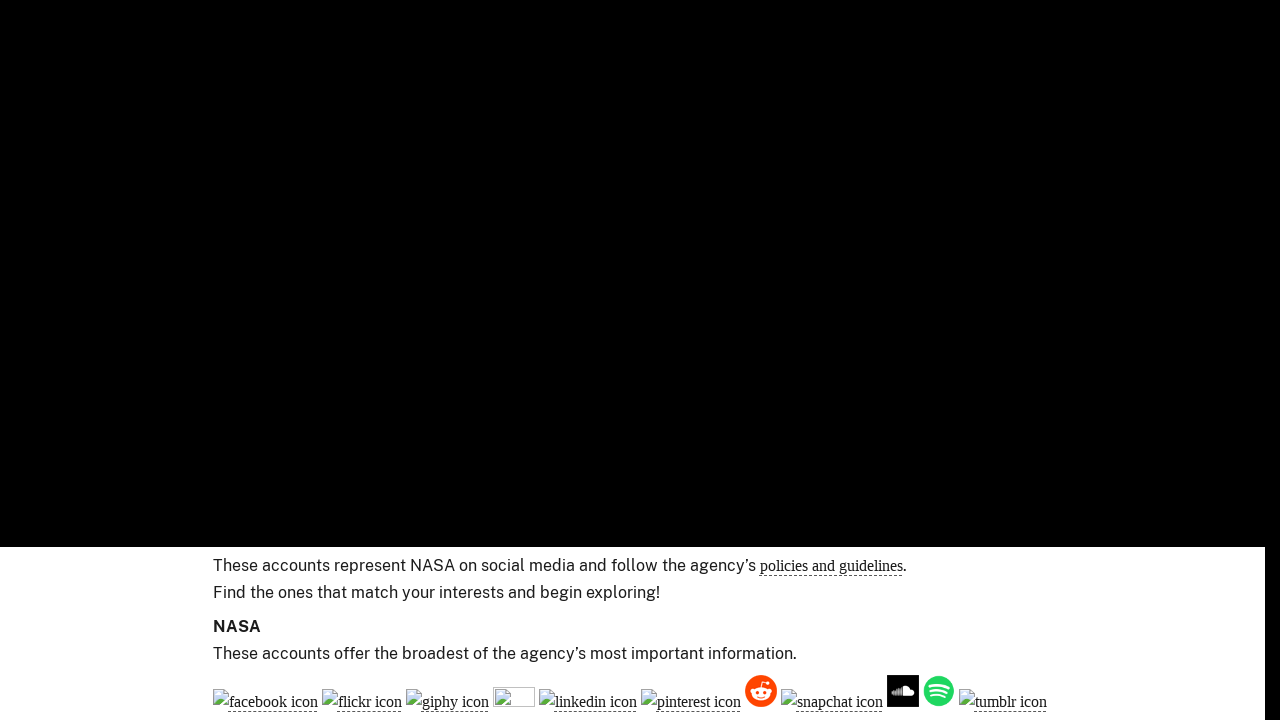

Waited 1 second for scroll to complete
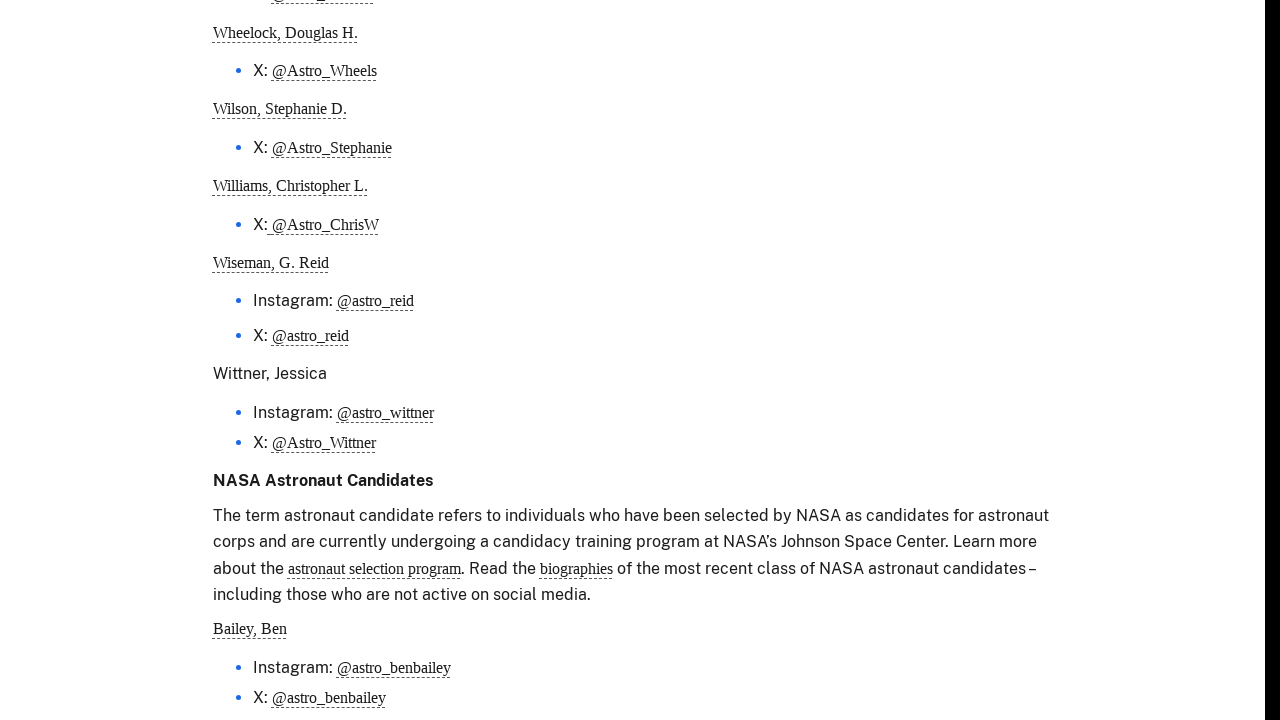

Clicked MORE button (iteration 35) at (1153, 378) on internal:role=link[name="MORE"i]
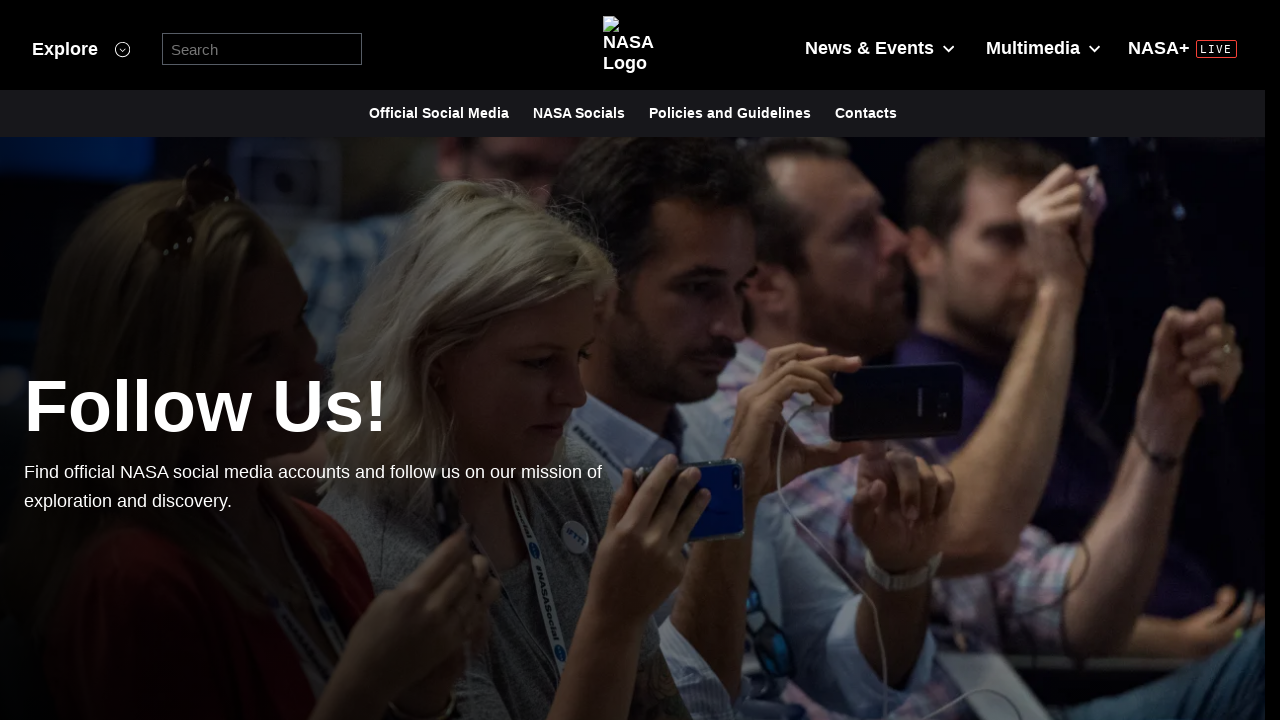

Waited 1 second for new content to load
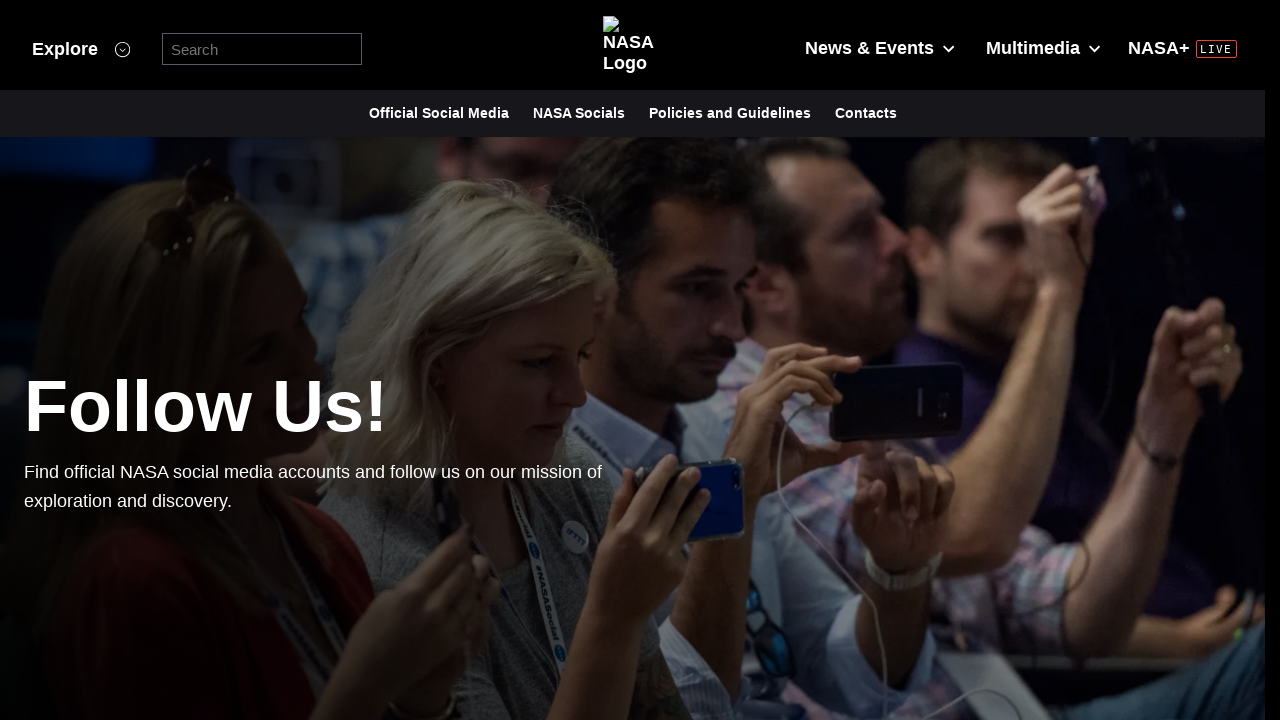

Scrolled to new position of MORE button
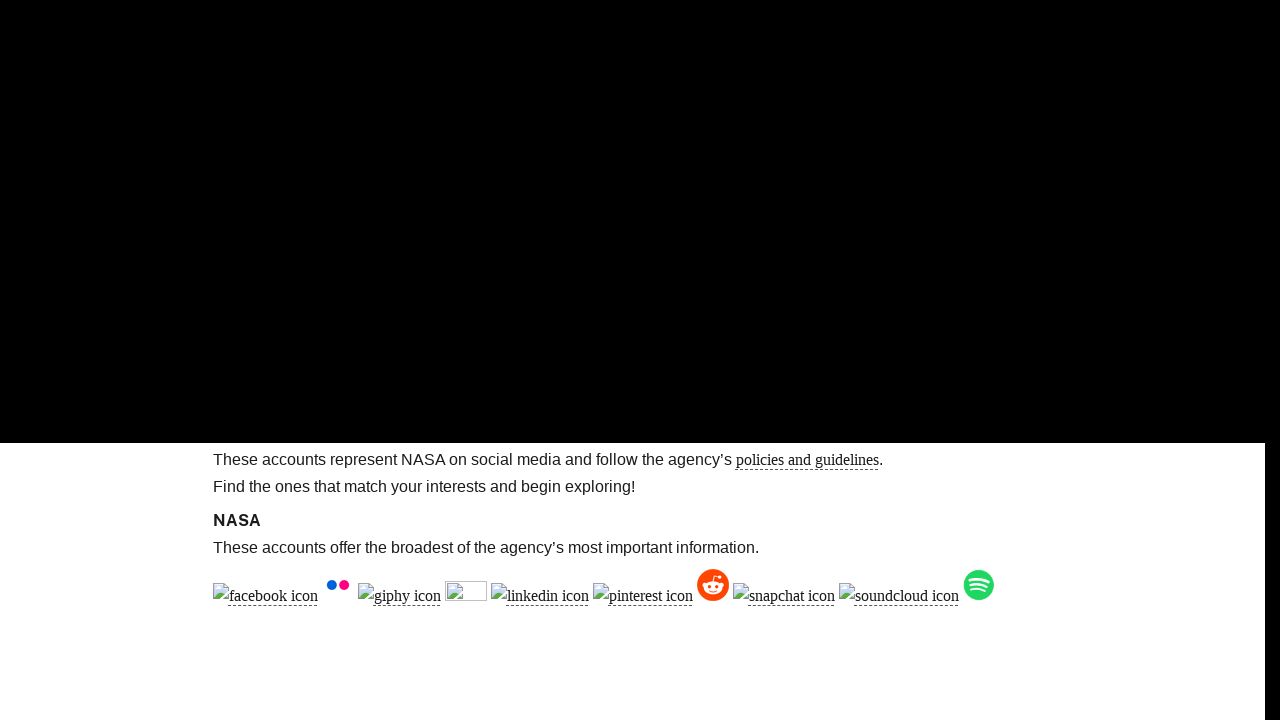

Waited 1 second for scroll to complete
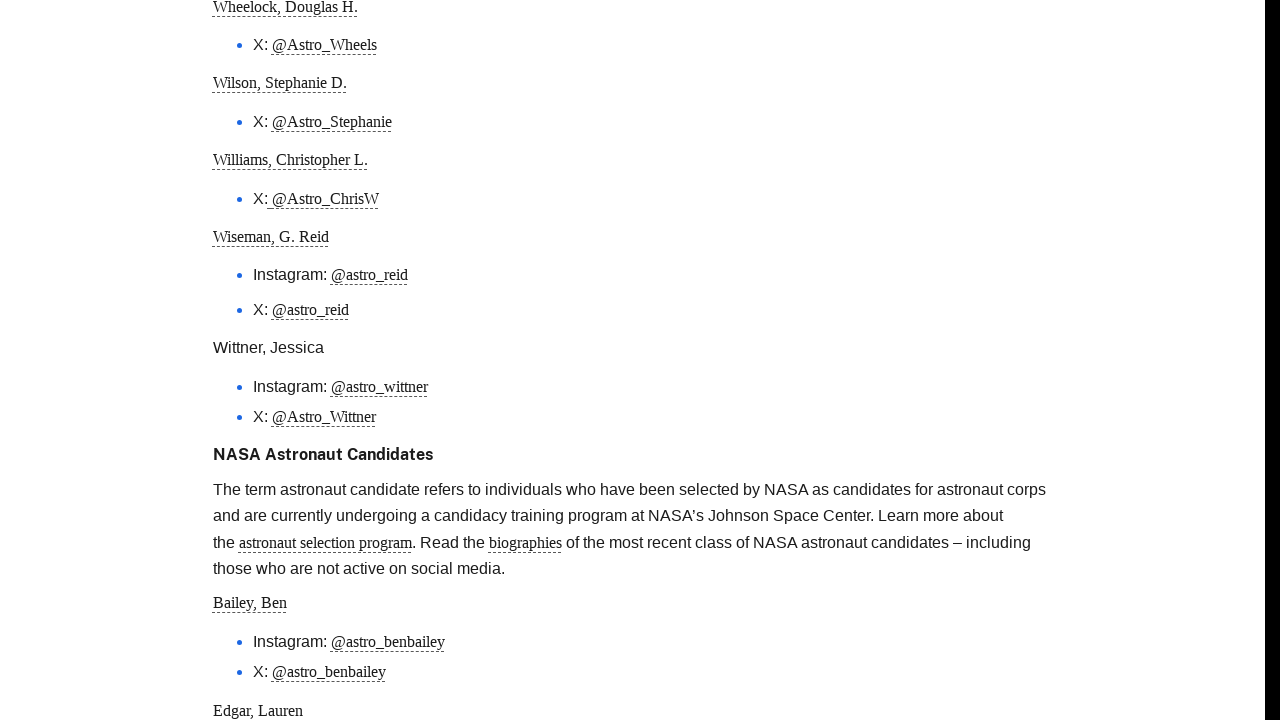

Clicked MORE button (iteration 36) at (1153, 378) on internal:role=link[name="MORE"i]
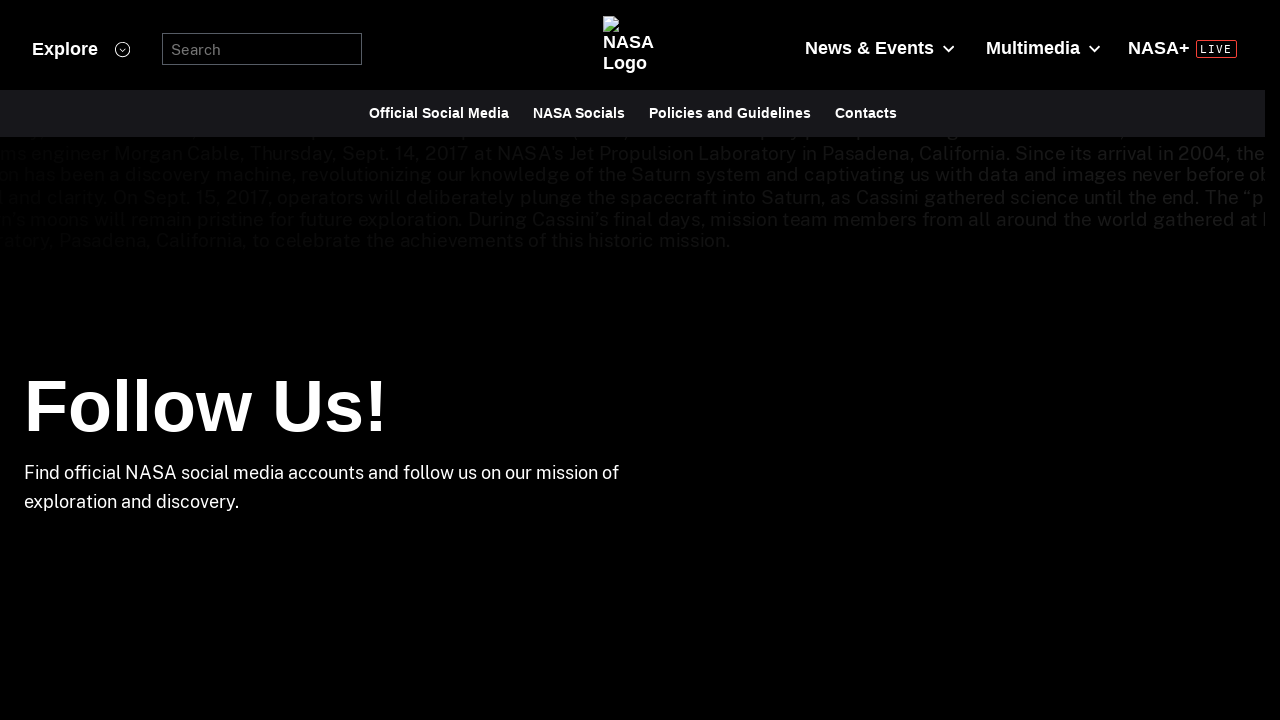

Waited 1 second for new content to load
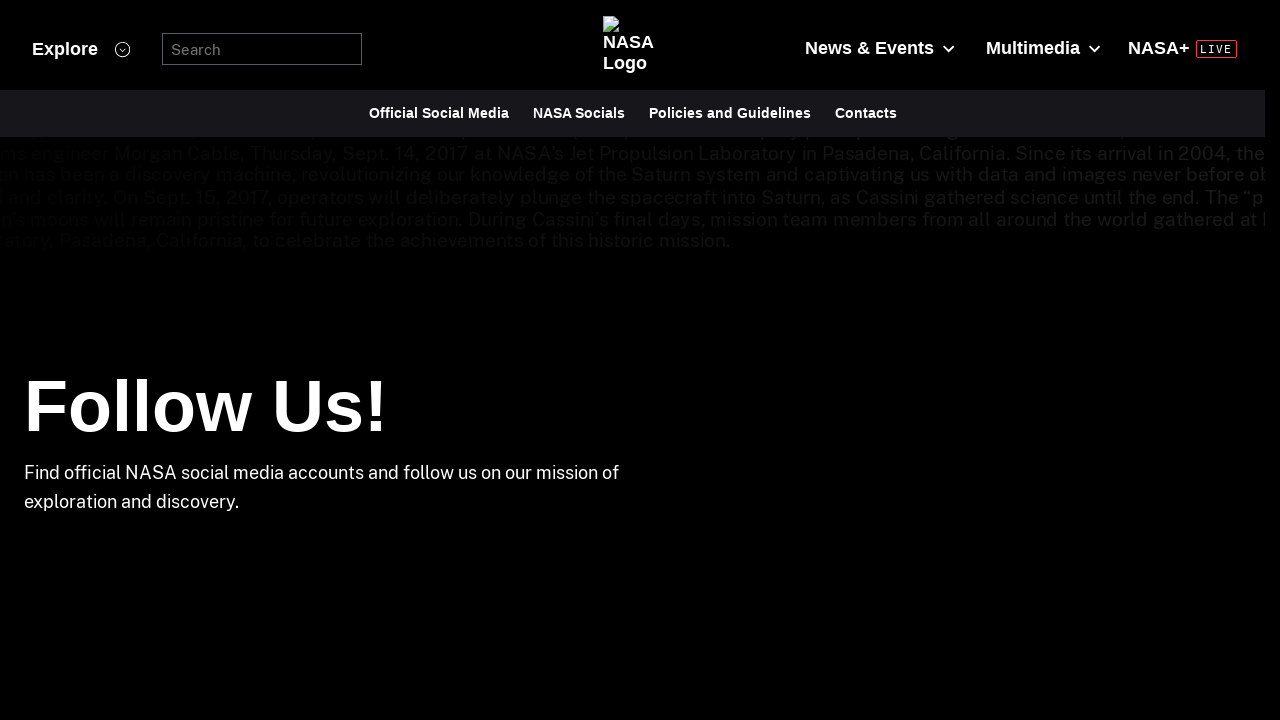

Scrolled to new position of MORE button
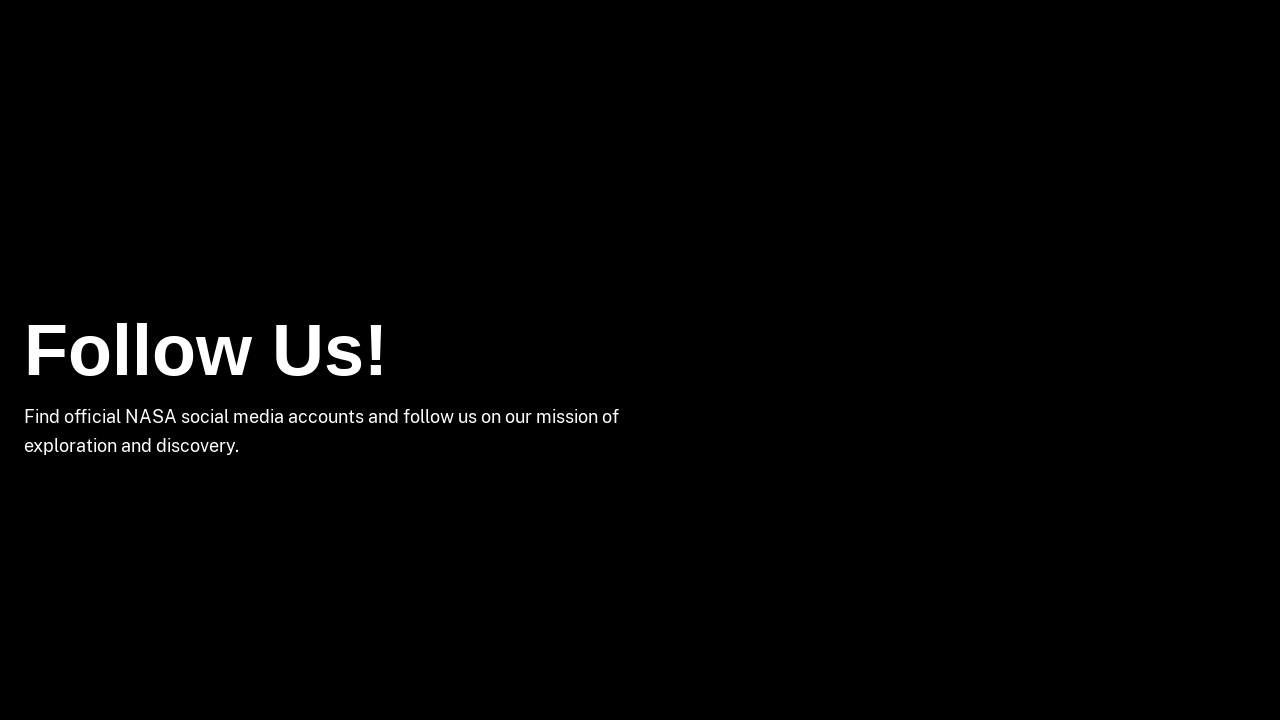

Waited 1 second for scroll to complete
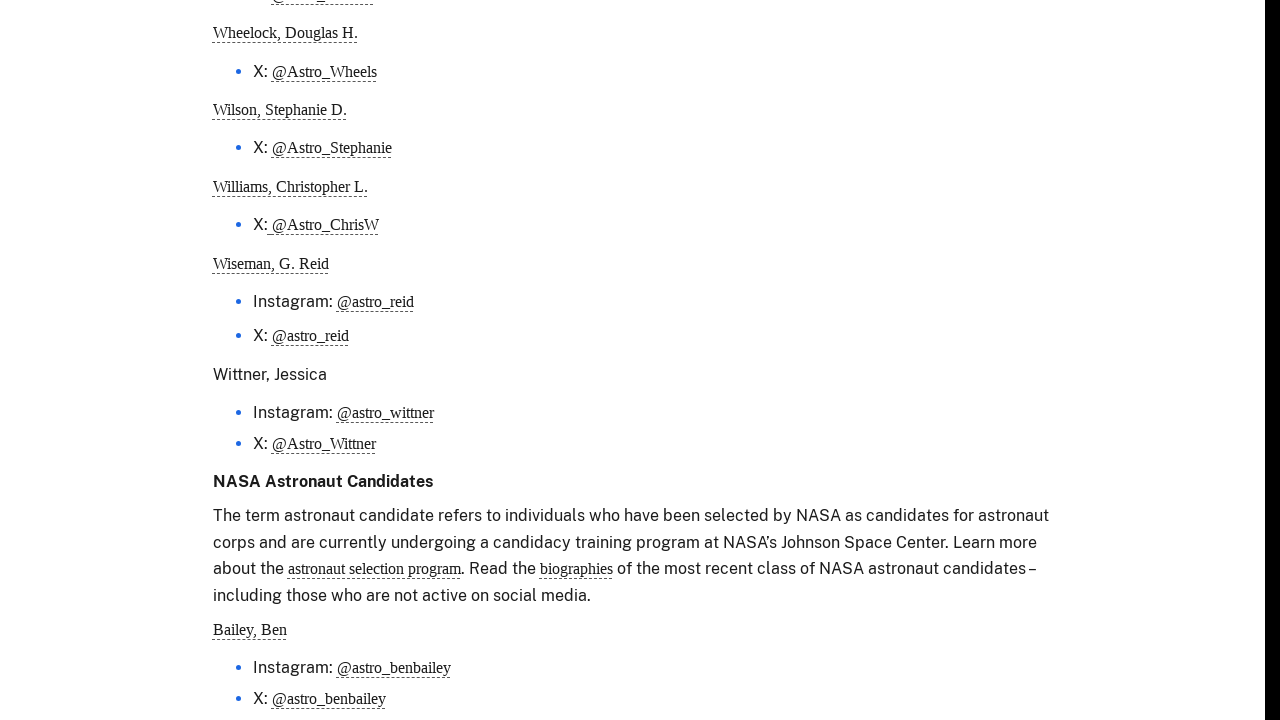

Clicked MORE button (iteration 37) at (1153, 378) on internal:role=link[name="MORE"i]
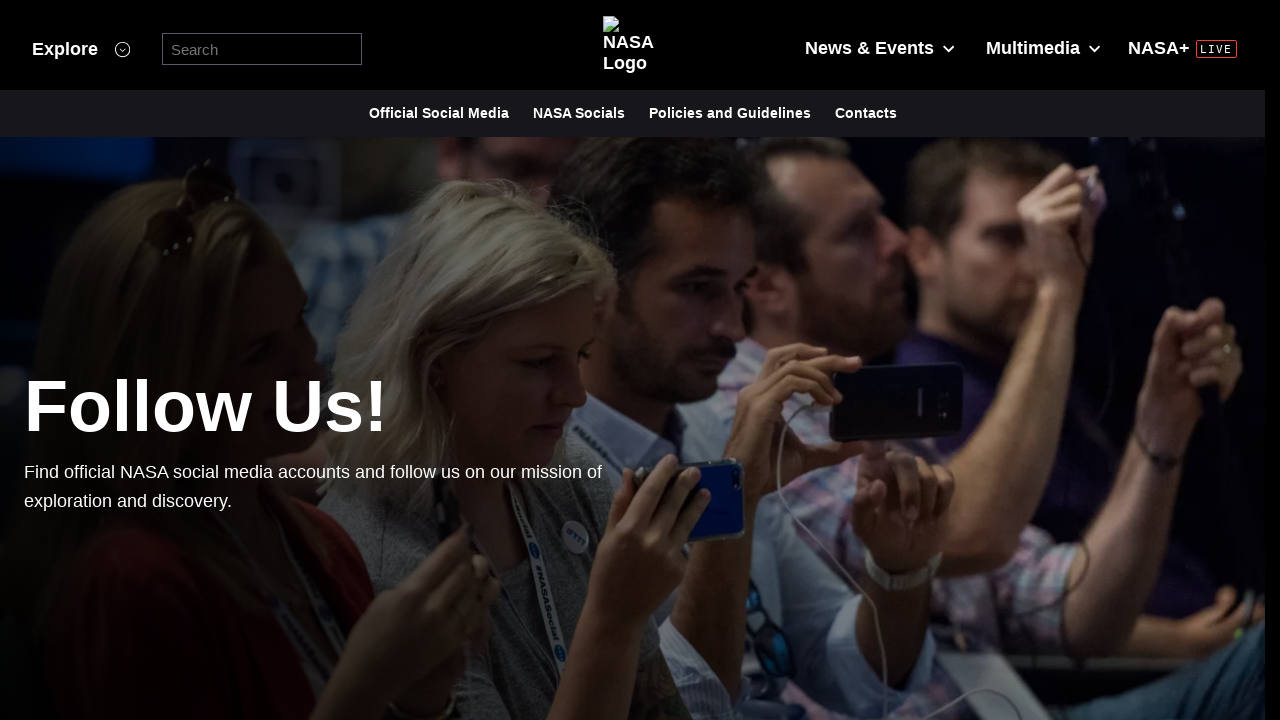

Waited 1 second for new content to load
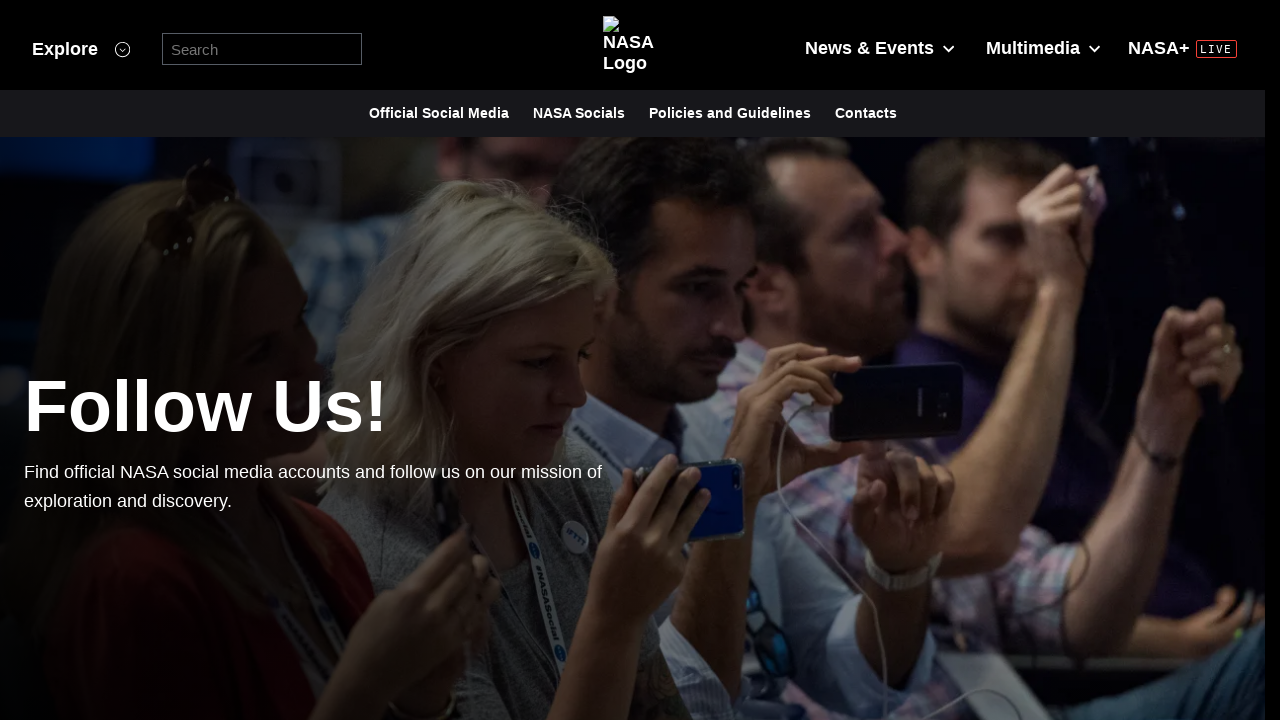

Scrolled to new position of MORE button
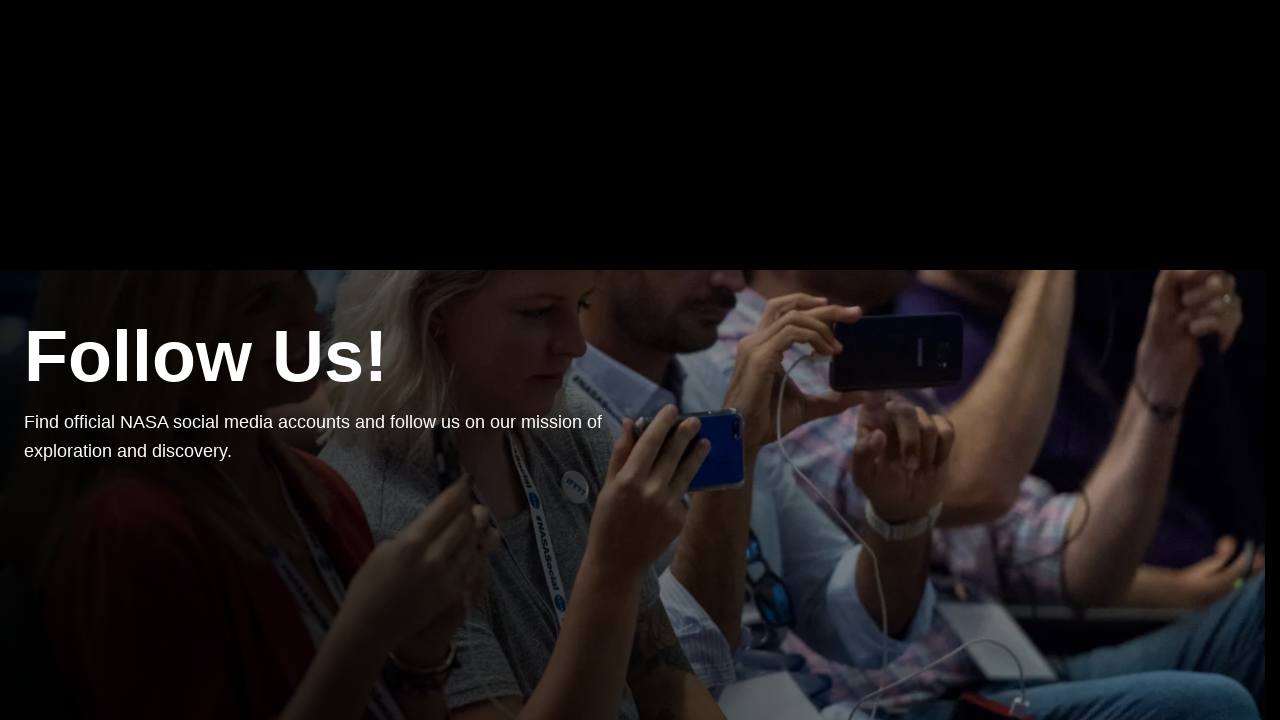

Waited 1 second for scroll to complete
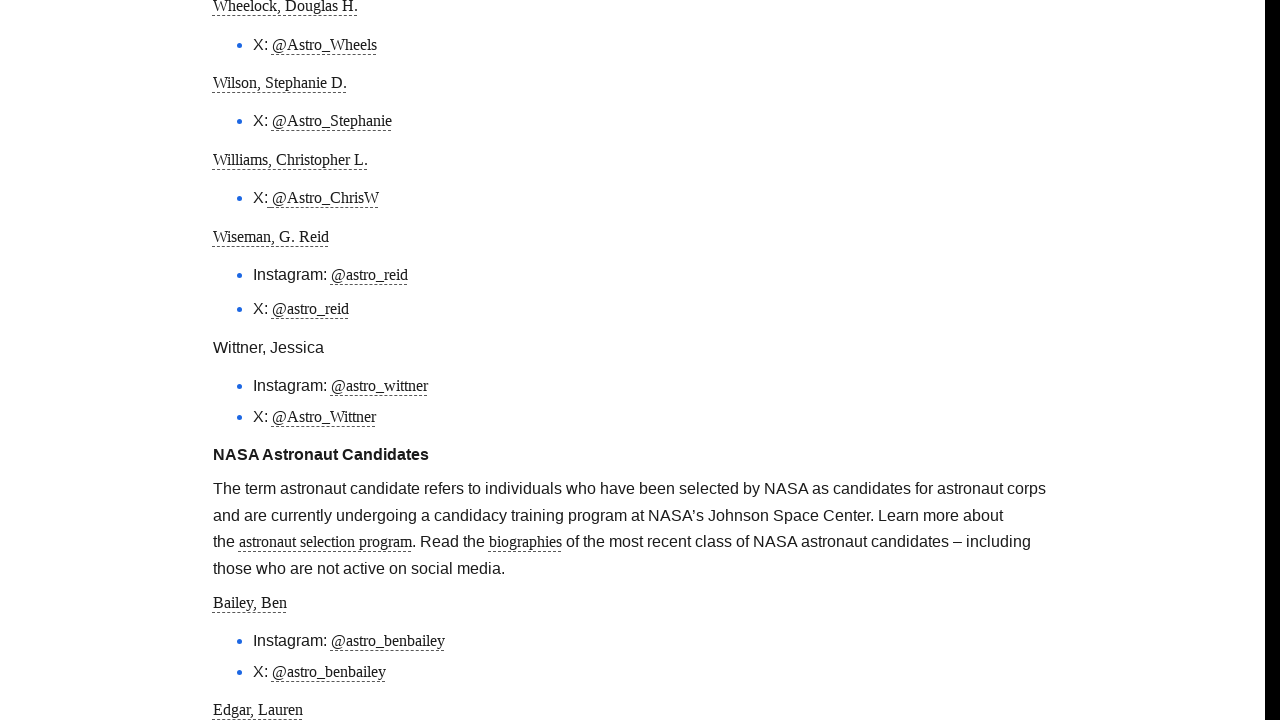

Clicked MORE button (iteration 38) at (1153, 378) on internal:role=link[name="MORE"i]
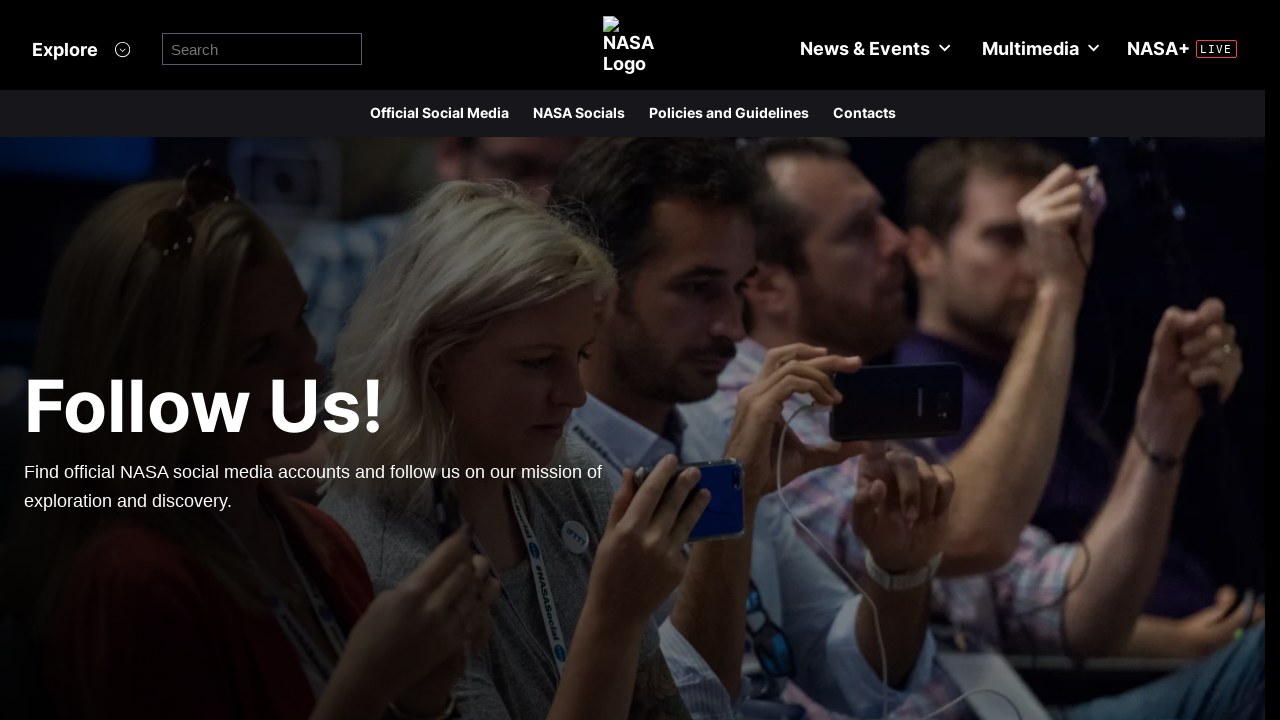

Waited 1 second for new content to load
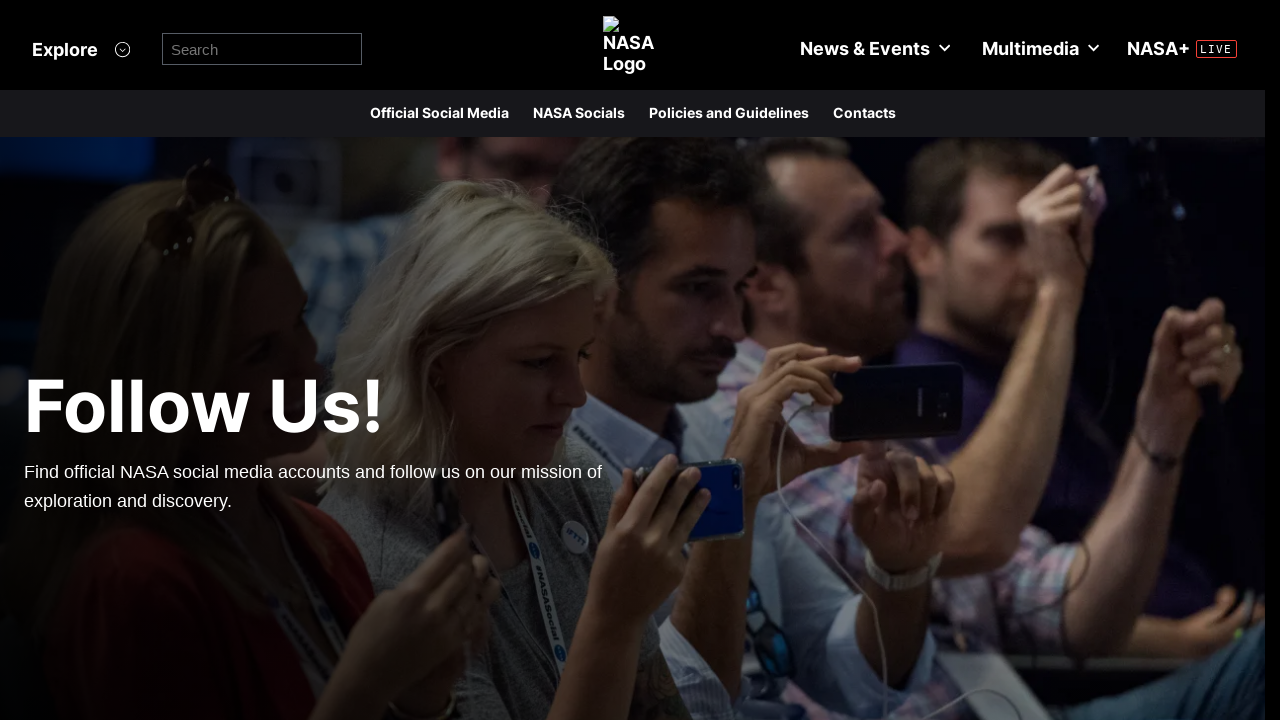

Scrolled to new position of MORE button
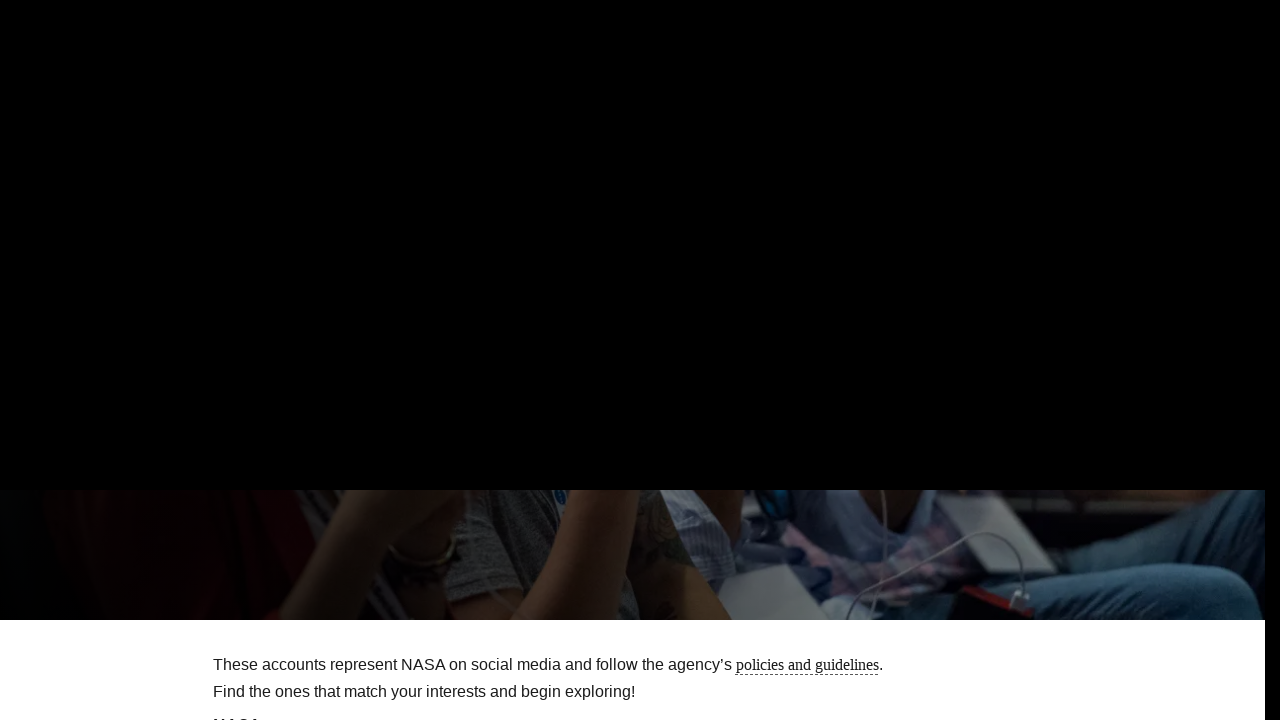

Waited 1 second for scroll to complete
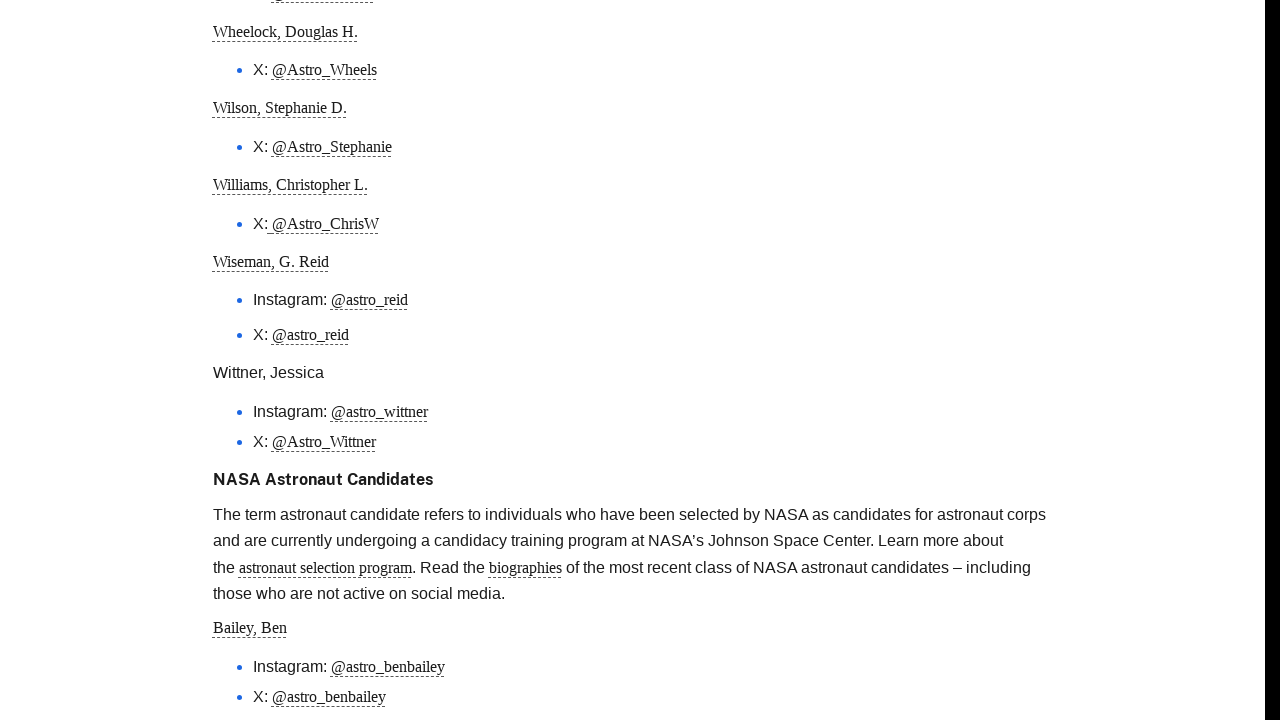

Clicked MORE button (iteration 39) at (1153, 378) on internal:role=link[name="MORE"i]
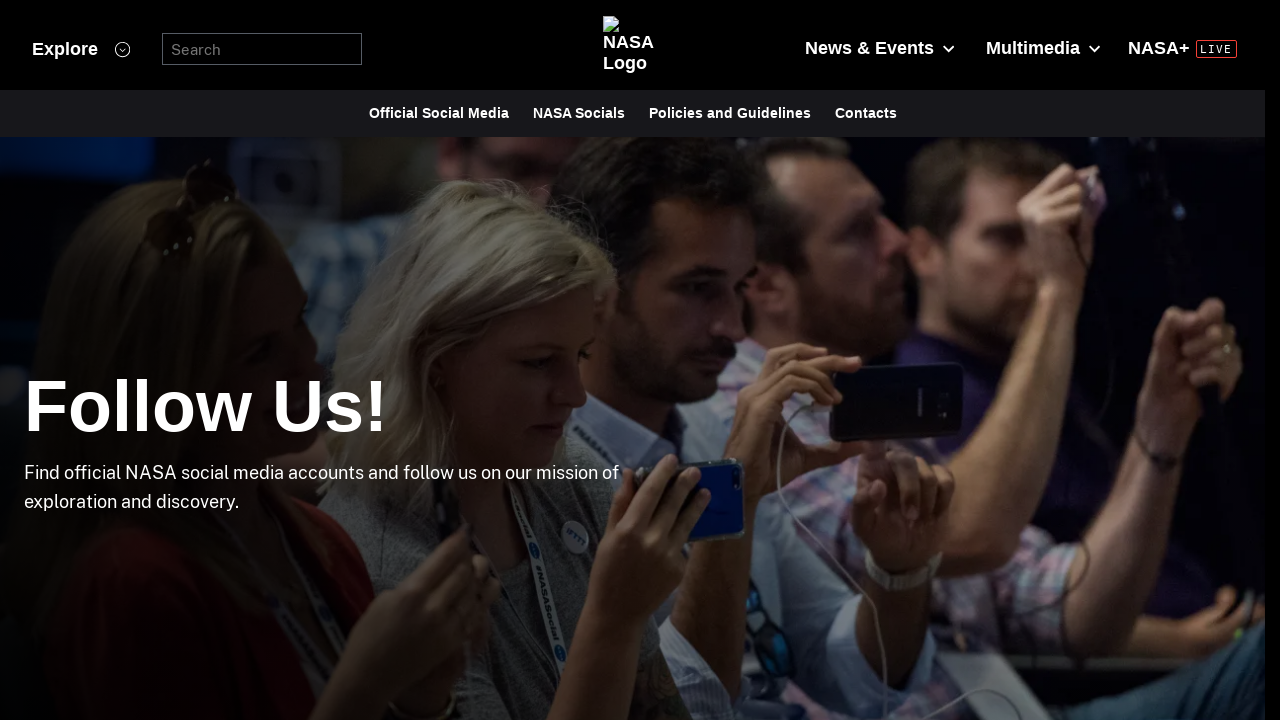

Waited 1 second for new content to load
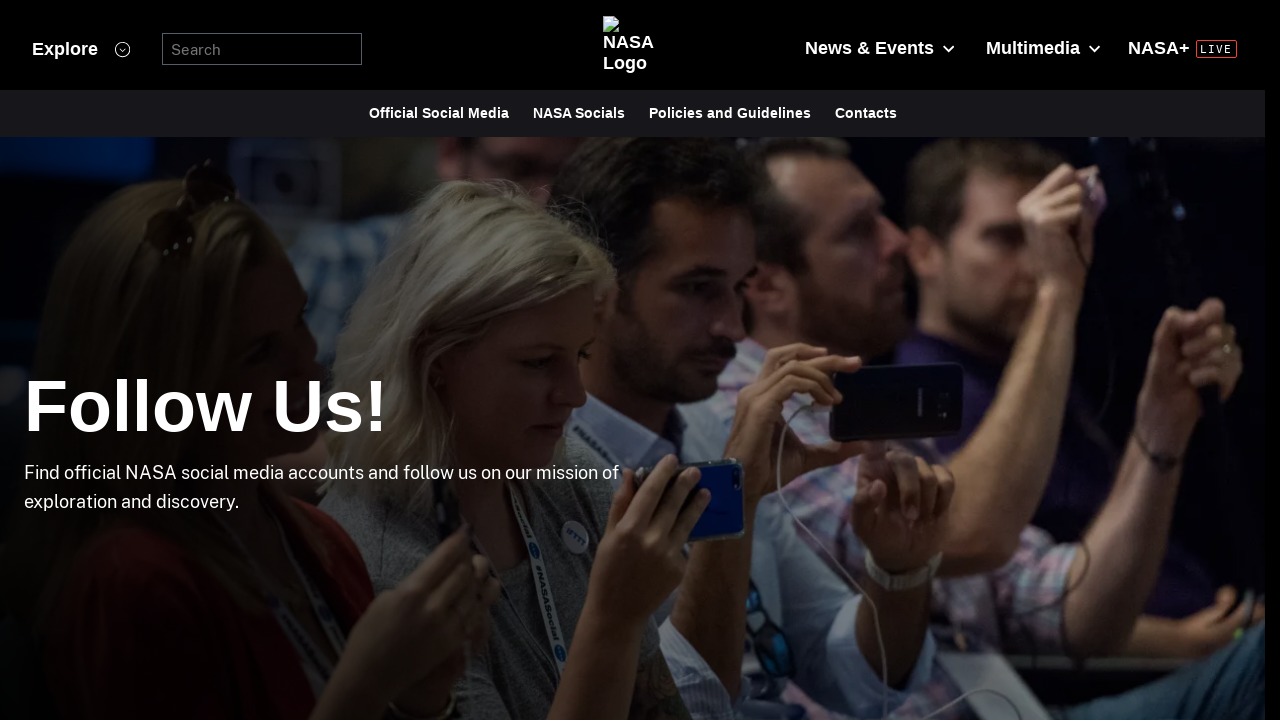

Scrolled to new position of MORE button
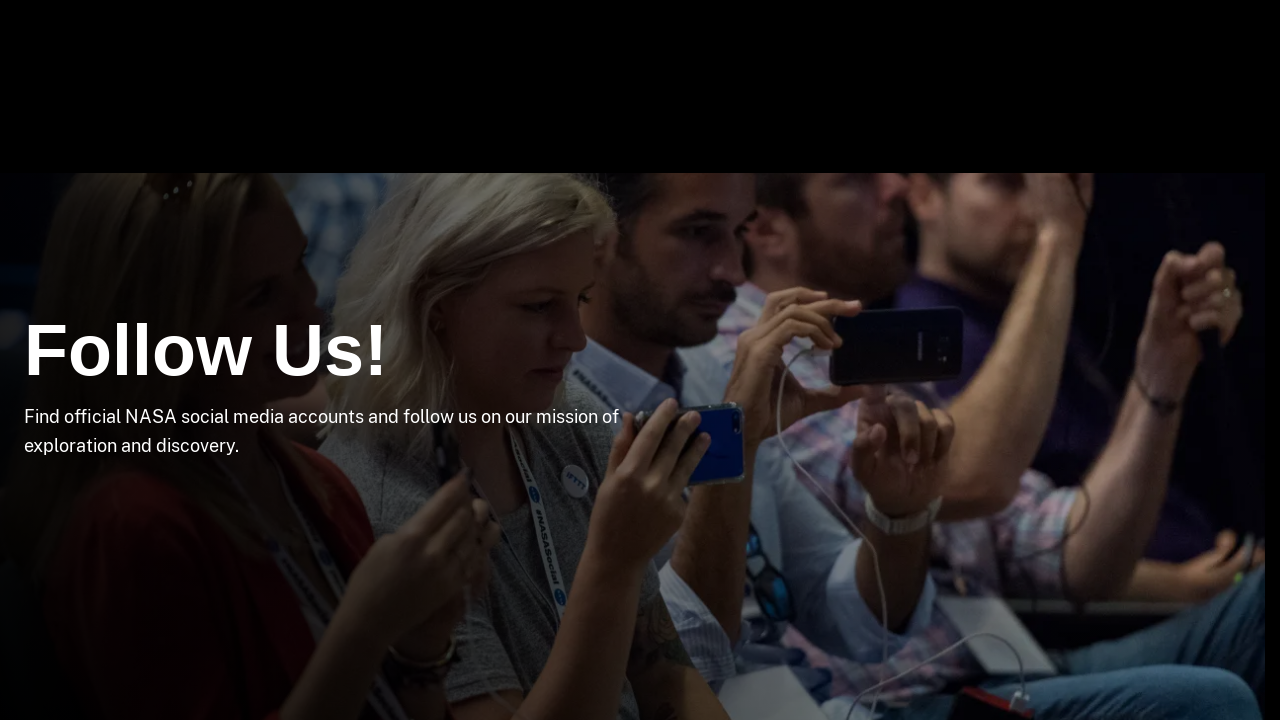

Waited 1 second for scroll to complete
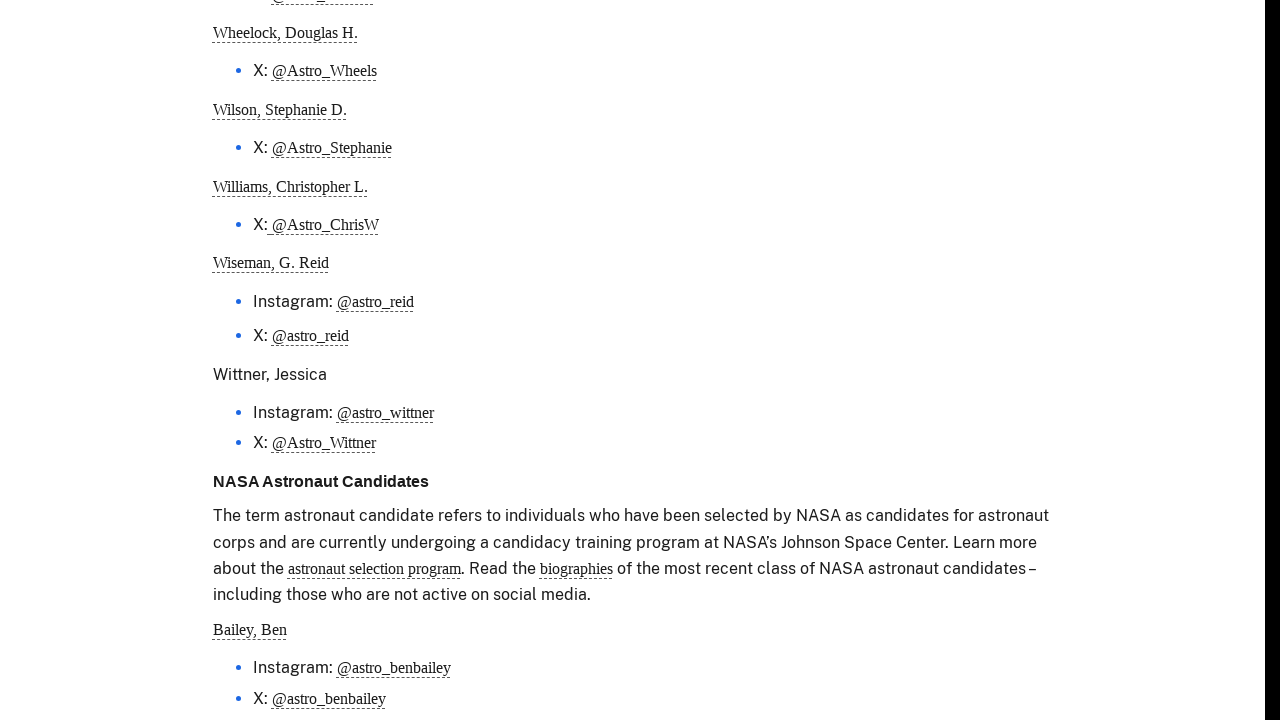

Final wait to ensure last batch of images loaded
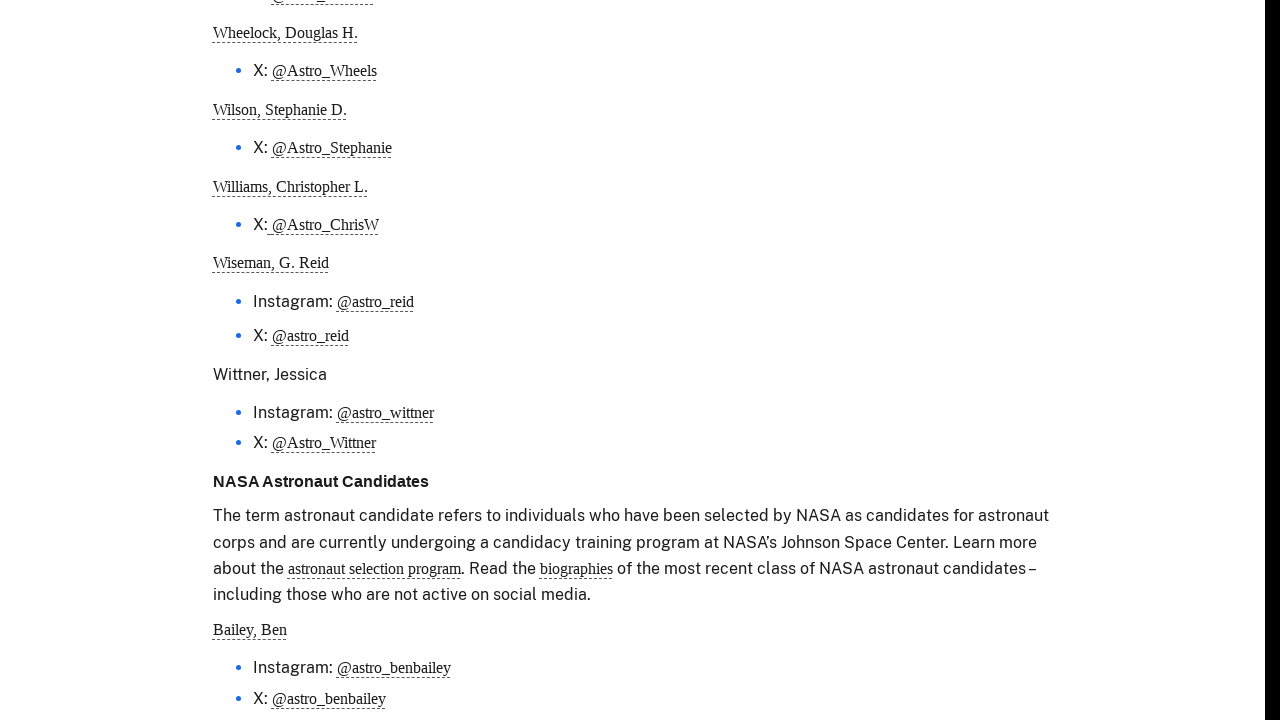

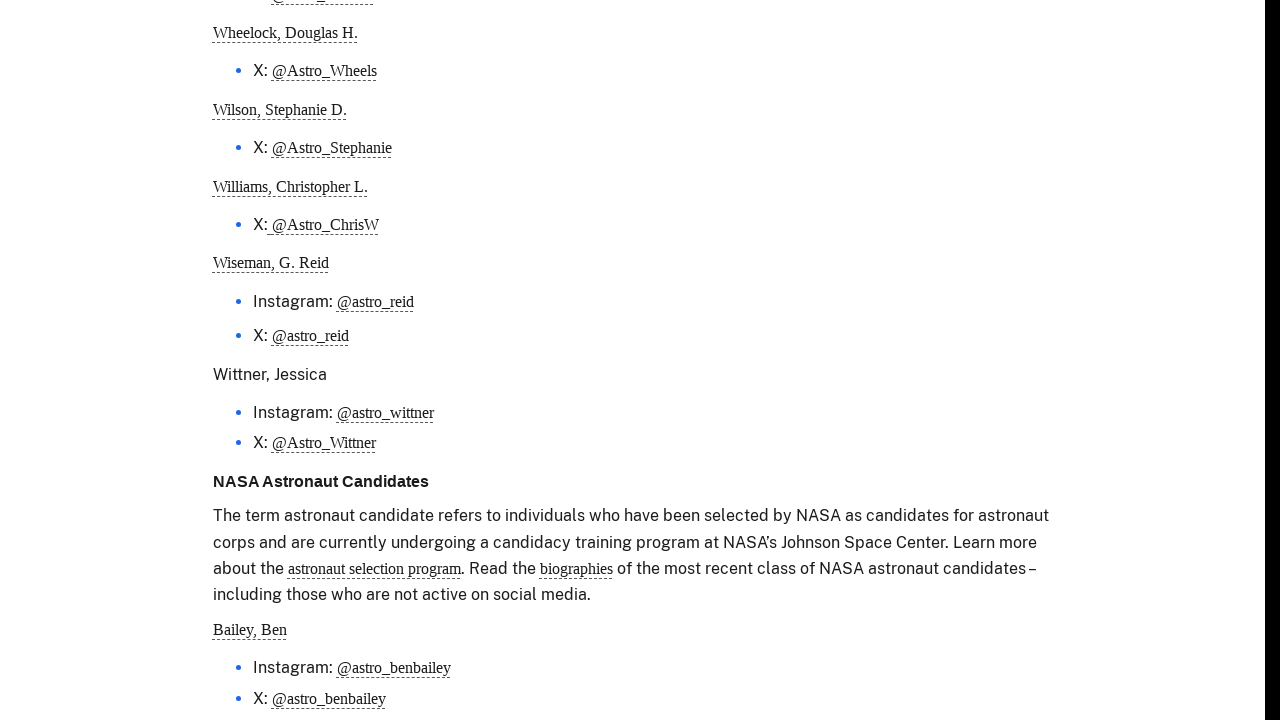